Tests dropdown functionality by iterating through and selecting multiple country options

Starting URL: https://practice.expandtesting.com/dropdown

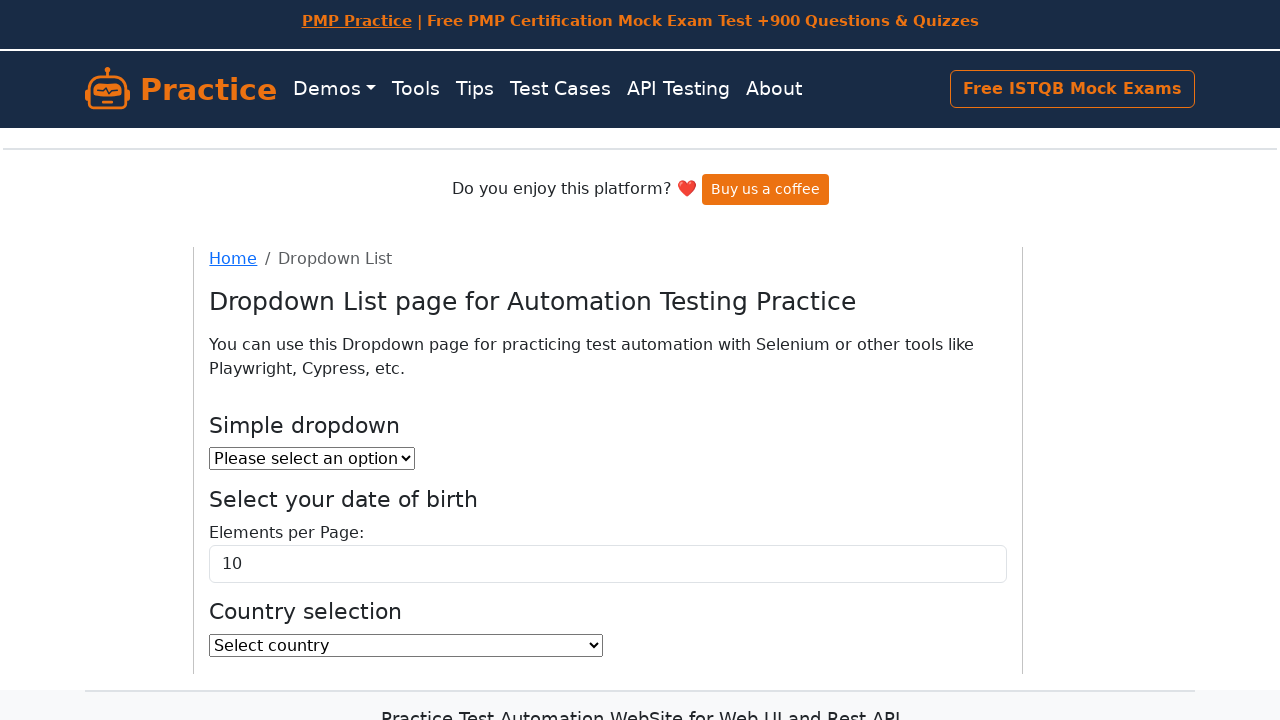

Located country dropdown element
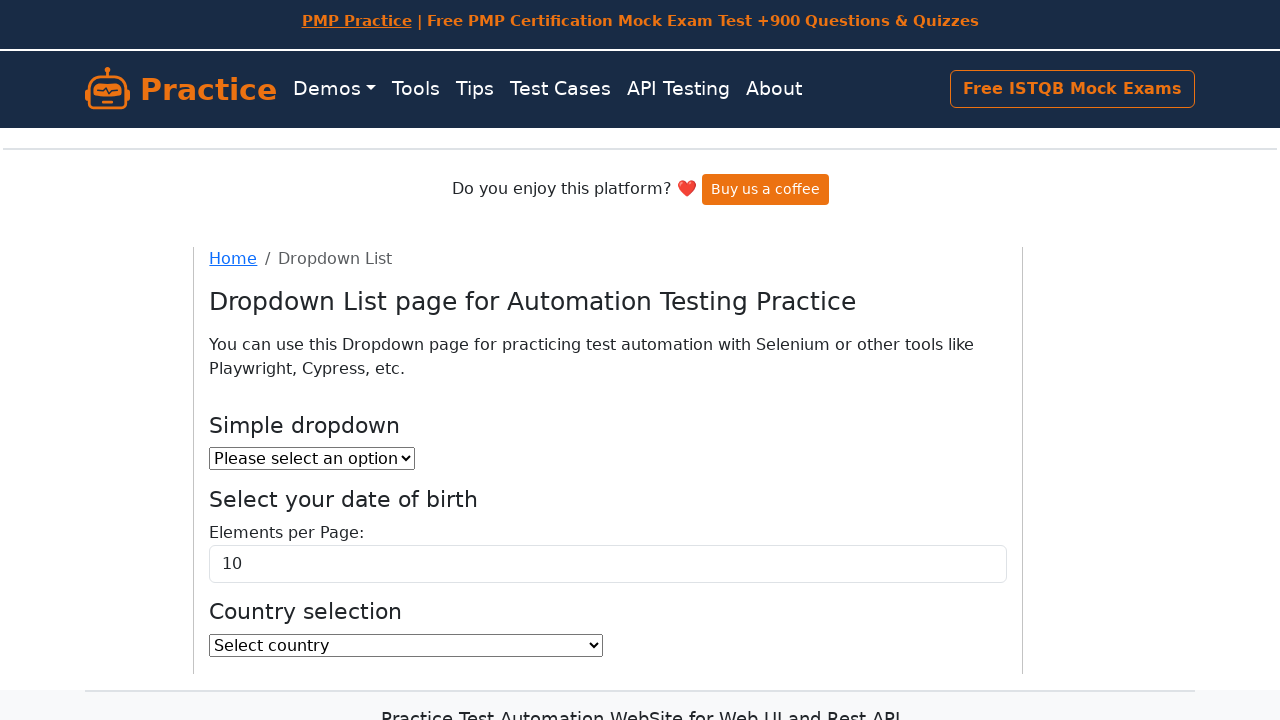

Retrieved total count of country options: 252
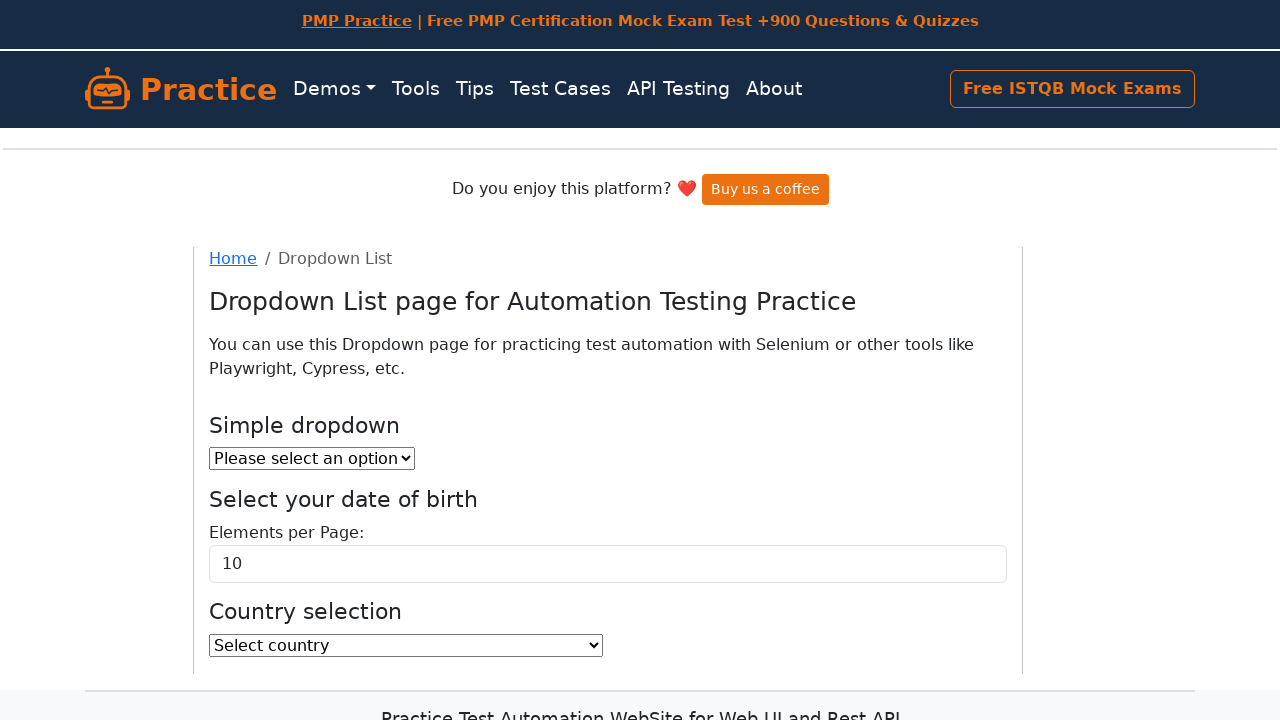

Selected country option at index 1 on select#country
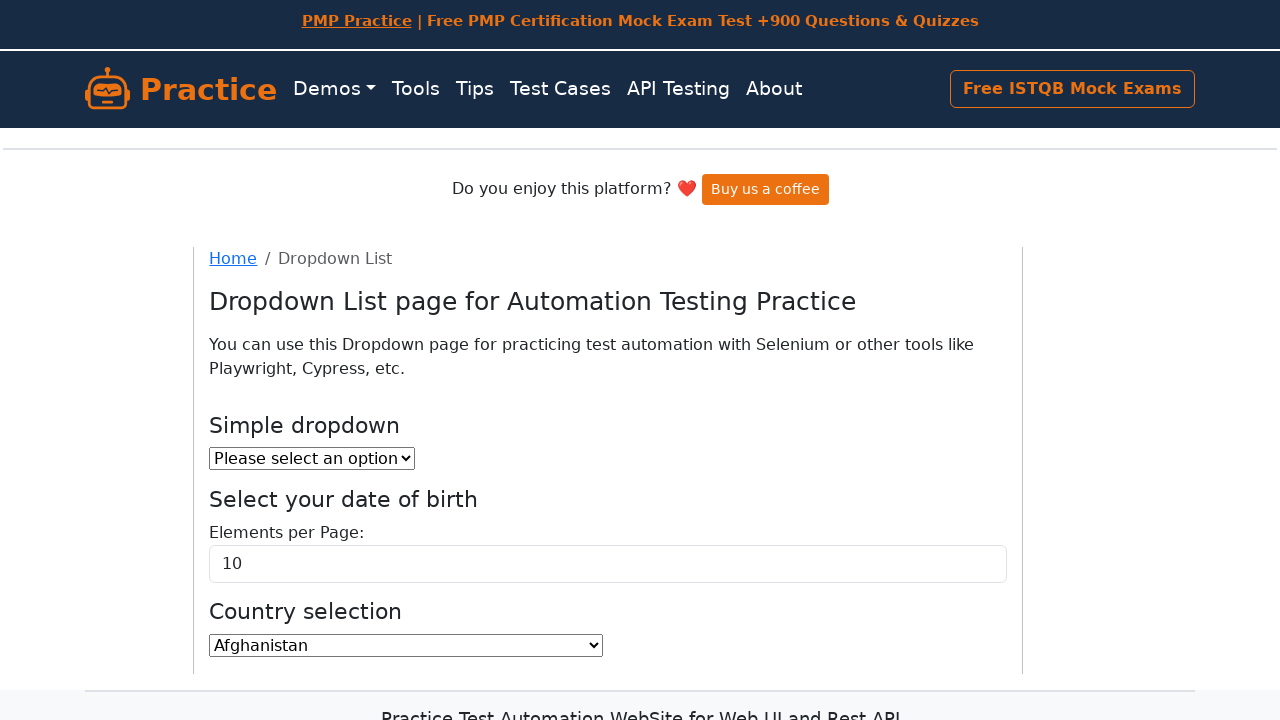

Selected country option at index 2 on select#country
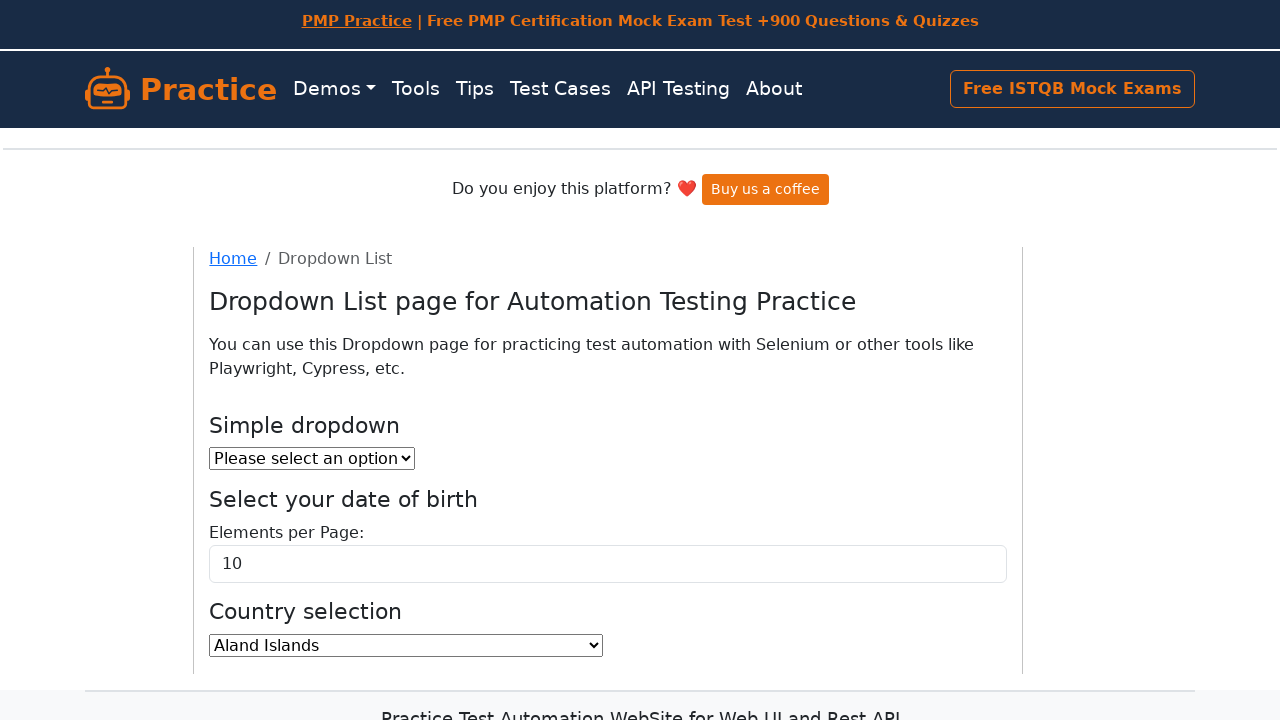

Selected country option at index 3 on select#country
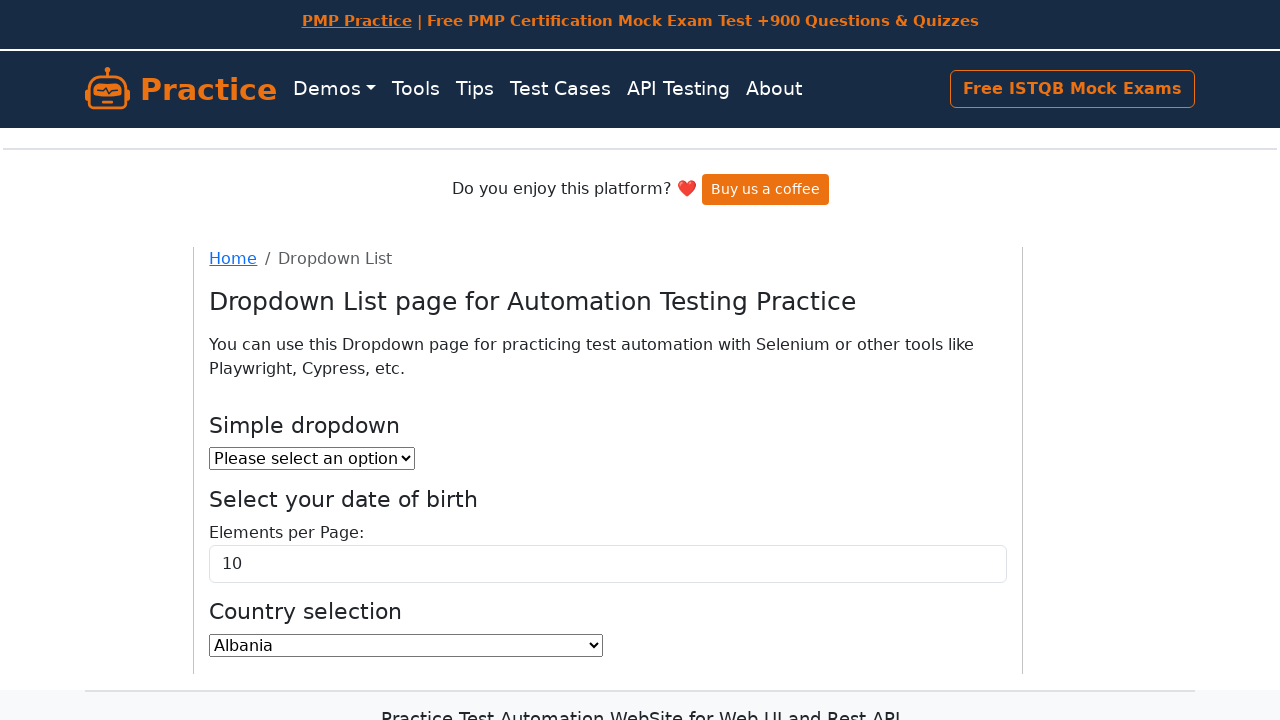

Selected country option at index 4 on select#country
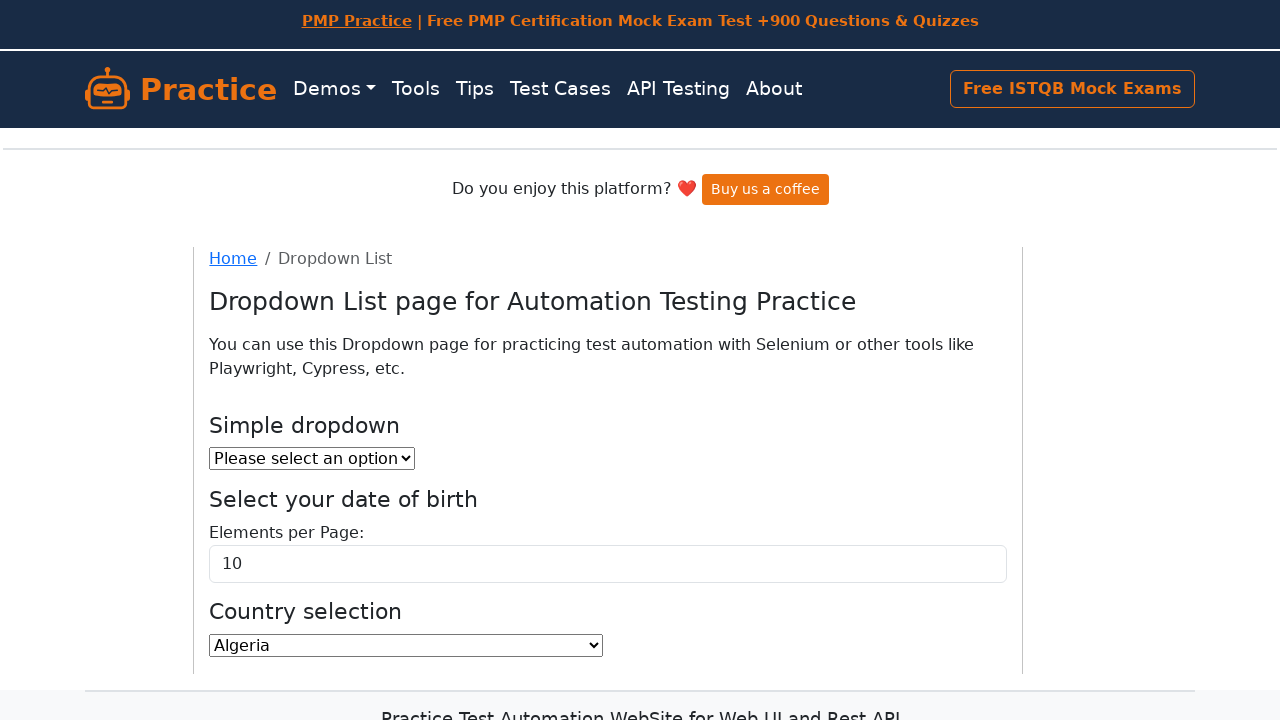

Selected country option at index 5 on select#country
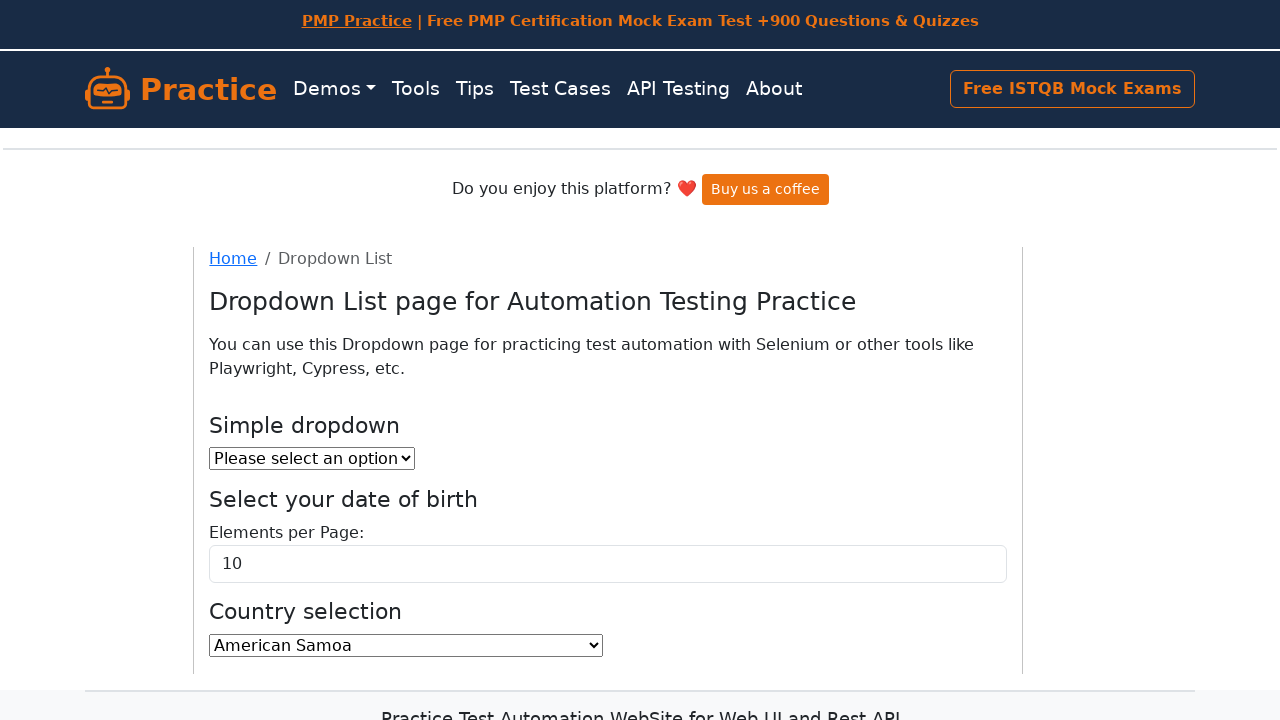

Selected country option at index 6 on select#country
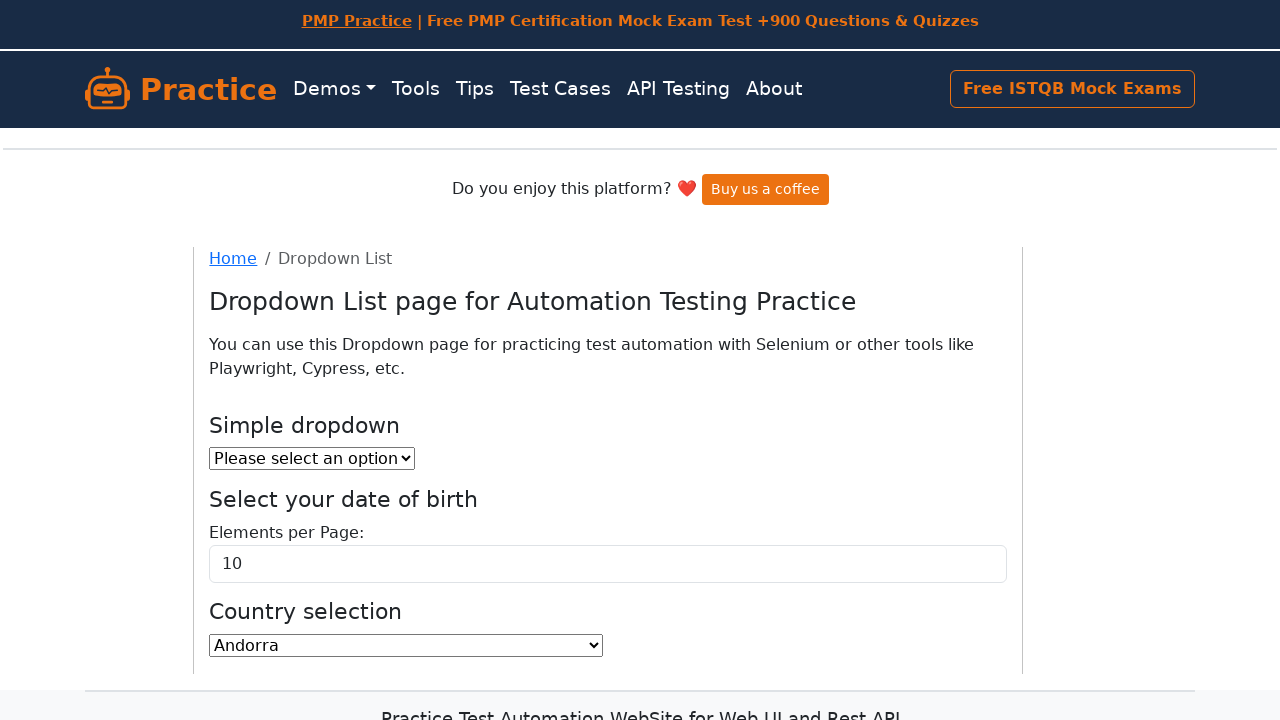

Selected country option at index 7 on select#country
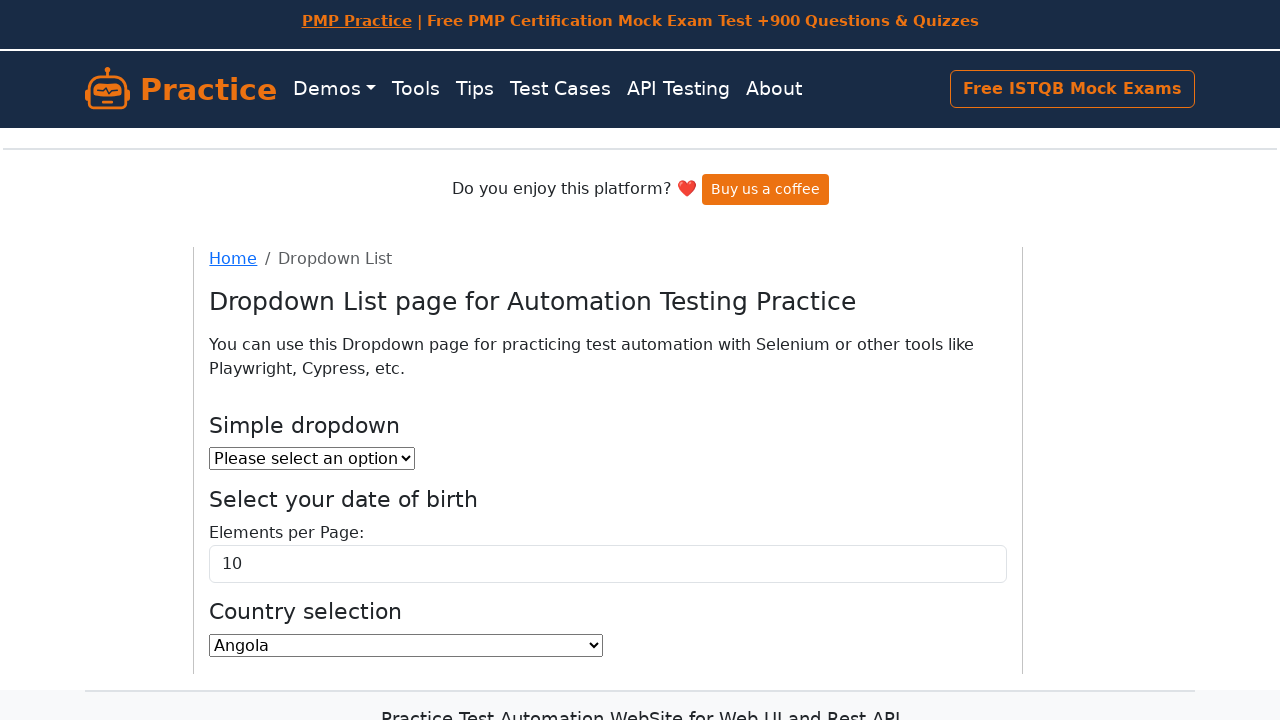

Selected country option at index 8 on select#country
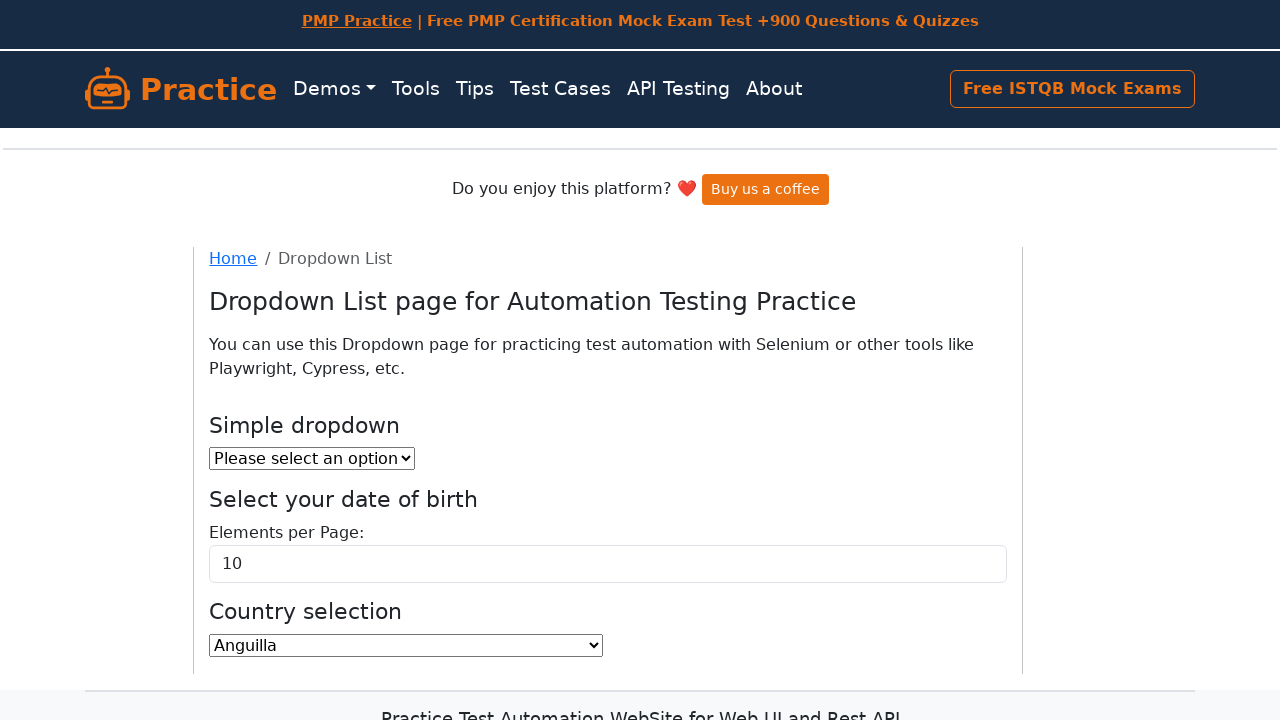

Selected country option at index 9 on select#country
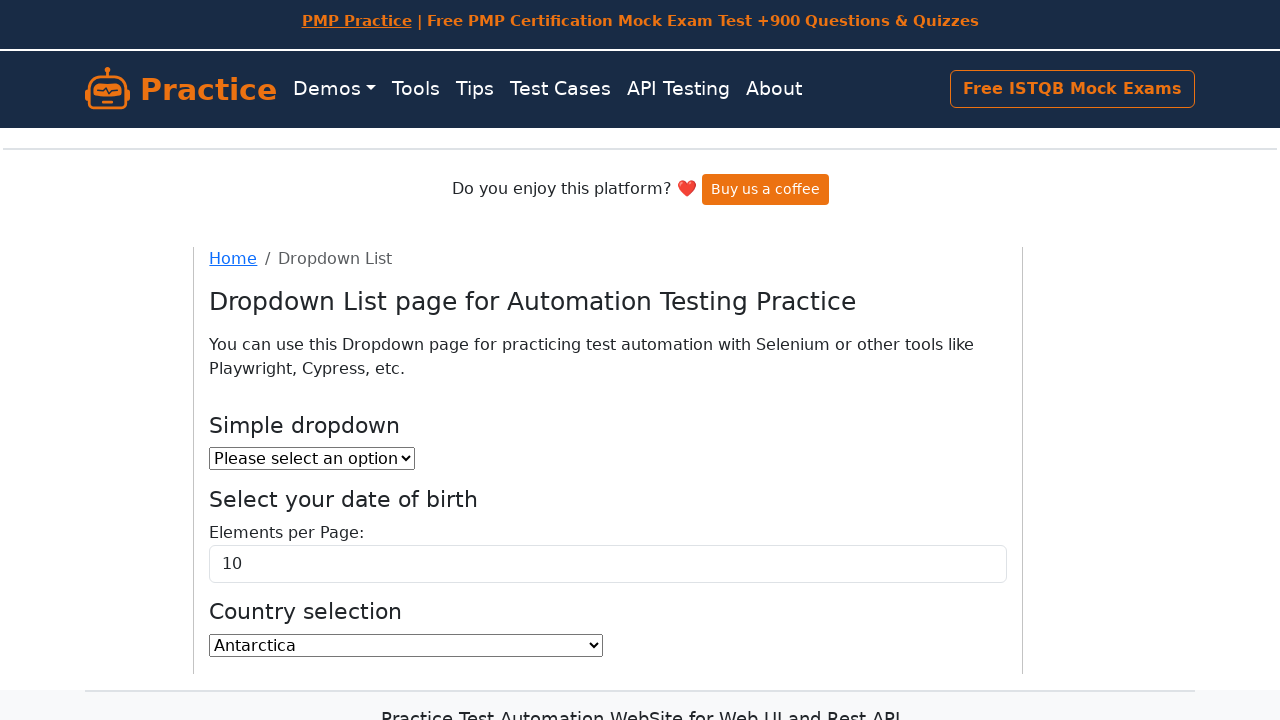

Selected country option at index 10 on select#country
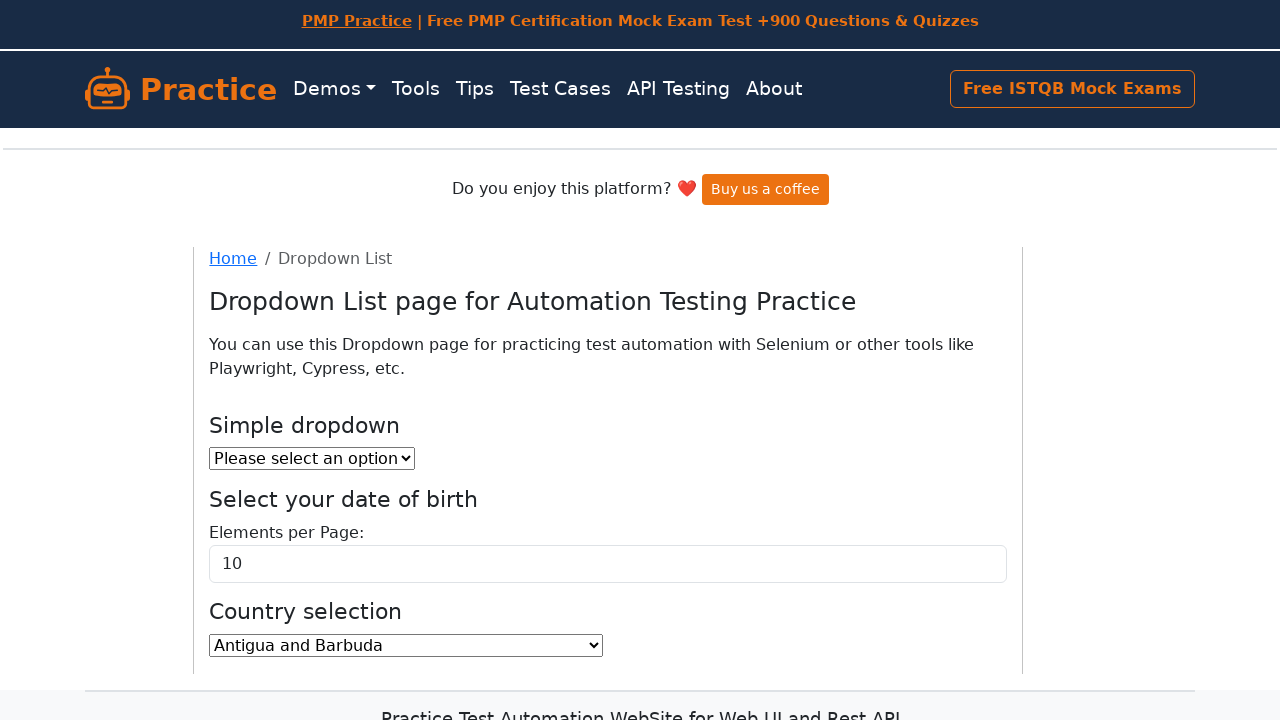

Selected country option at index 11 on select#country
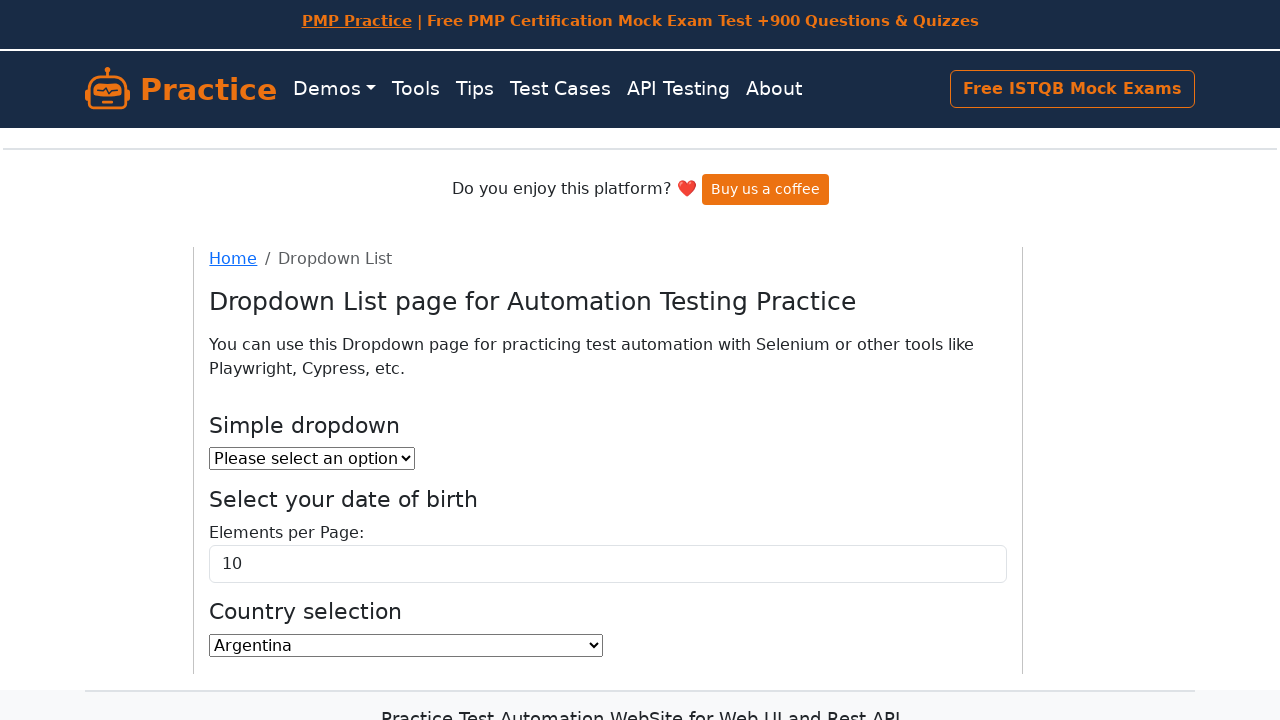

Selected country option at index 12 on select#country
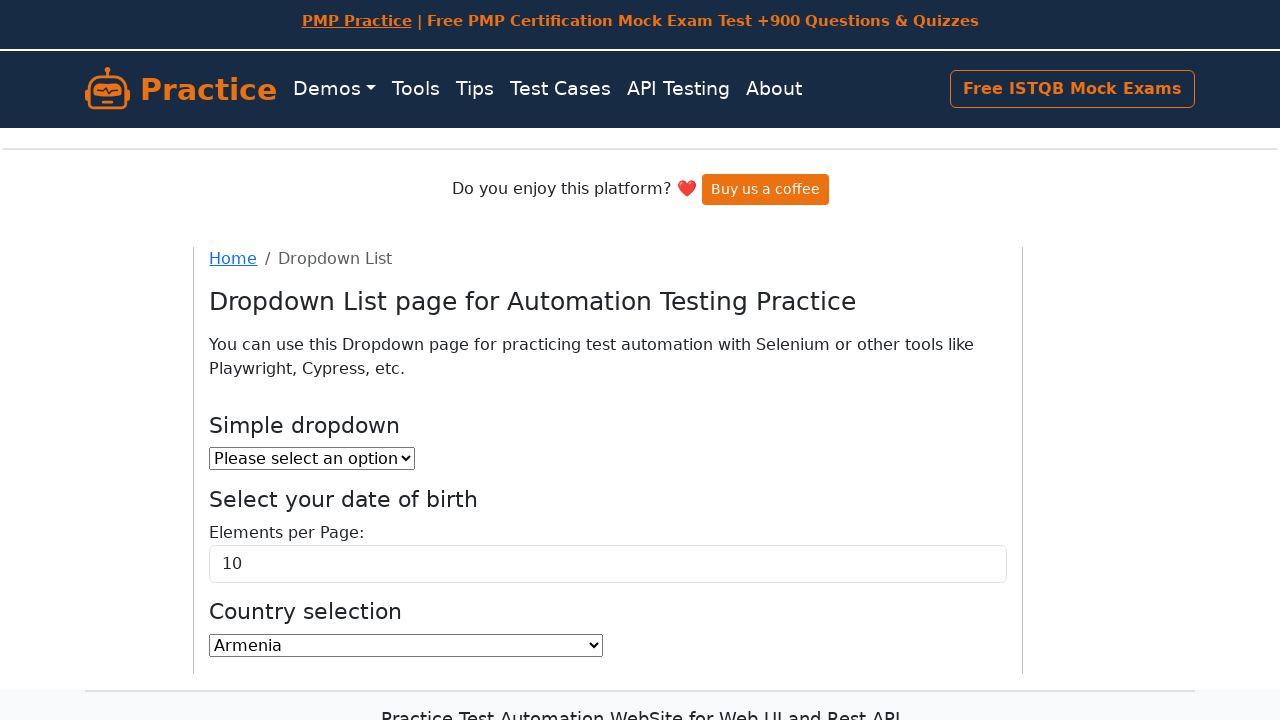

Selected country option at index 13 on select#country
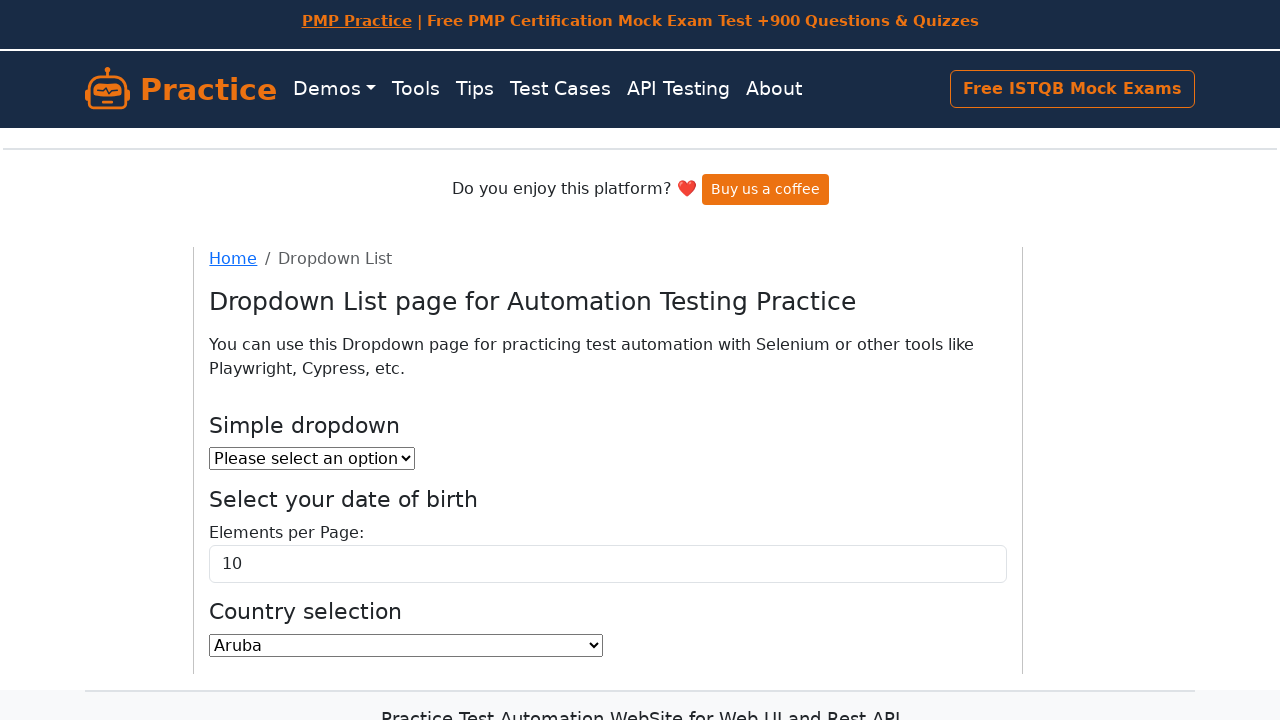

Selected country option at index 14 on select#country
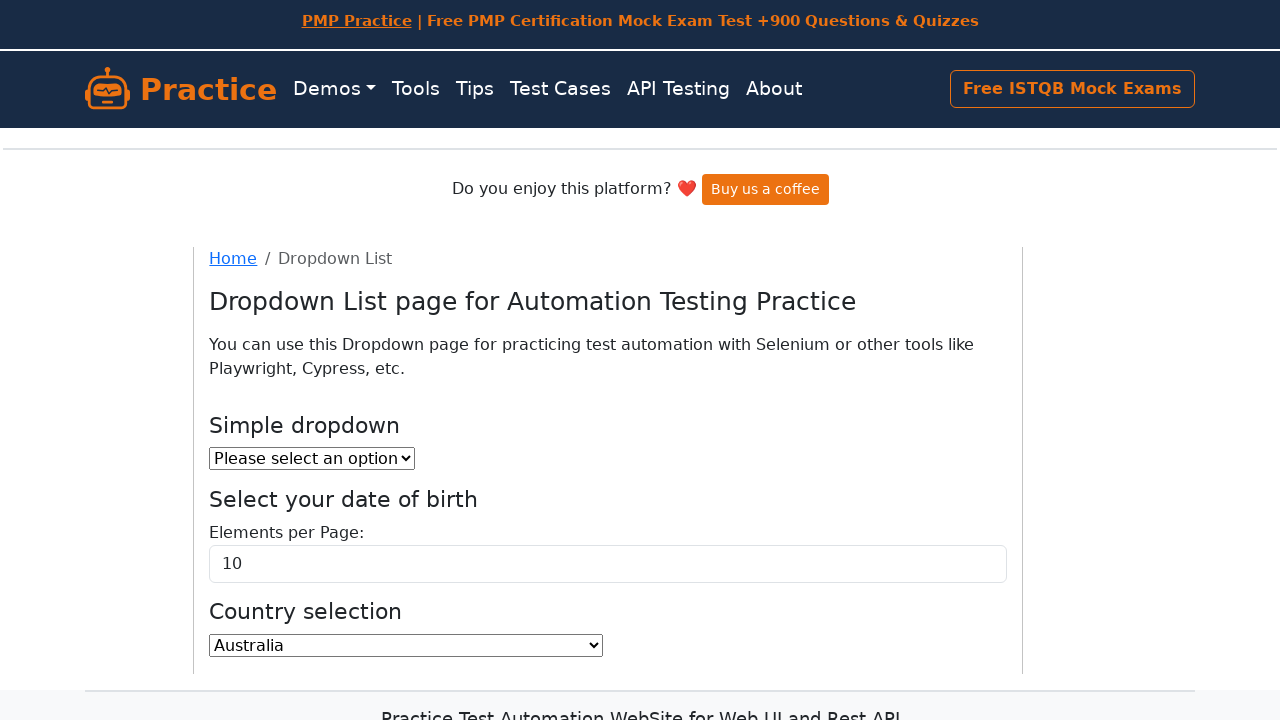

Selected country option at index 15 on select#country
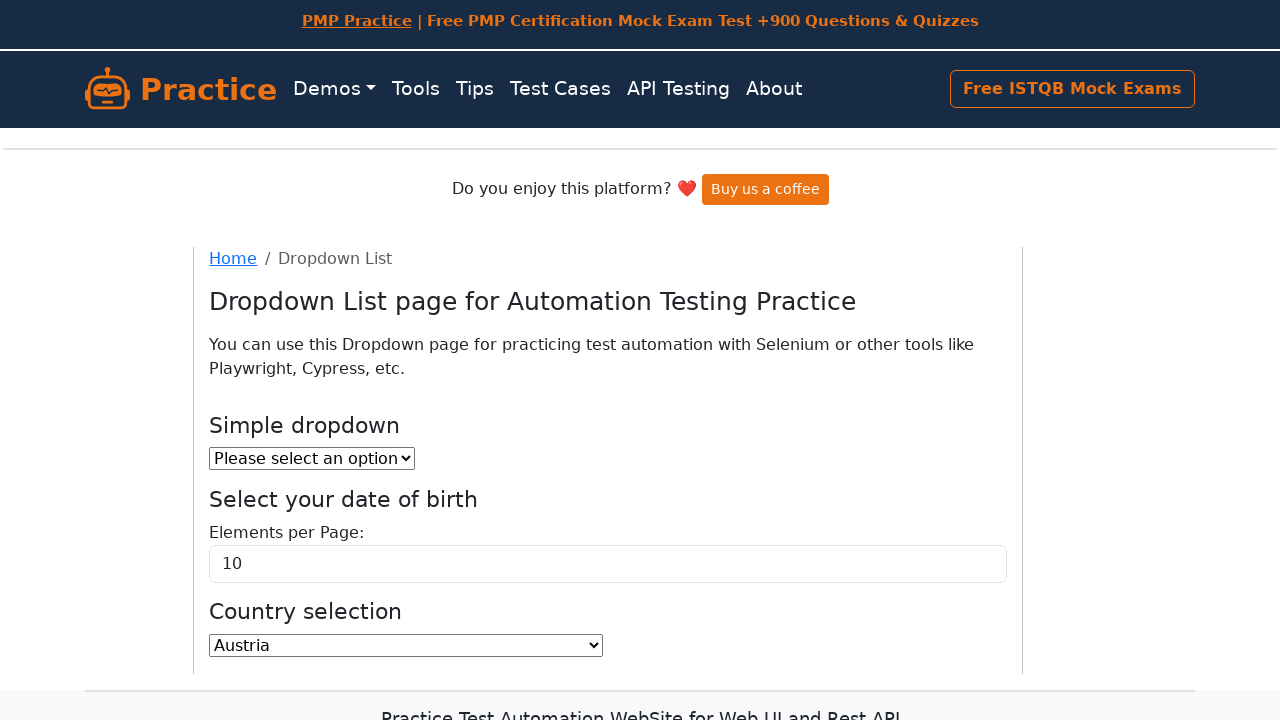

Selected country option at index 16 on select#country
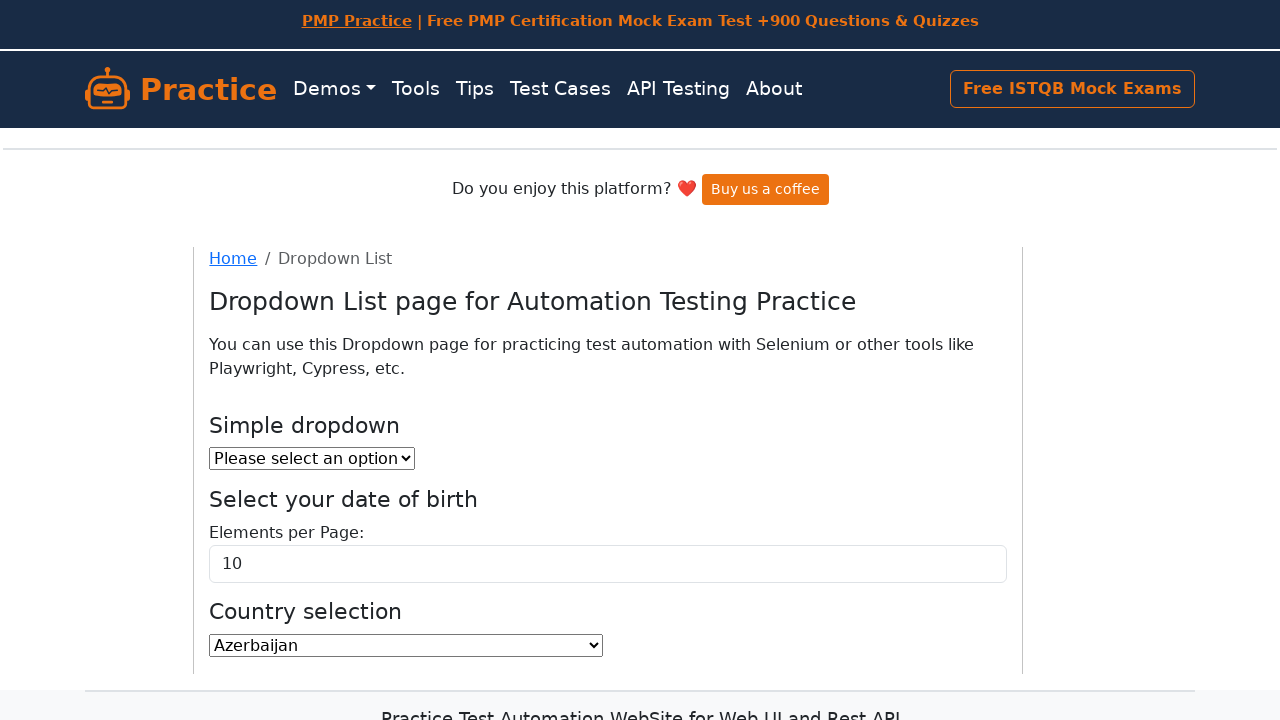

Selected country option at index 17 on select#country
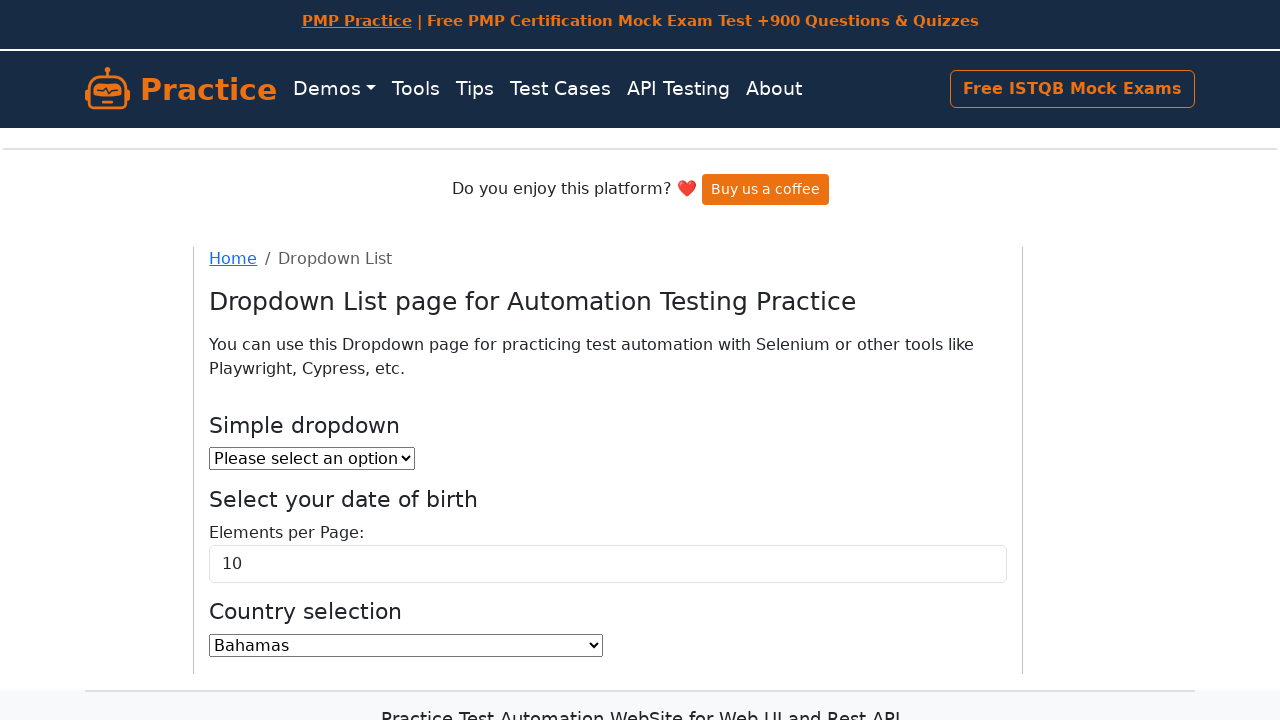

Selected country option at index 18 on select#country
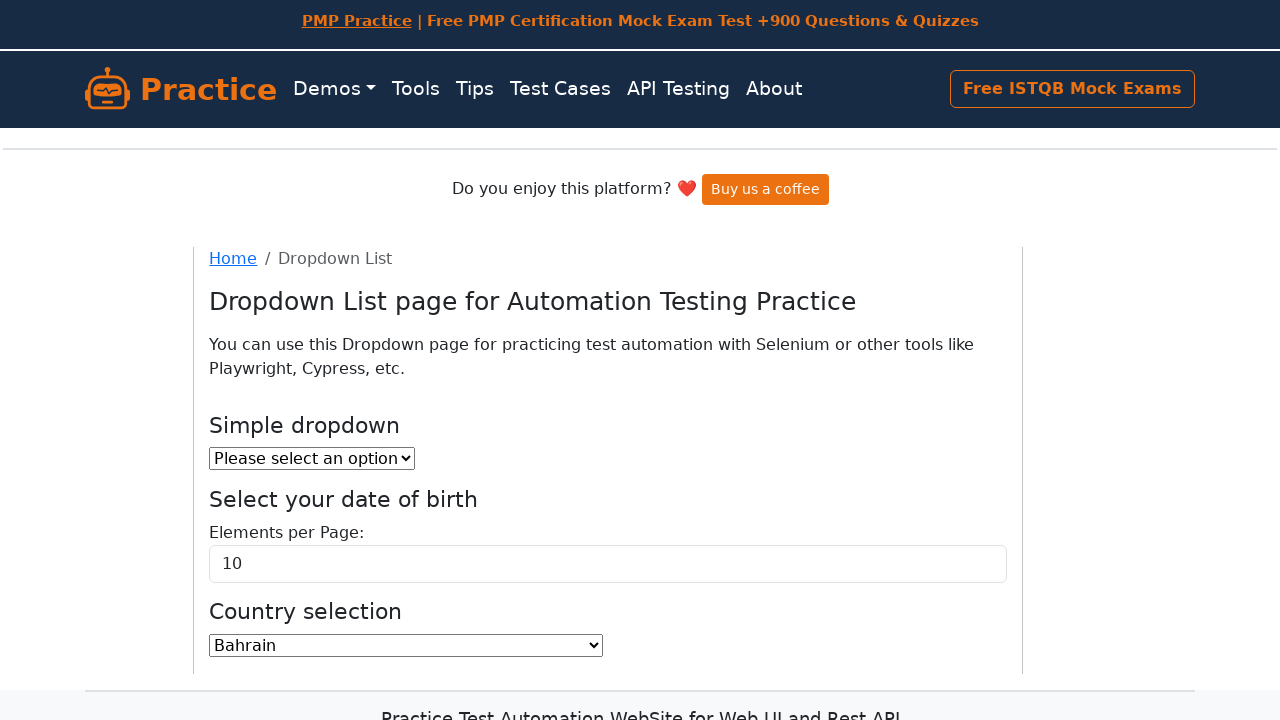

Selected country option at index 19 on select#country
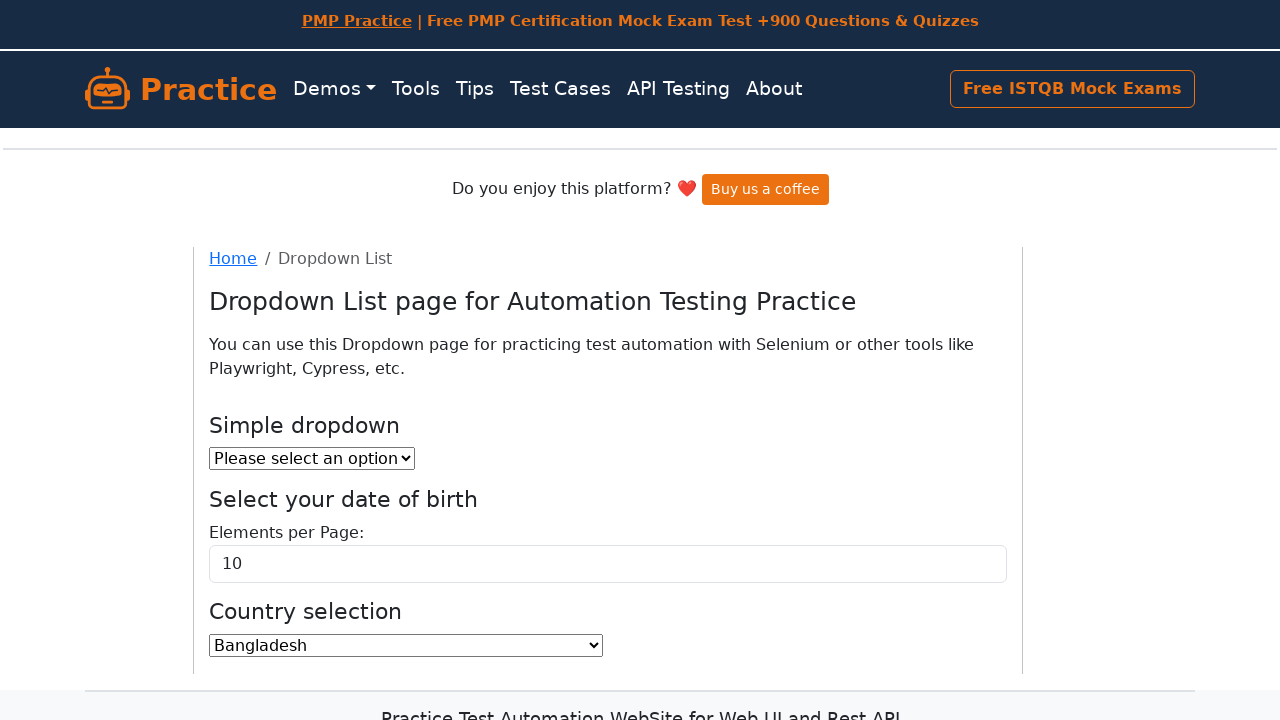

Selected country option at index 20 on select#country
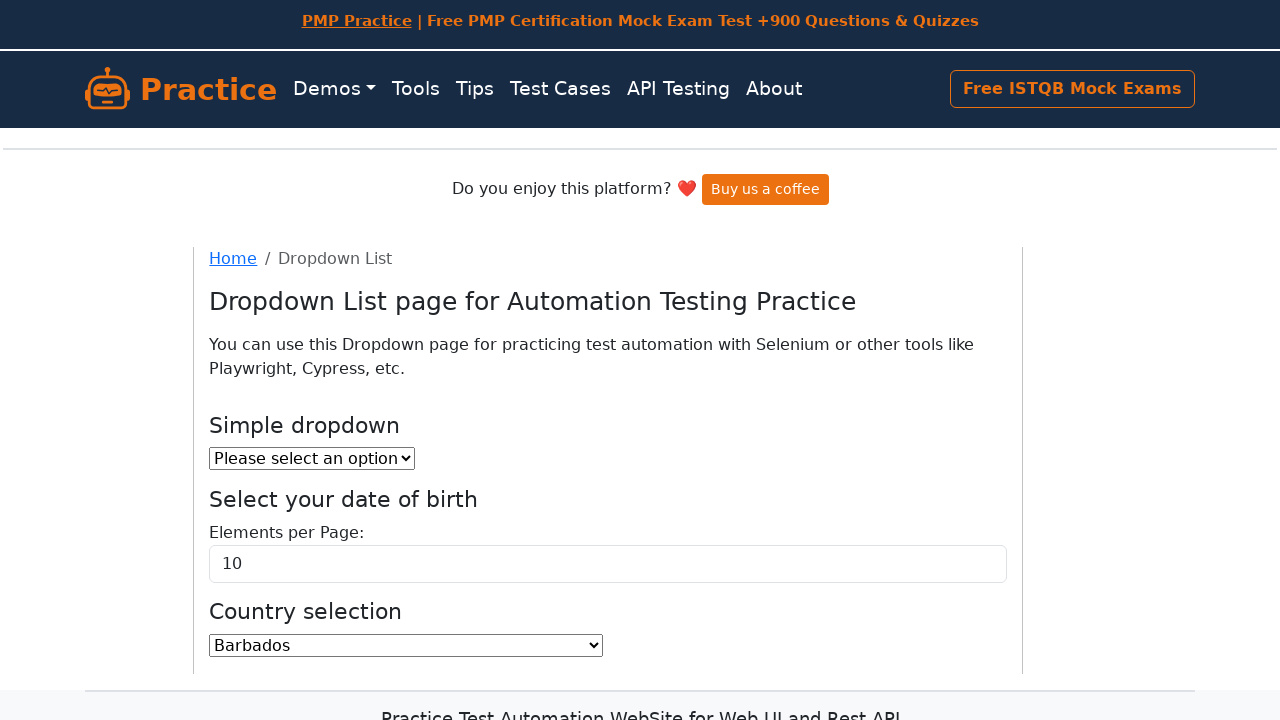

Selected country option at index 21 on select#country
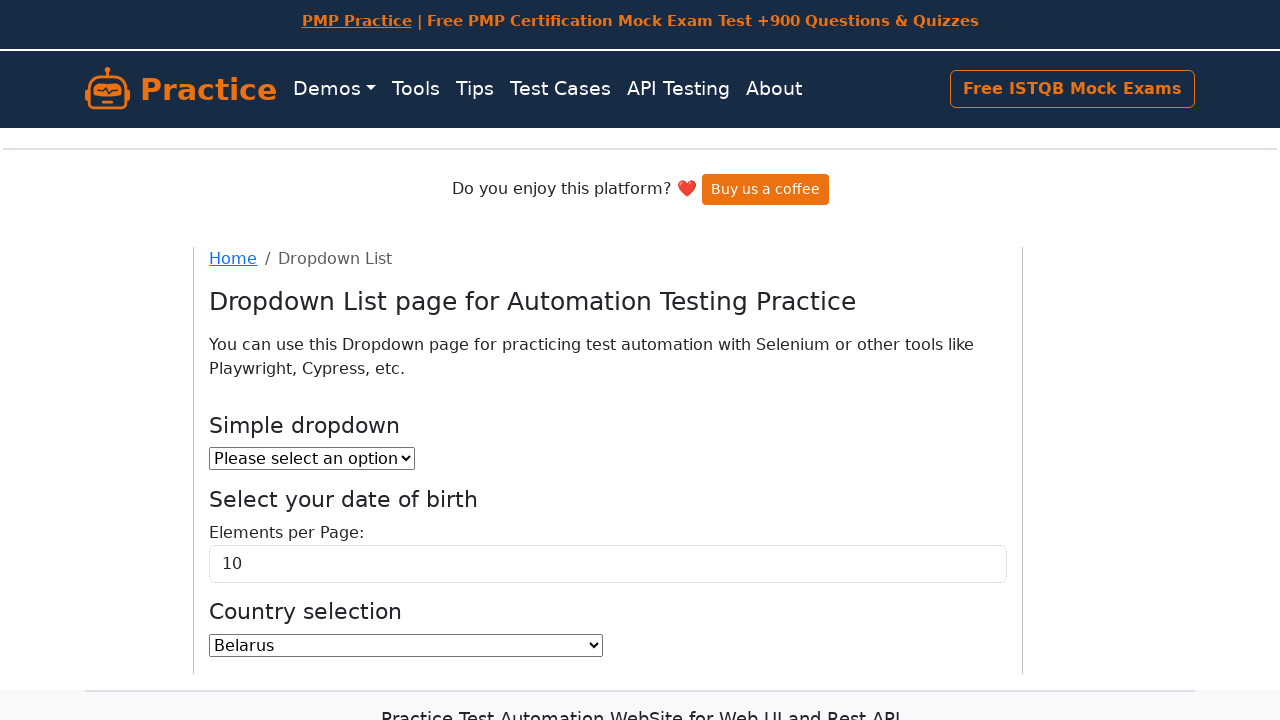

Selected country option at index 22 on select#country
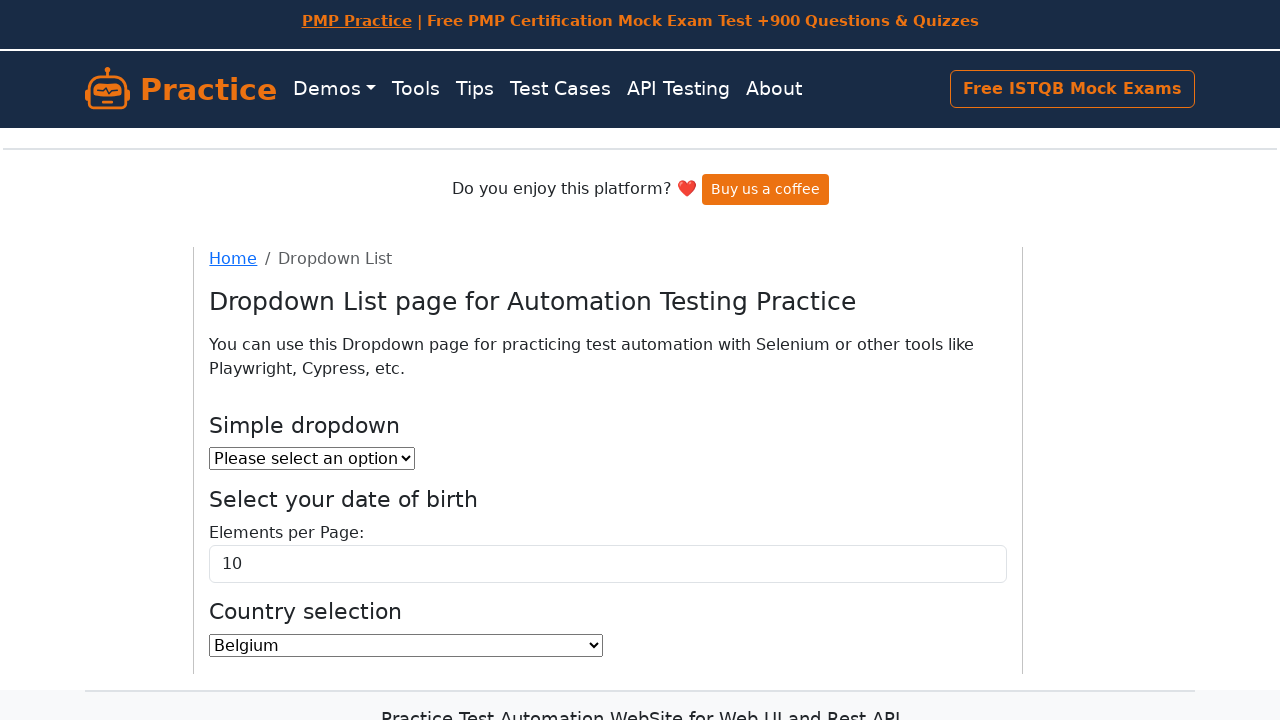

Selected country option at index 23 on select#country
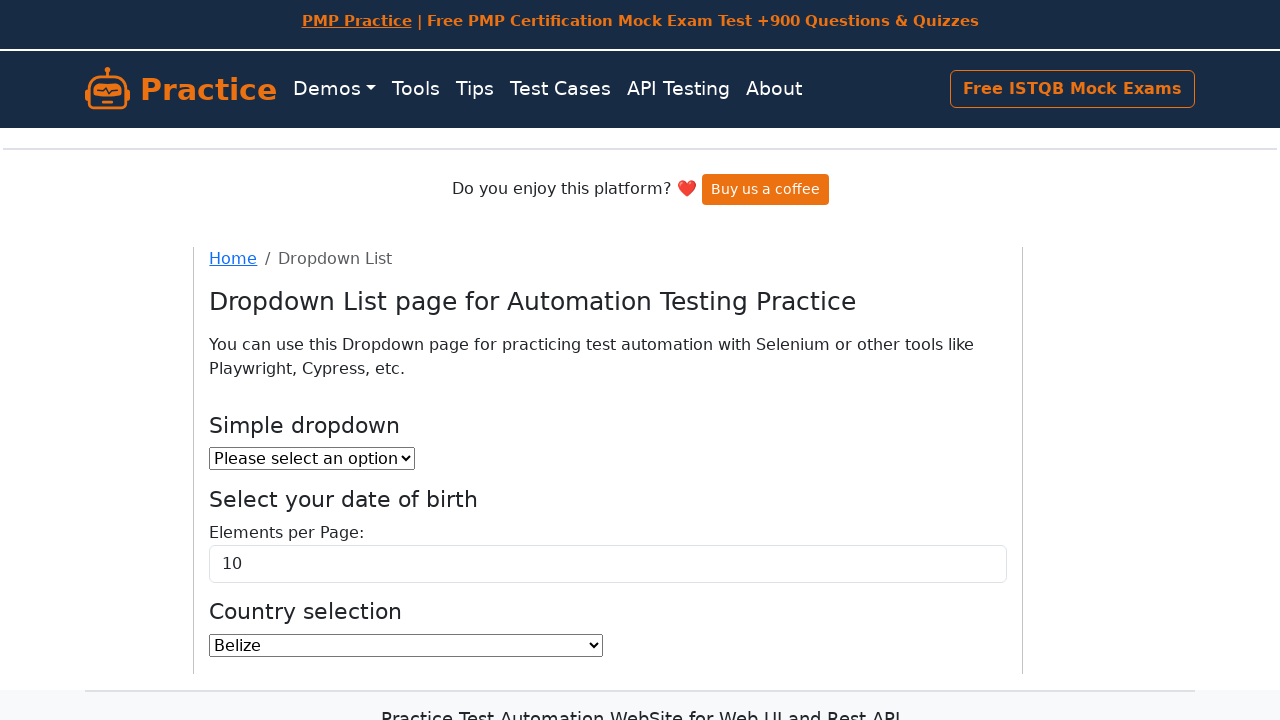

Selected country option at index 24 on select#country
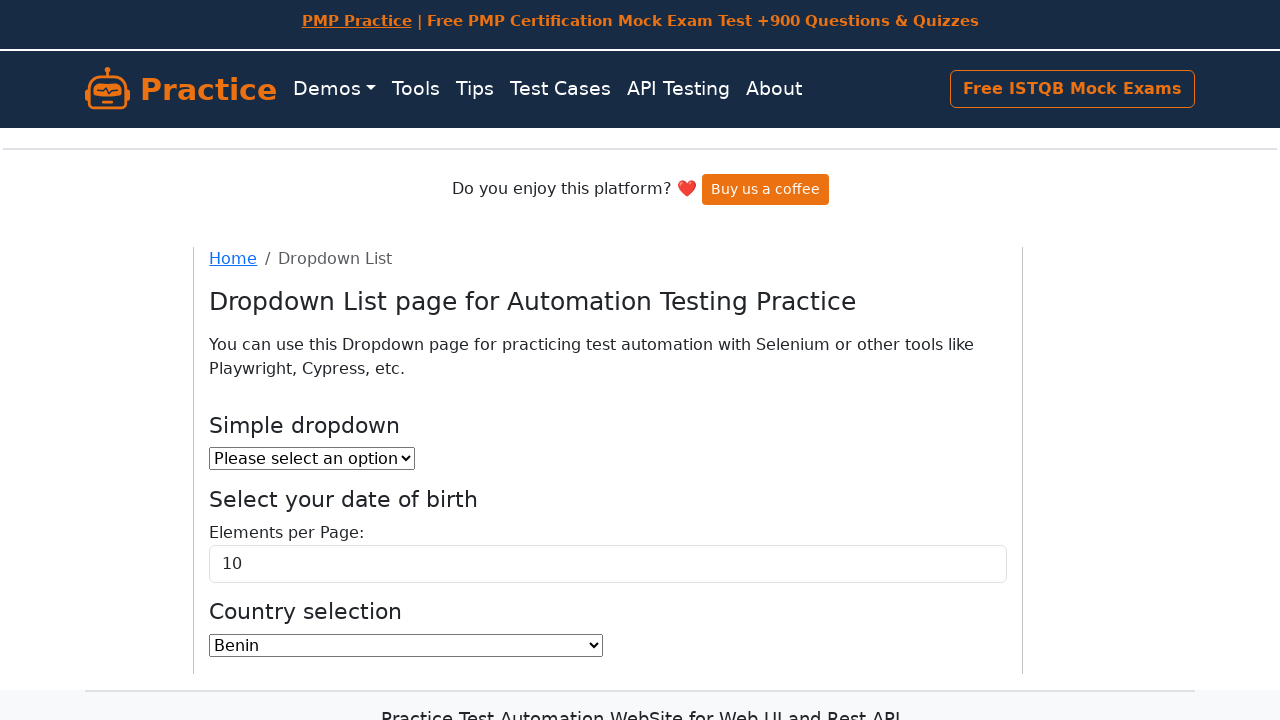

Selected country option at index 25 on select#country
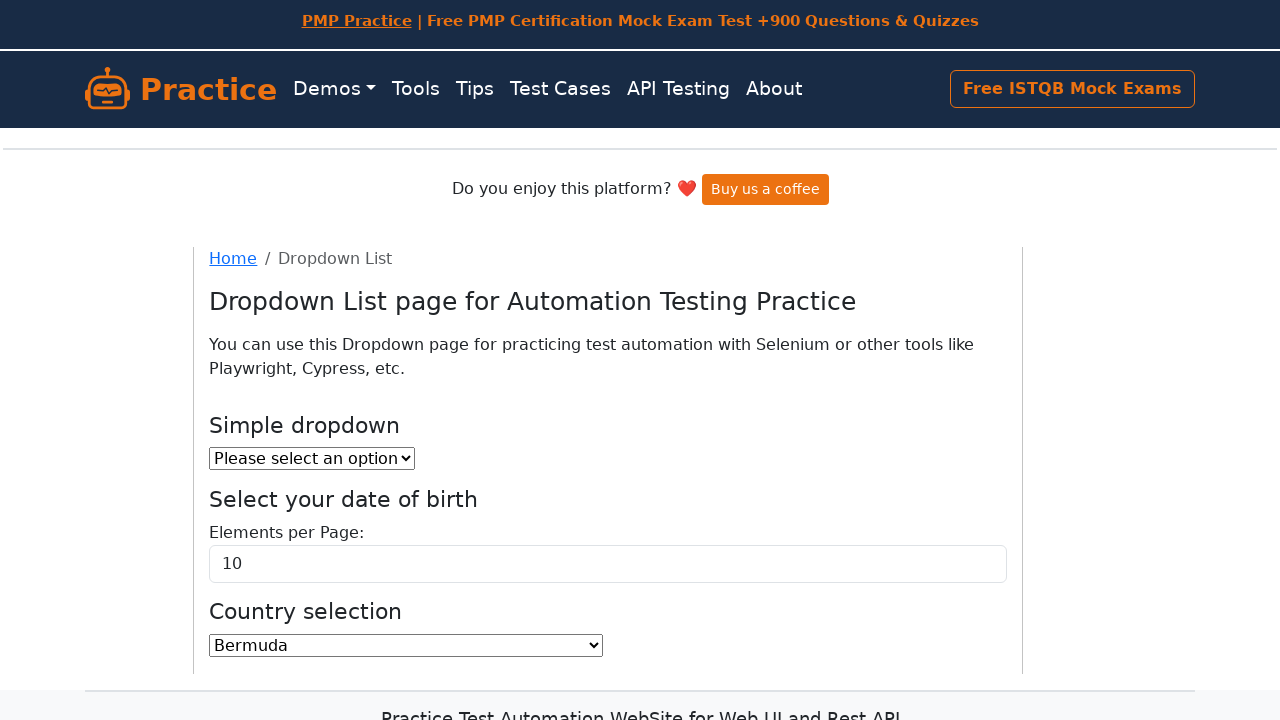

Selected country option at index 26 on select#country
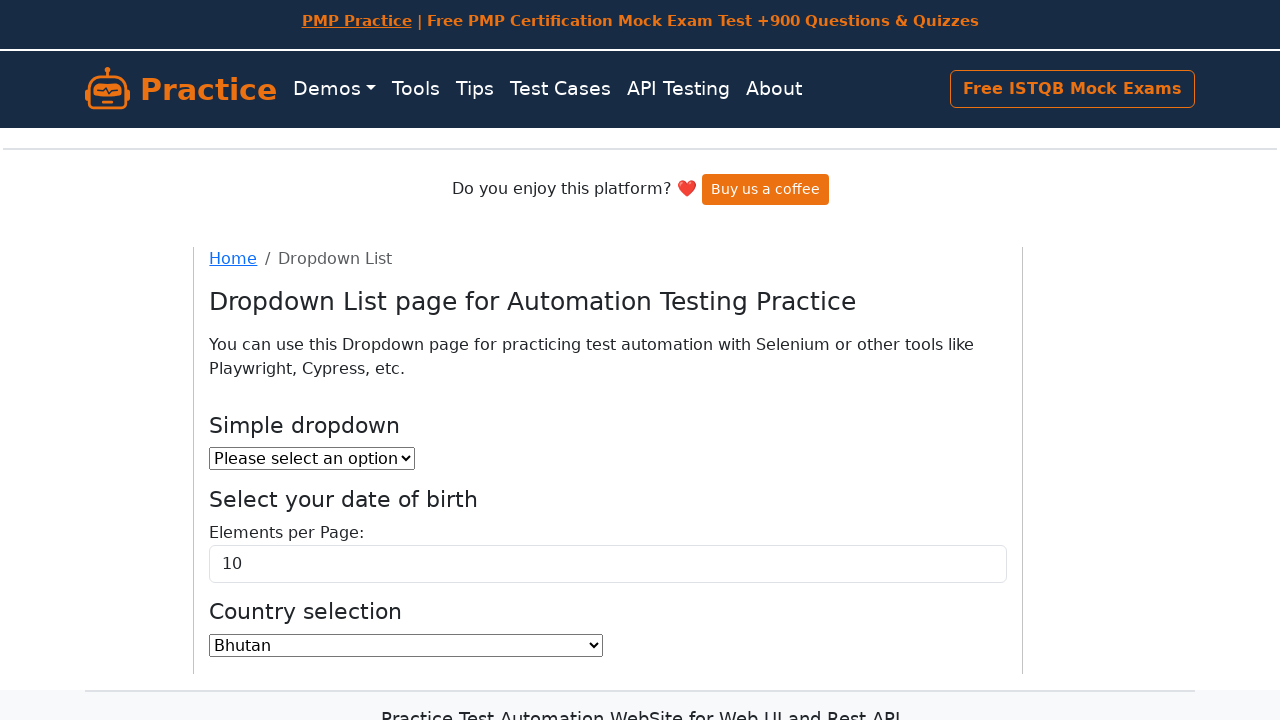

Selected country option at index 27 on select#country
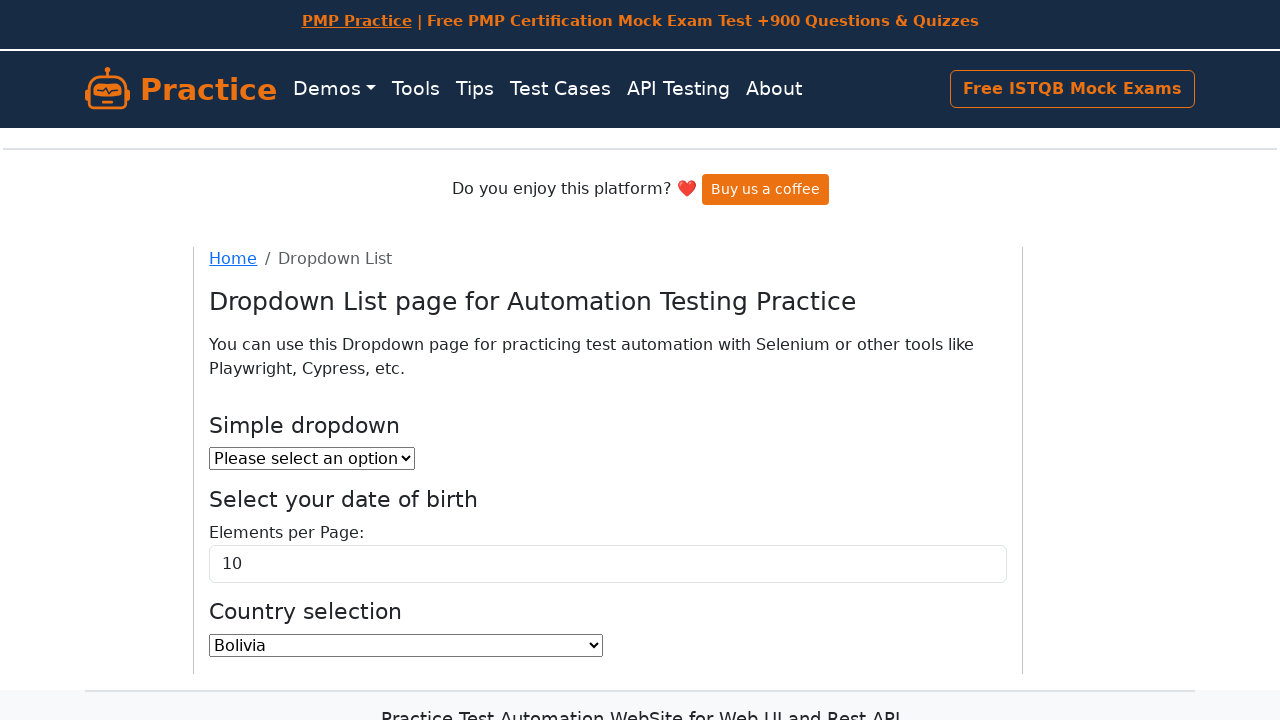

Selected country option at index 28 on select#country
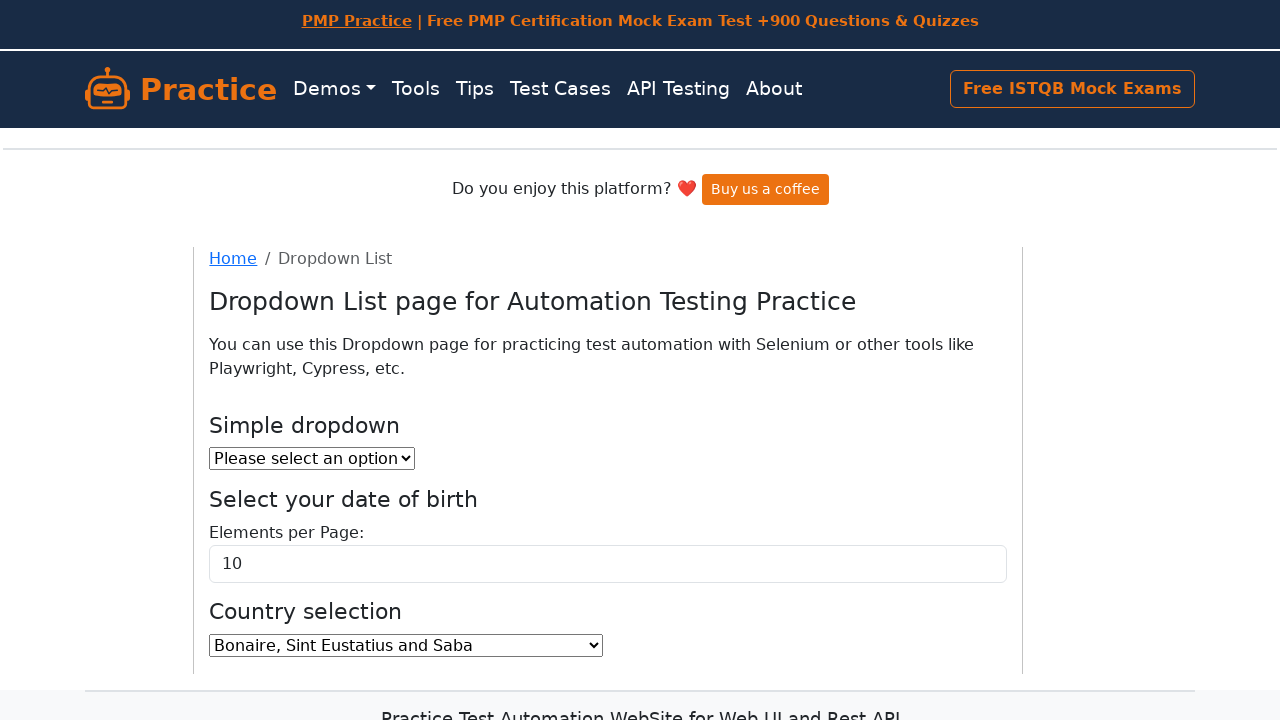

Selected country option at index 29 on select#country
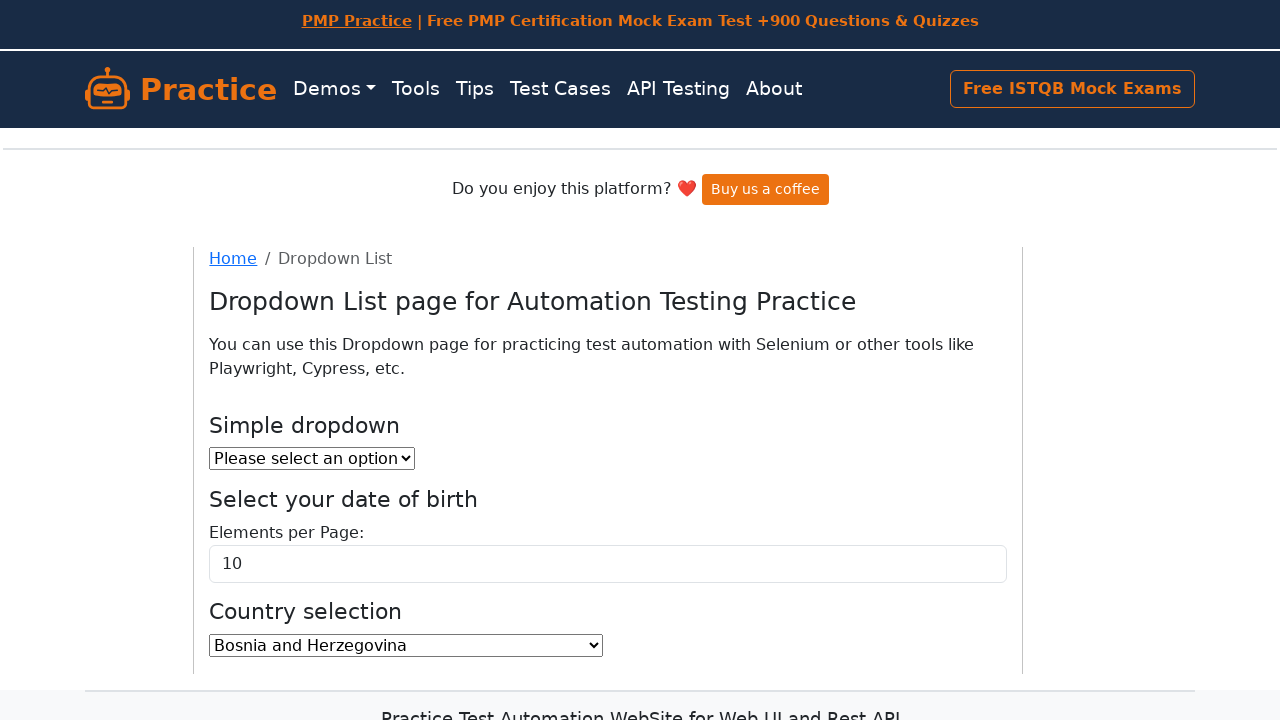

Selected country option at index 30 on select#country
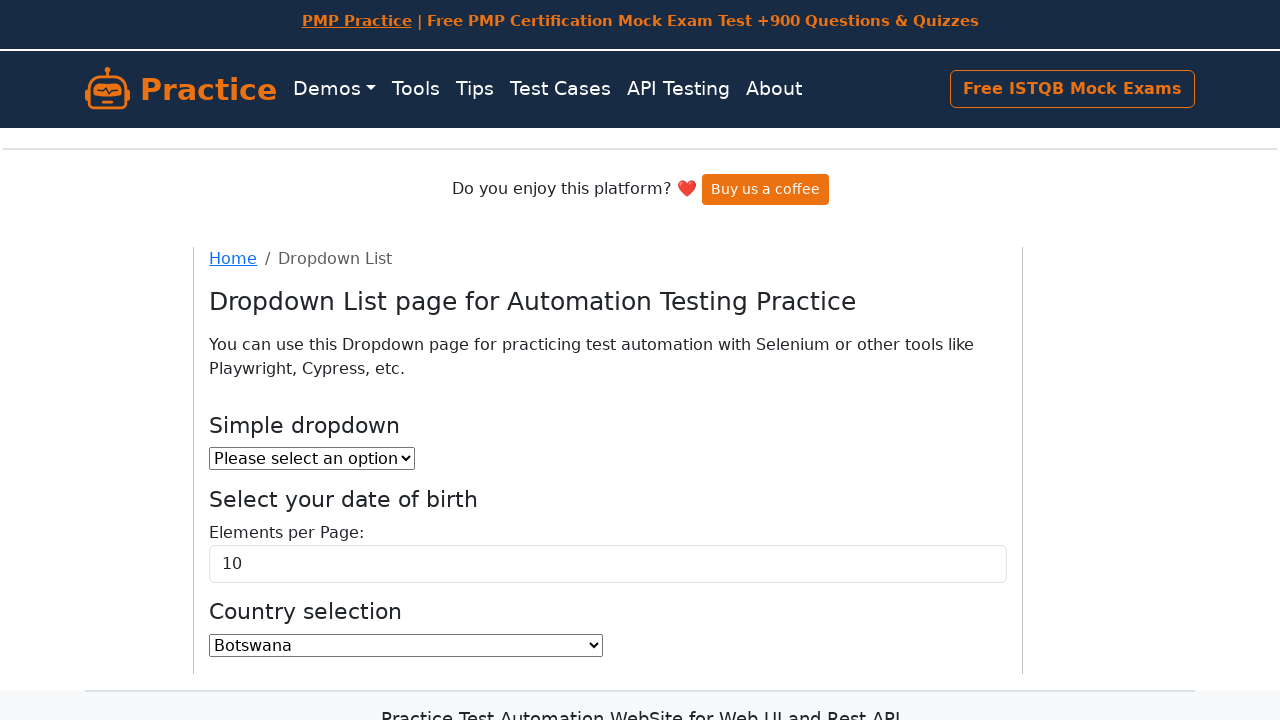

Selected country option at index 31 on select#country
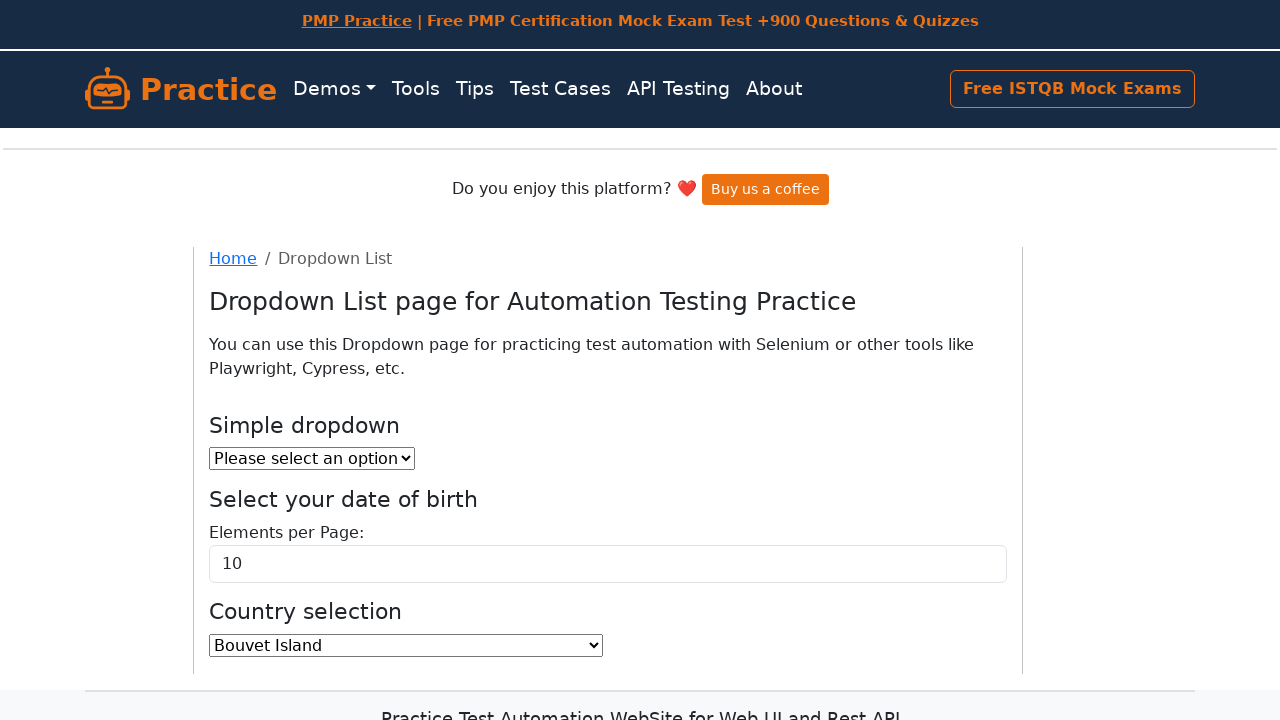

Selected country option at index 32 on select#country
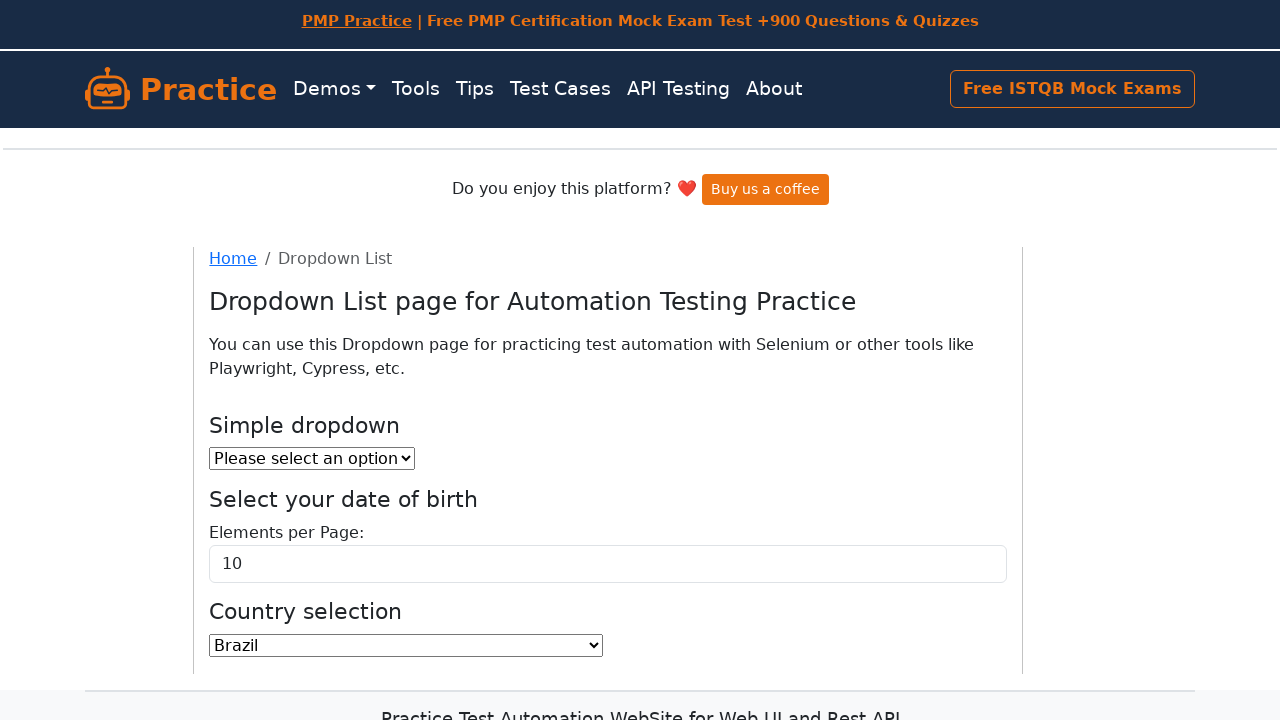

Selected country option at index 33 on select#country
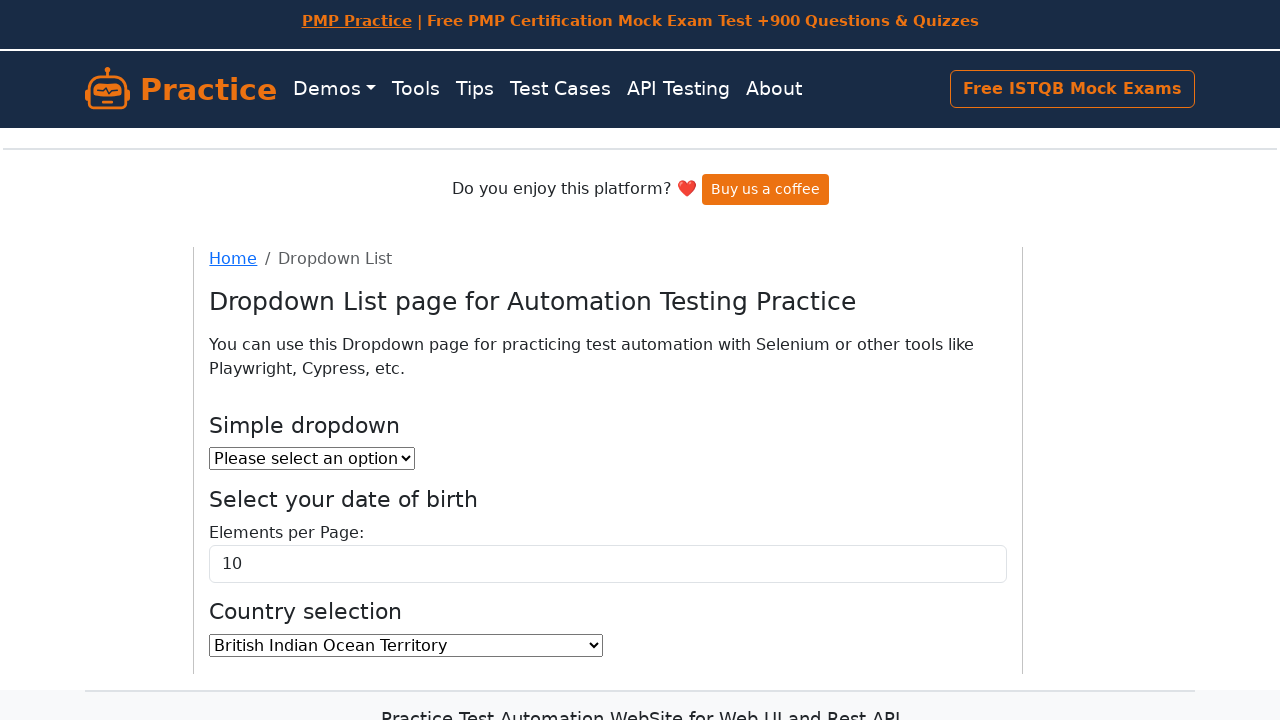

Selected country option at index 34 on select#country
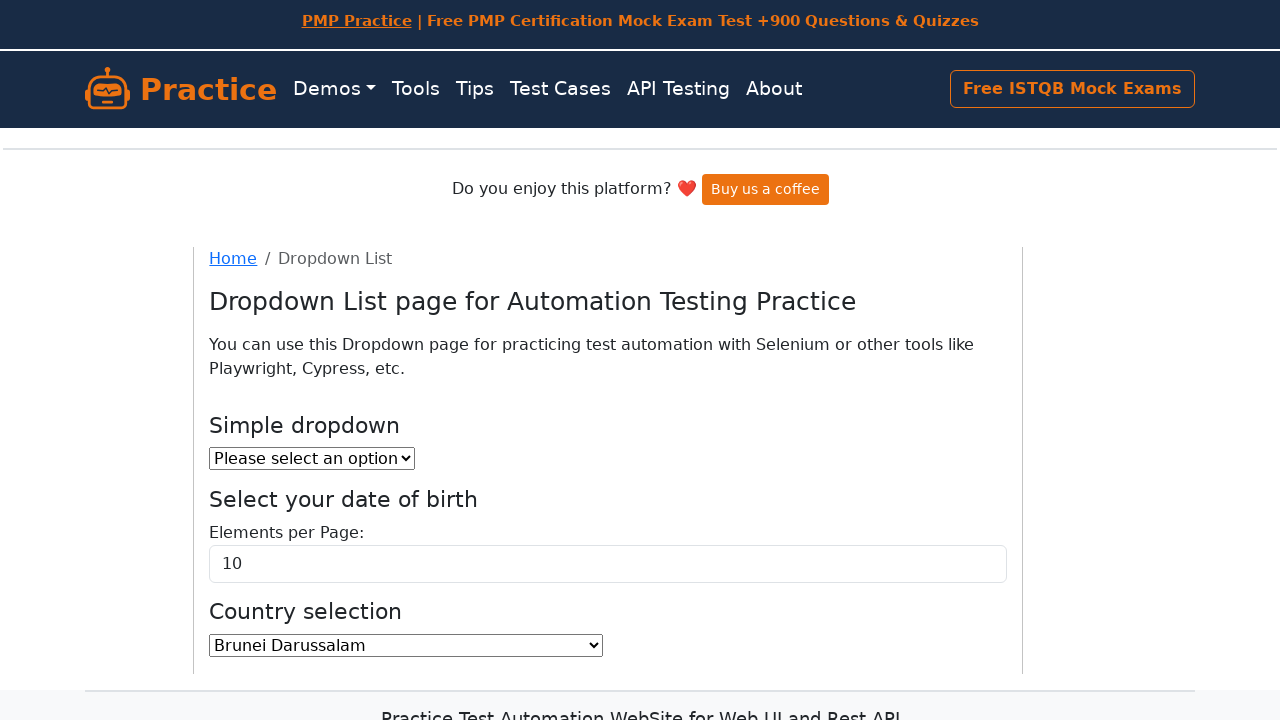

Selected country option at index 35 on select#country
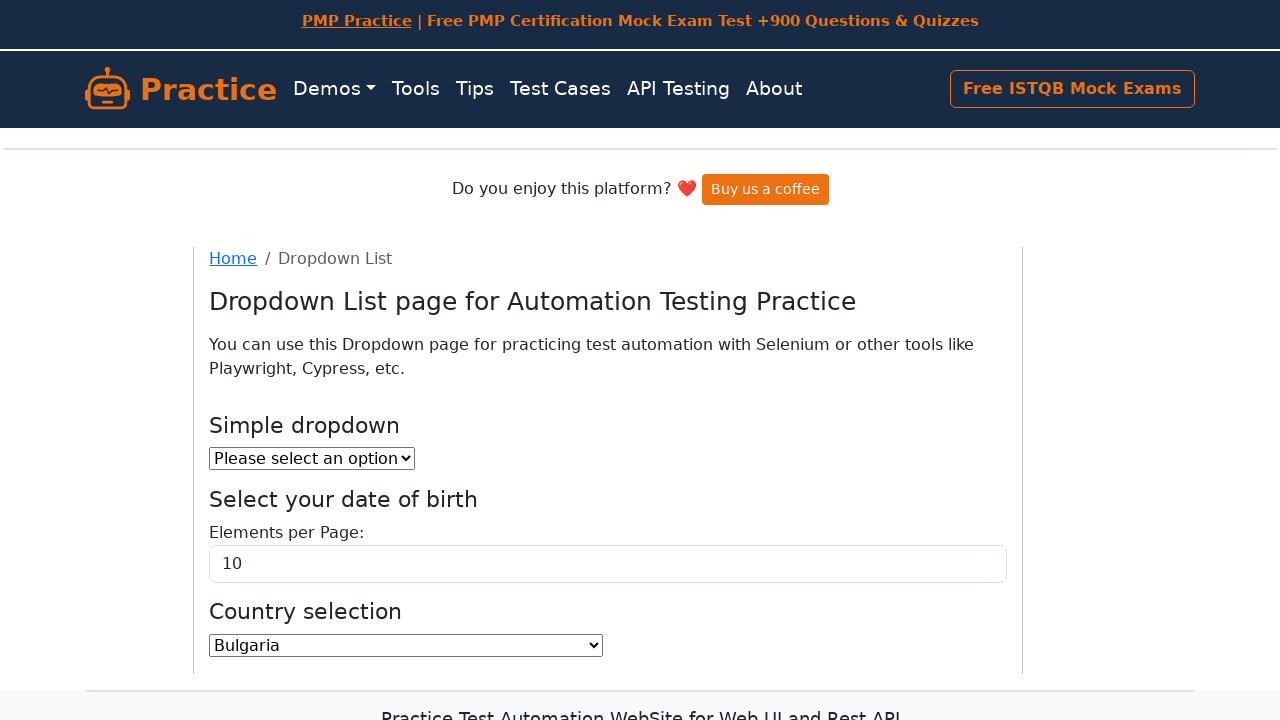

Selected country option at index 36 on select#country
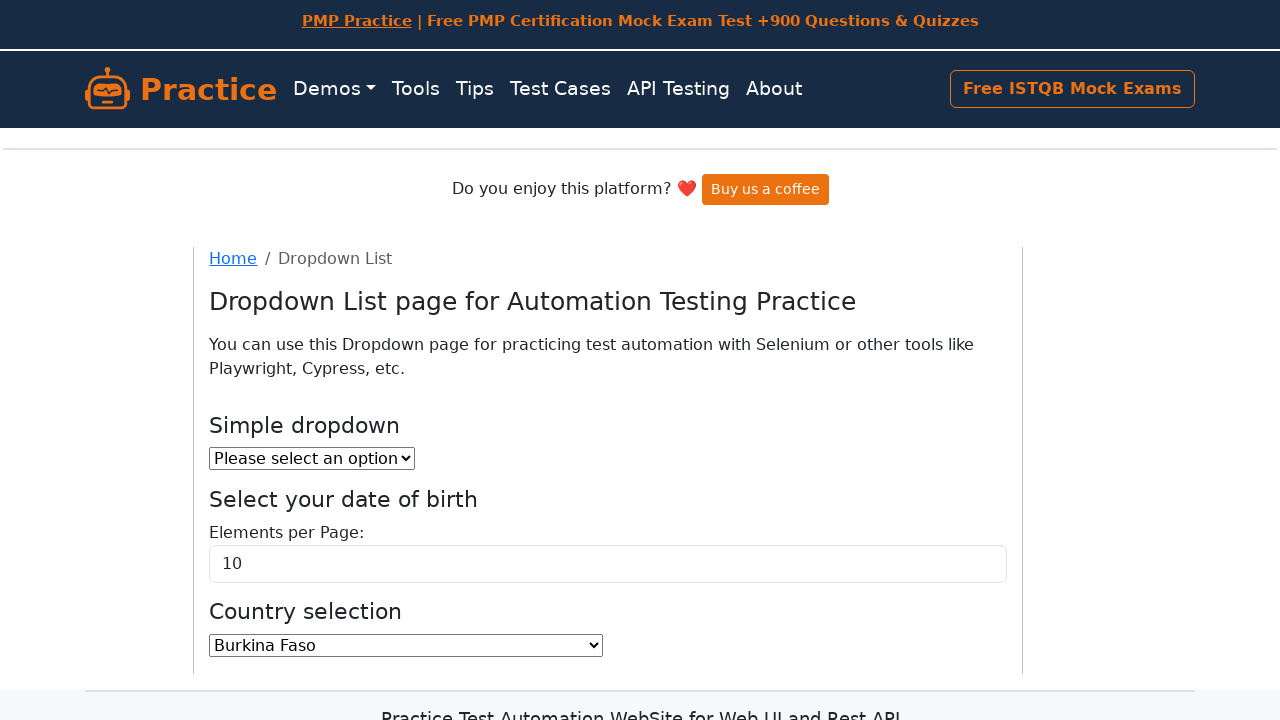

Selected country option at index 37 on select#country
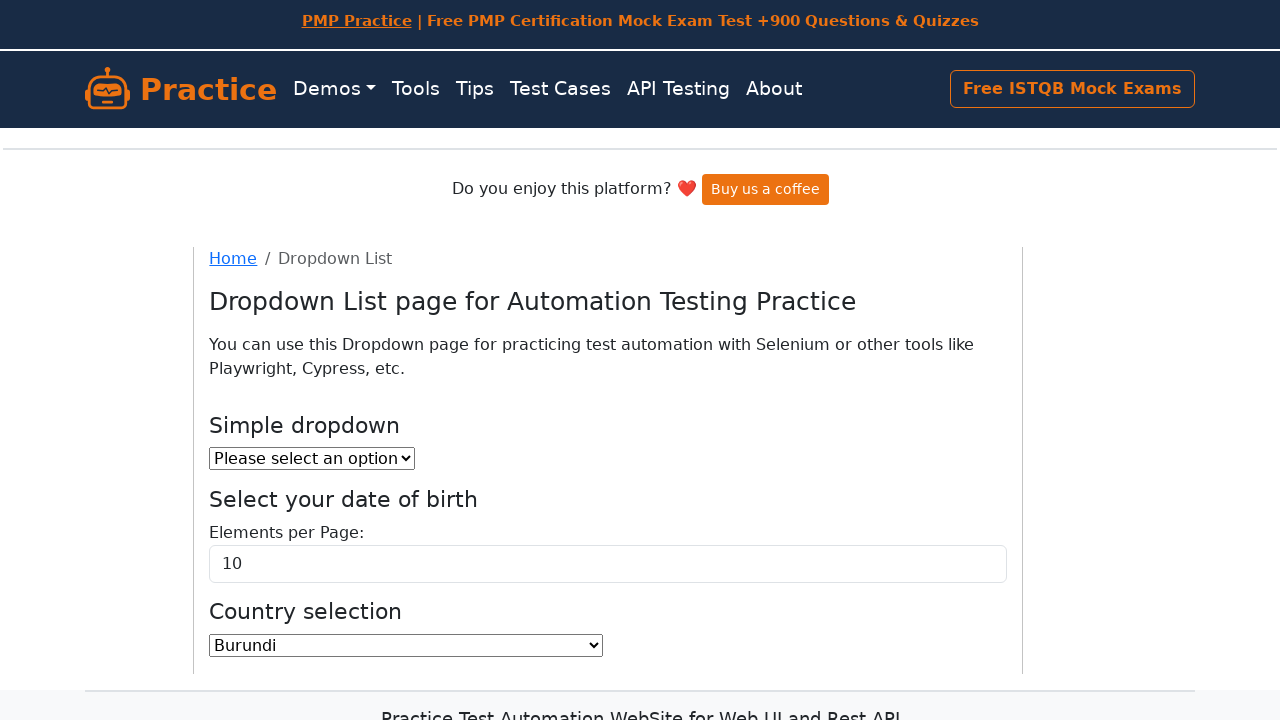

Selected country option at index 38 on select#country
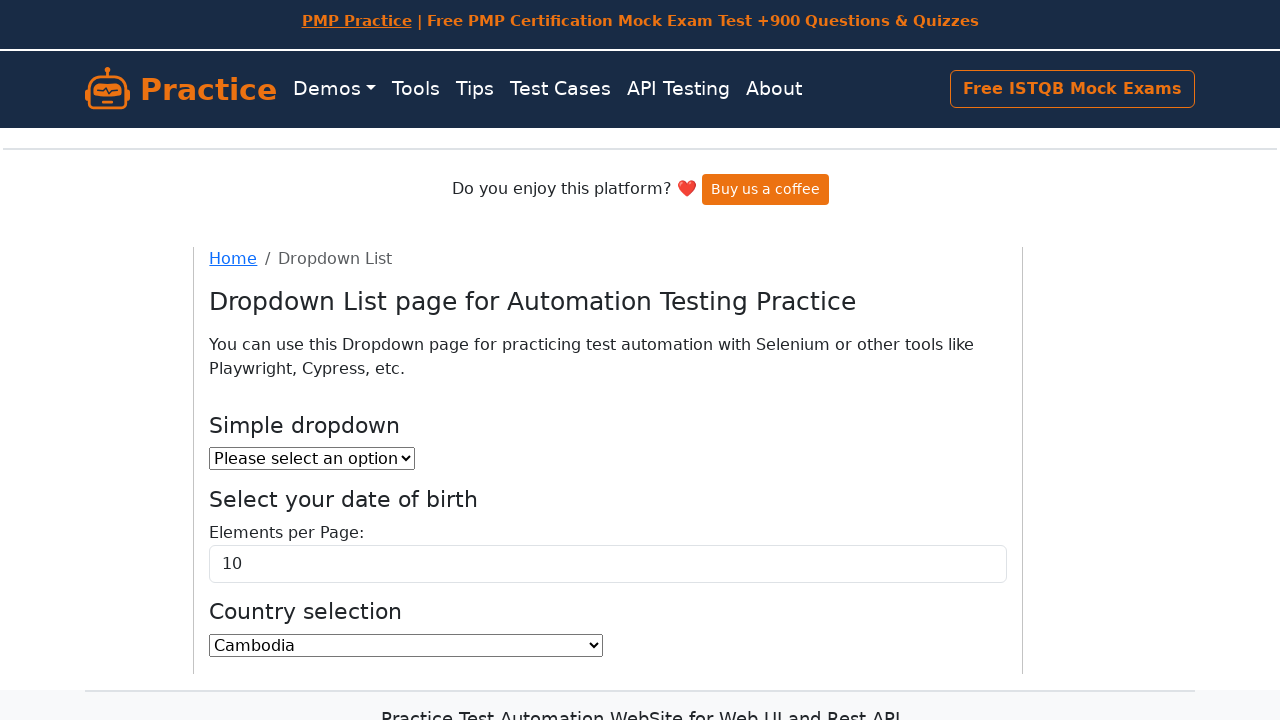

Selected country option at index 39 on select#country
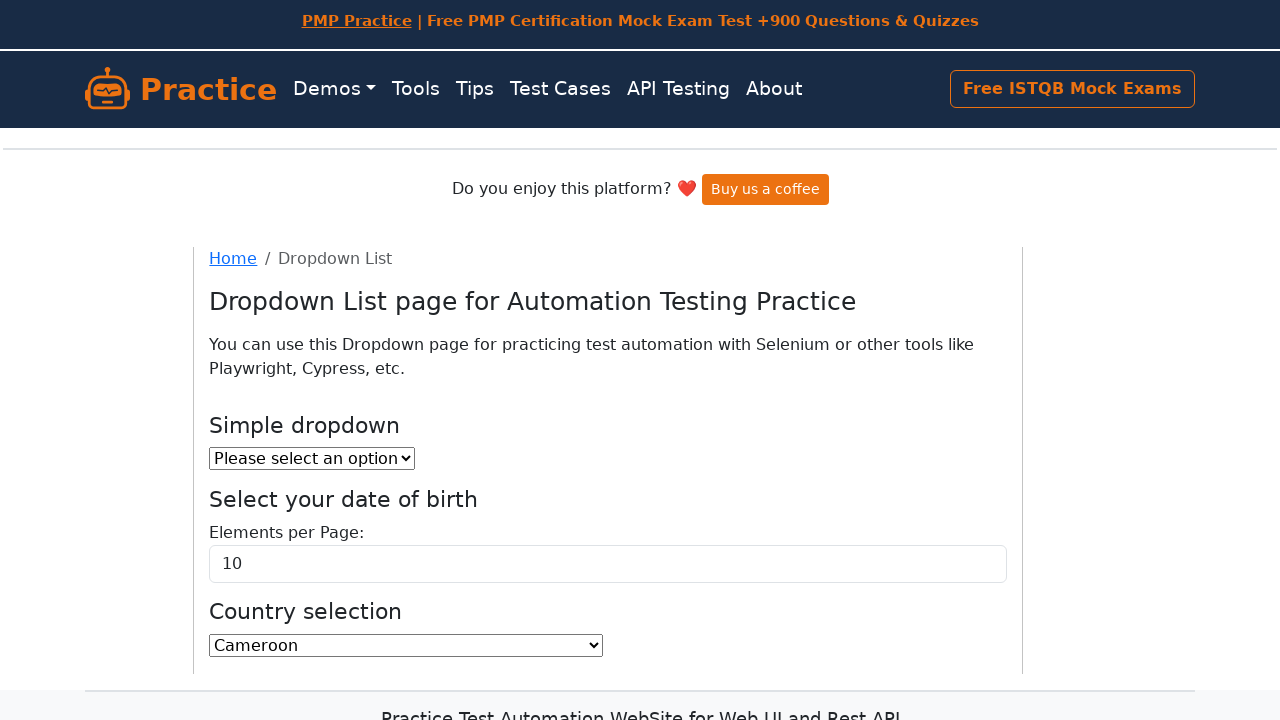

Selected country option at index 40 on select#country
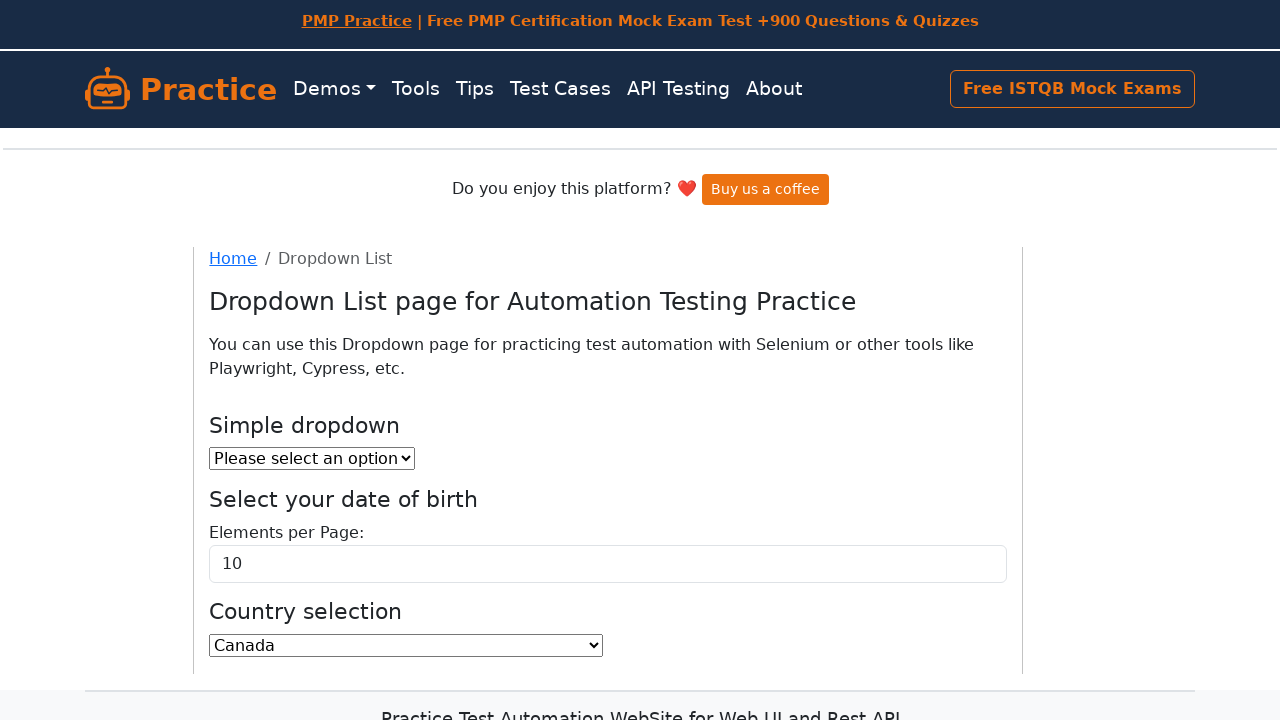

Selected country option at index 41 on select#country
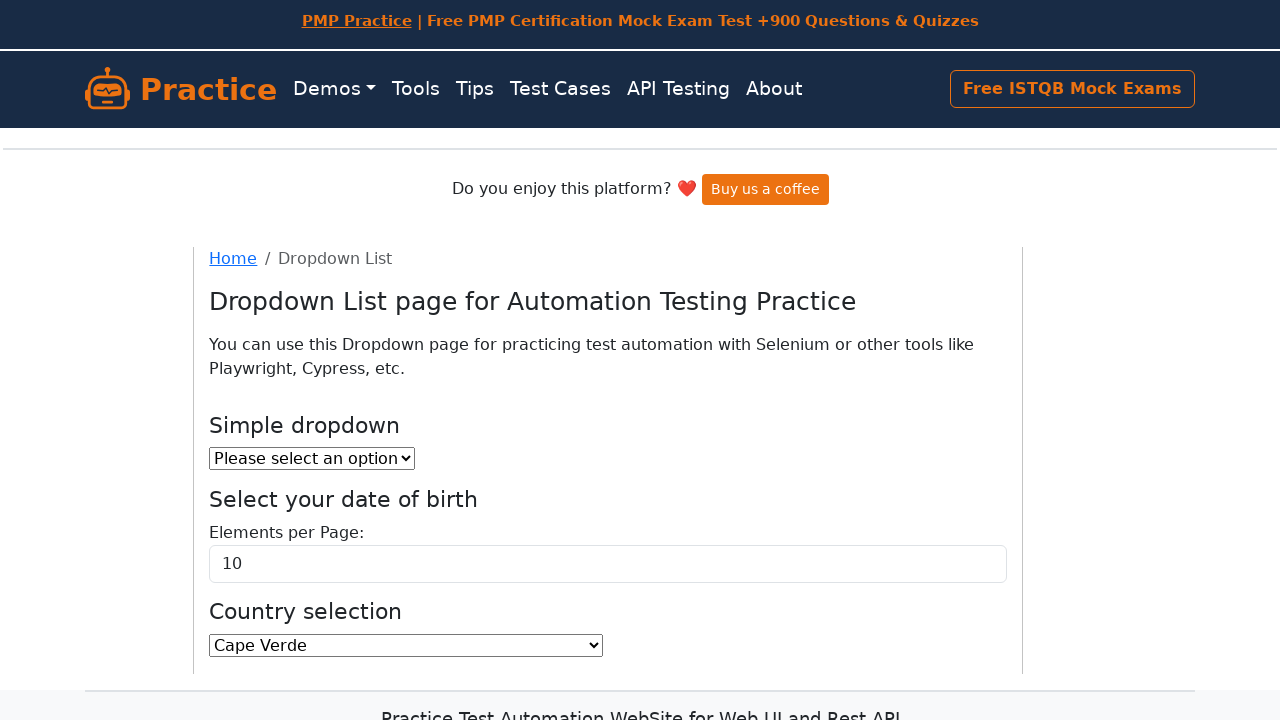

Selected country option at index 42 on select#country
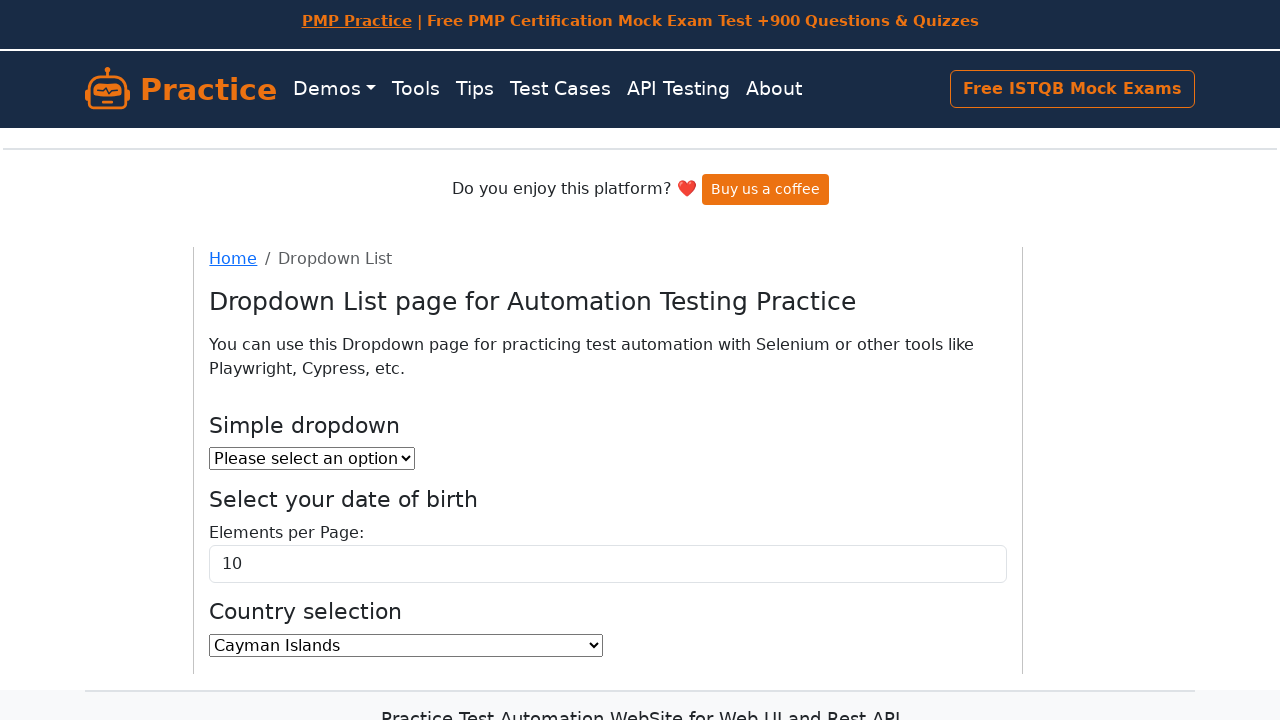

Selected country option at index 43 on select#country
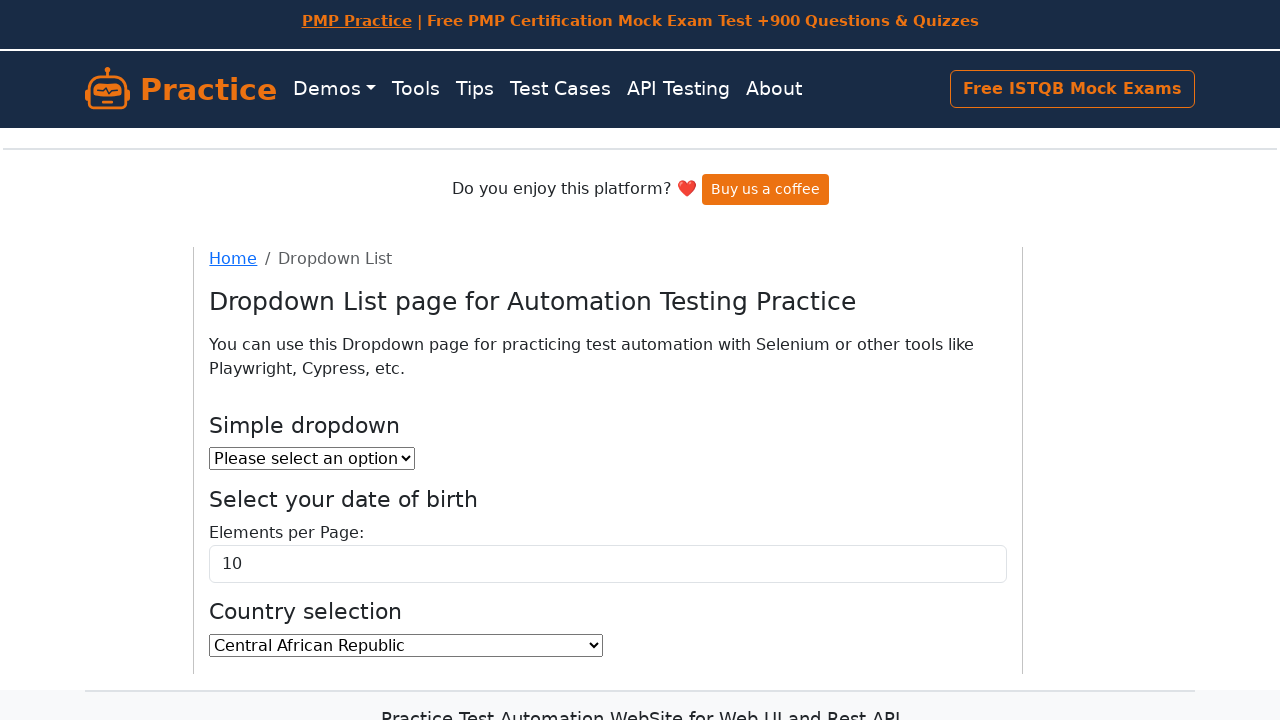

Selected country option at index 44 on select#country
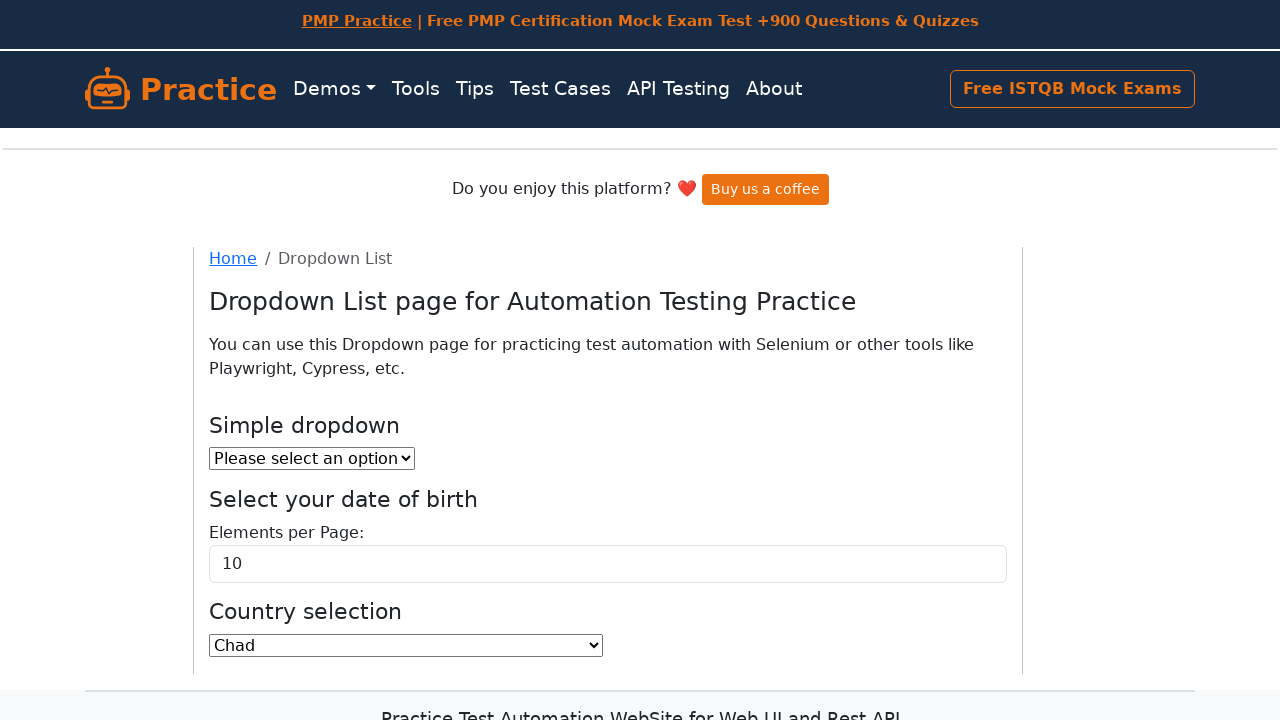

Selected country option at index 45 on select#country
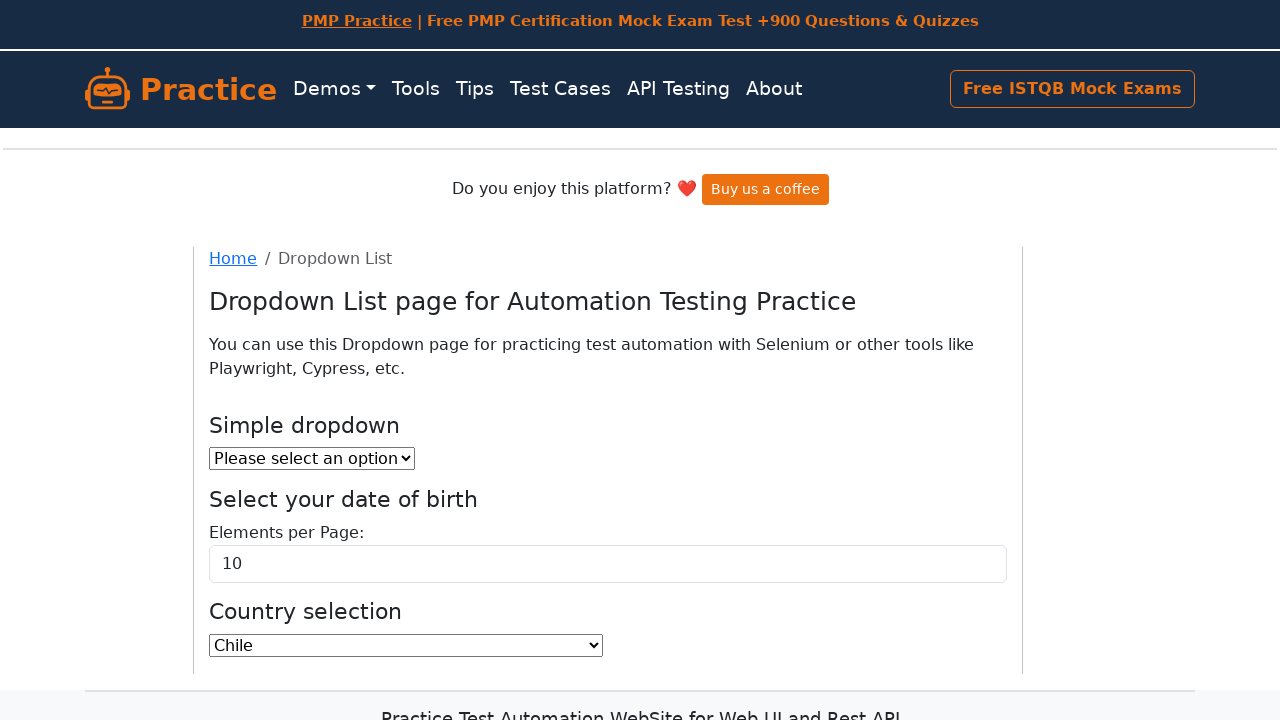

Selected country option at index 46 on select#country
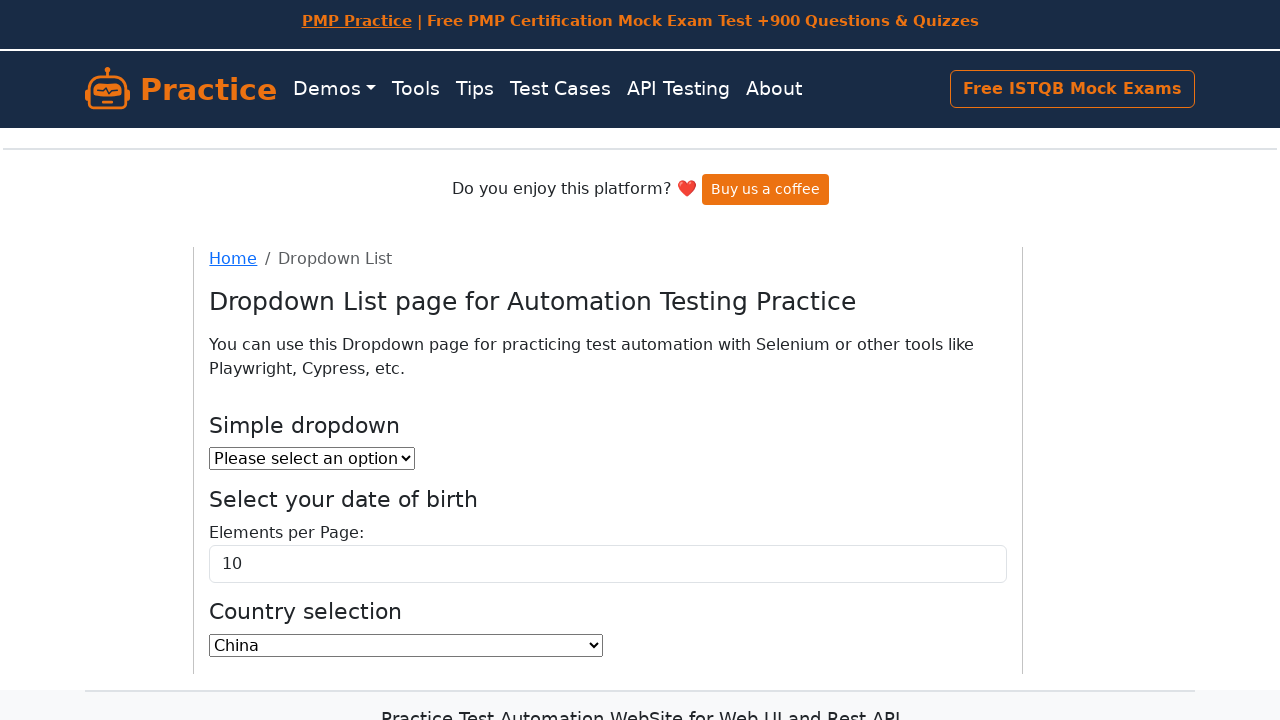

Selected country option at index 47 on select#country
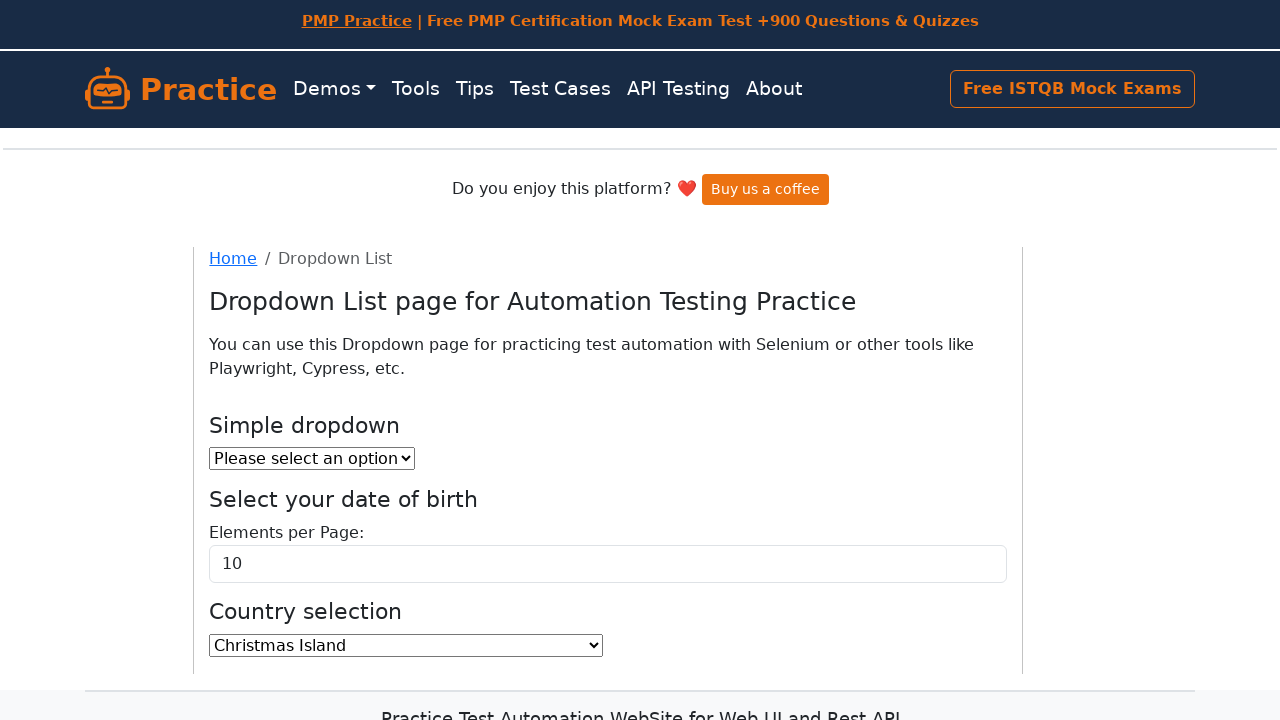

Selected country option at index 48 on select#country
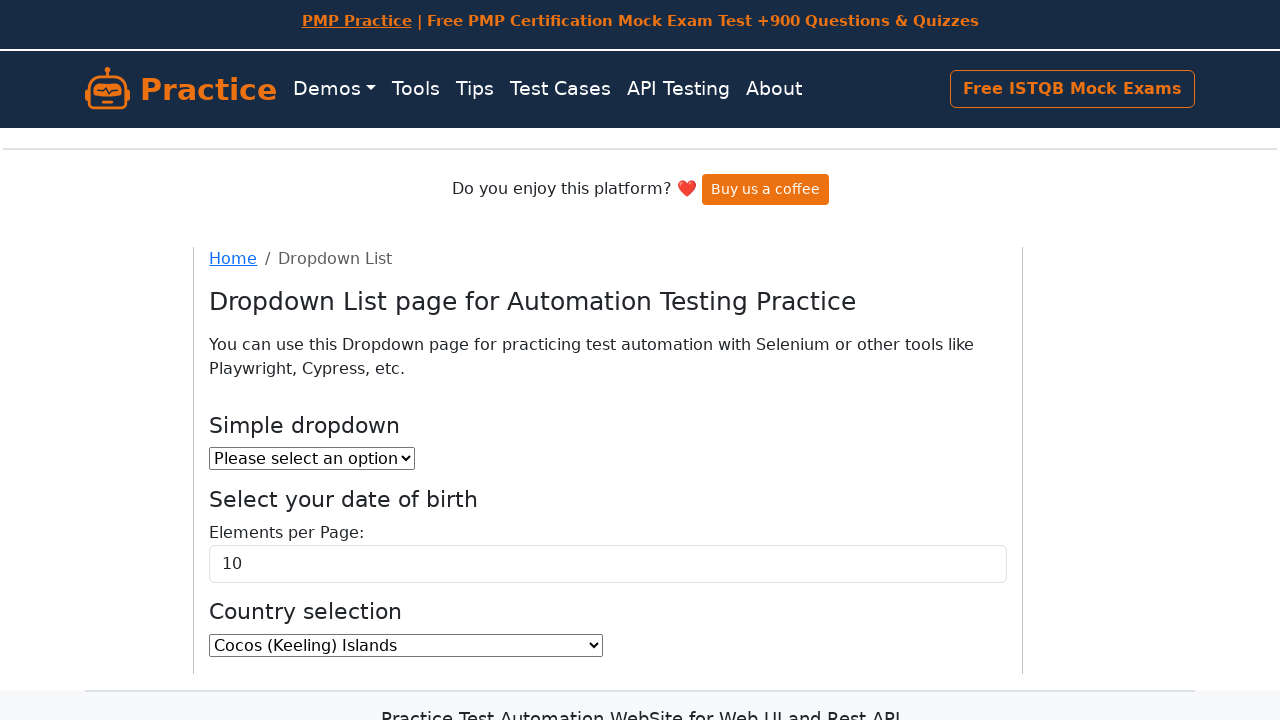

Selected country option at index 49 on select#country
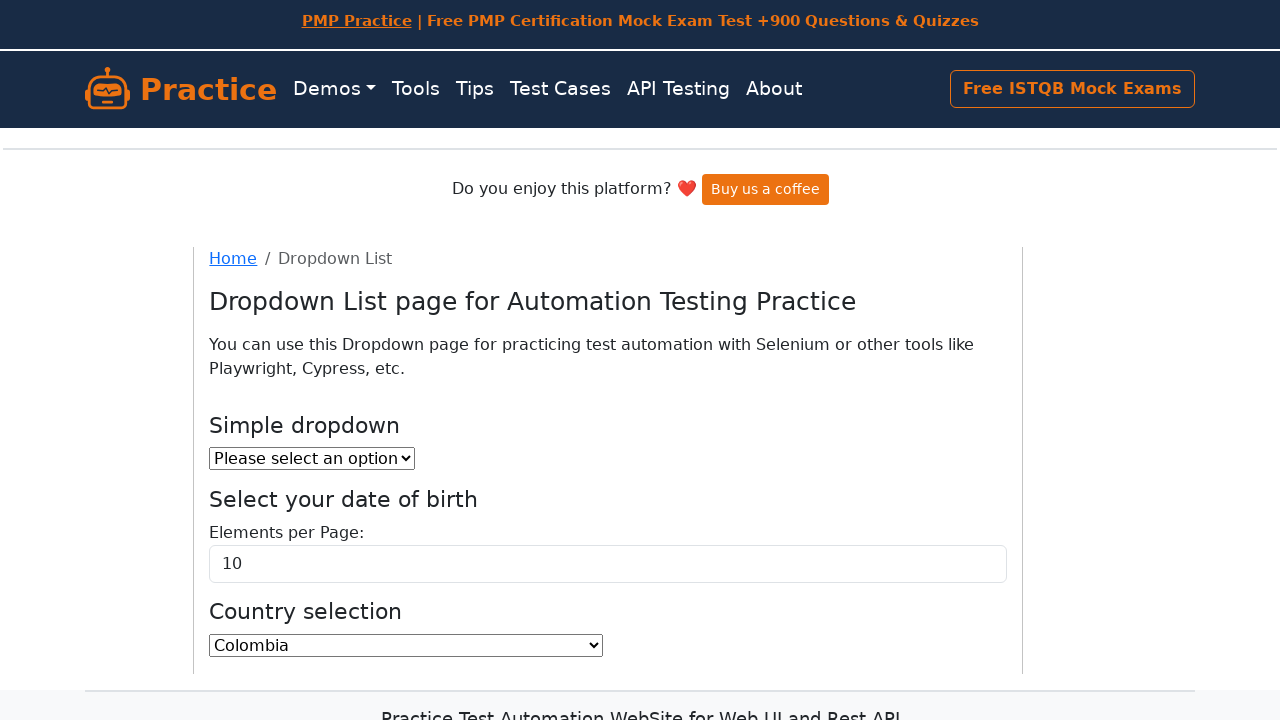

Selected country option at index 50 on select#country
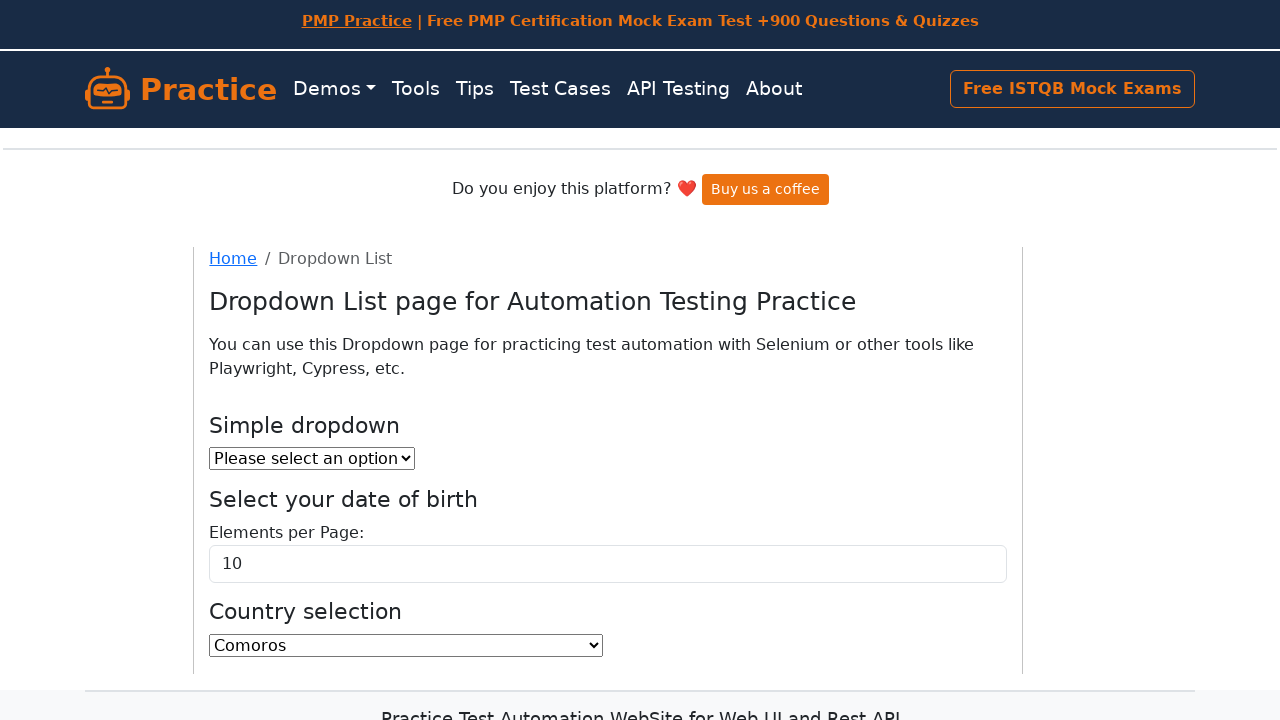

Selected country option at index 51 on select#country
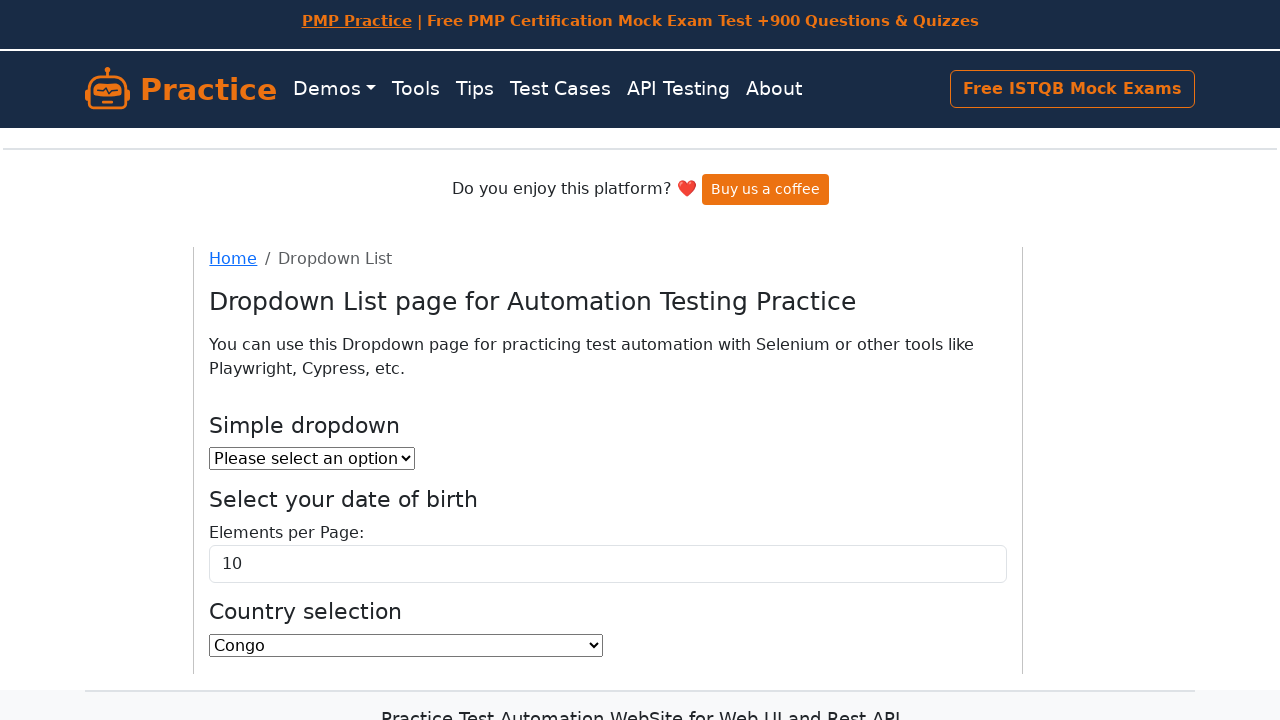

Selected country option at index 52 on select#country
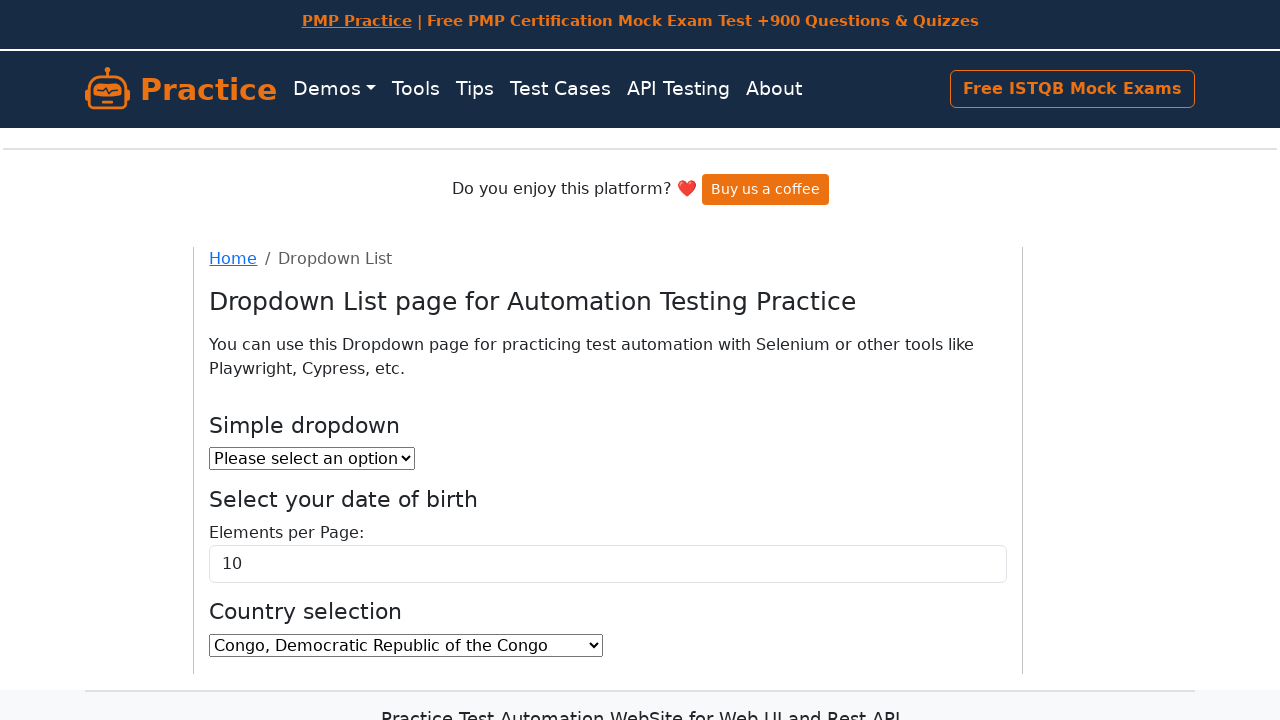

Selected country option at index 53 on select#country
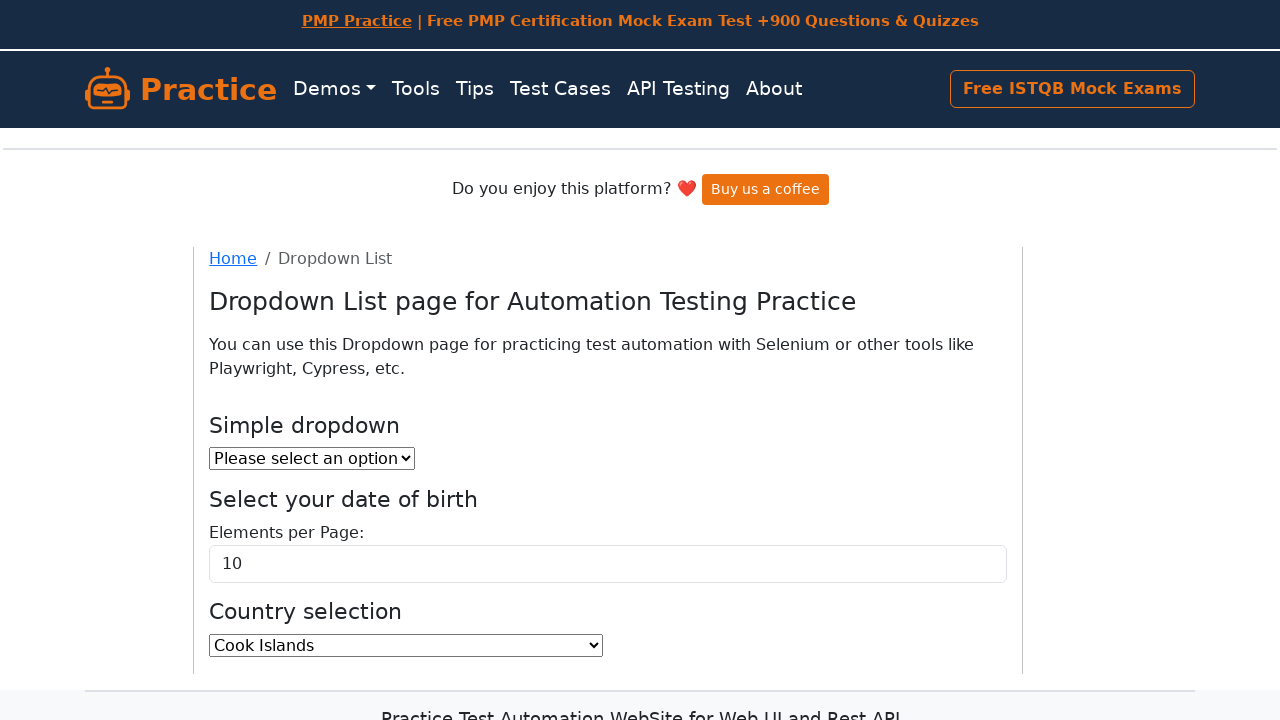

Selected country option at index 54 on select#country
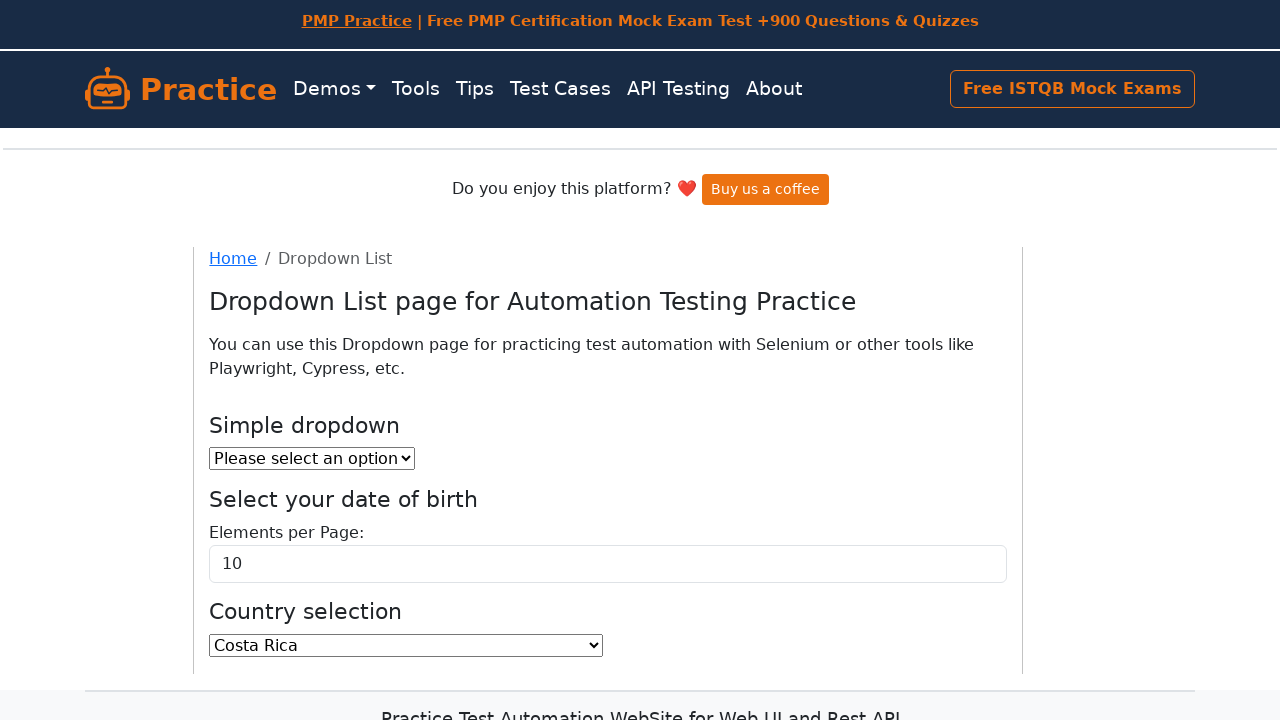

Selected country option at index 55 on select#country
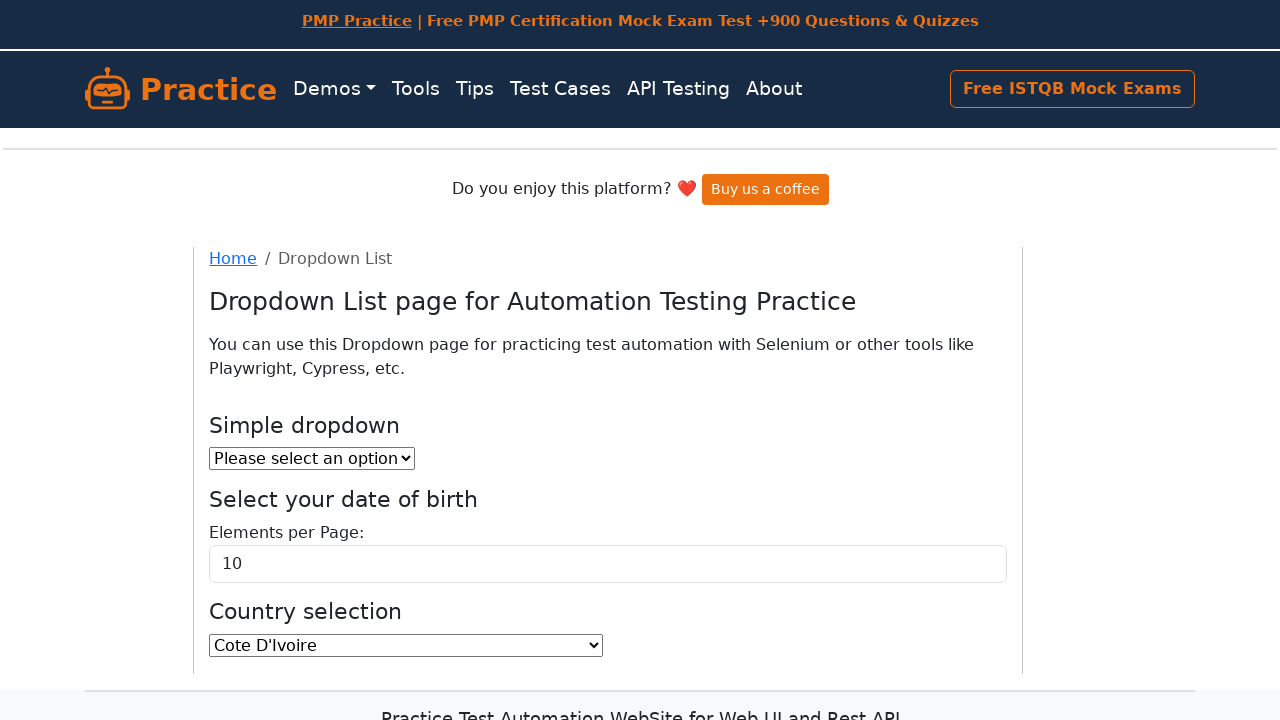

Selected country option at index 56 on select#country
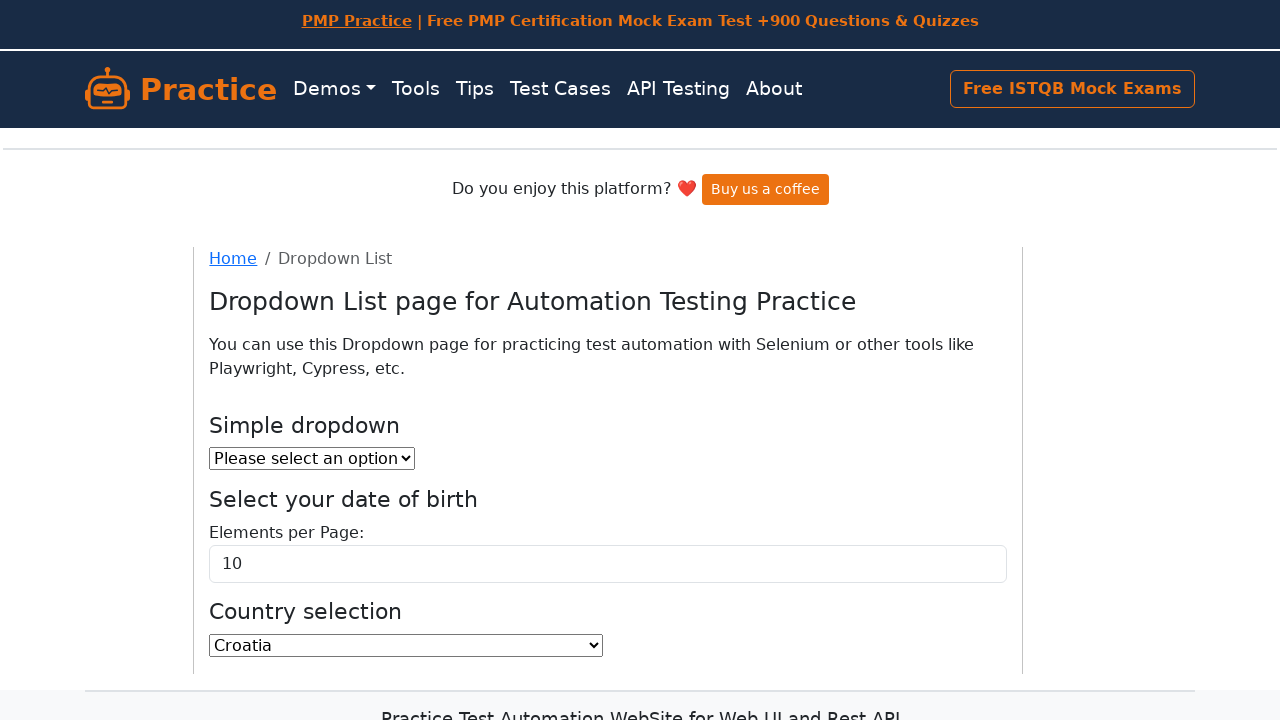

Selected country option at index 57 on select#country
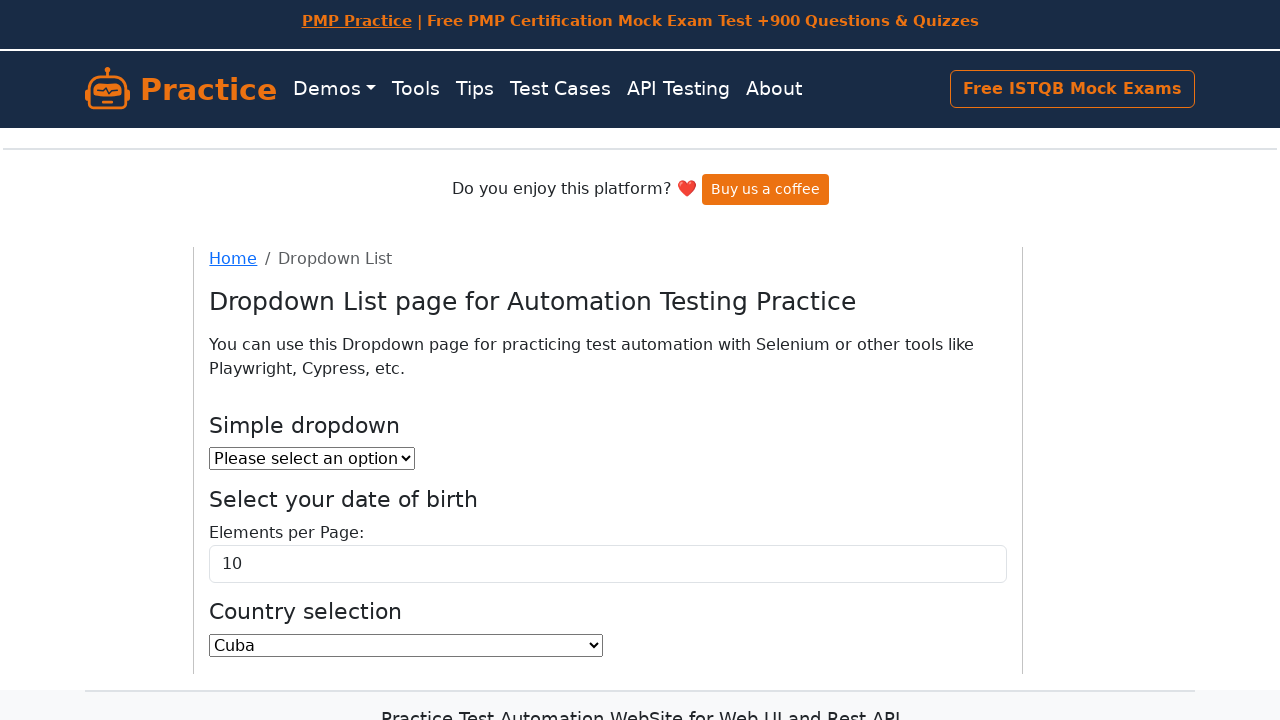

Selected country option at index 58 on select#country
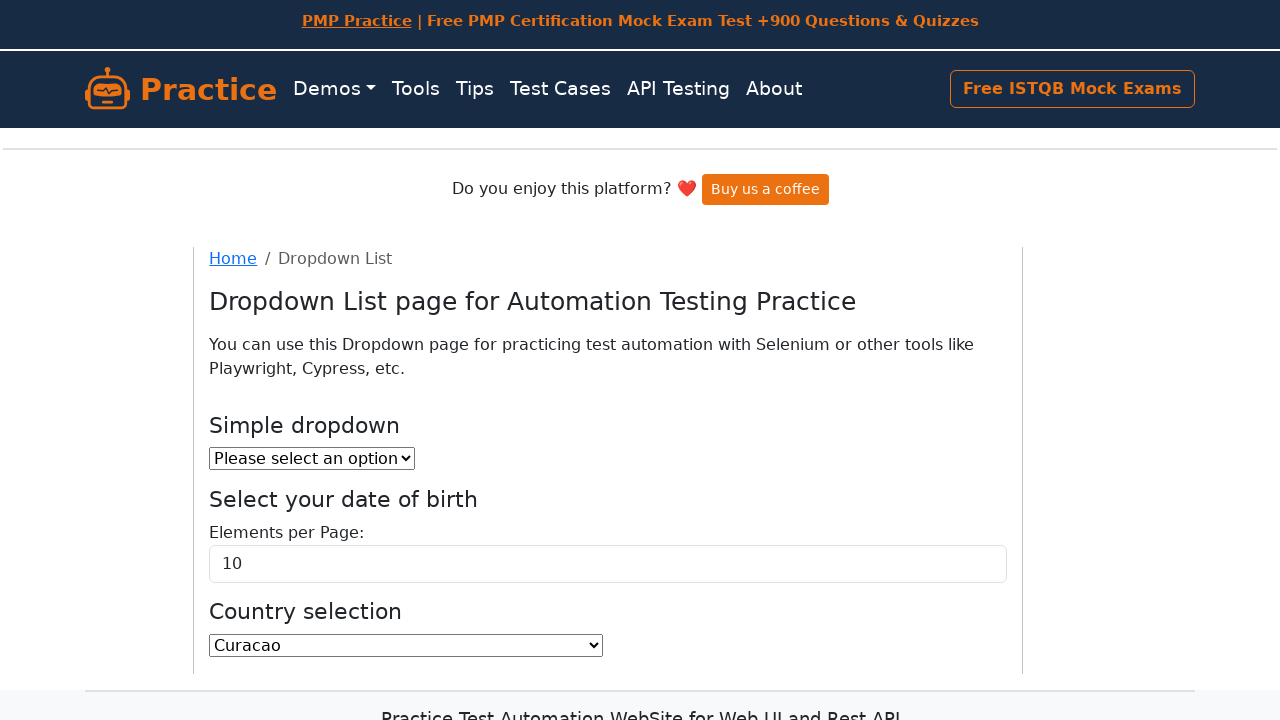

Selected country option at index 59 on select#country
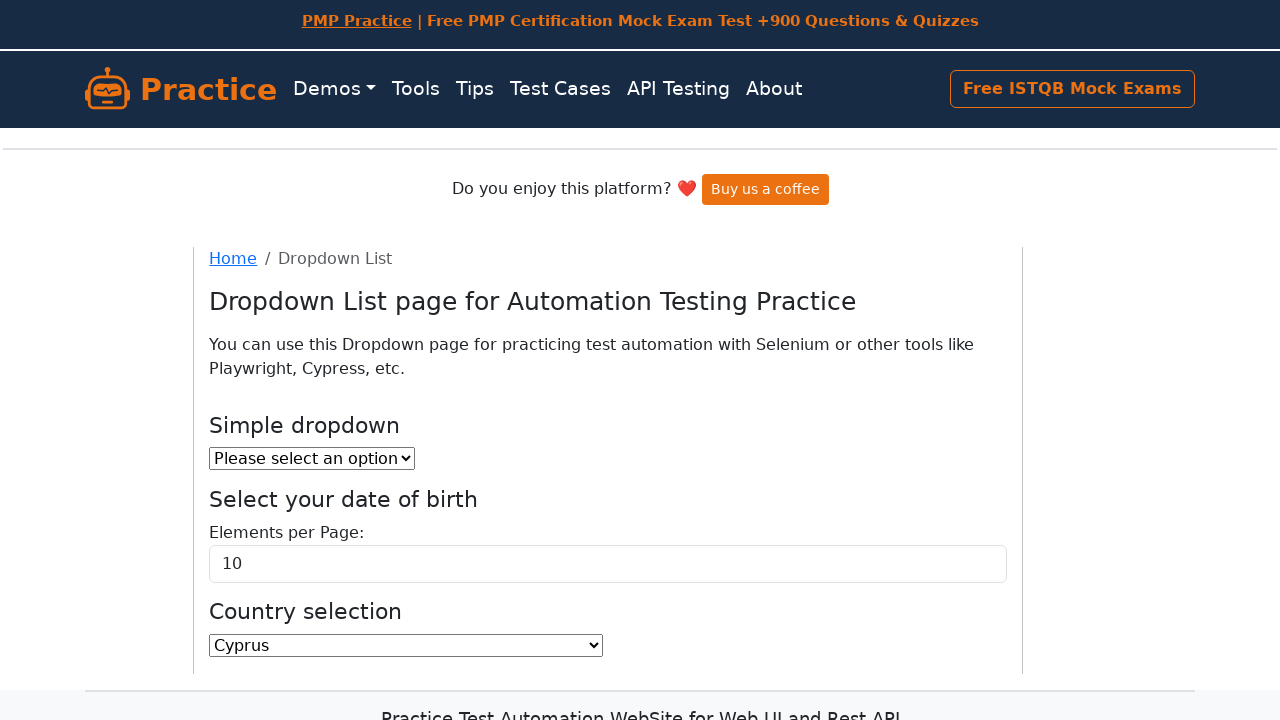

Selected country option at index 60 on select#country
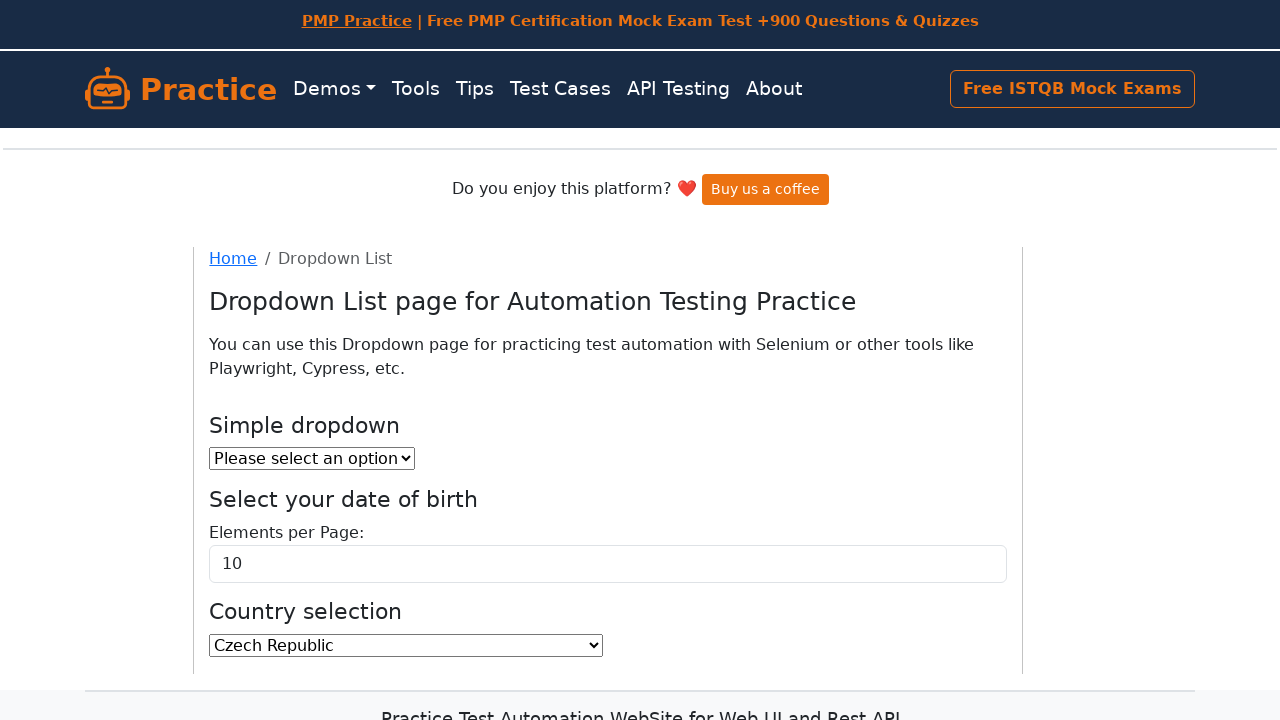

Selected country option at index 61 on select#country
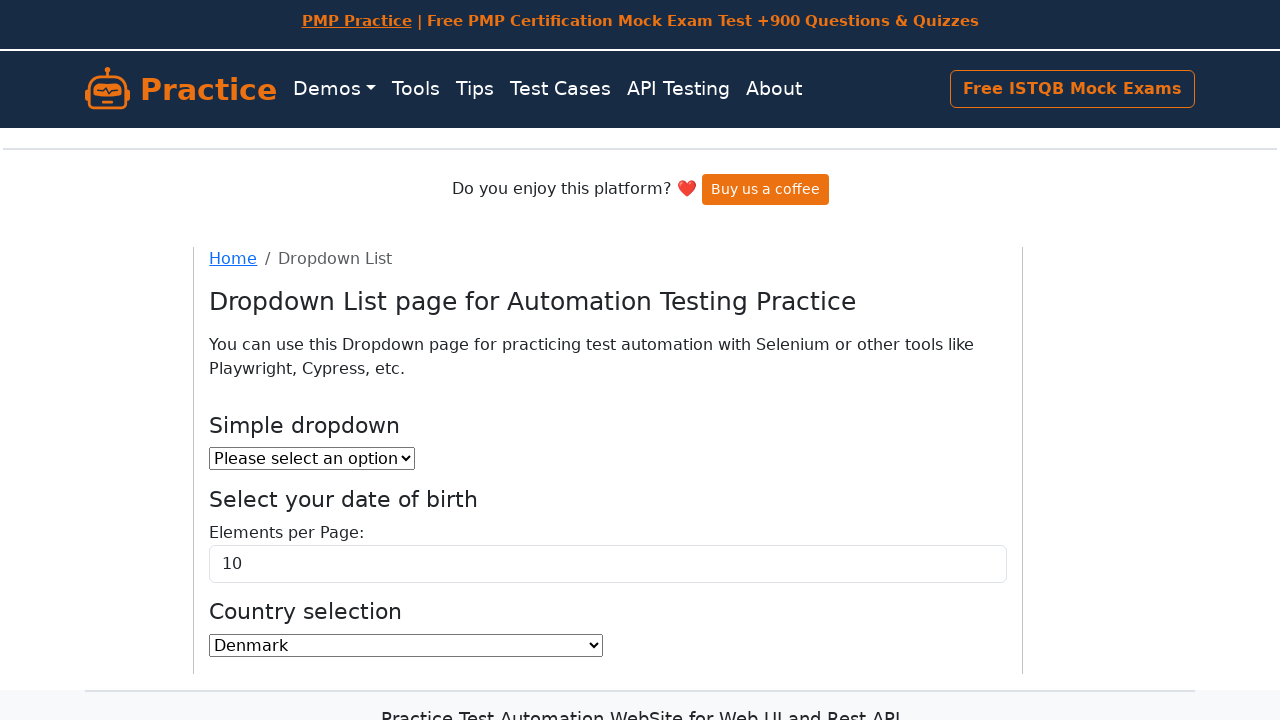

Selected country option at index 62 on select#country
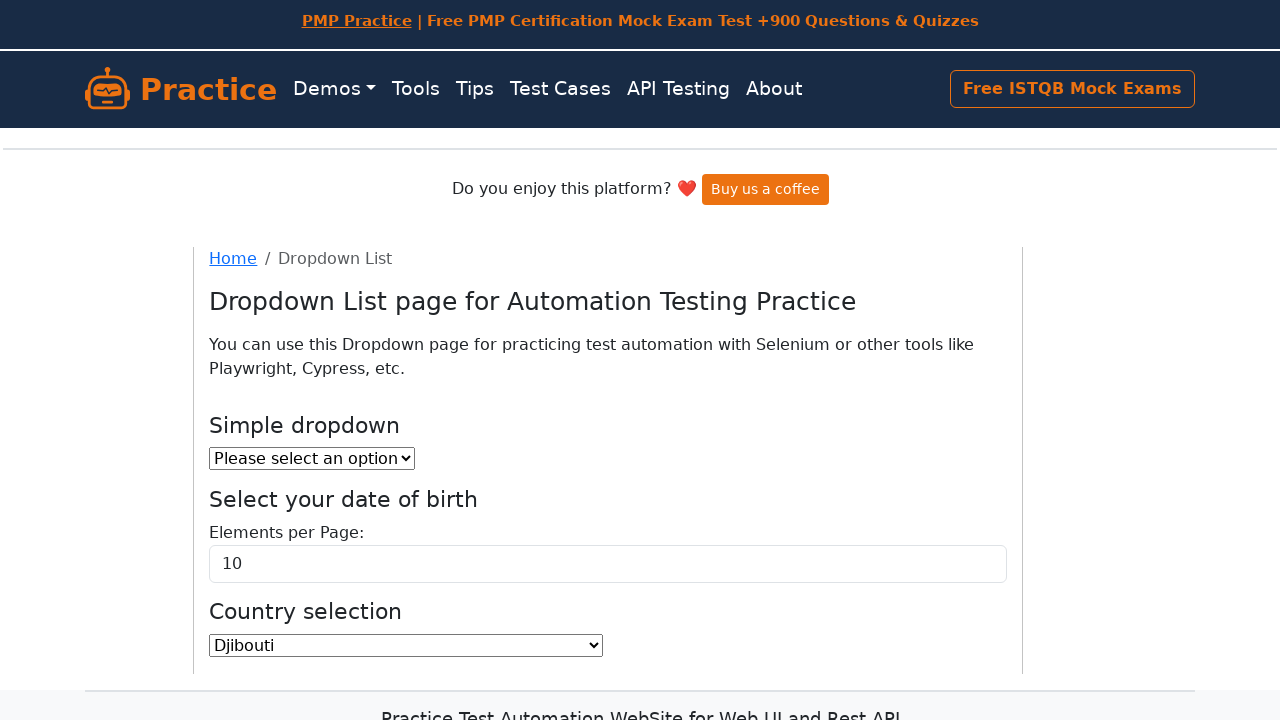

Selected country option at index 63 on select#country
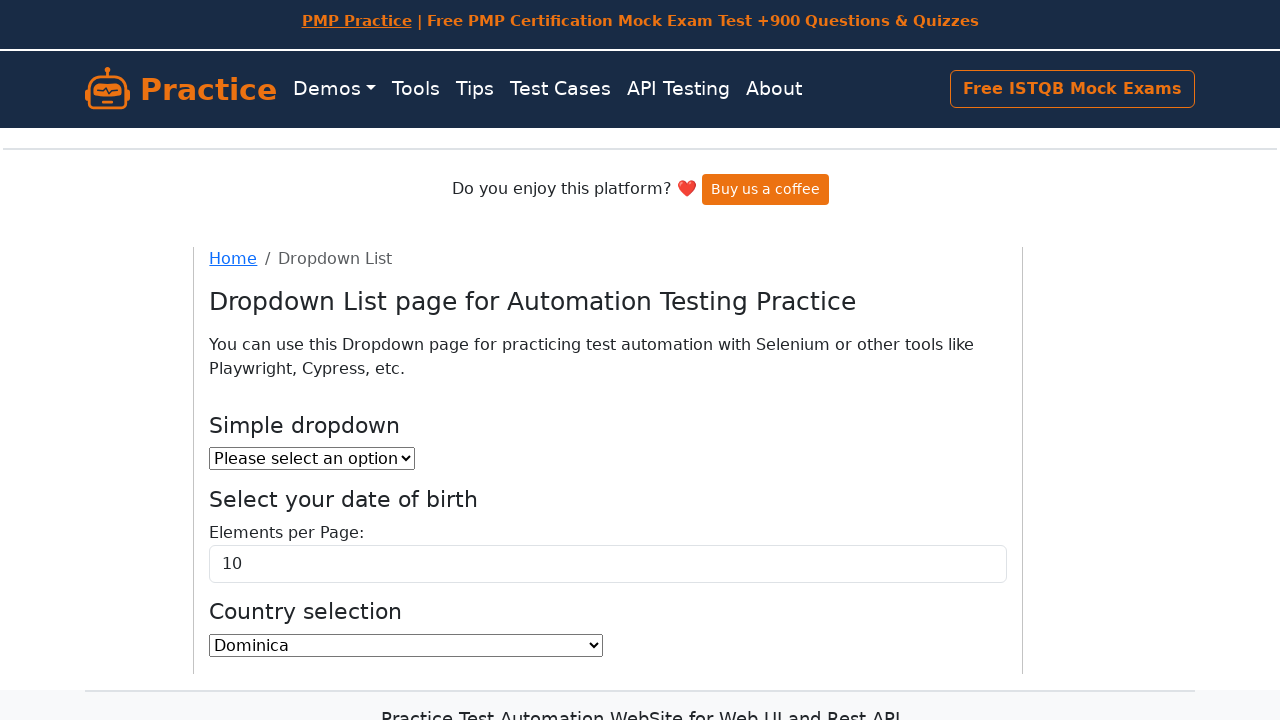

Selected country option at index 64 on select#country
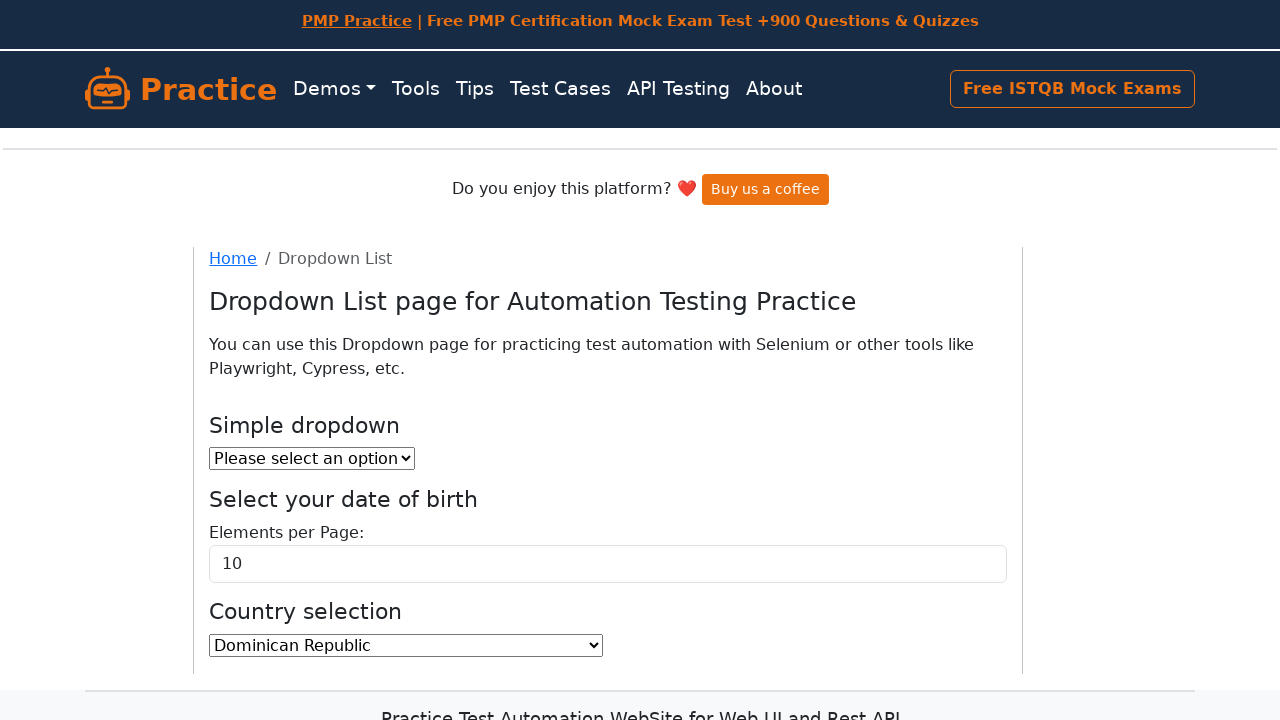

Selected country option at index 65 on select#country
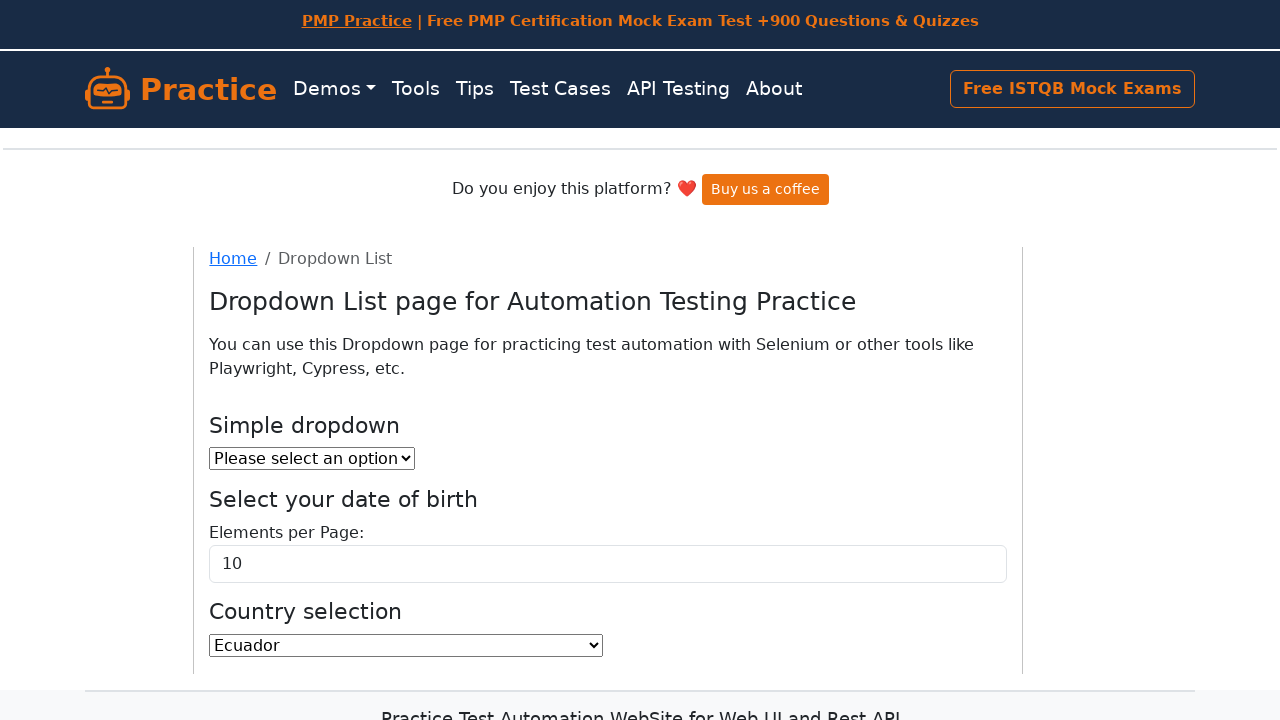

Selected country option at index 66 on select#country
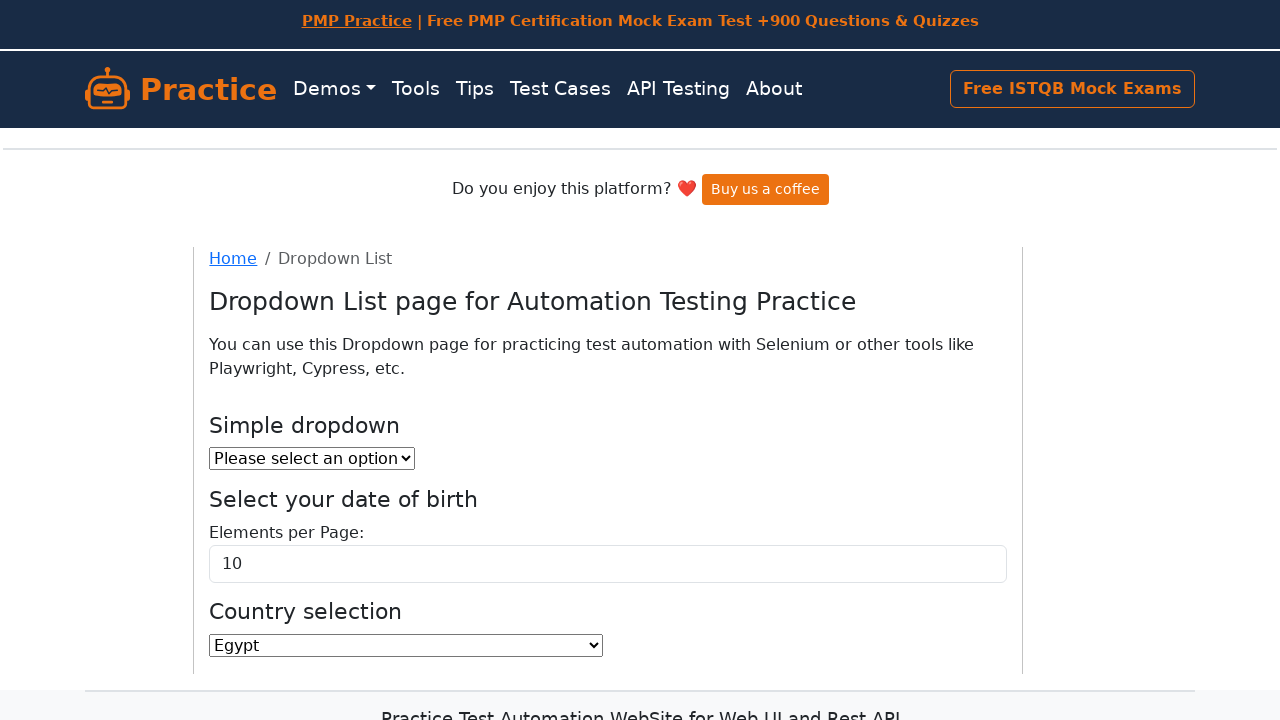

Selected country option at index 67 on select#country
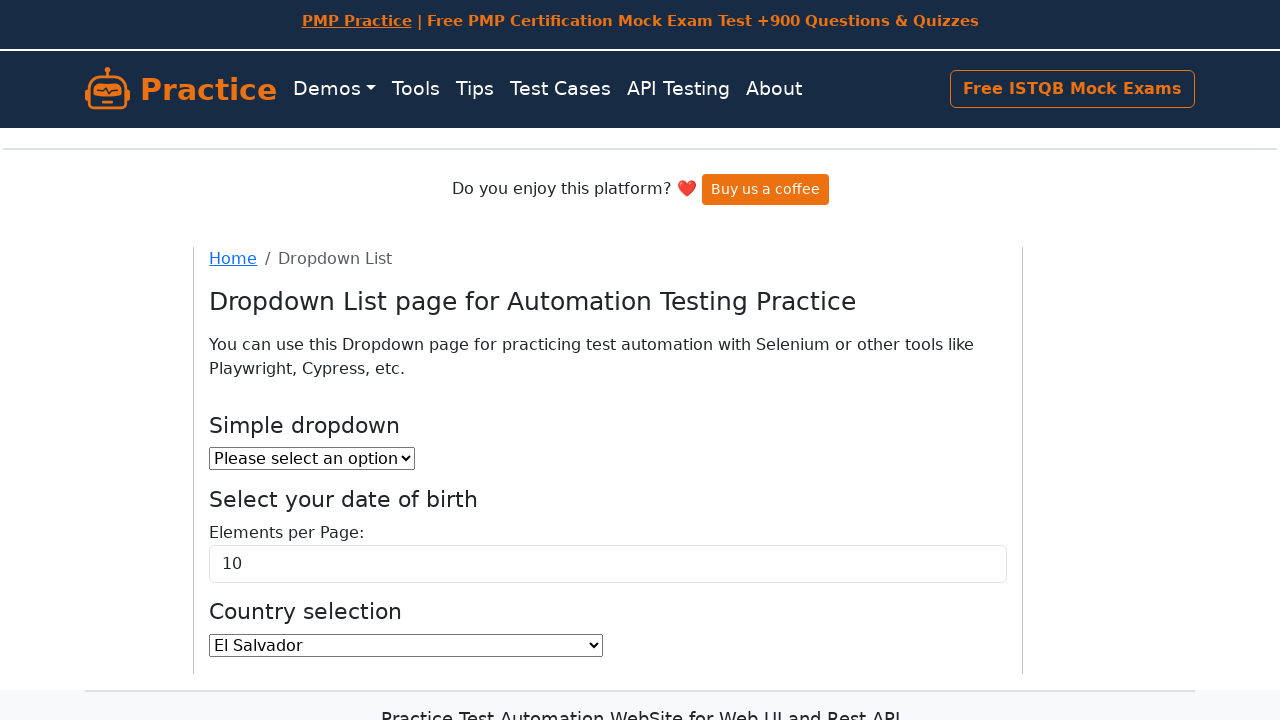

Selected country option at index 68 on select#country
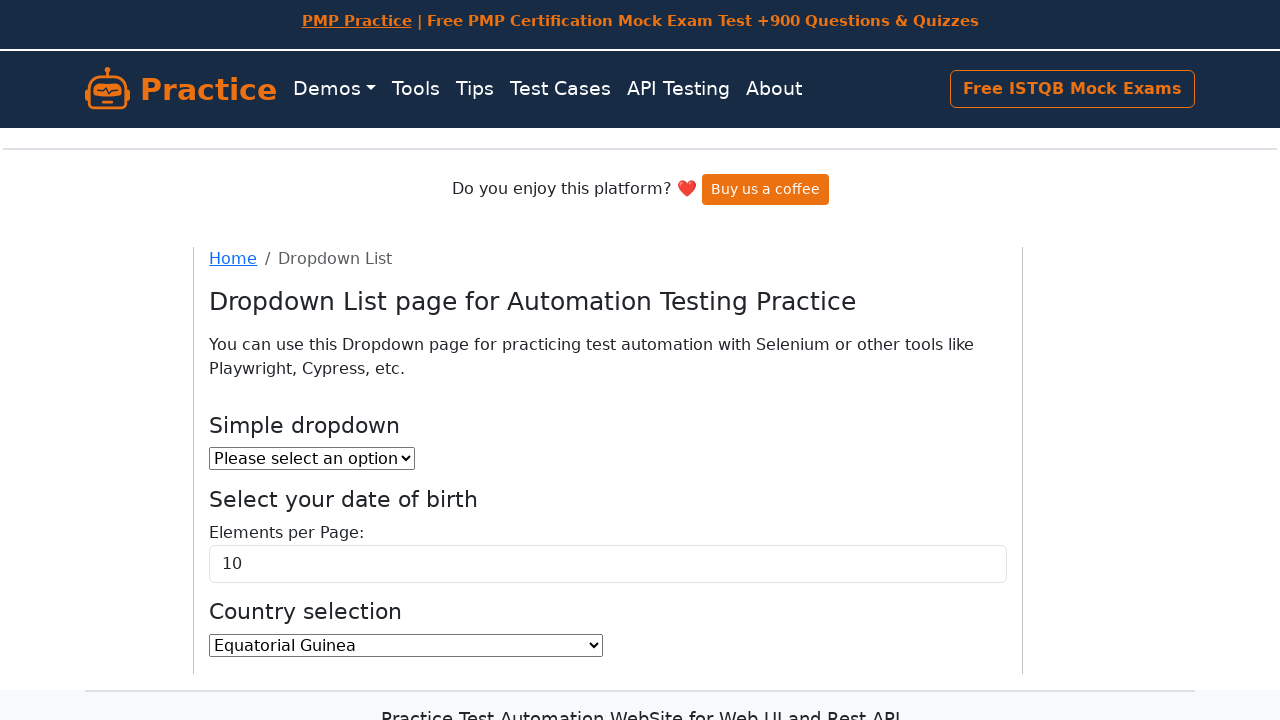

Selected country option at index 69 on select#country
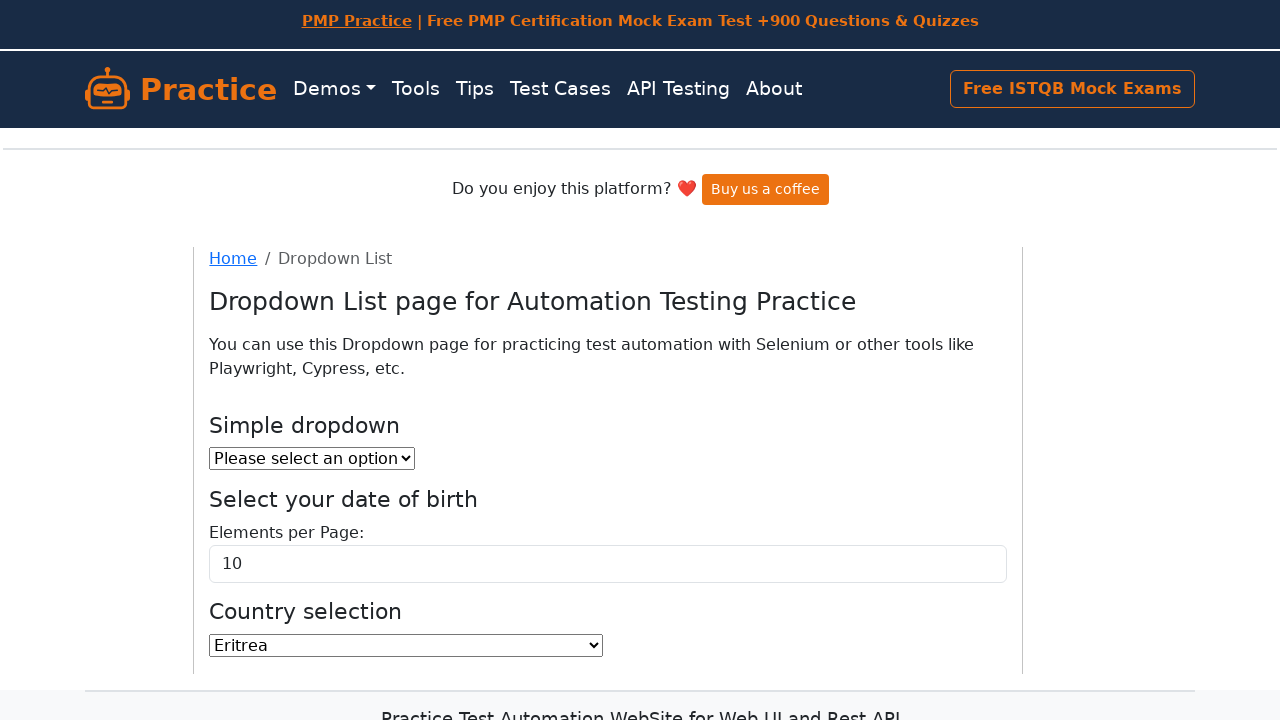

Selected country option at index 70 on select#country
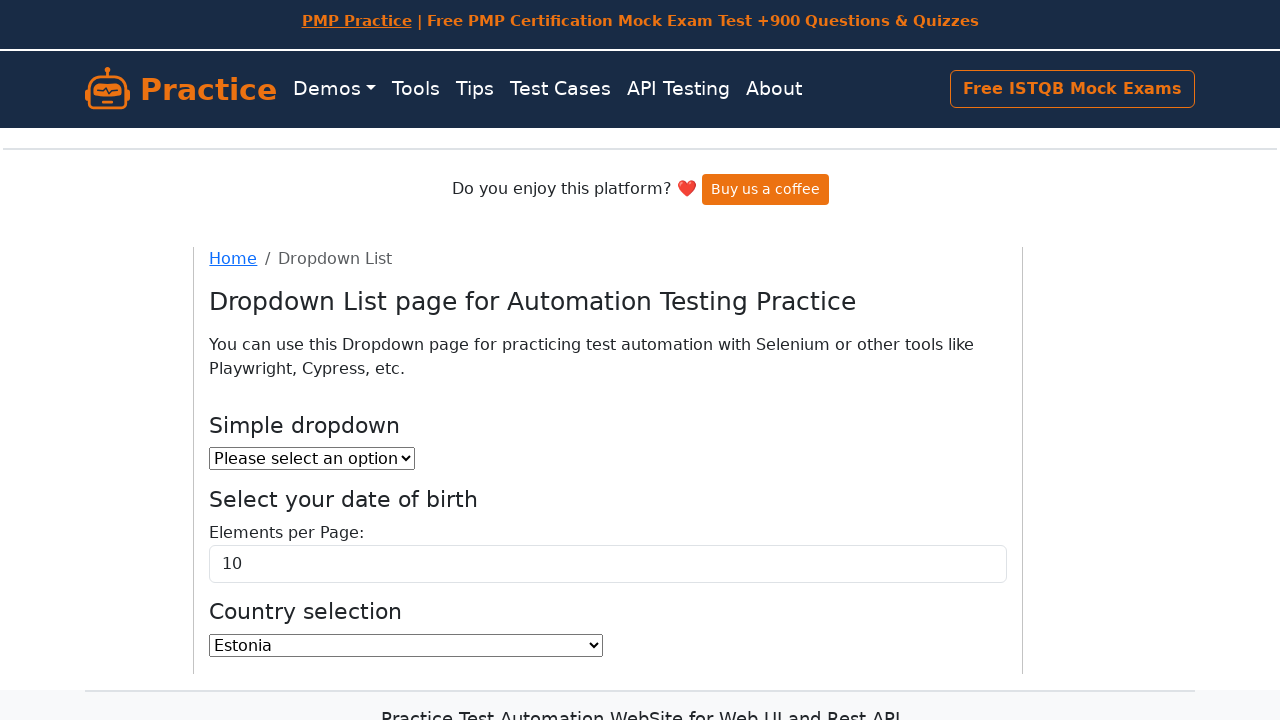

Selected country option at index 71 on select#country
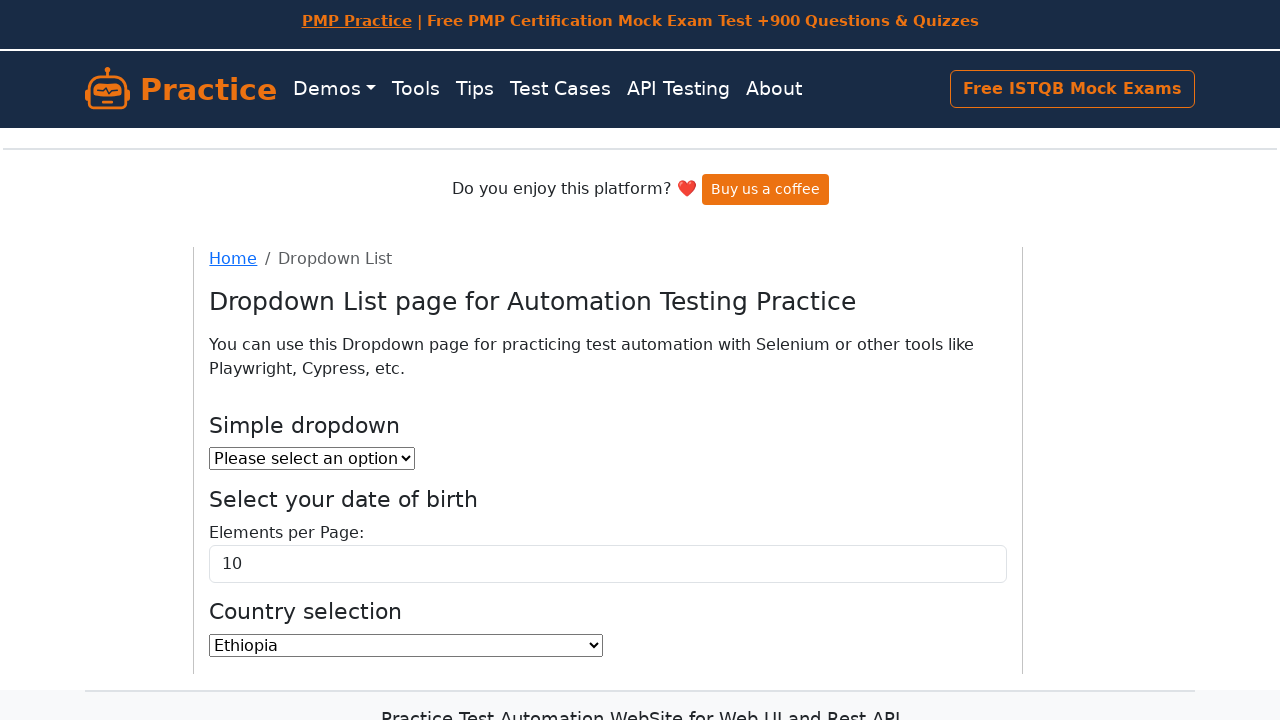

Selected country option at index 72 on select#country
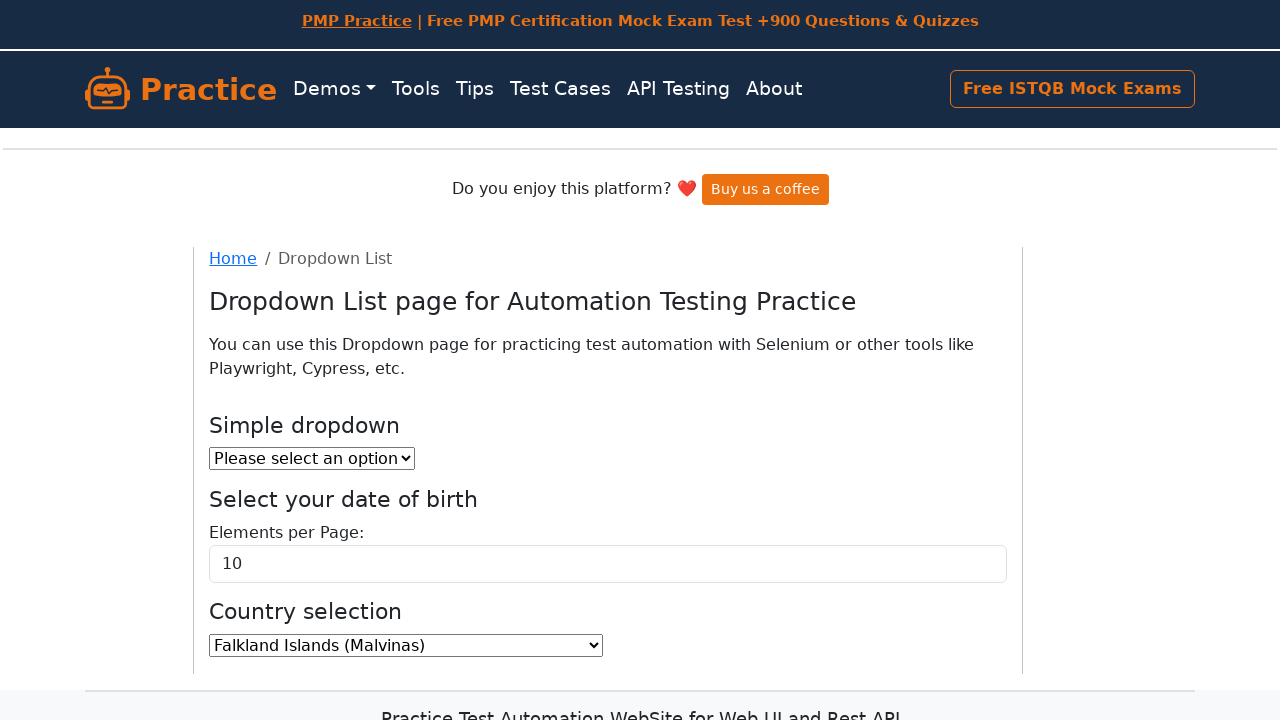

Selected country option at index 73 on select#country
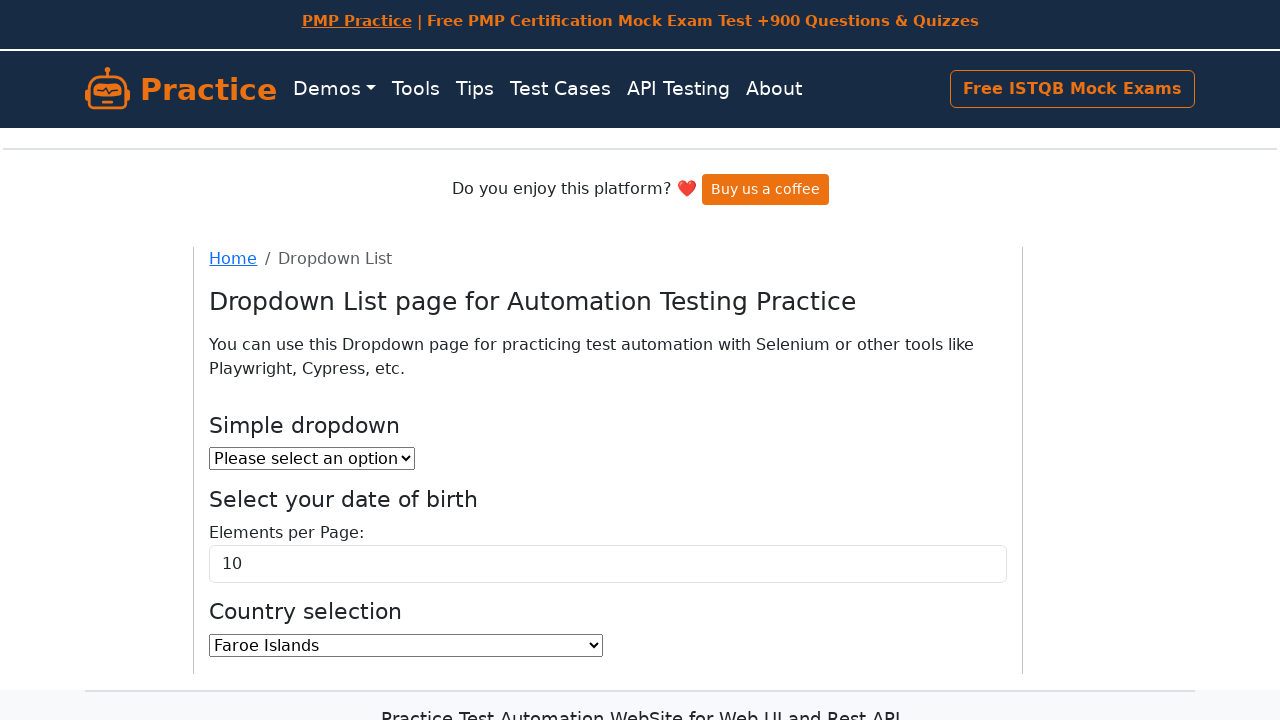

Selected country option at index 74 on select#country
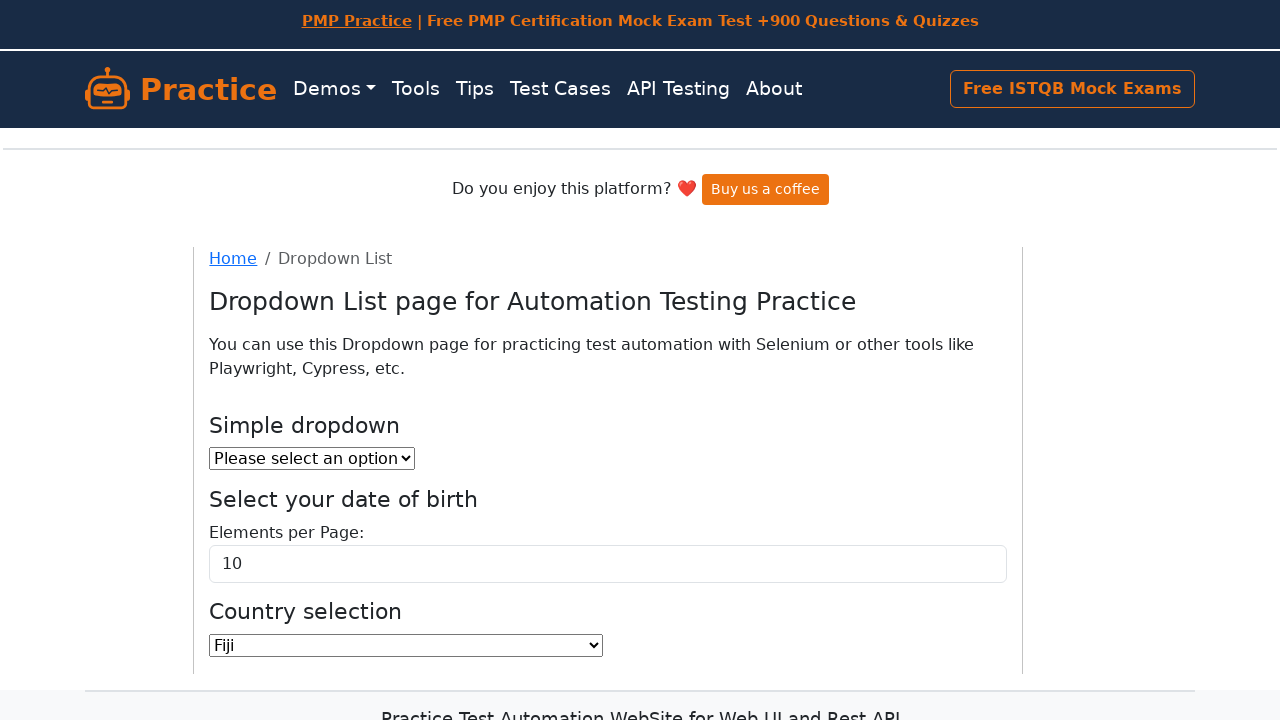

Selected country option at index 75 on select#country
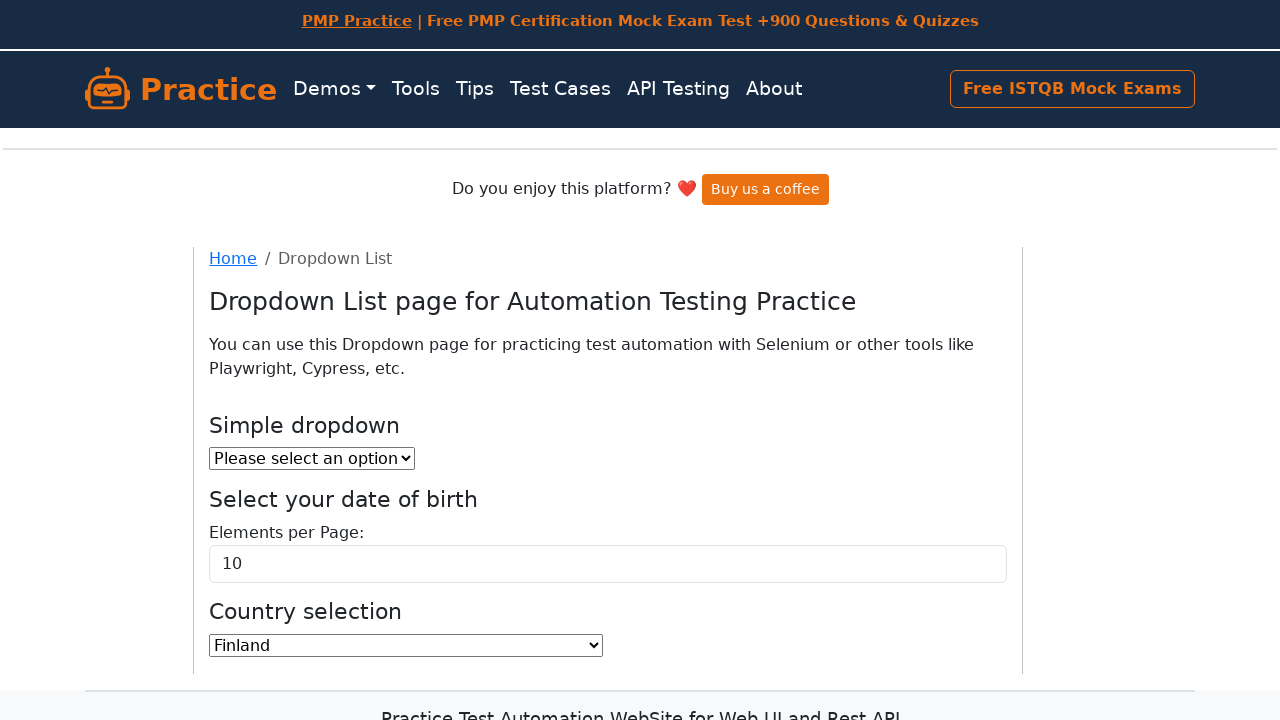

Selected country option at index 76 on select#country
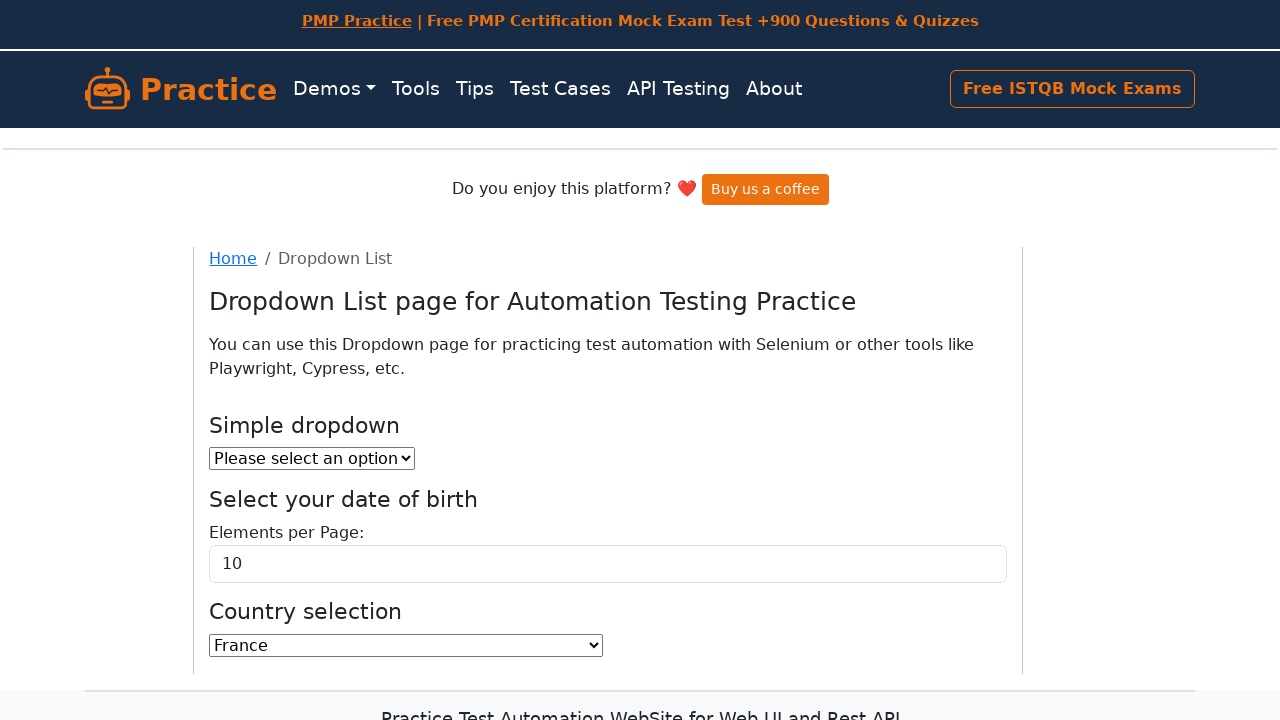

Selected country option at index 77 on select#country
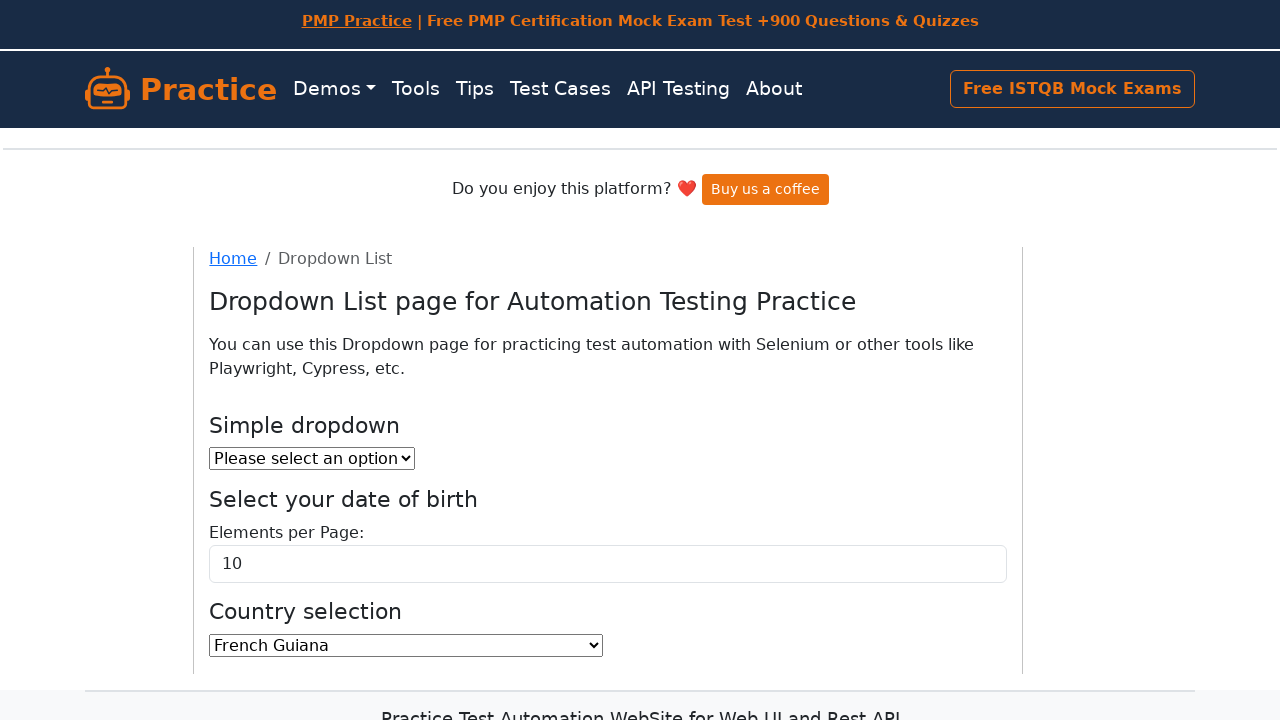

Selected country option at index 78 on select#country
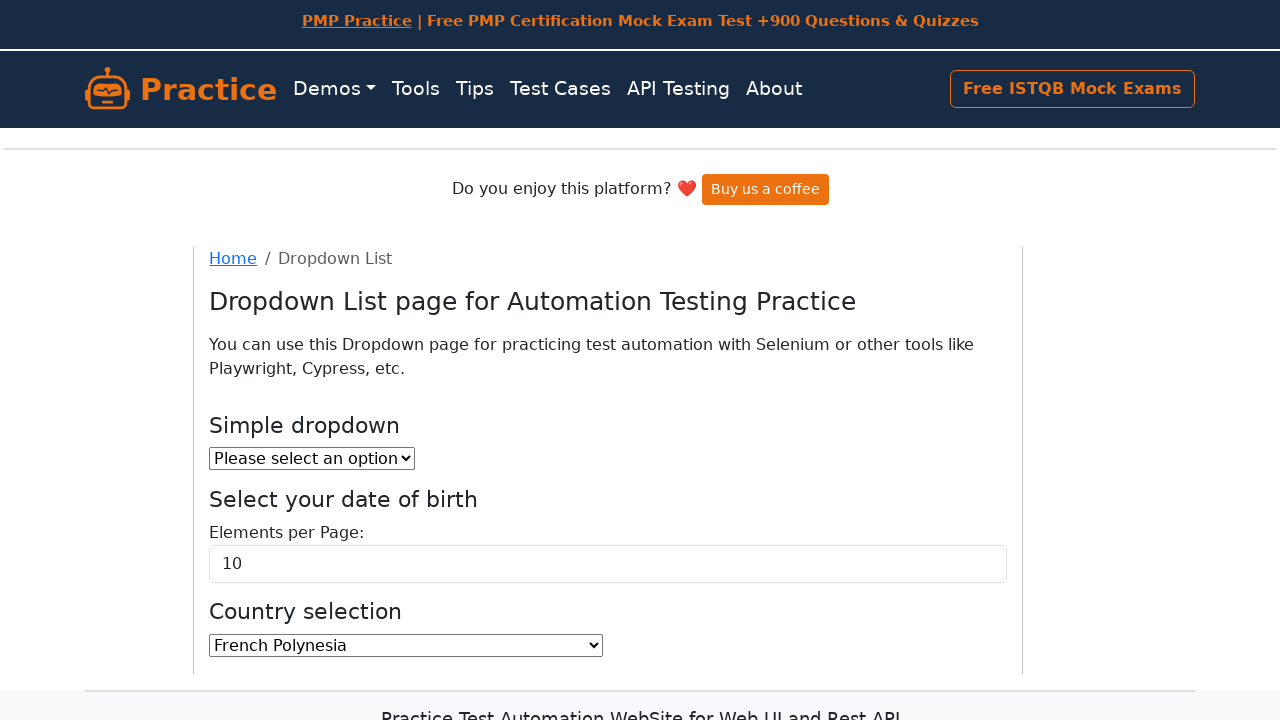

Selected country option at index 79 on select#country
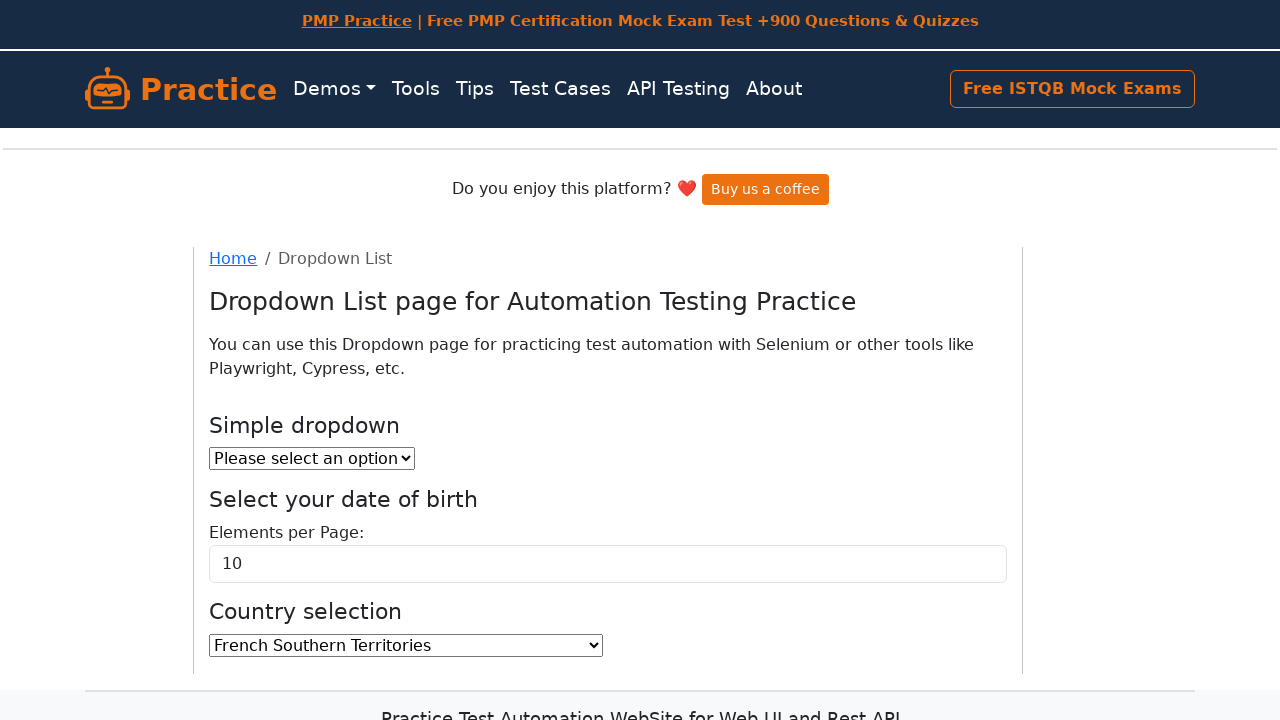

Selected country option at index 80 on select#country
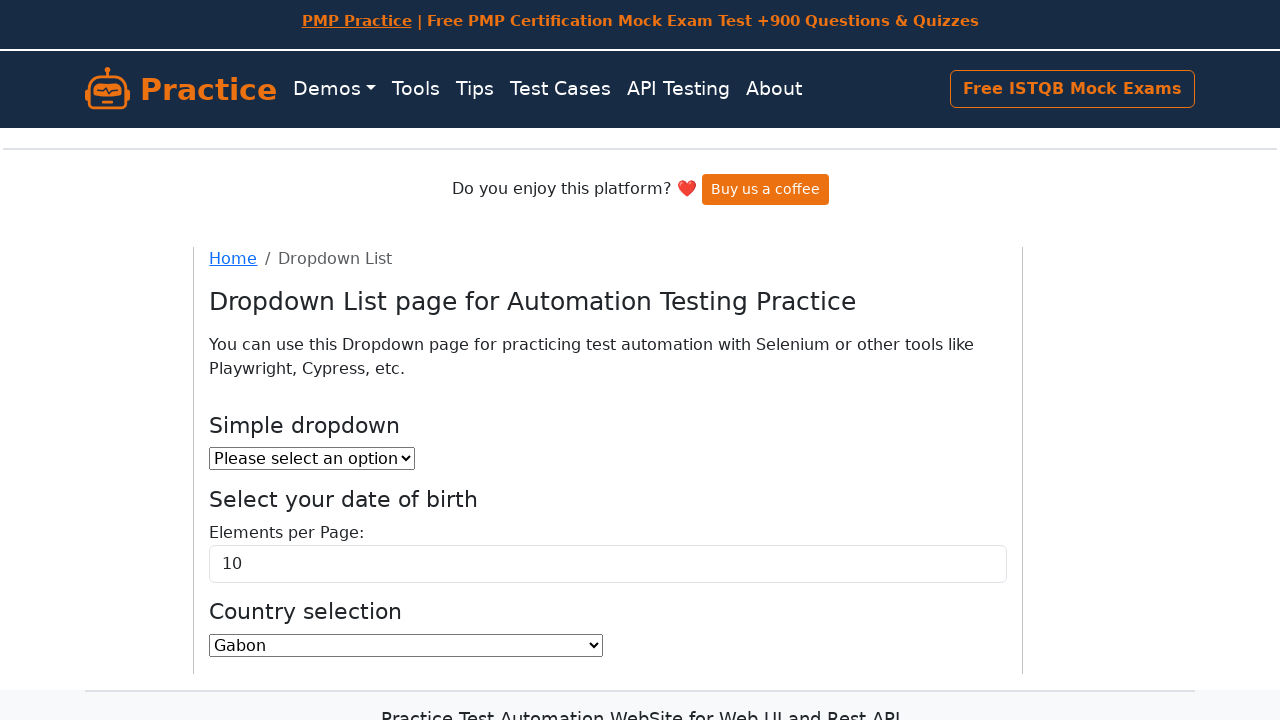

Selected country option at index 81 on select#country
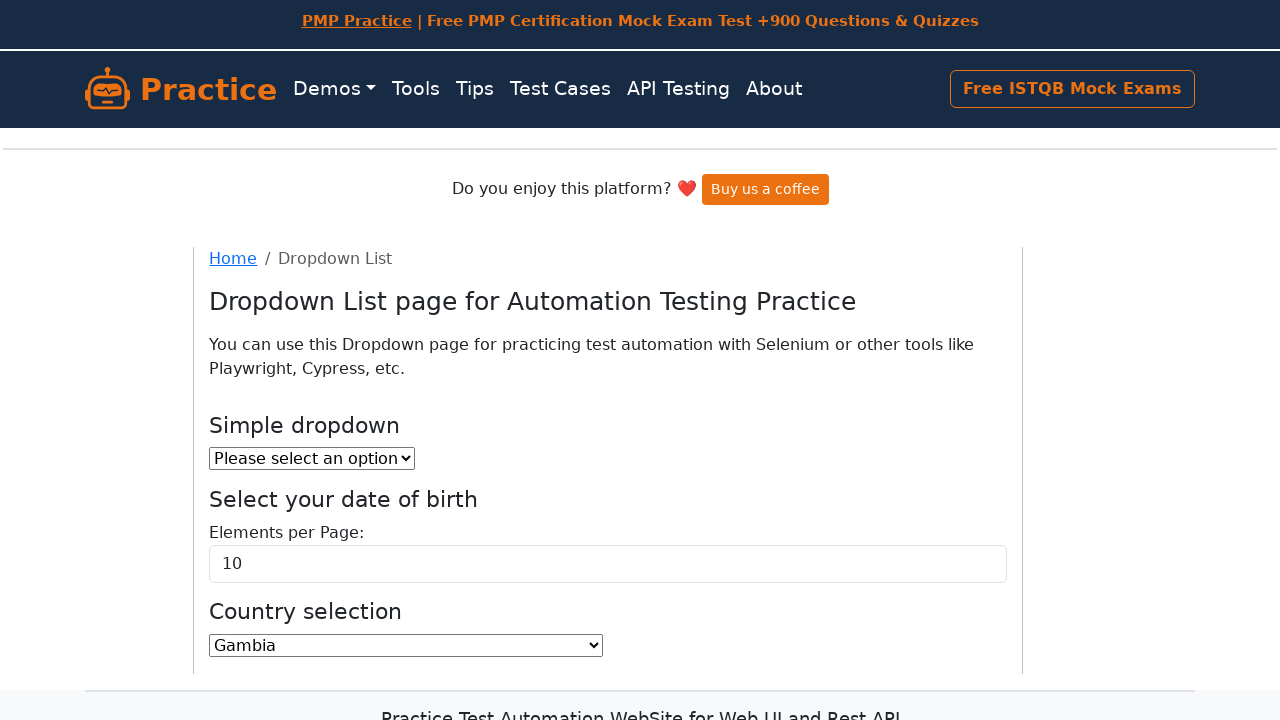

Selected country option at index 82 on select#country
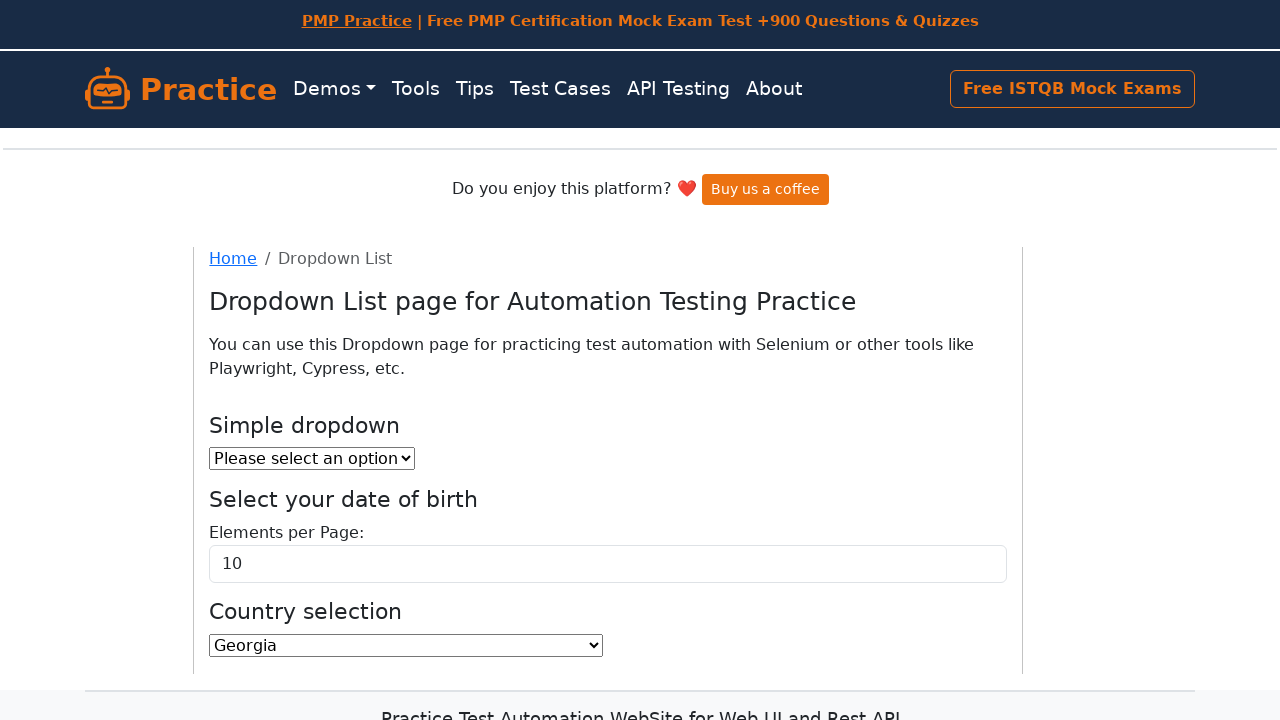

Selected country option at index 83 on select#country
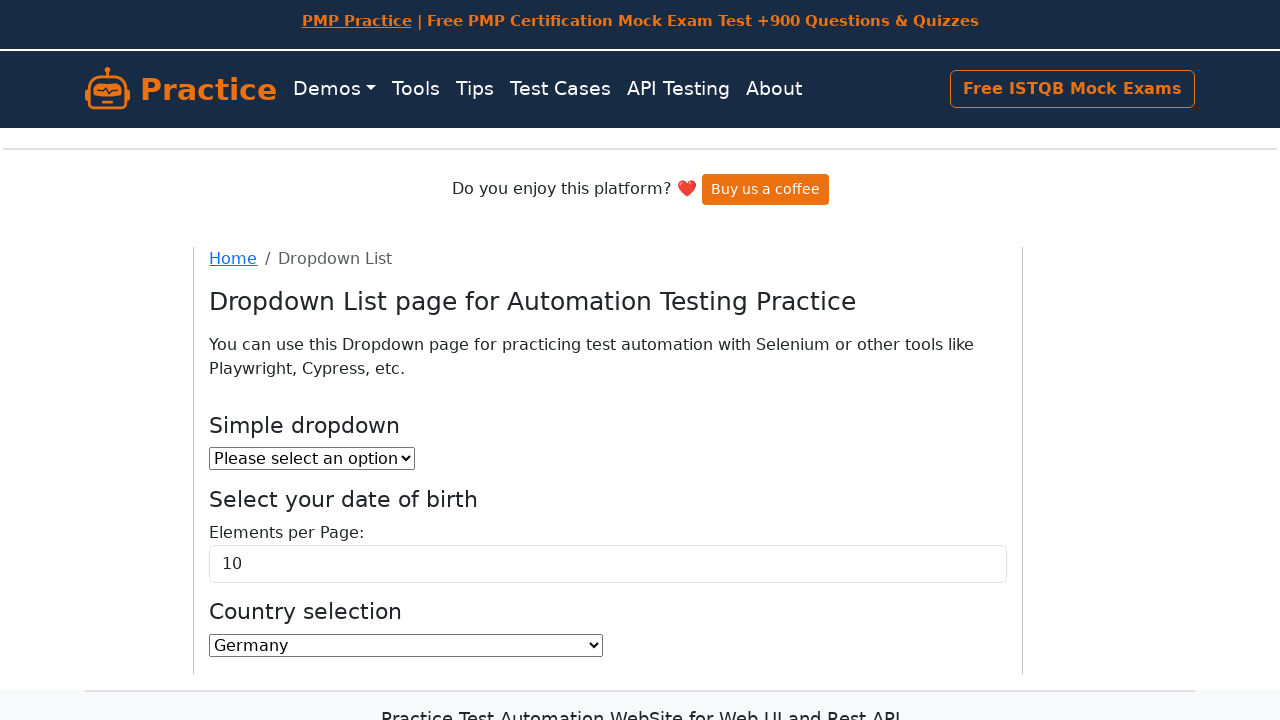

Selected country option at index 84 on select#country
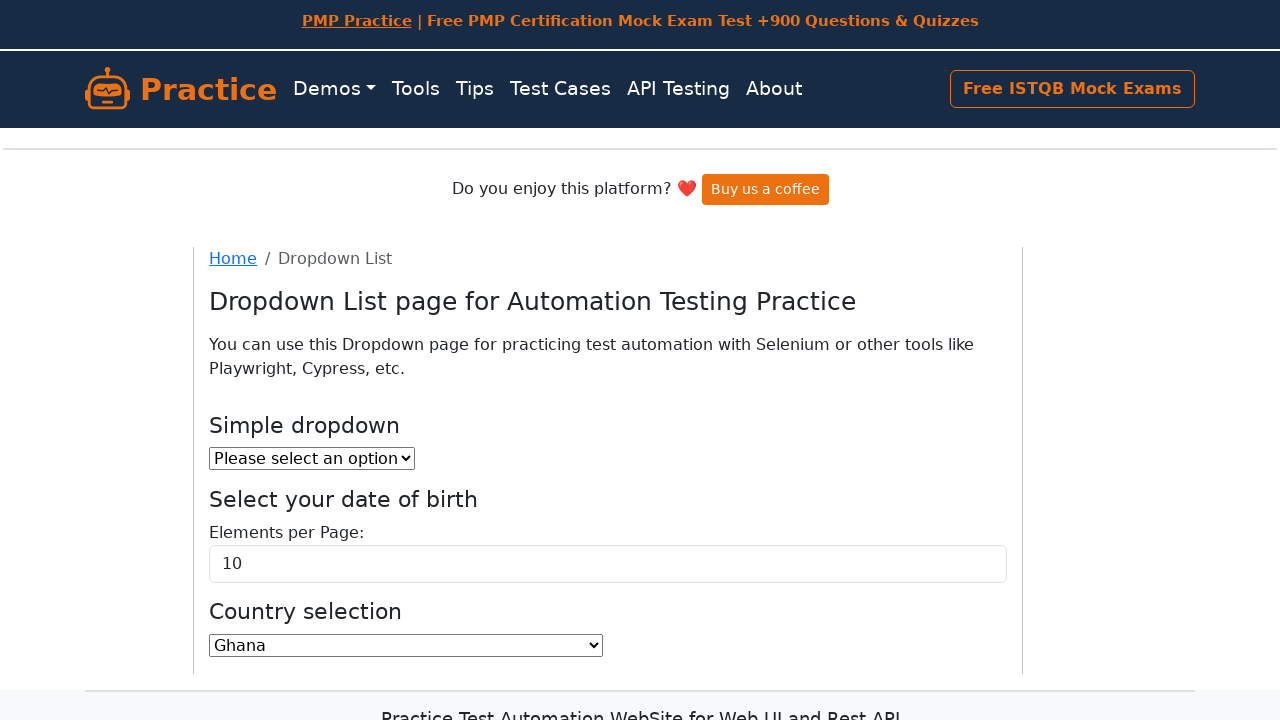

Selected country option at index 85 on select#country
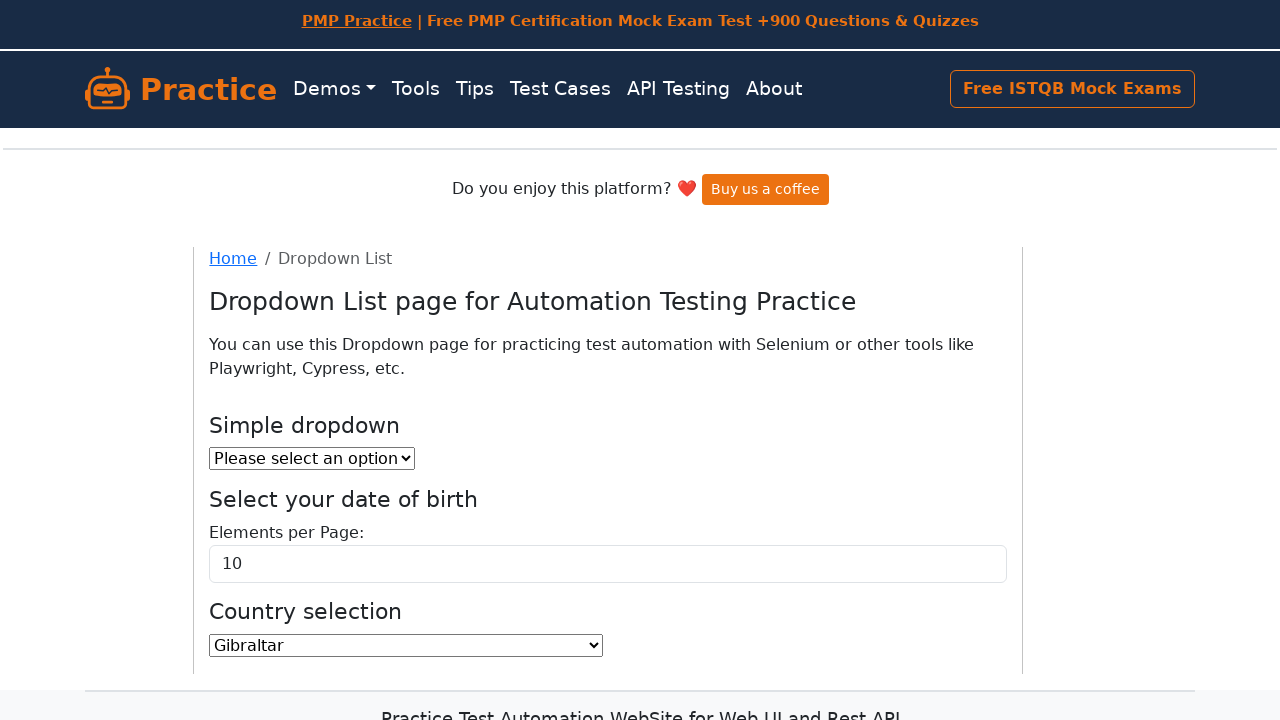

Selected country option at index 86 on select#country
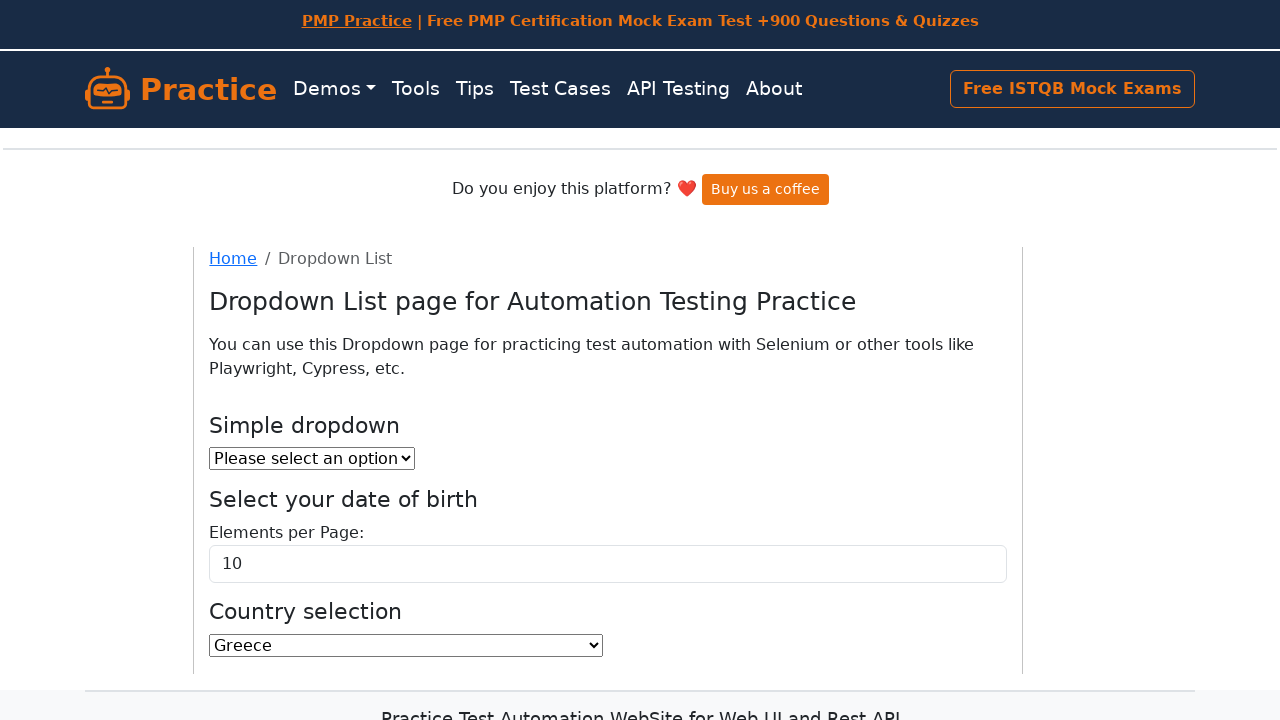

Selected country option at index 87 on select#country
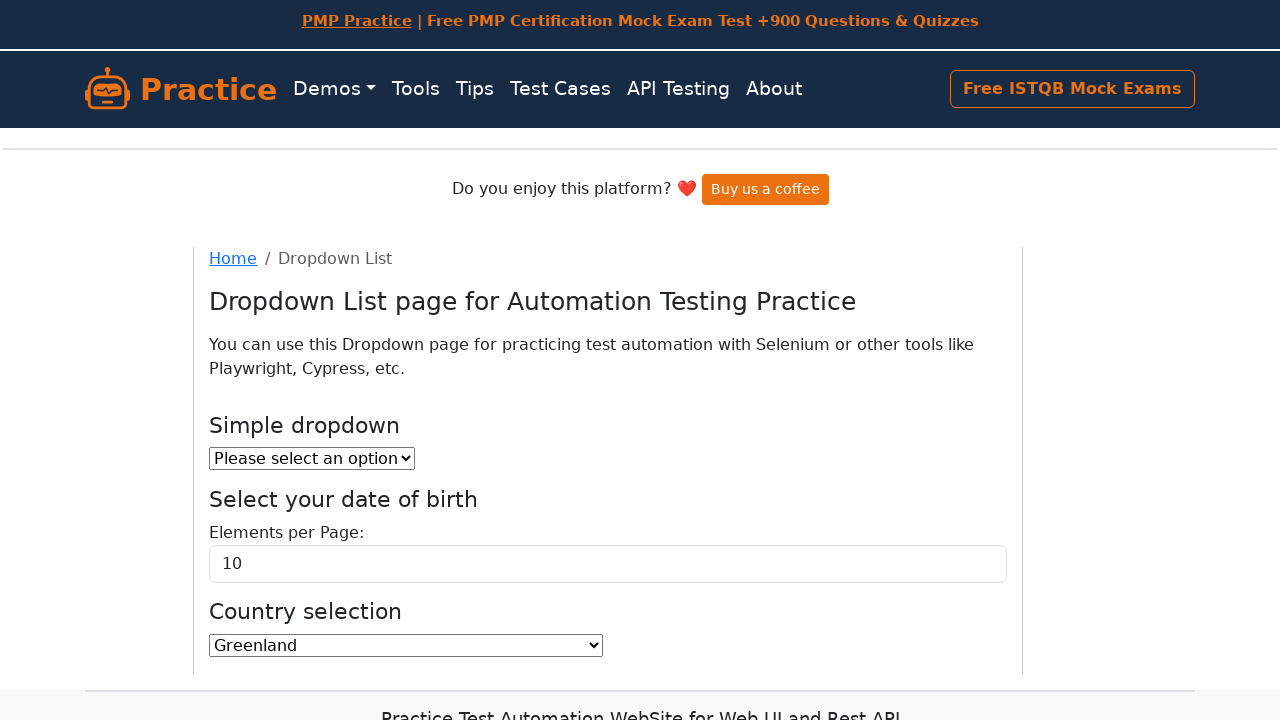

Selected country option at index 88 on select#country
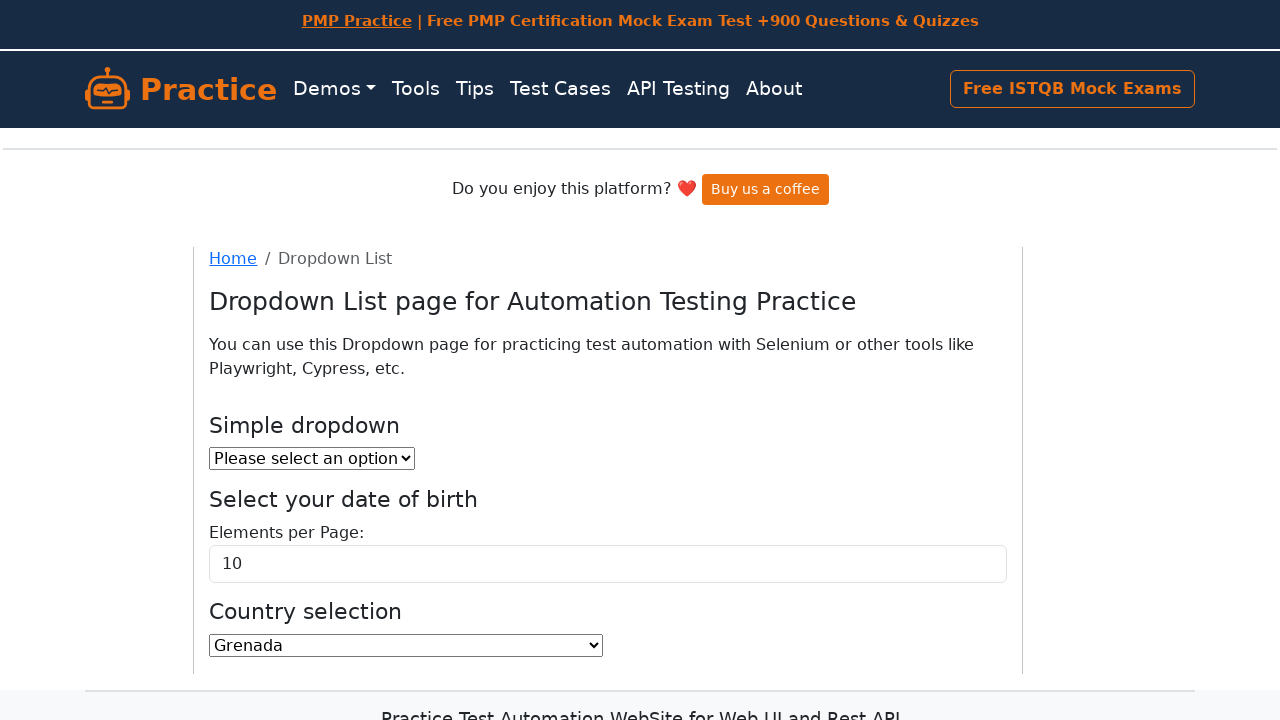

Selected country option at index 89 on select#country
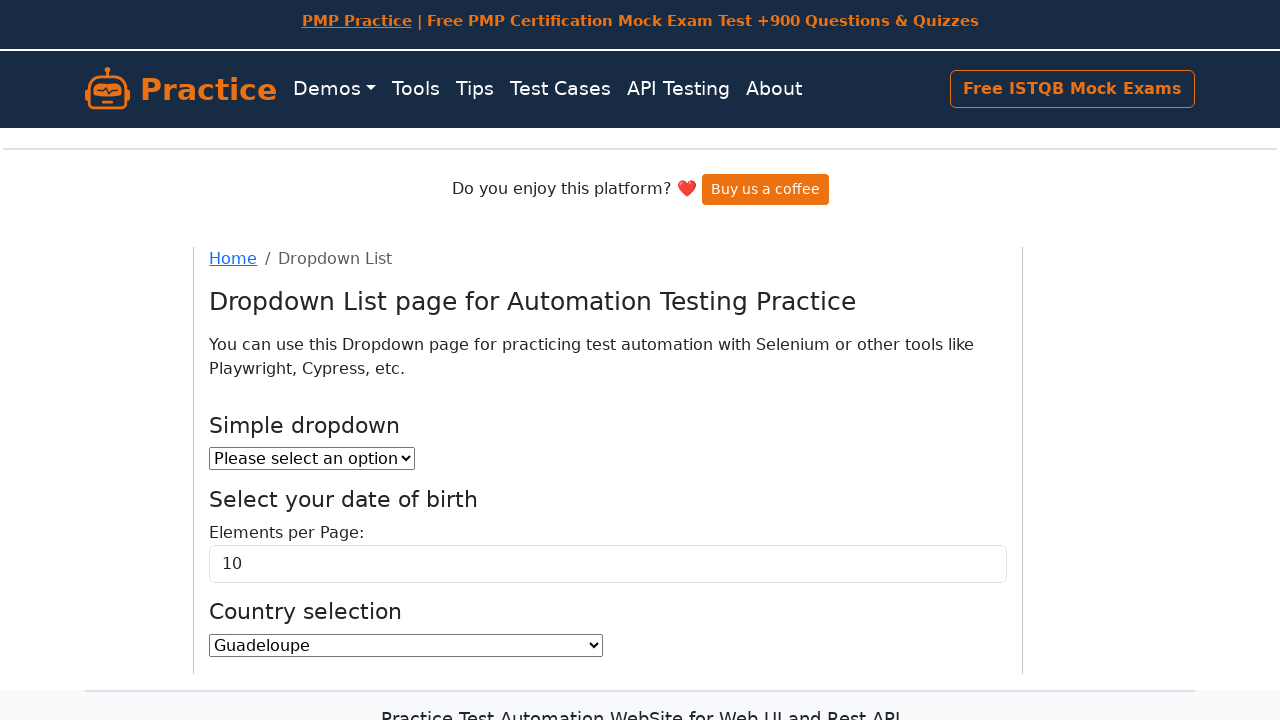

Selected country option at index 90 on select#country
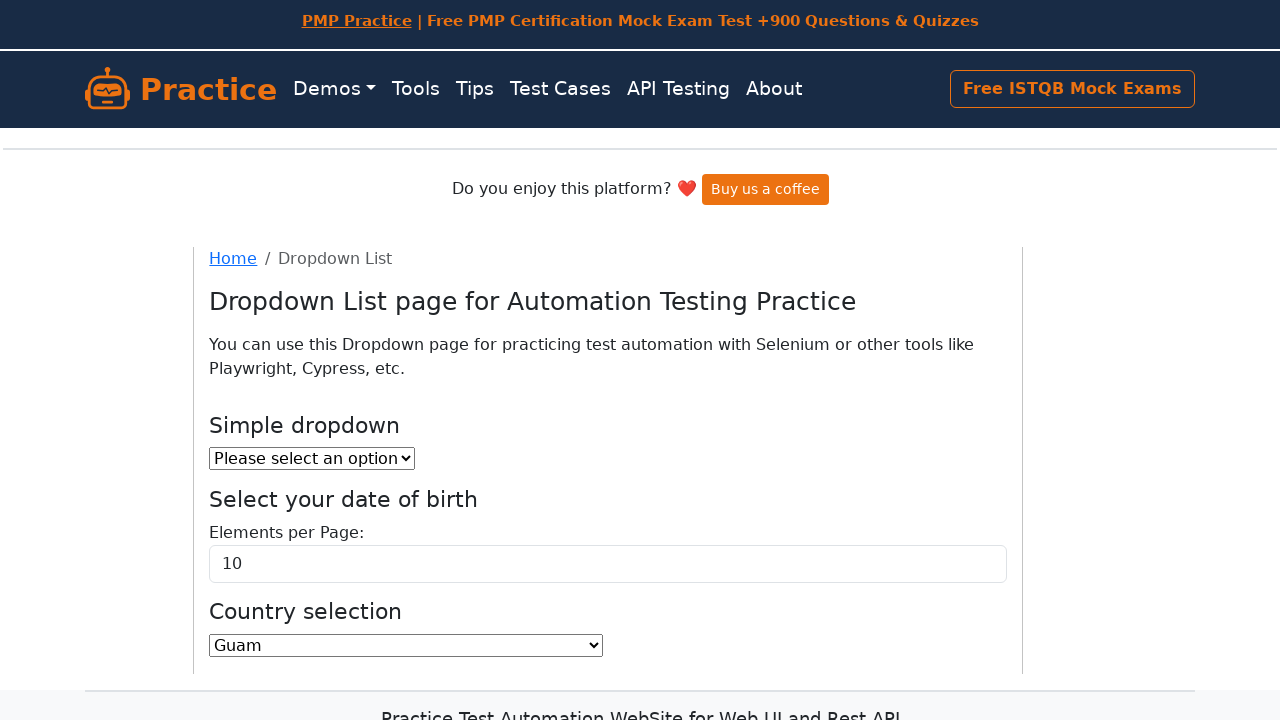

Selected country option at index 91 on select#country
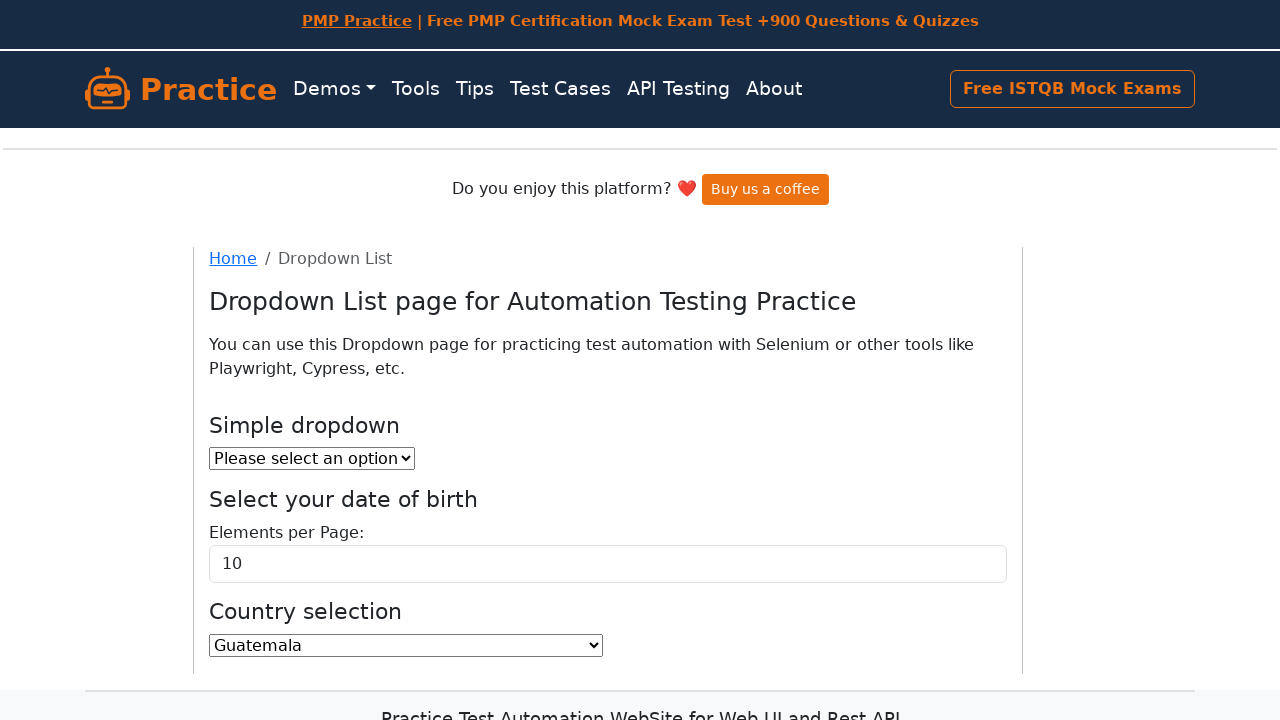

Selected country option at index 92 on select#country
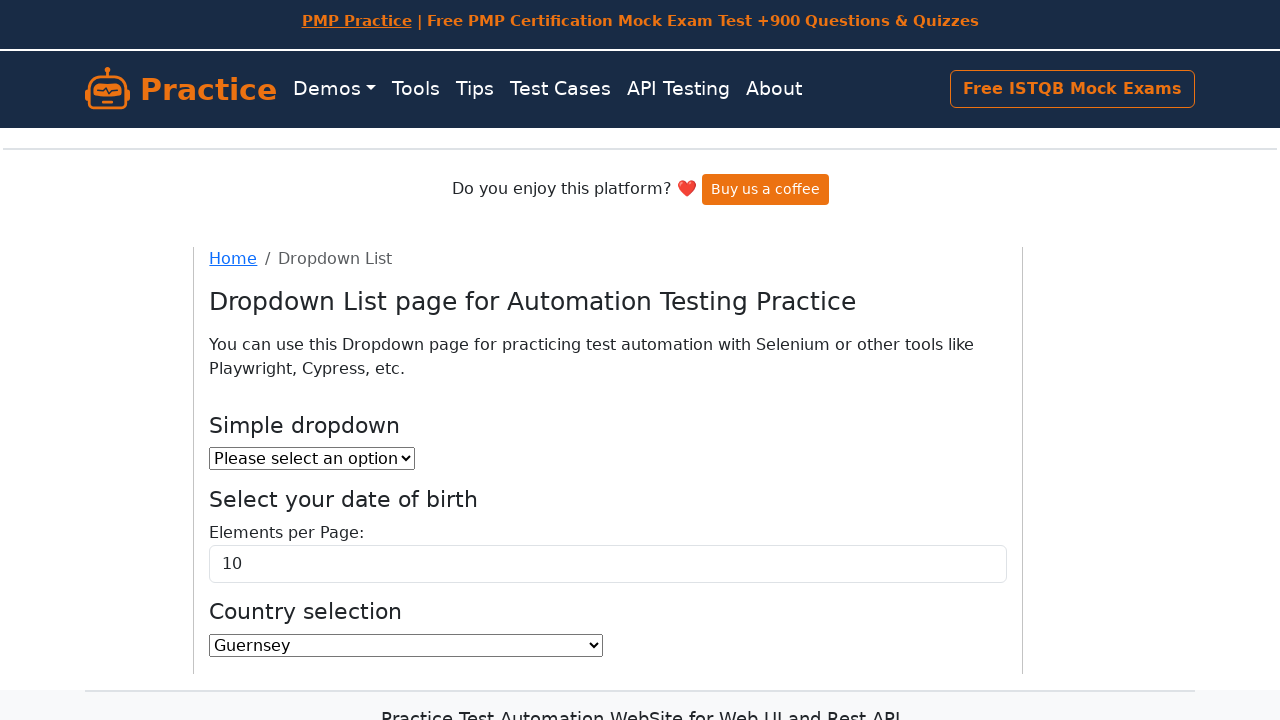

Selected country option at index 93 on select#country
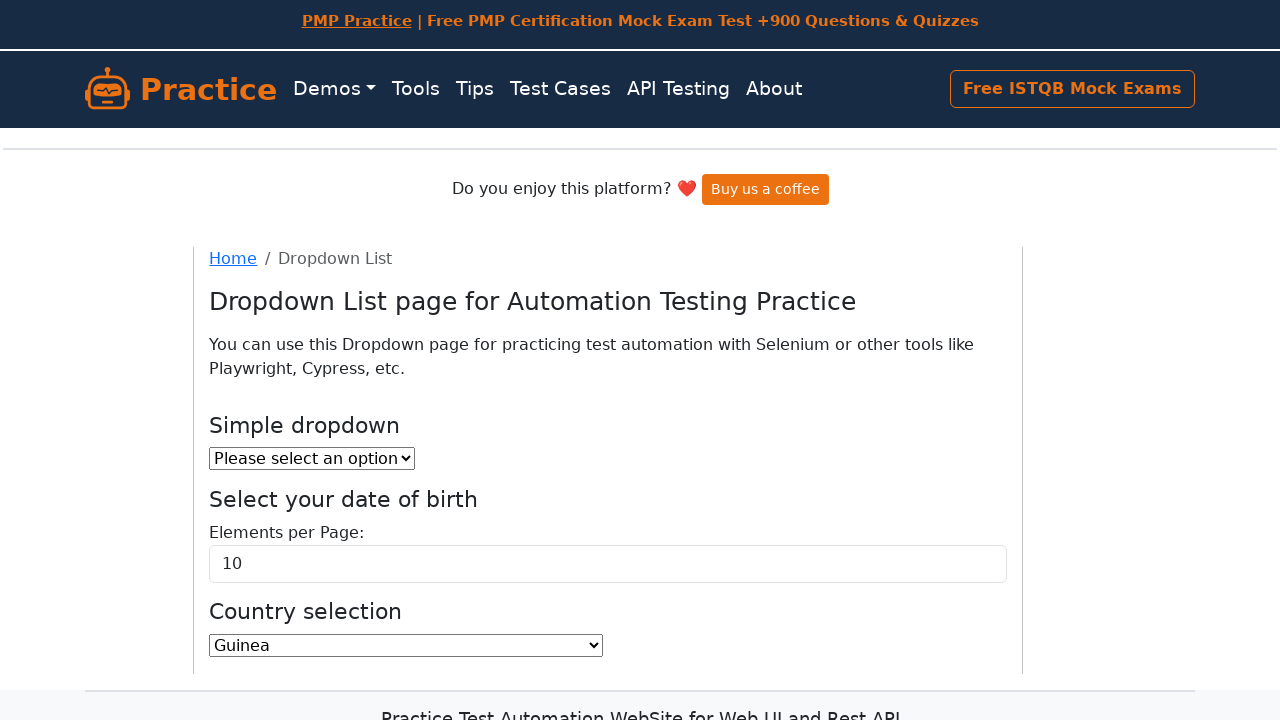

Selected country option at index 94 on select#country
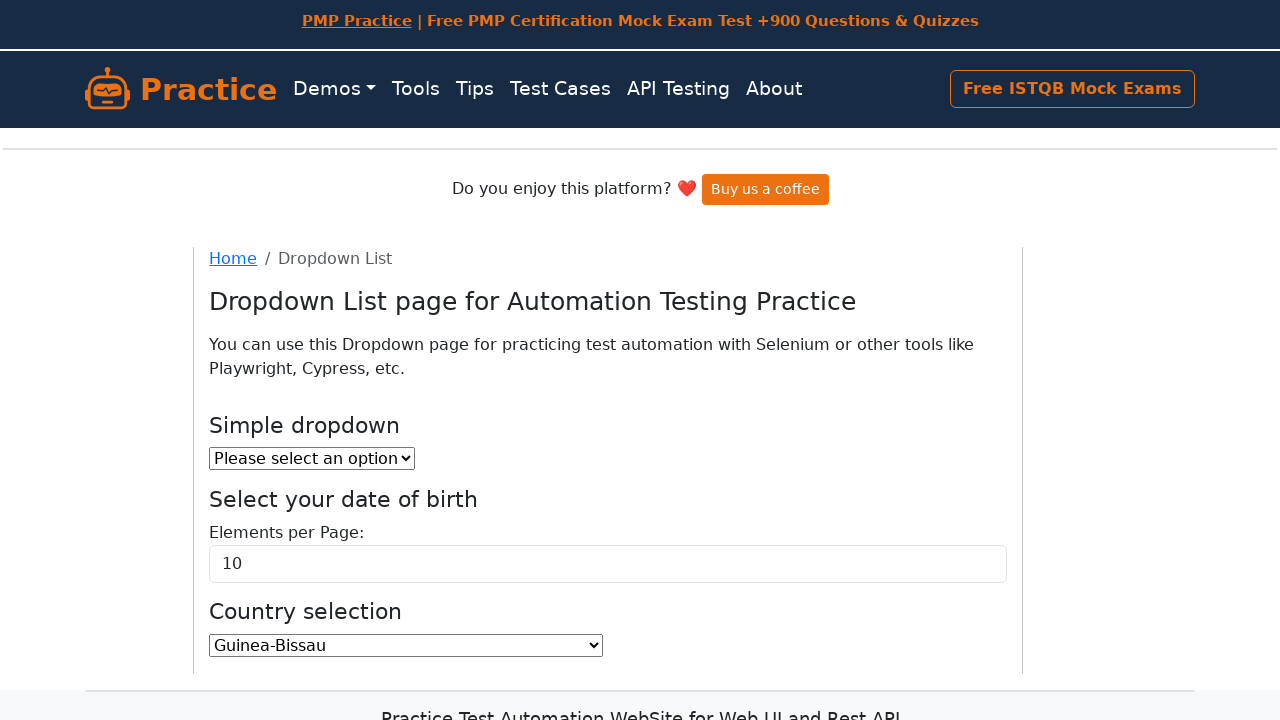

Selected country option at index 95 on select#country
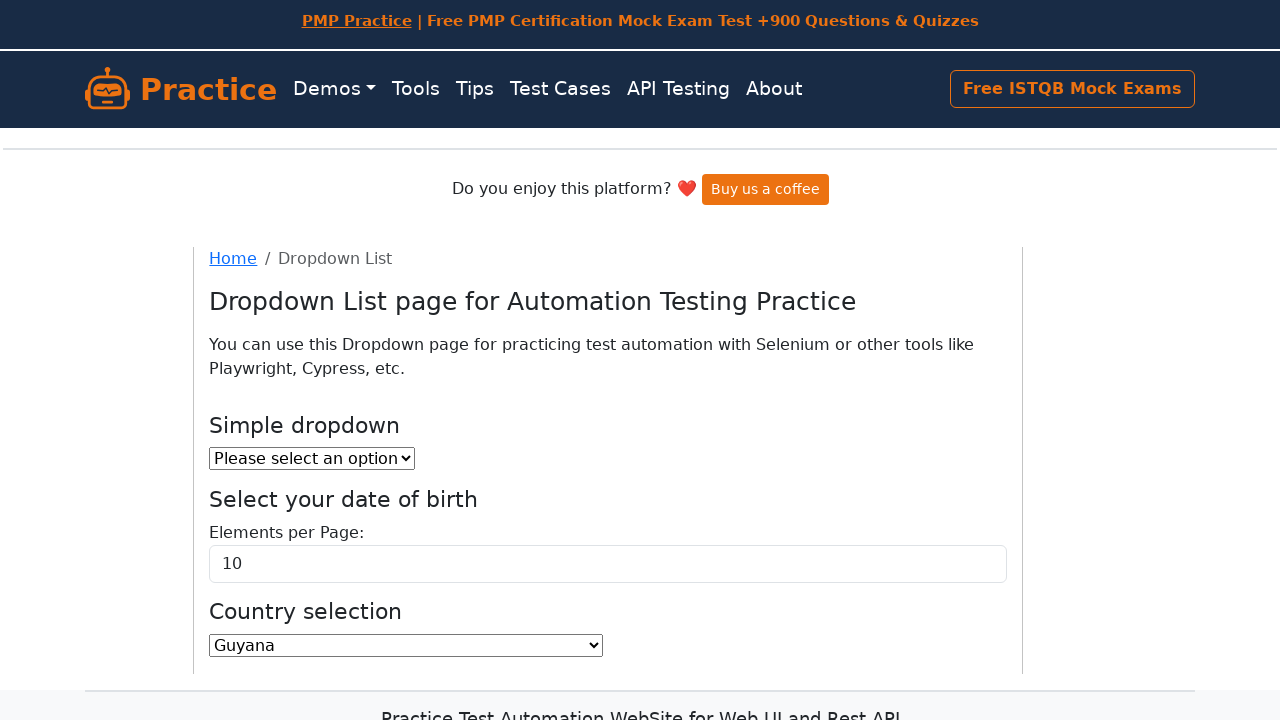

Selected country option at index 96 on select#country
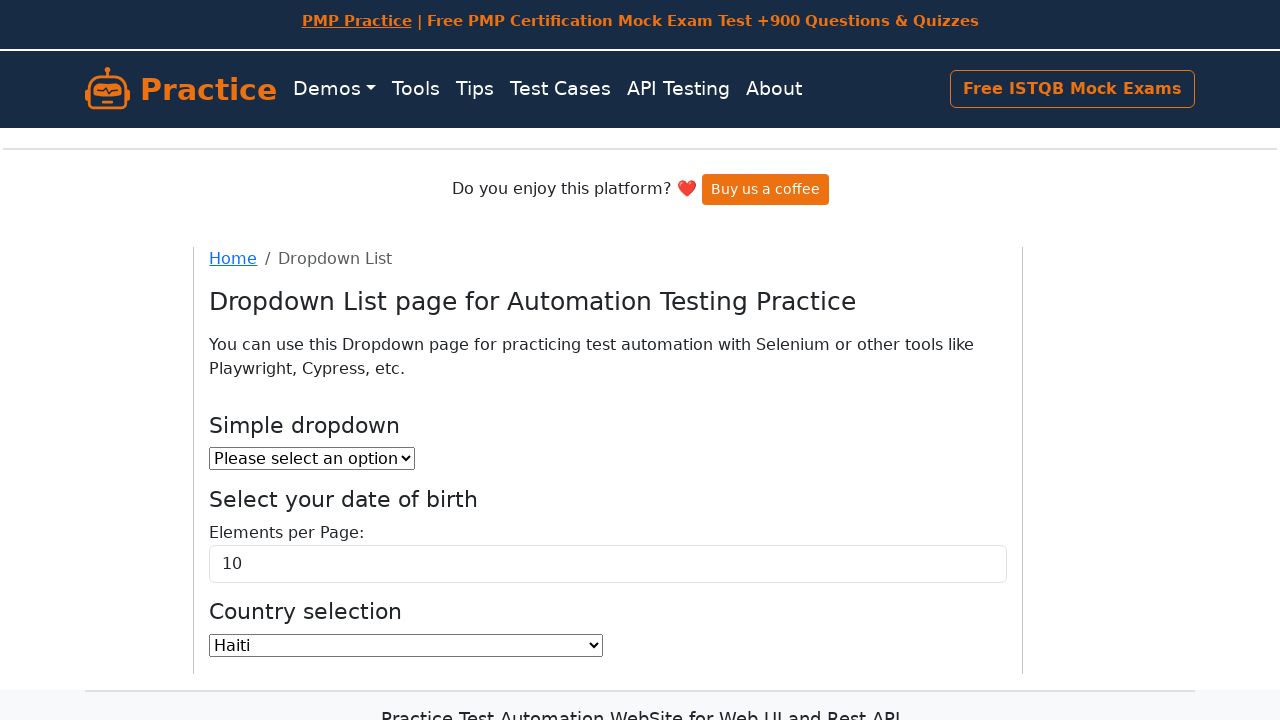

Selected country option at index 97 on select#country
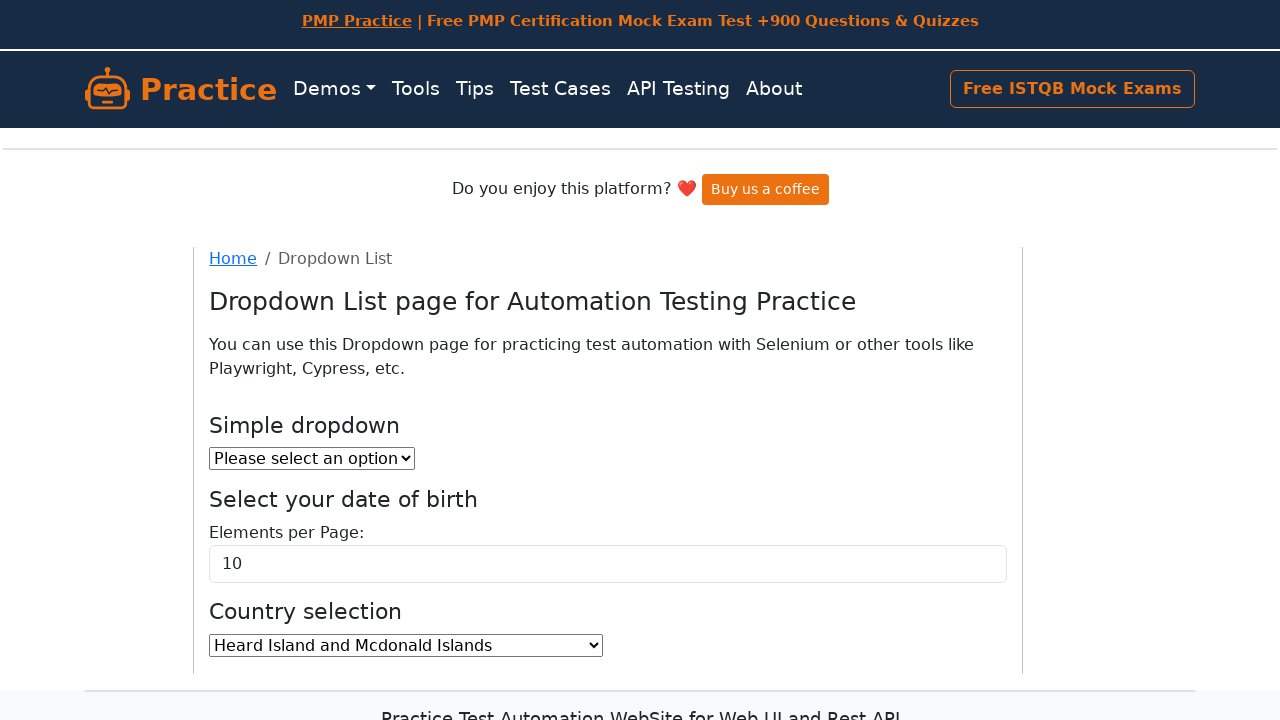

Selected country option at index 98 on select#country
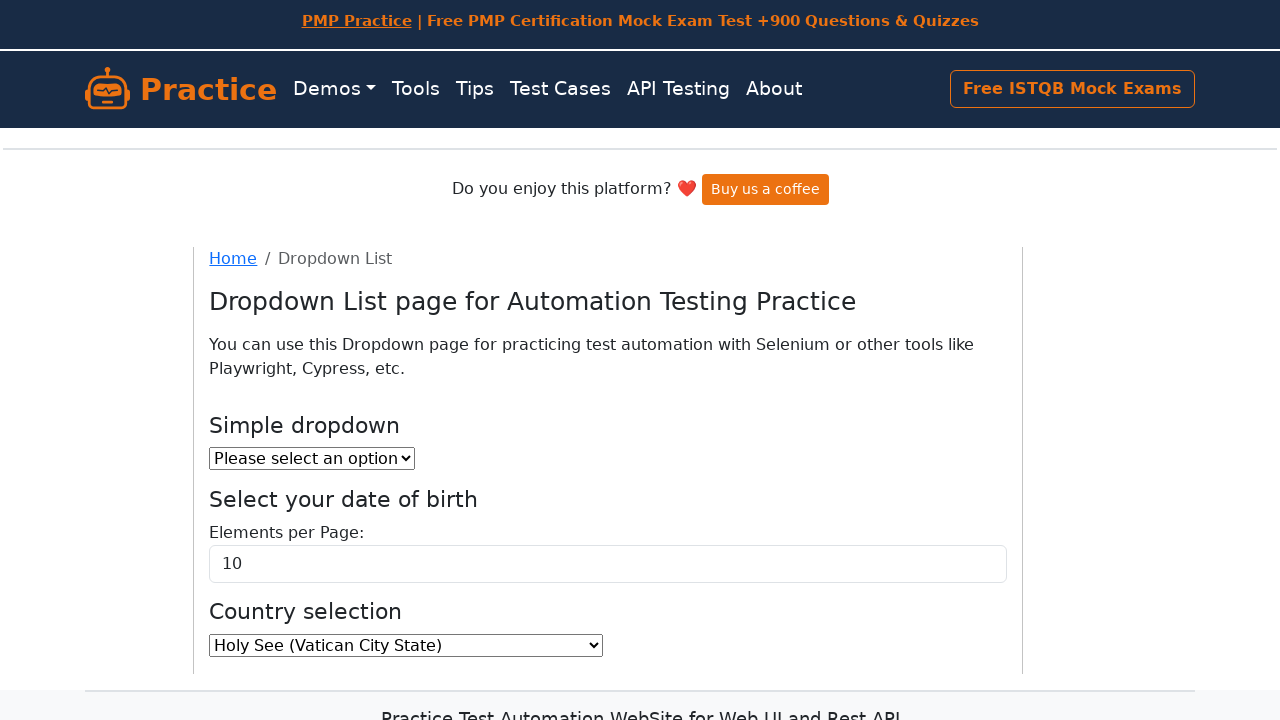

Selected country option at index 99 on select#country
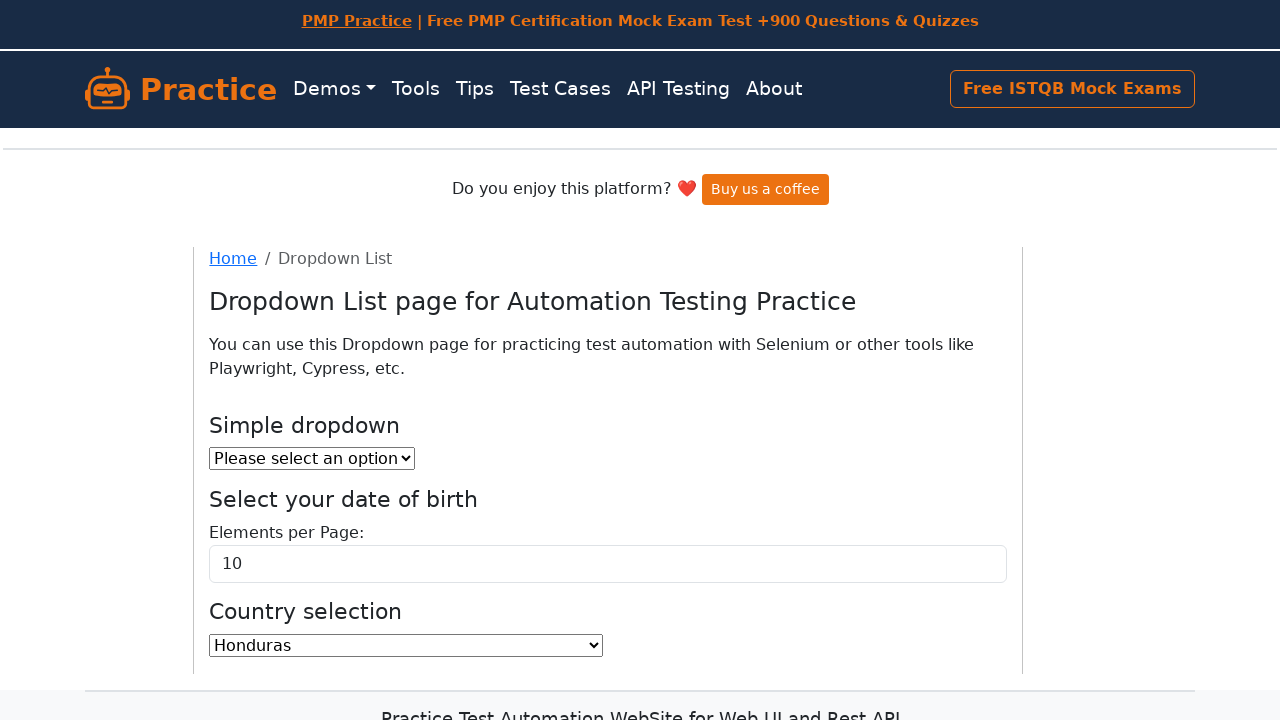

Selected country option at index 100 on select#country
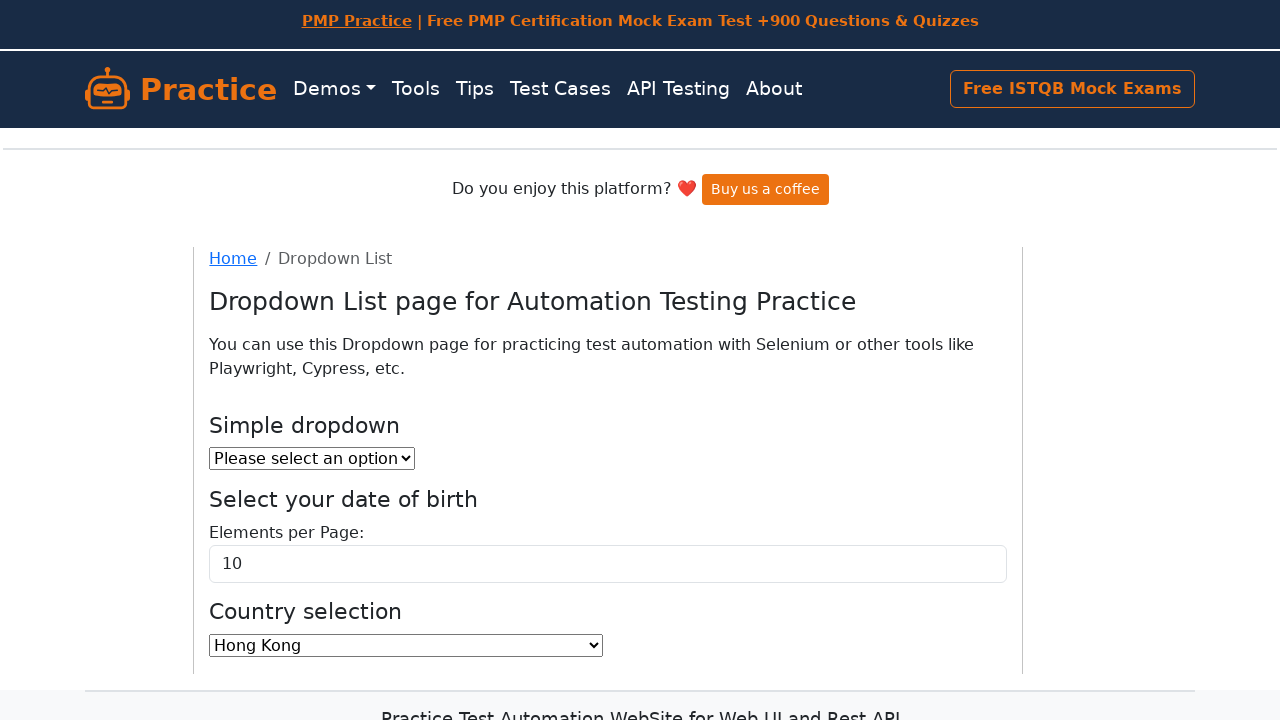

Selected country option at index 101 on select#country
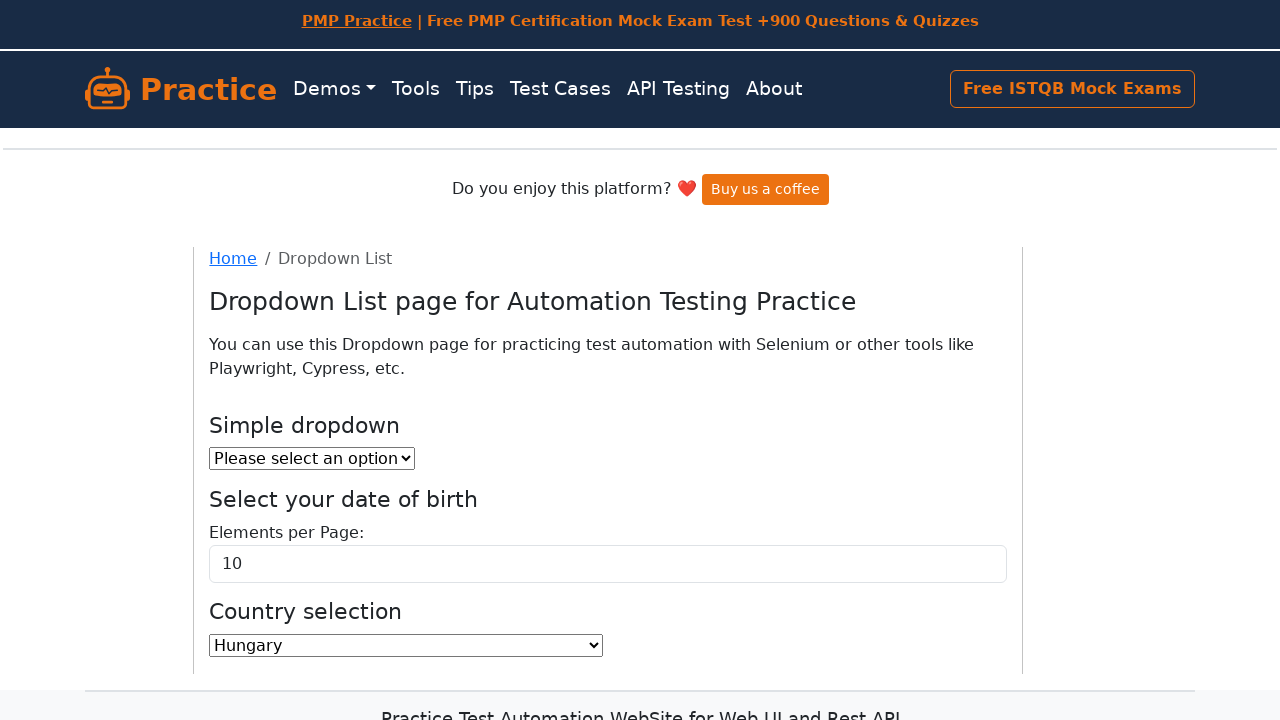

Selected country option at index 102 on select#country
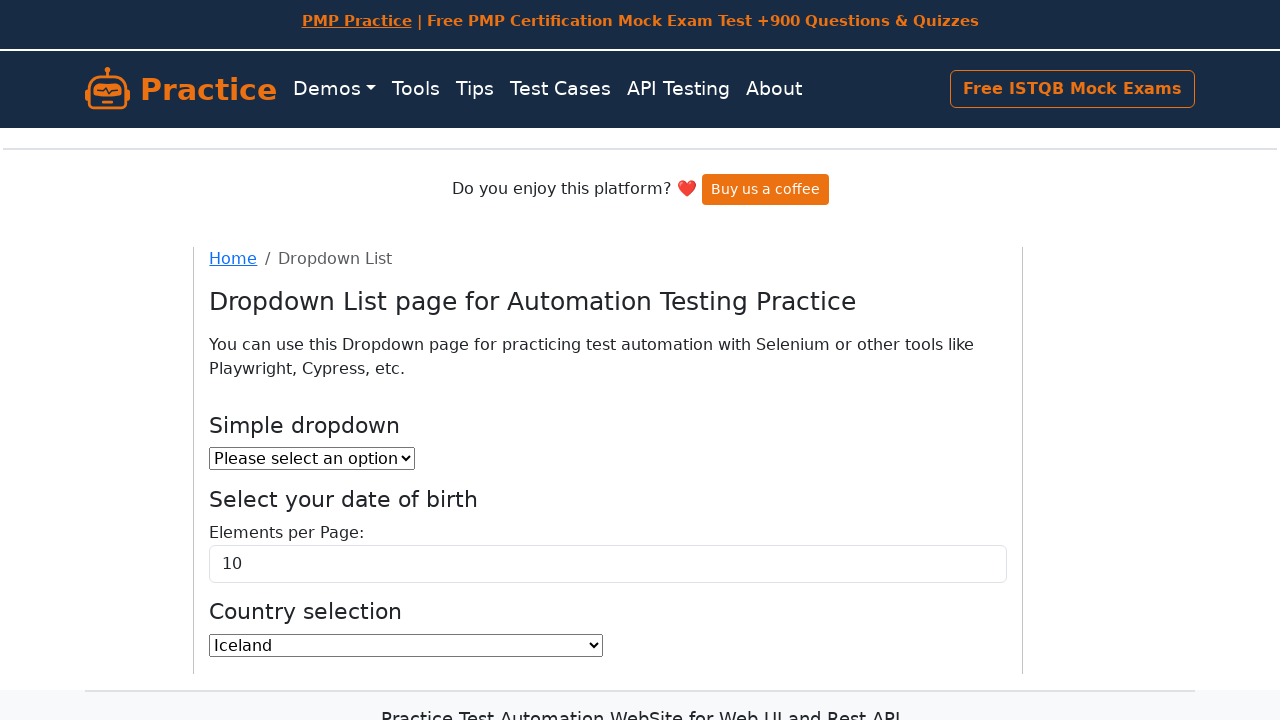

Selected country option at index 103 on select#country
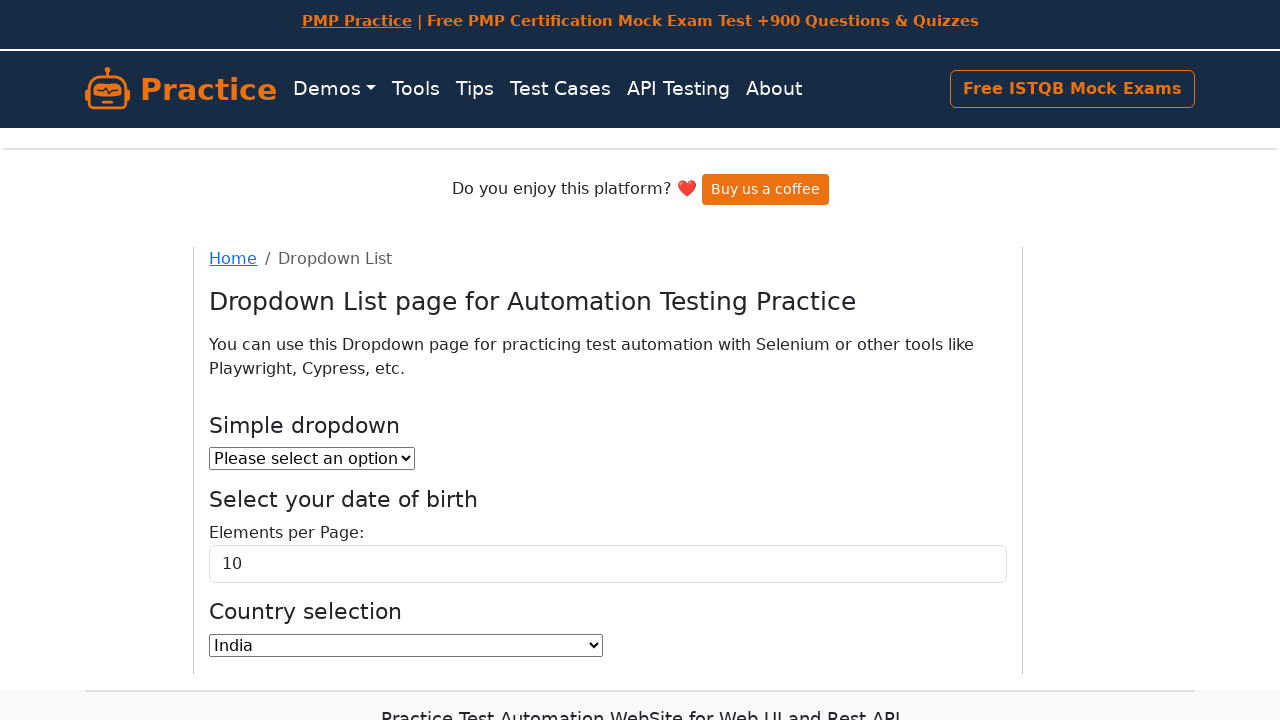

Selected country option at index 104 on select#country
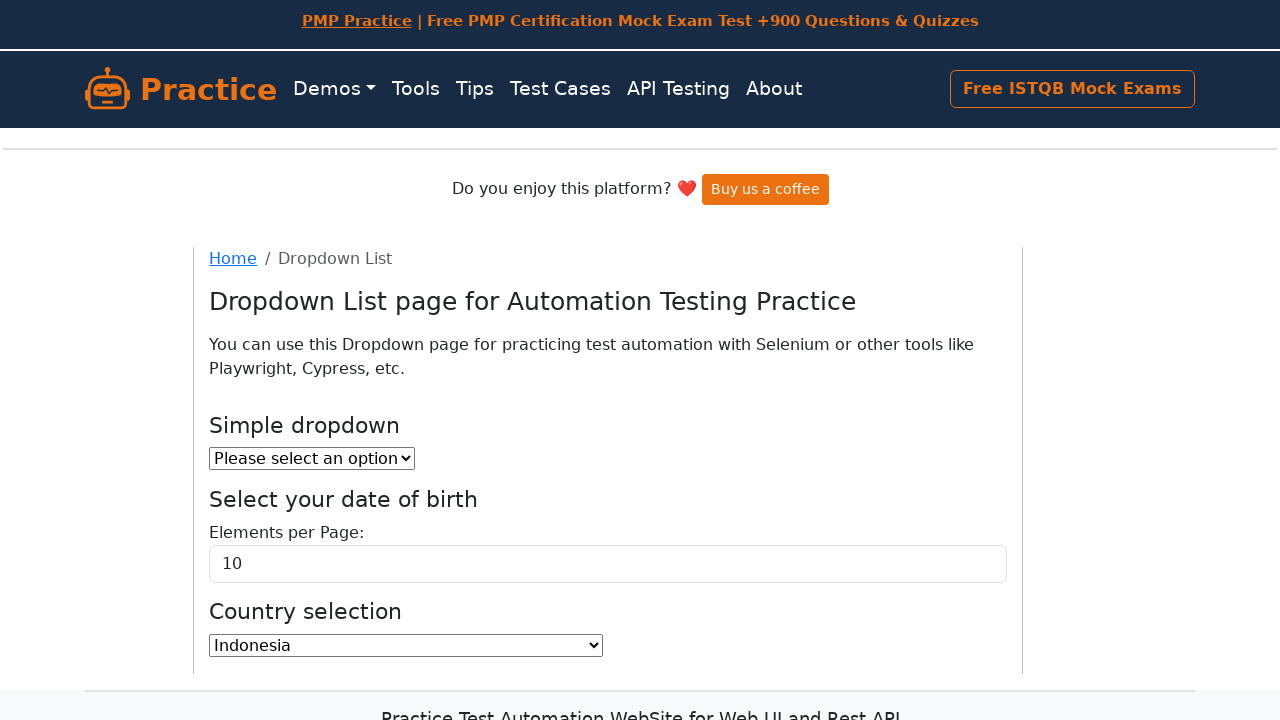

Selected country option at index 105 on select#country
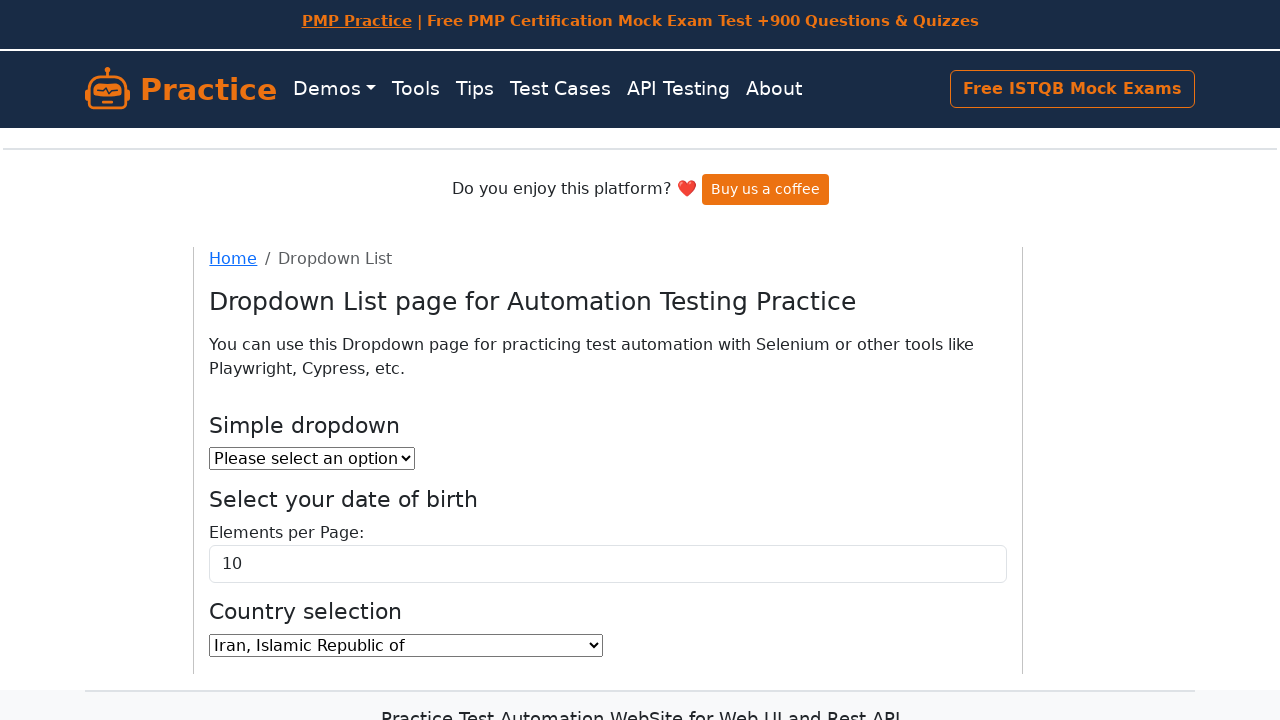

Selected country option at index 106 on select#country
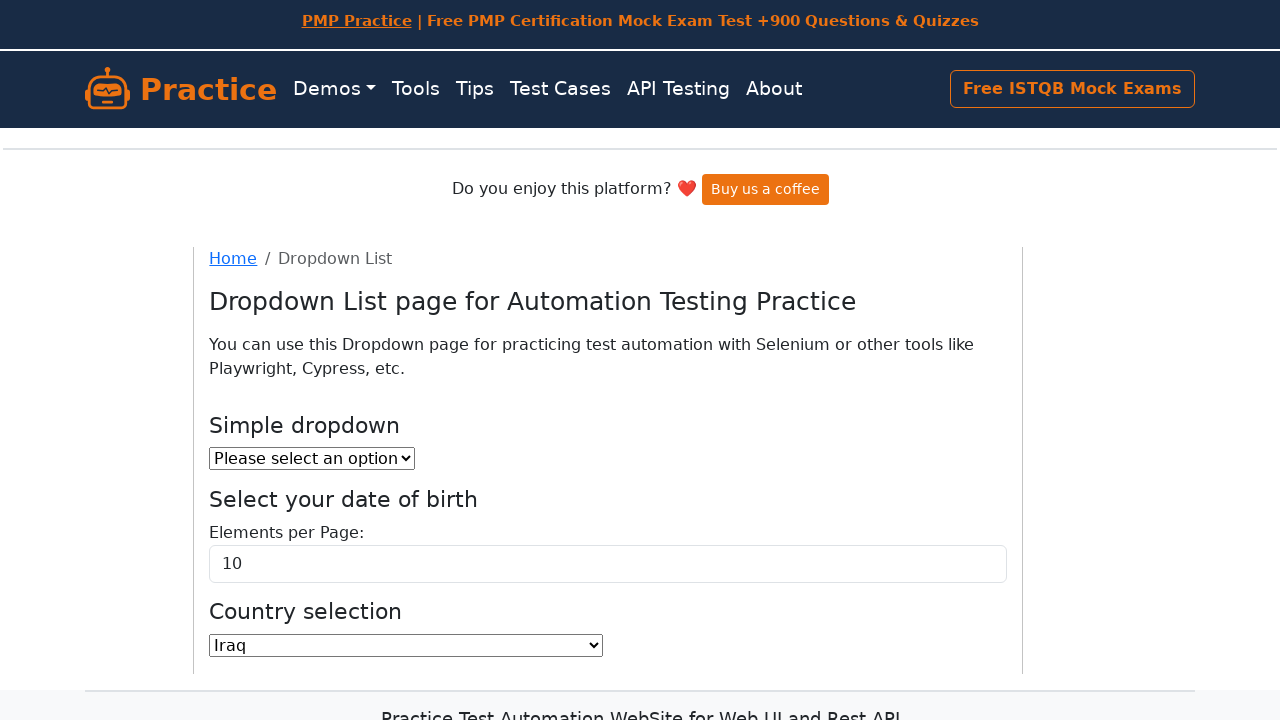

Selected country option at index 107 on select#country
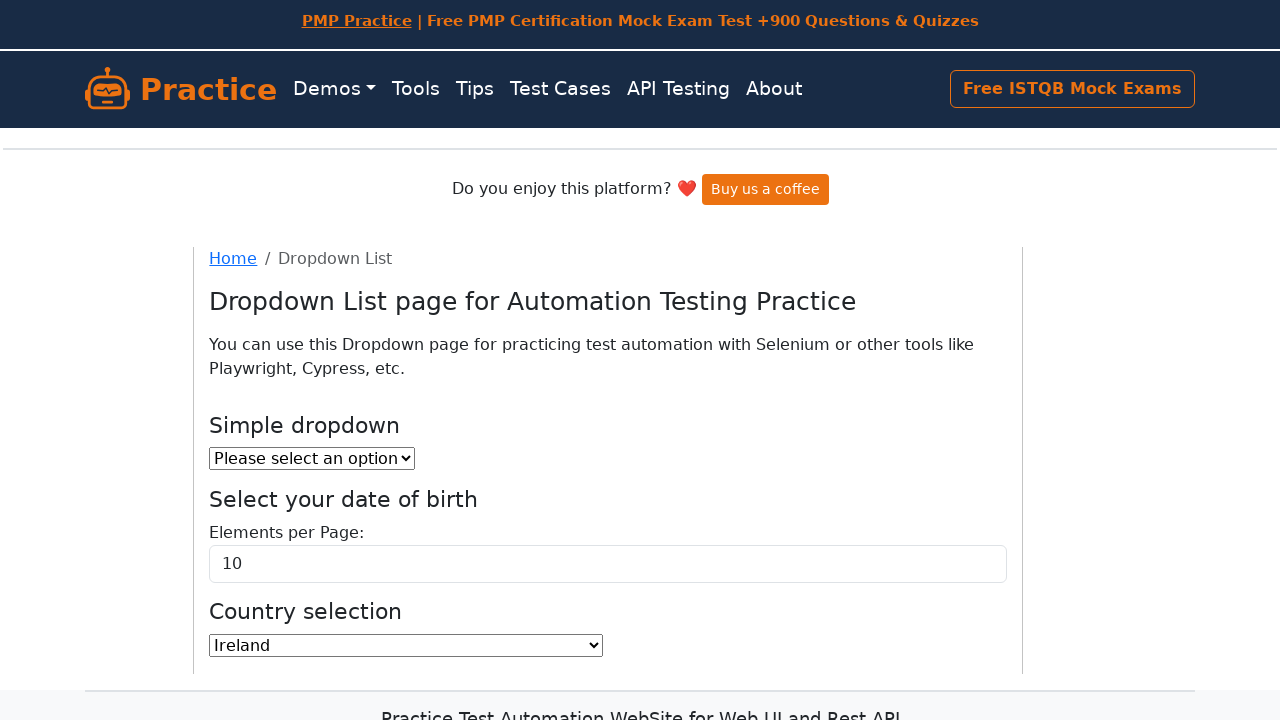

Selected country option at index 108 on select#country
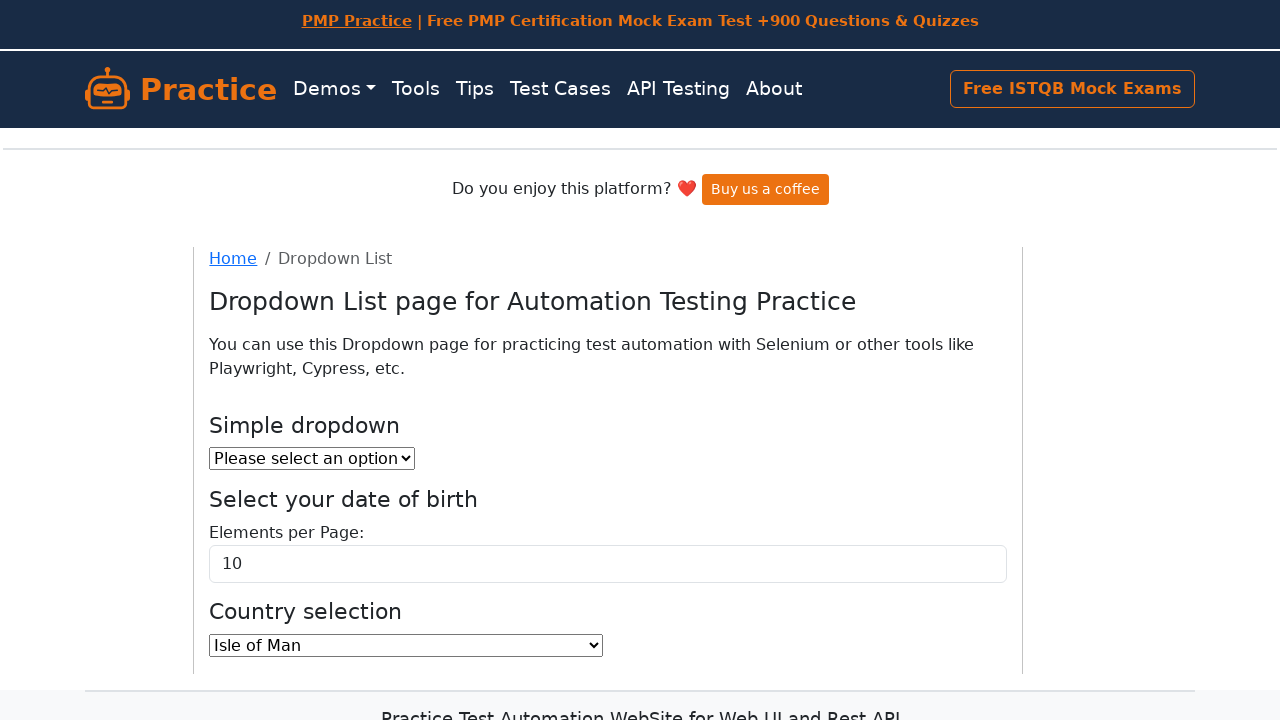

Selected country option at index 109 on select#country
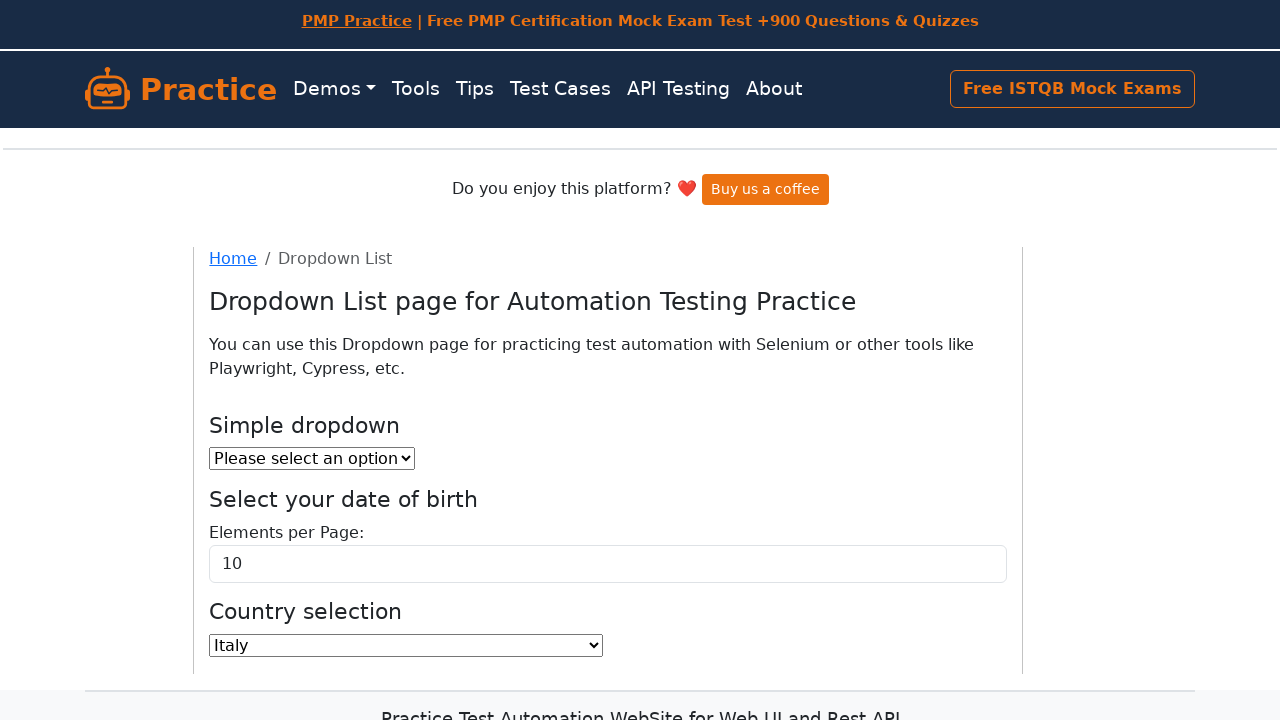

Selected country option at index 110 on select#country
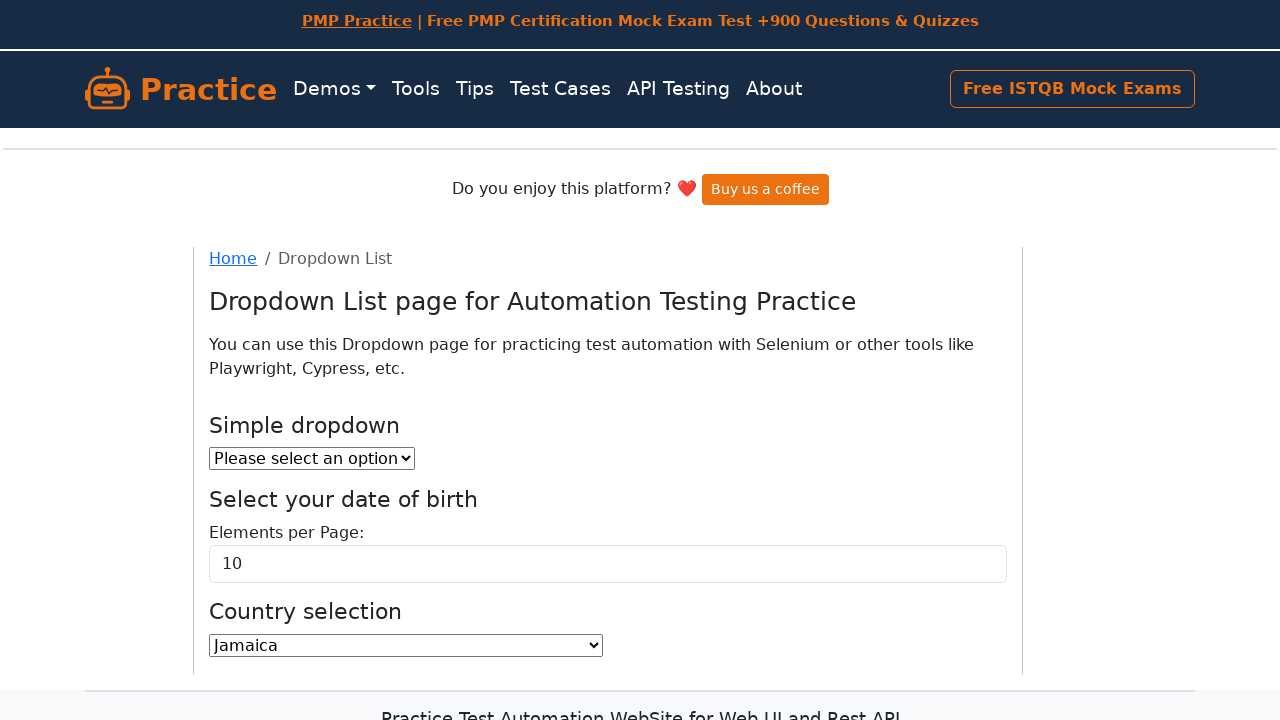

Selected country option at index 111 on select#country
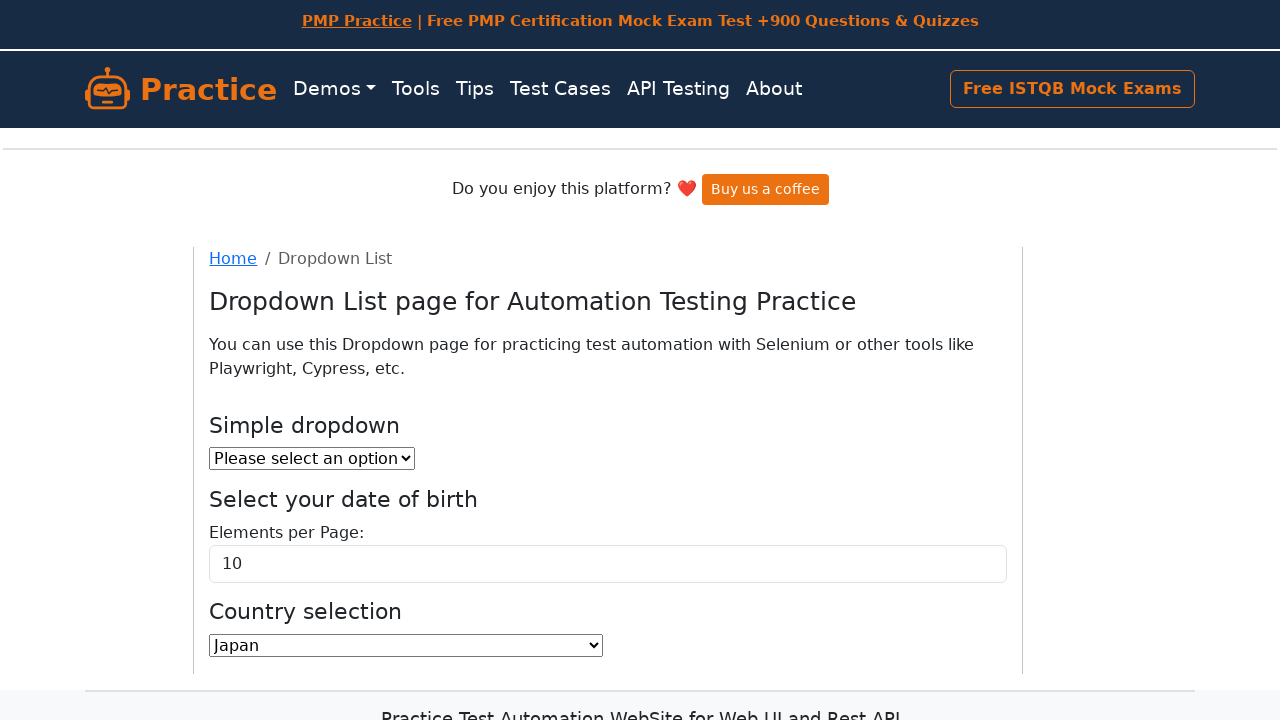

Selected country option at index 112 on select#country
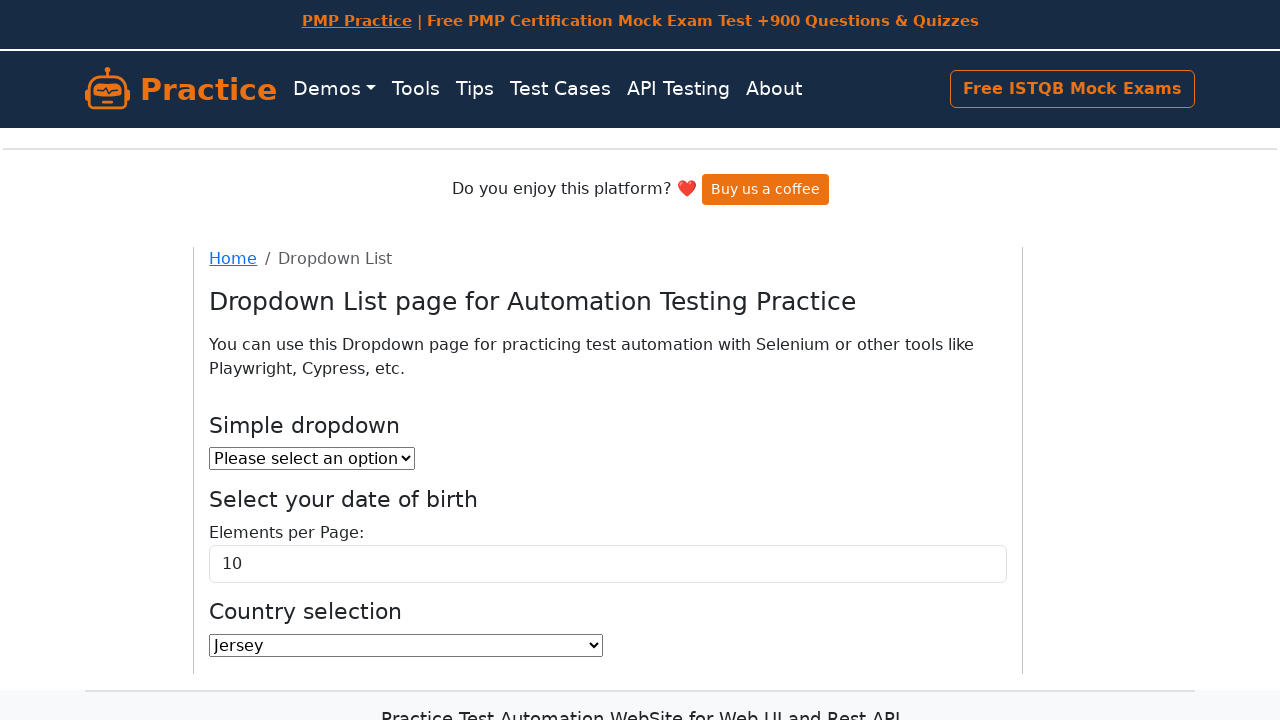

Selected country option at index 113 on select#country
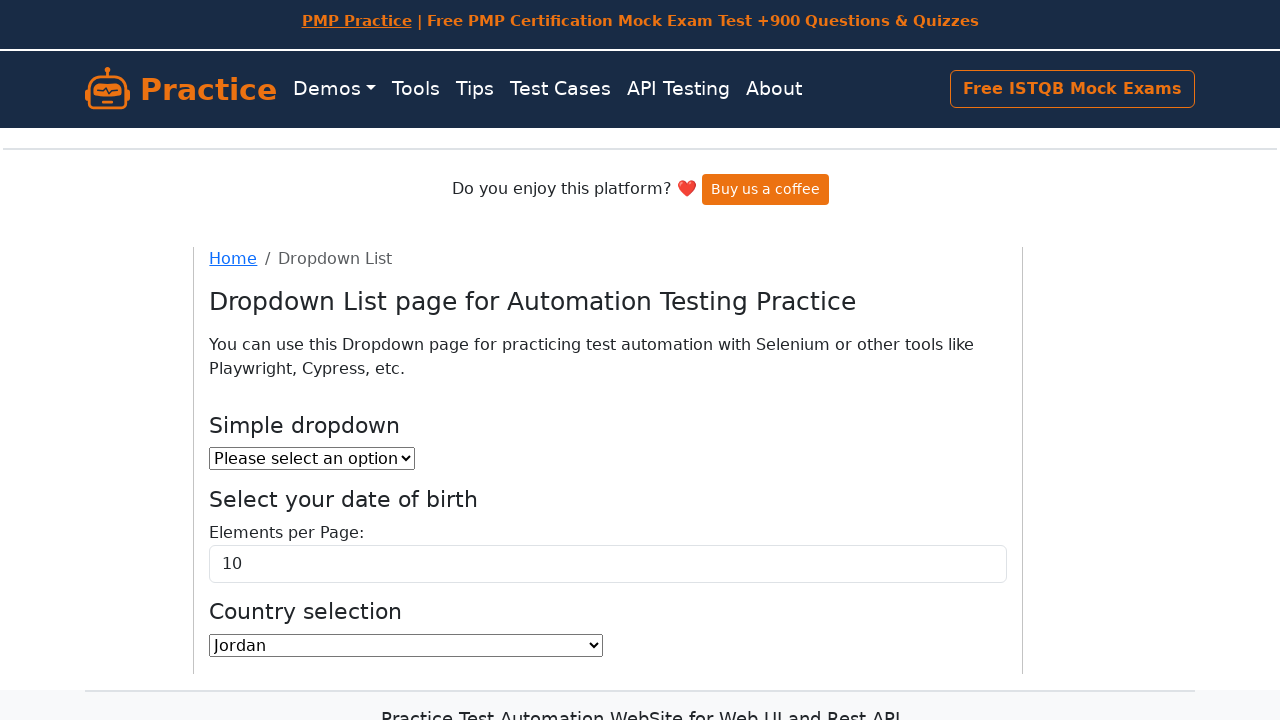

Selected country option at index 114 on select#country
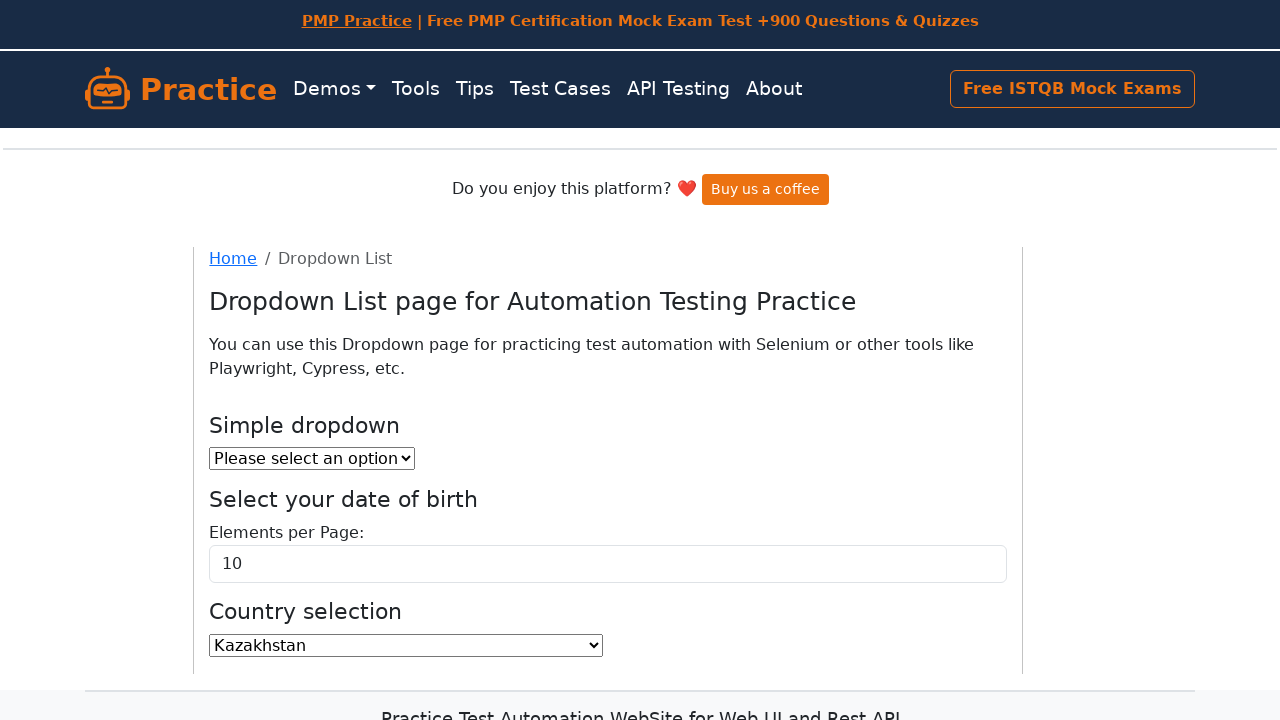

Selected country option at index 115 on select#country
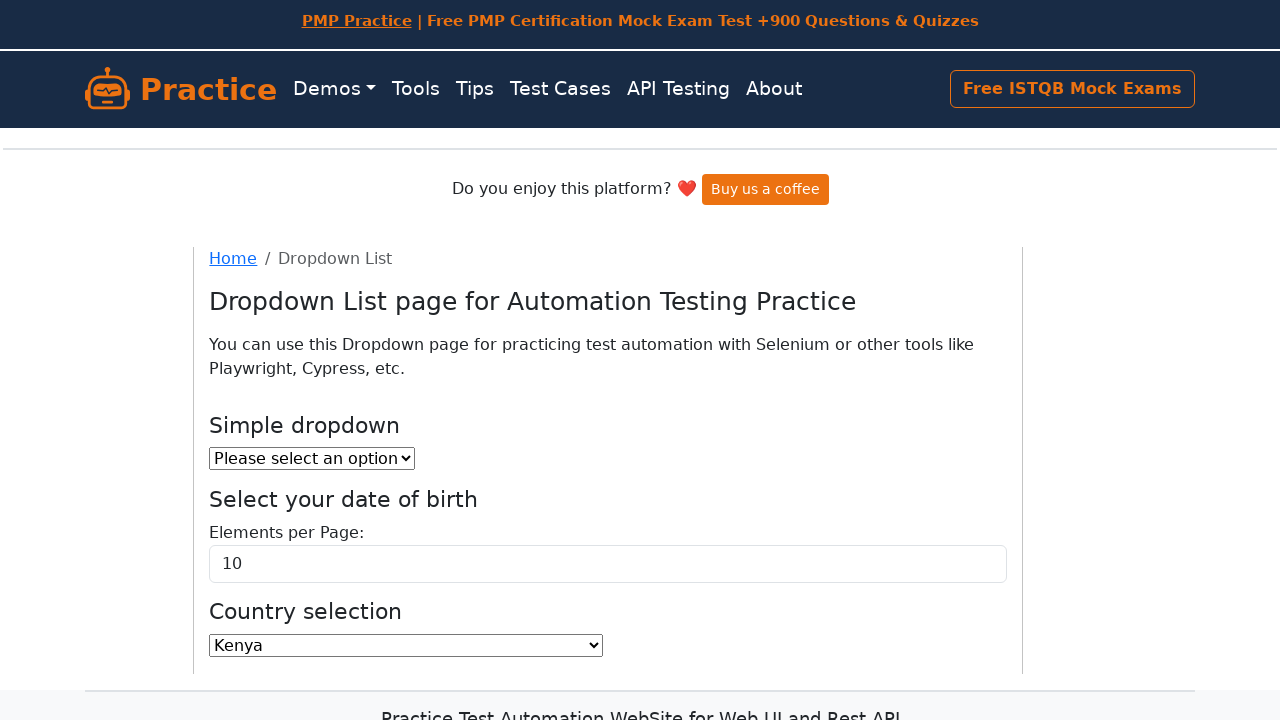

Selected country option at index 116 on select#country
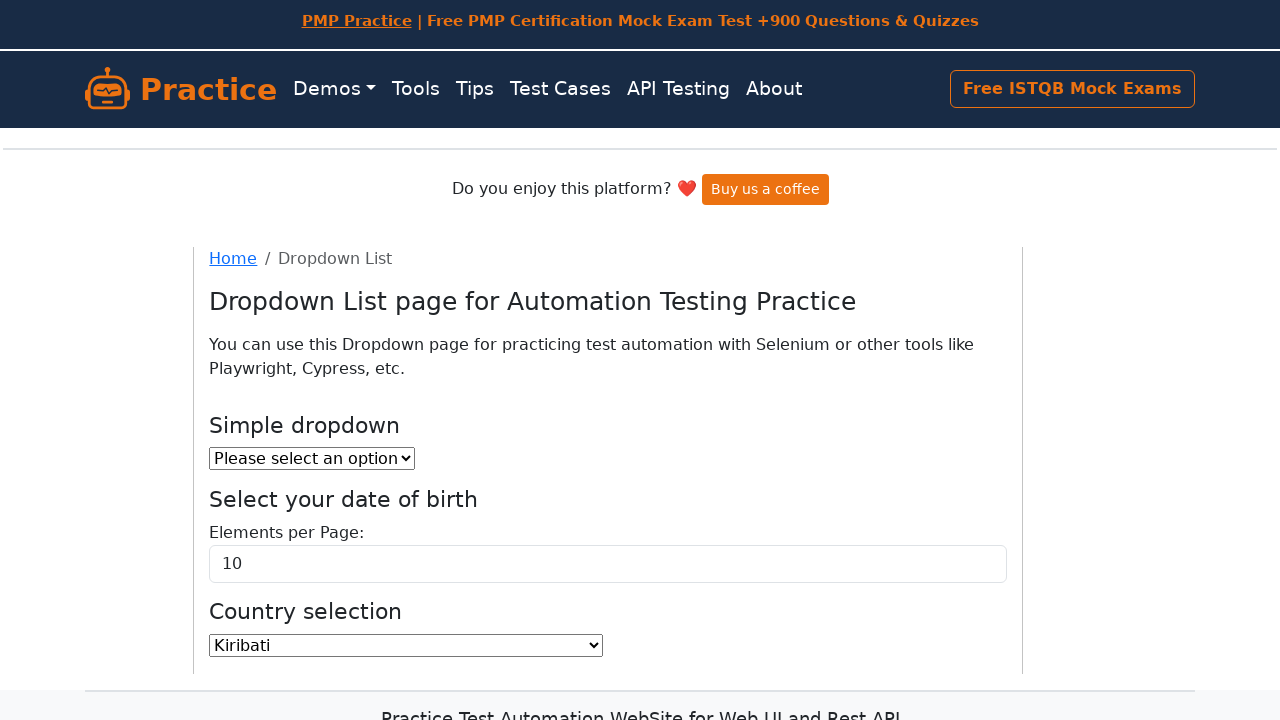

Selected country option at index 117 on select#country
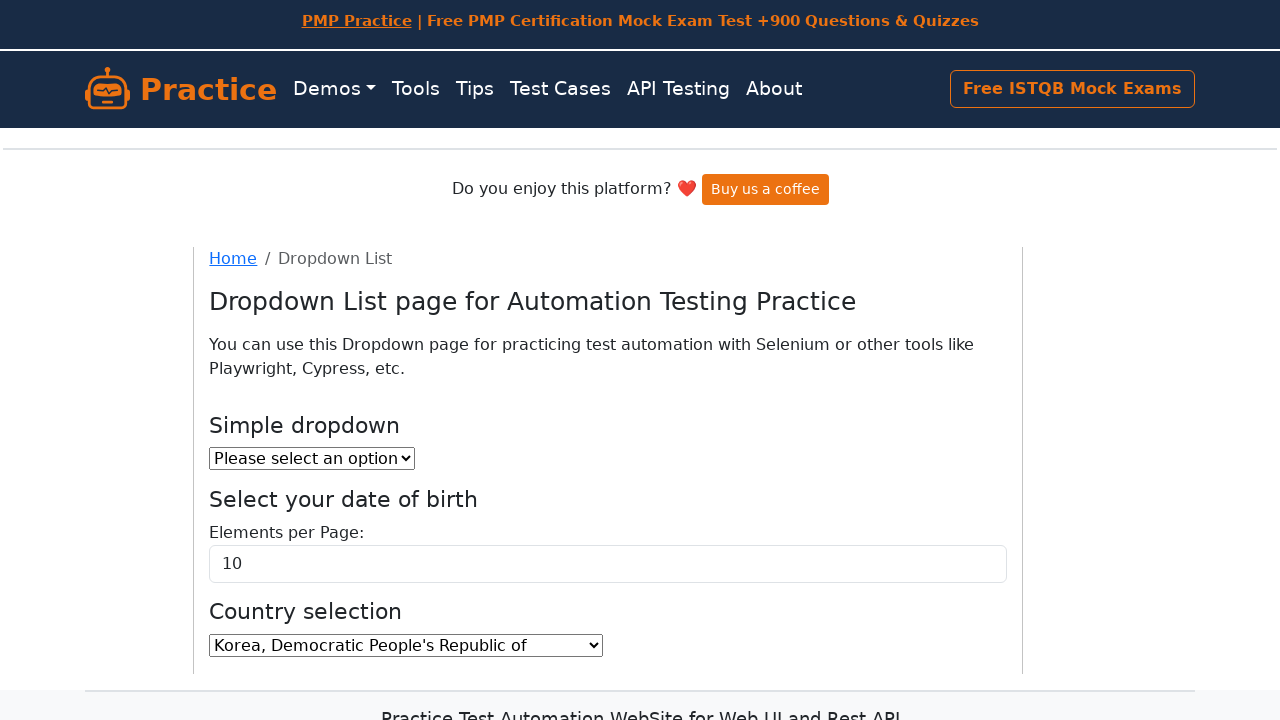

Selected country option at index 118 on select#country
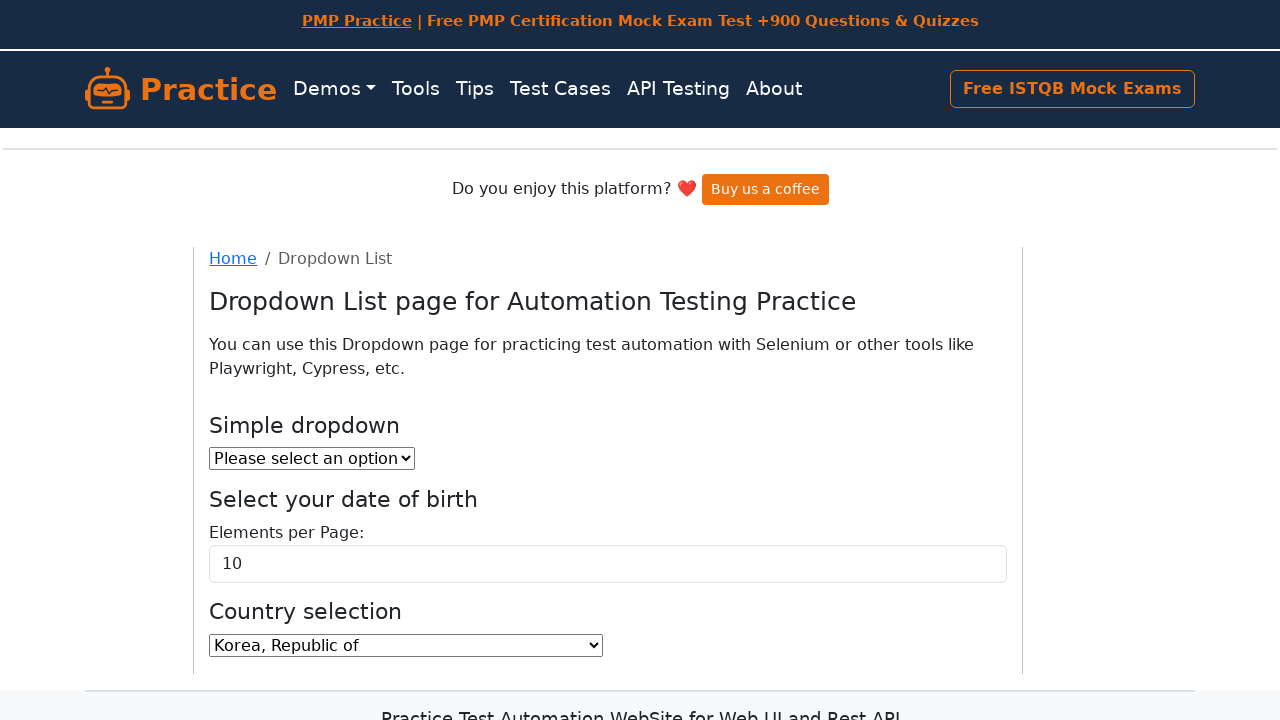

Selected country option at index 119 on select#country
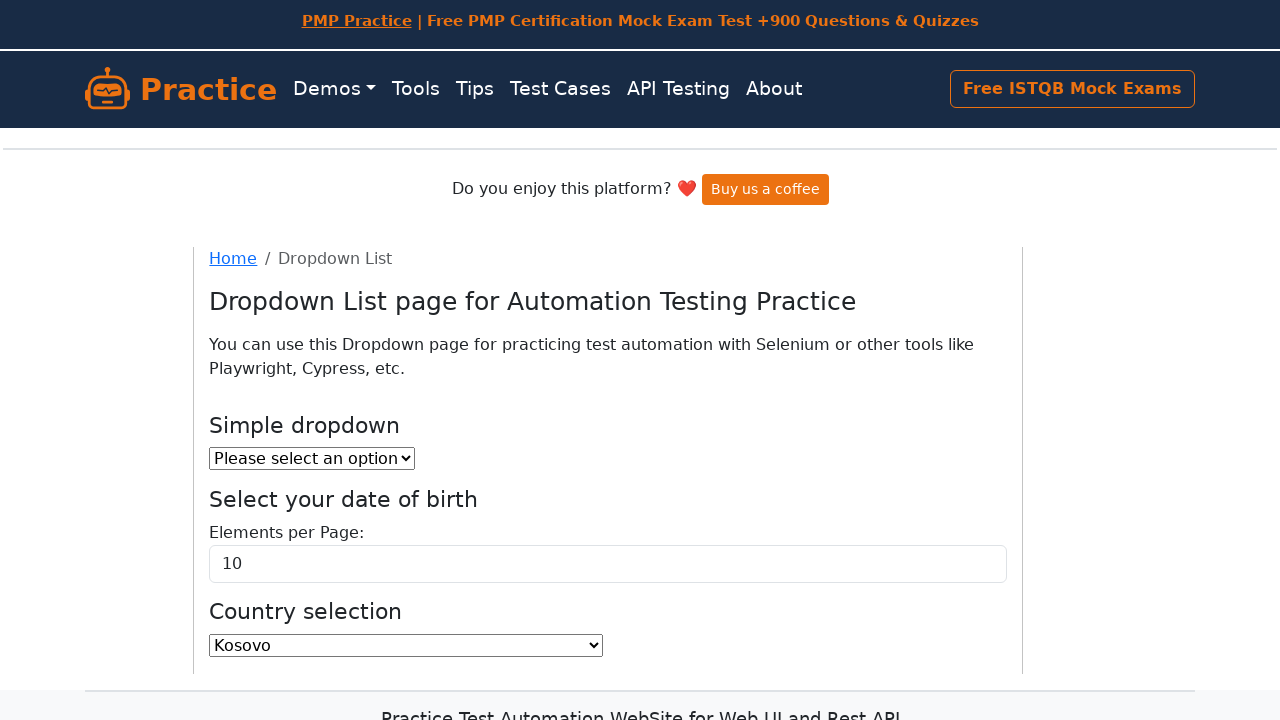

Selected country option at index 120 on select#country
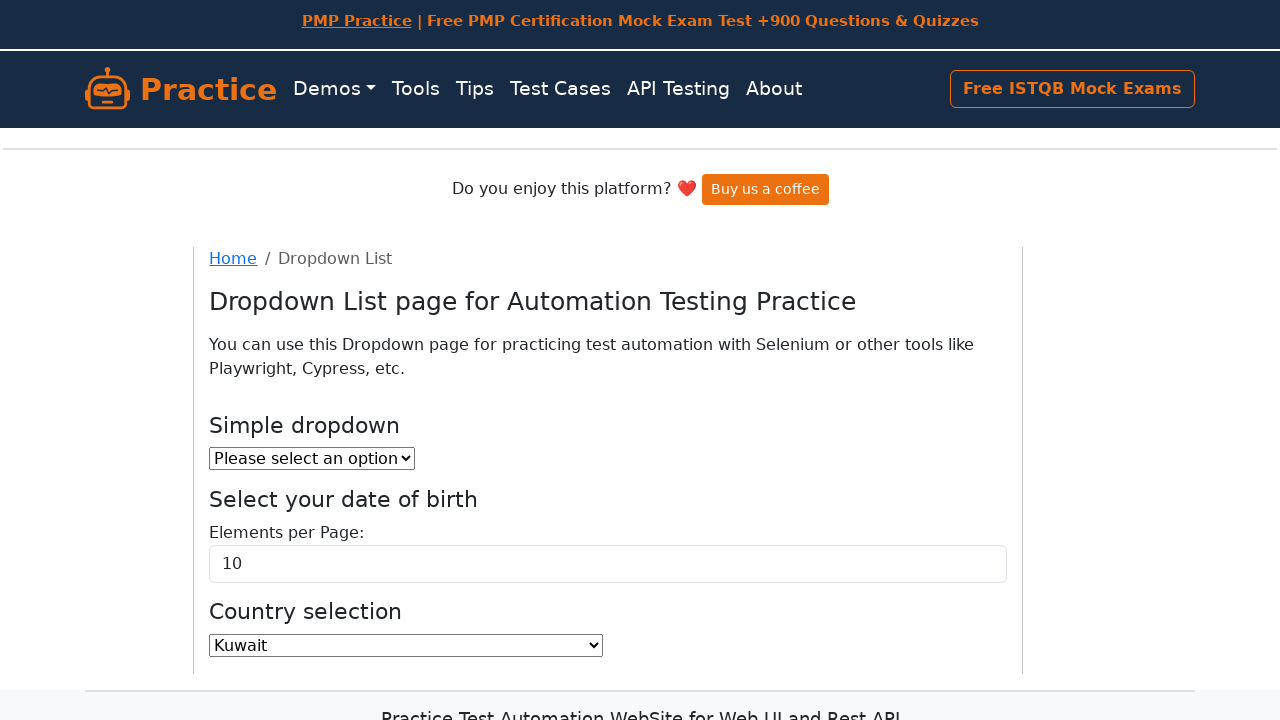

Selected country option at index 121 on select#country
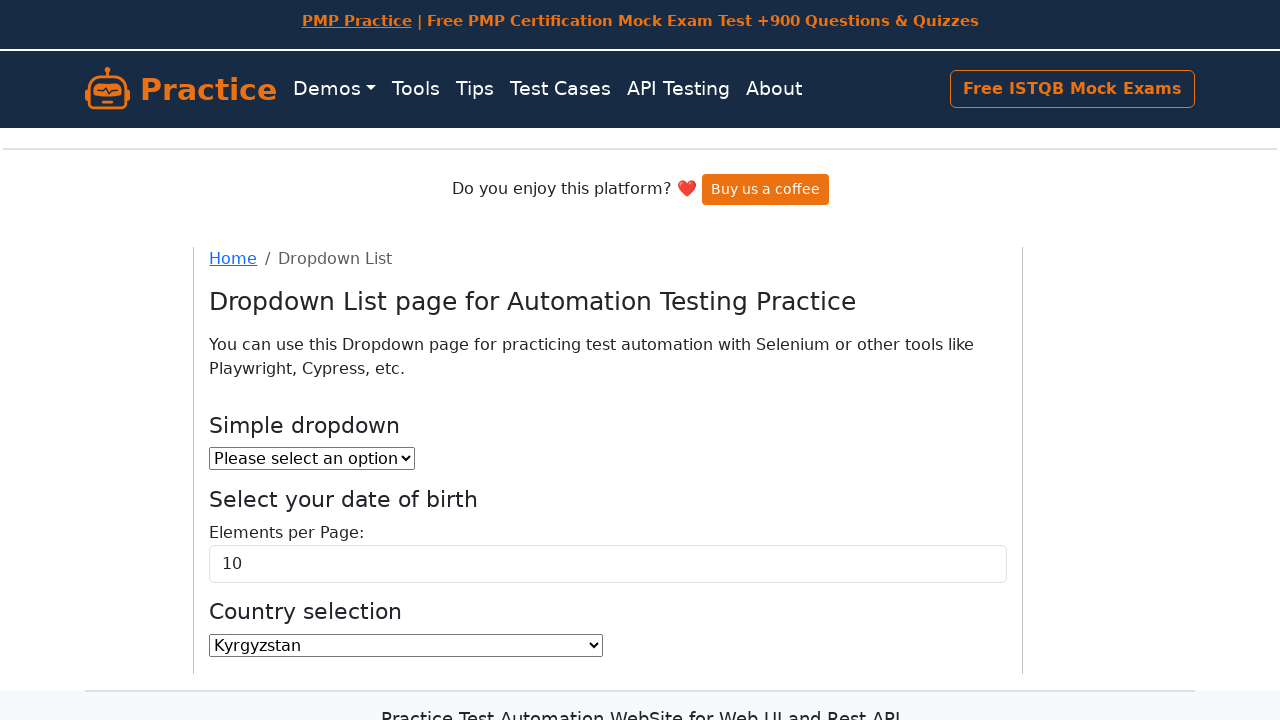

Selected country option at index 122 on select#country
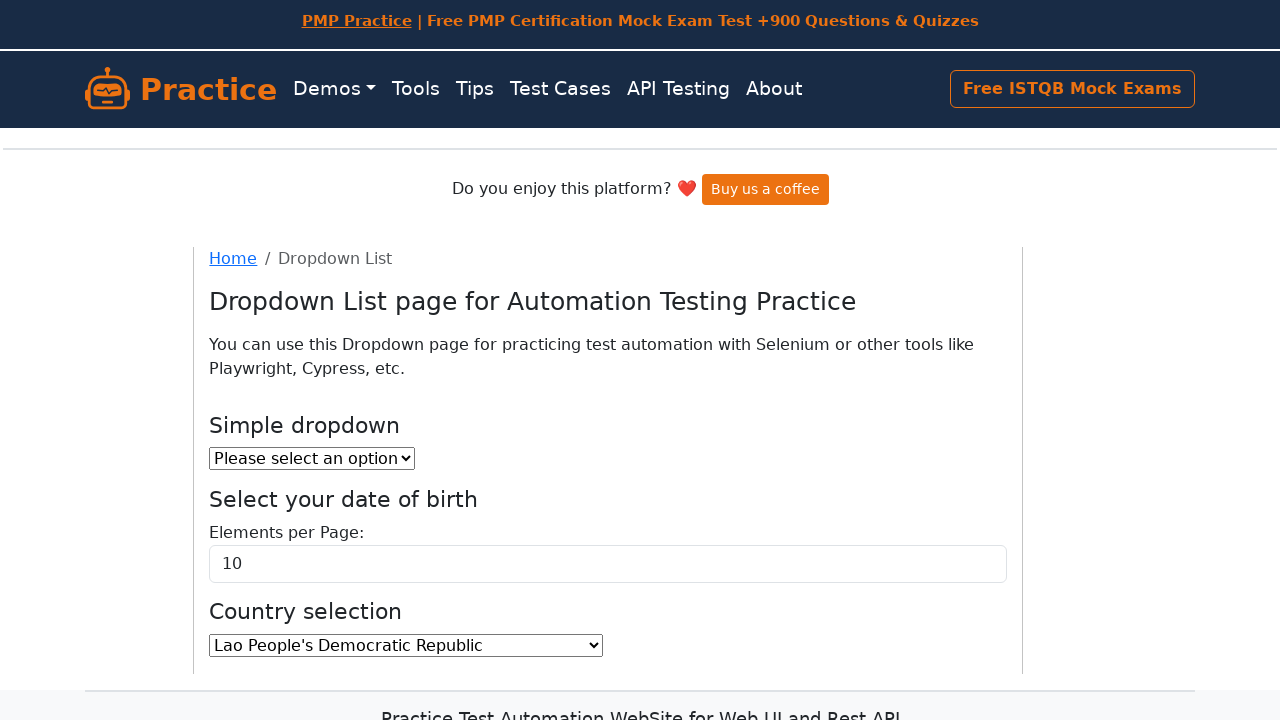

Selected country option at index 123 on select#country
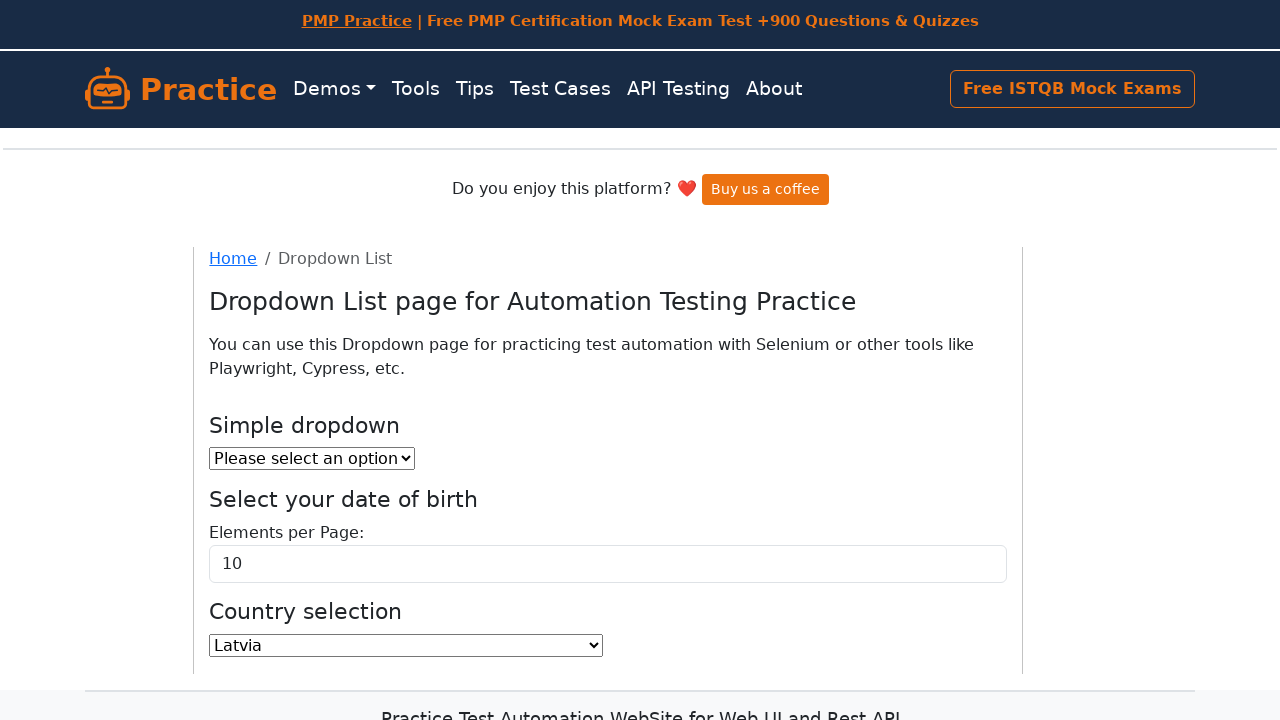

Selected country option at index 124 on select#country
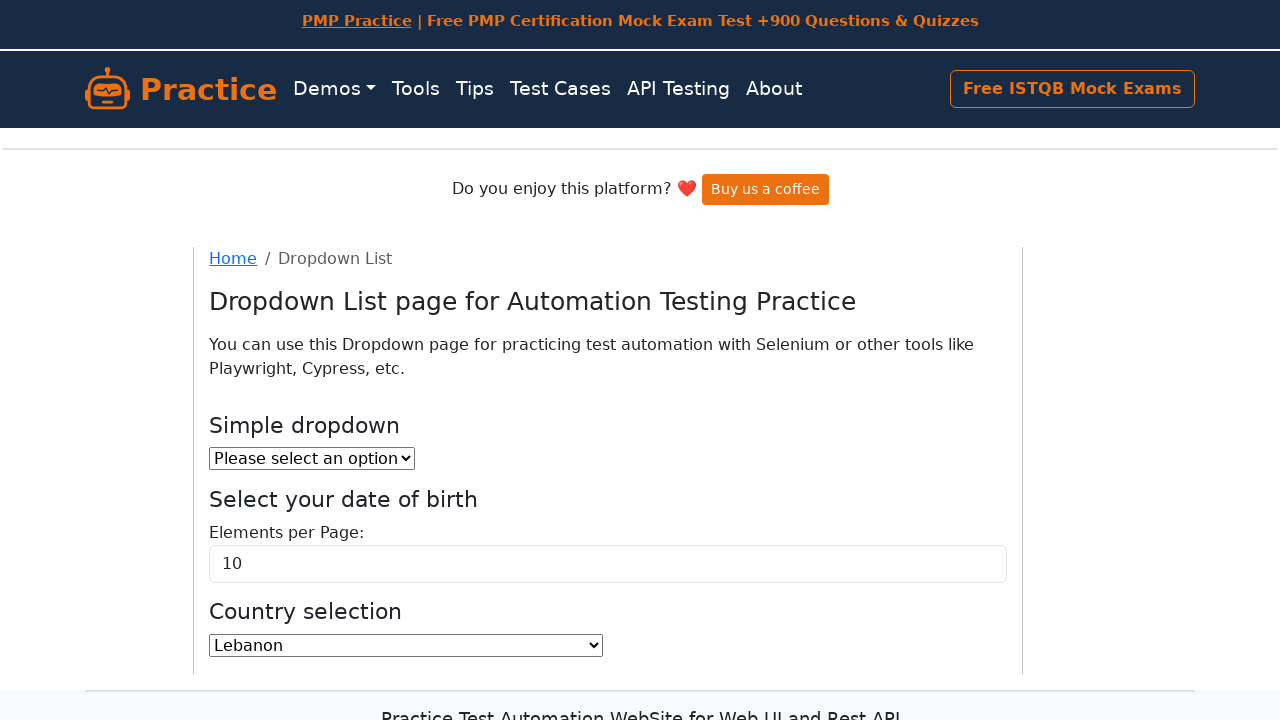

Selected country option at index 125 on select#country
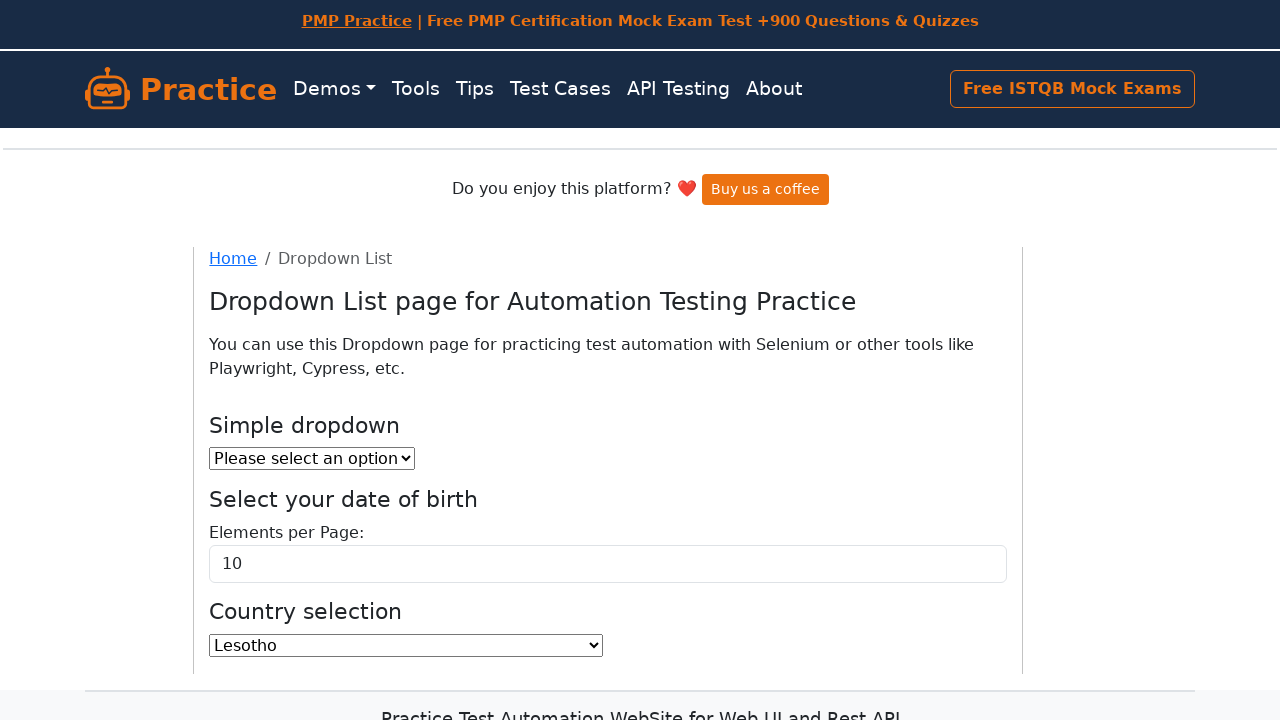

Selected country option at index 126 on select#country
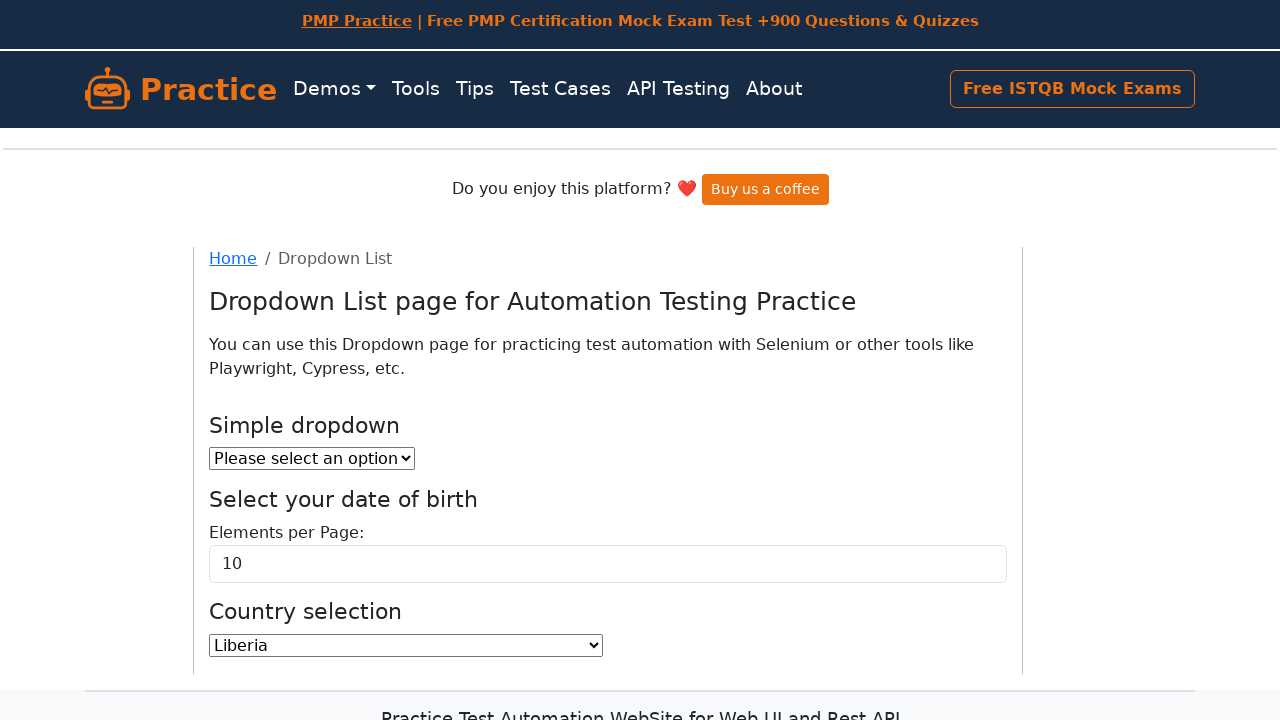

Selected country option at index 127 on select#country
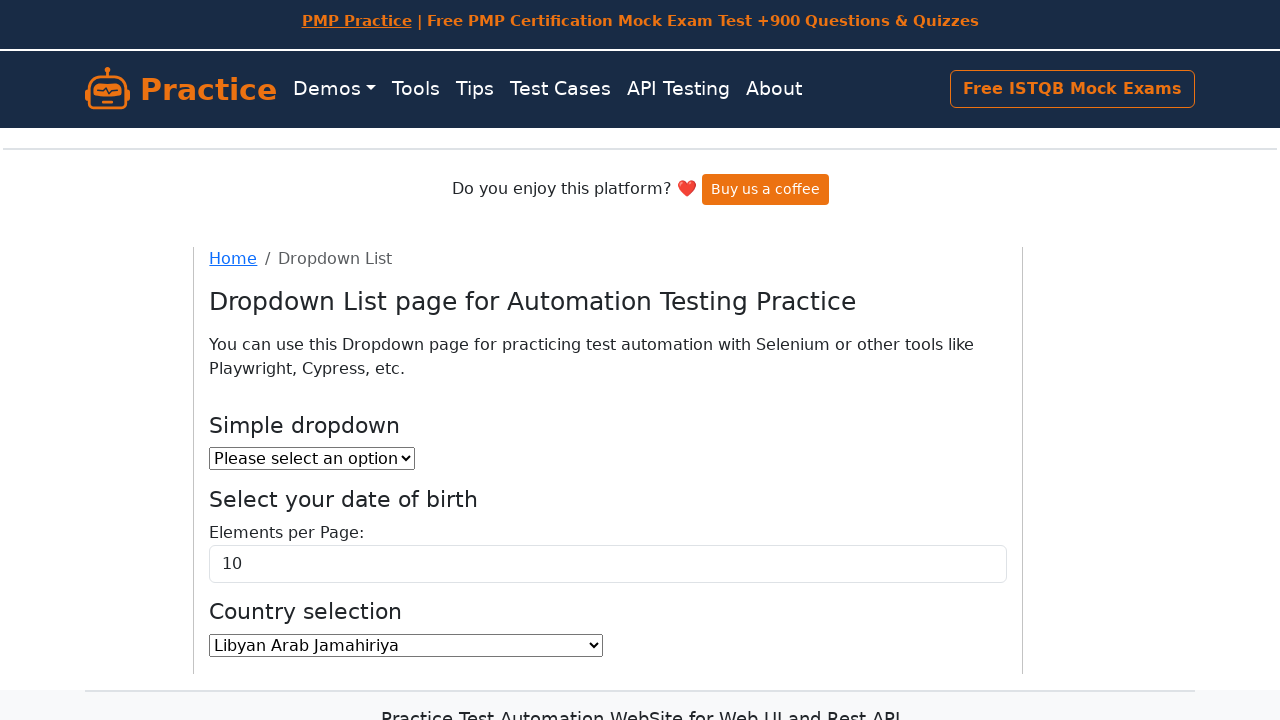

Selected country option at index 128 on select#country
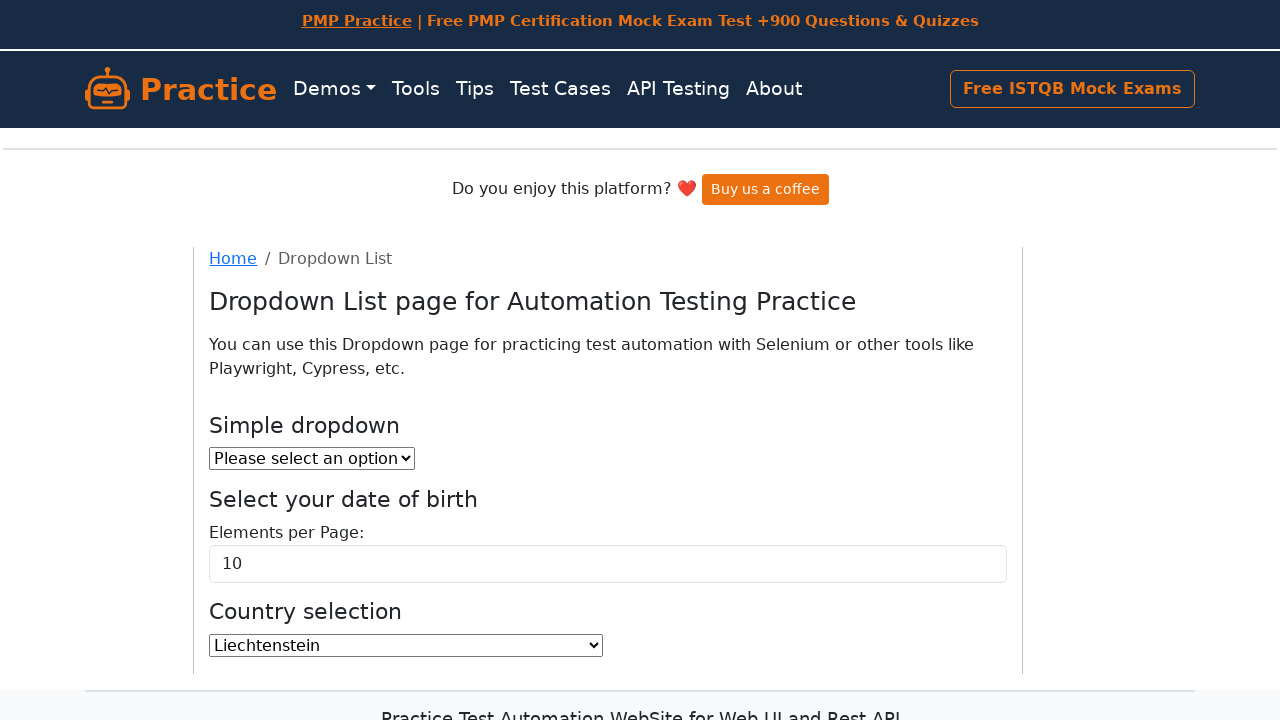

Selected country option at index 129 on select#country
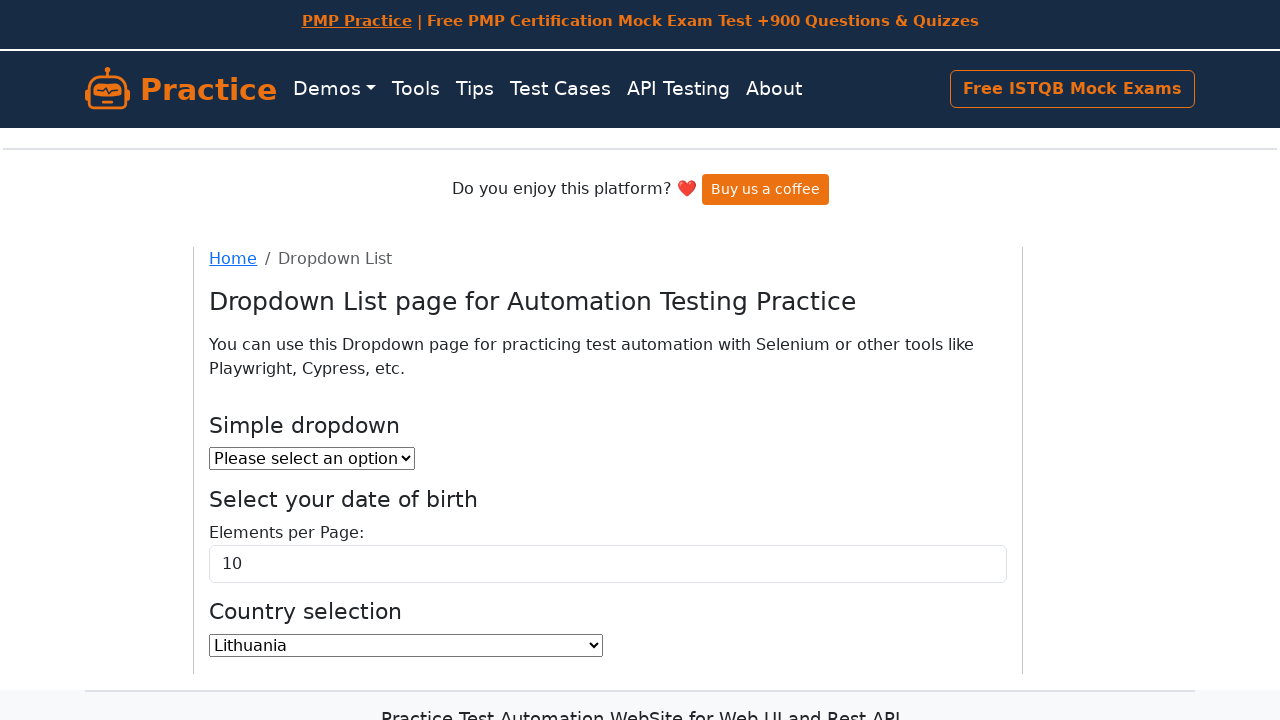

Selected country option at index 130 on select#country
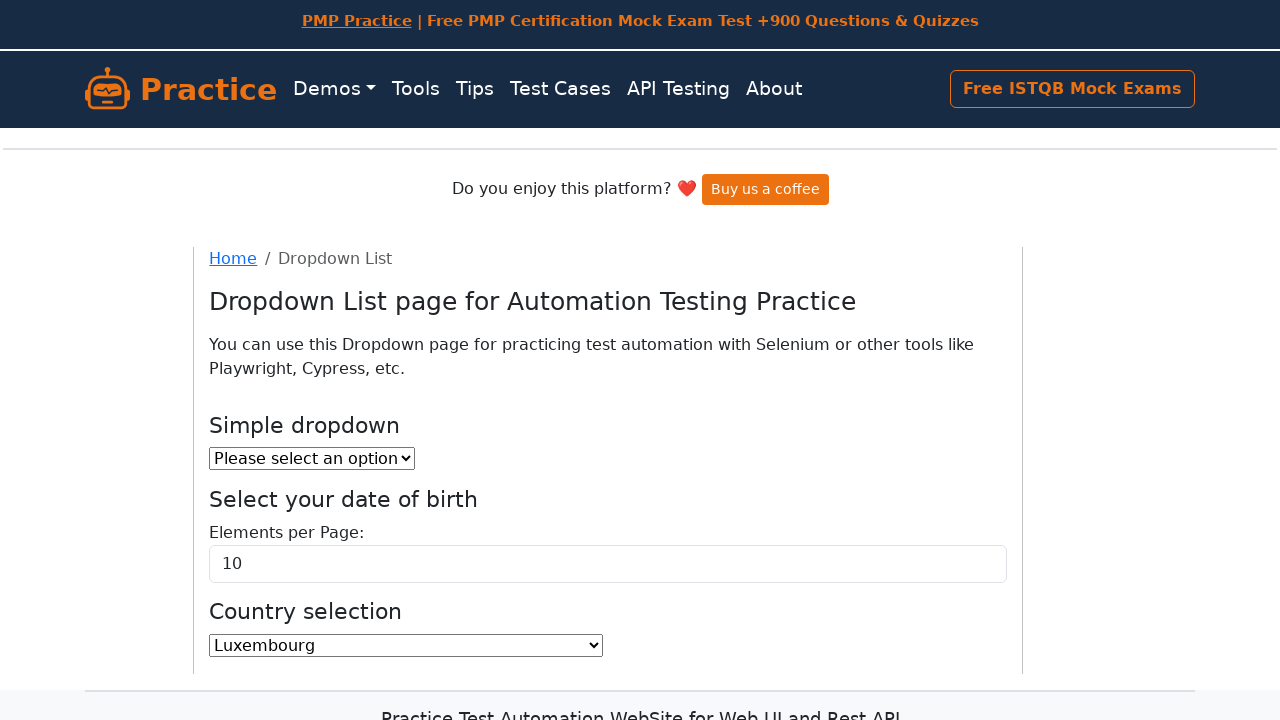

Selected country option at index 131 on select#country
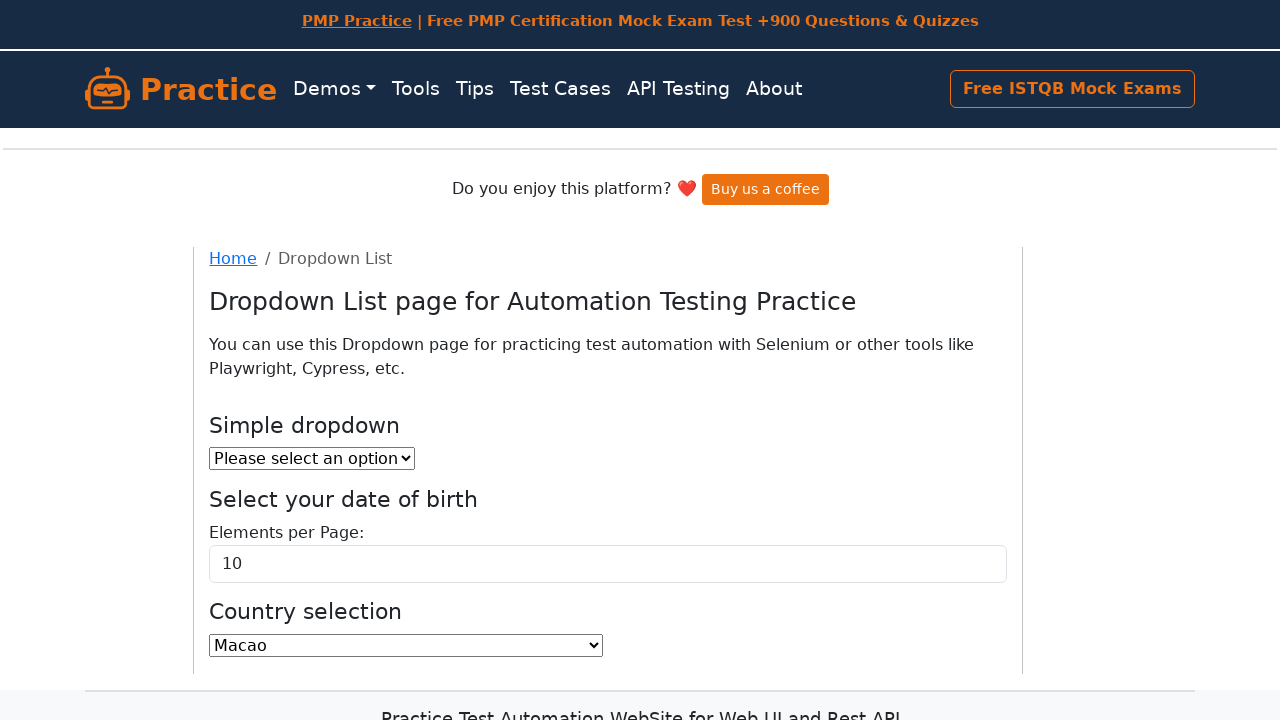

Selected country option at index 132 on select#country
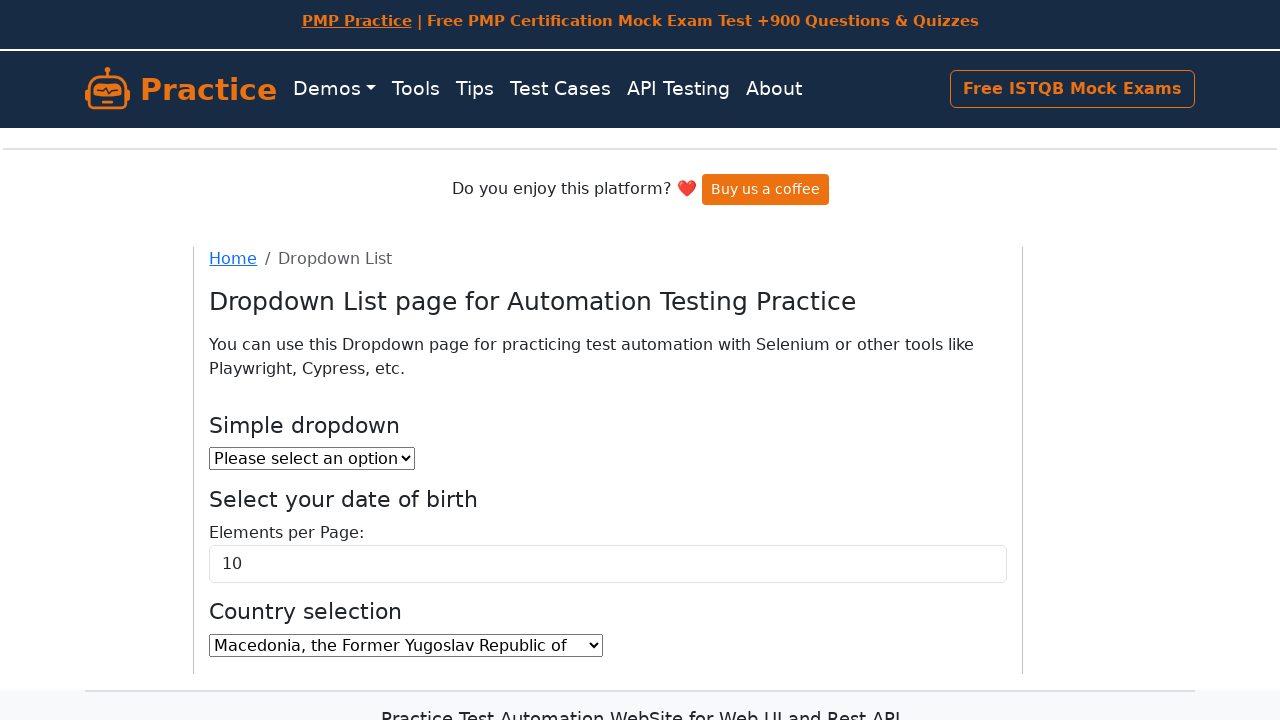

Selected country option at index 133 on select#country
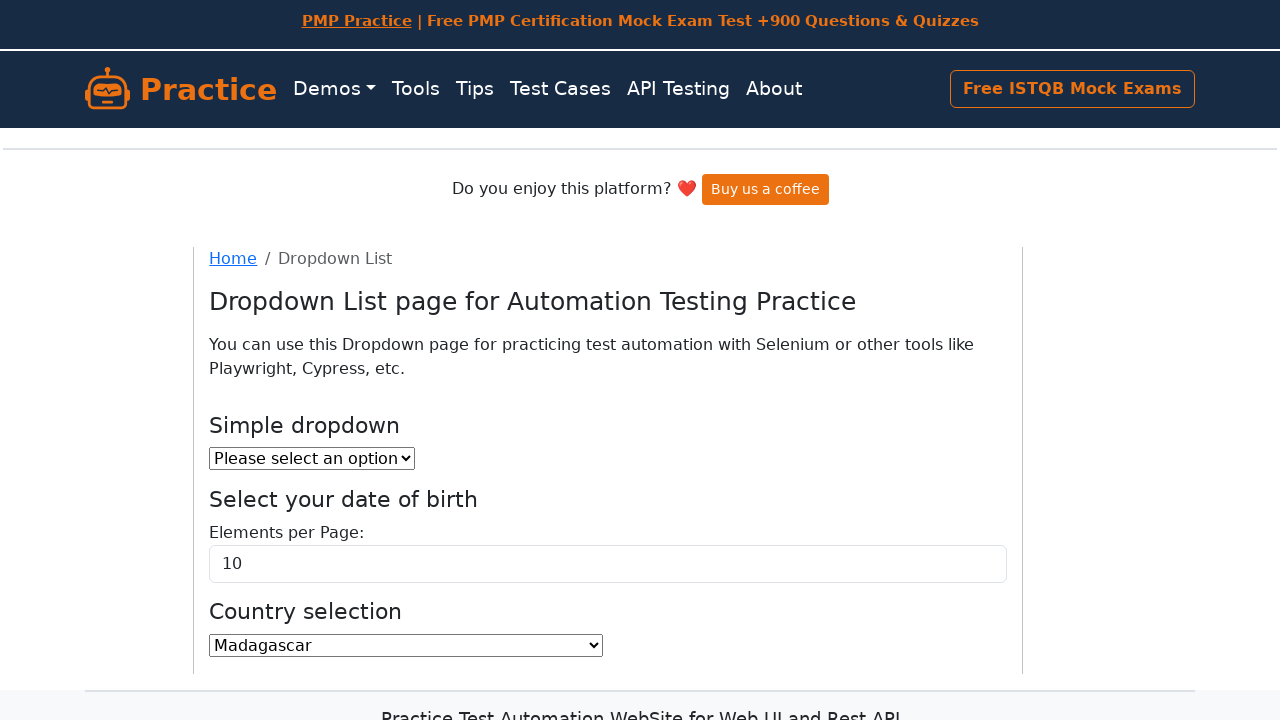

Selected country option at index 134 on select#country
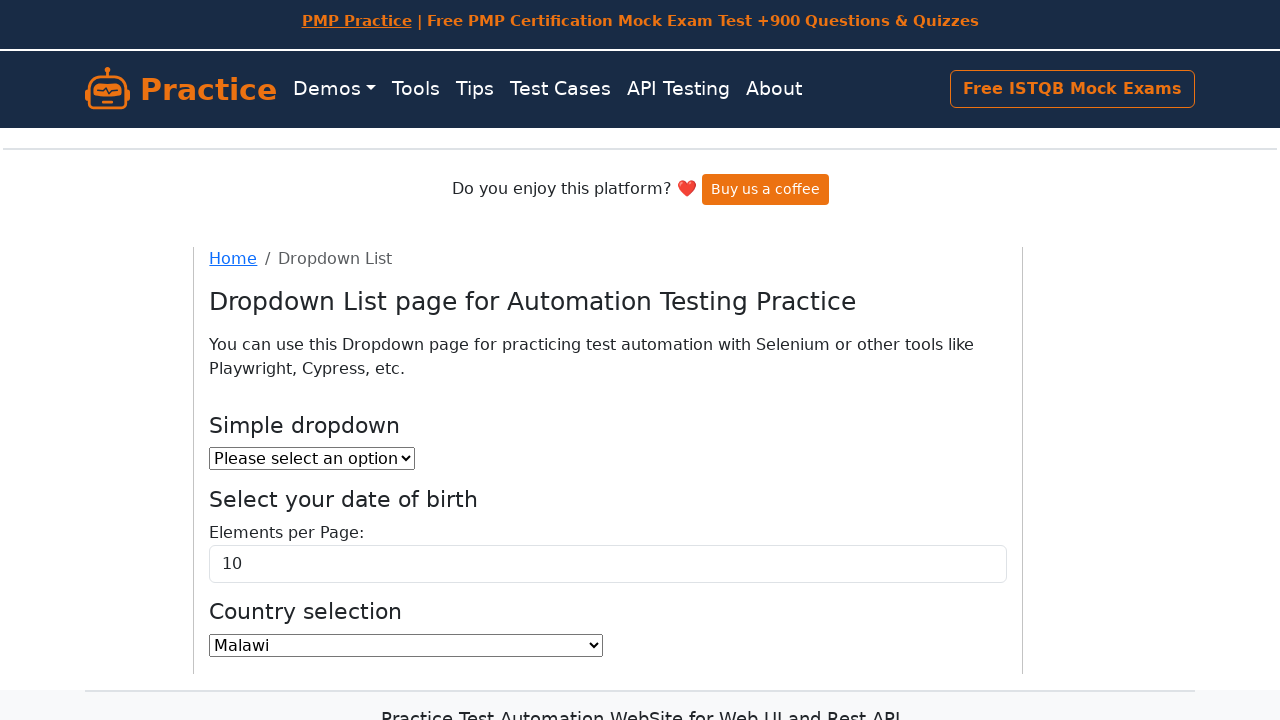

Selected country option at index 135 on select#country
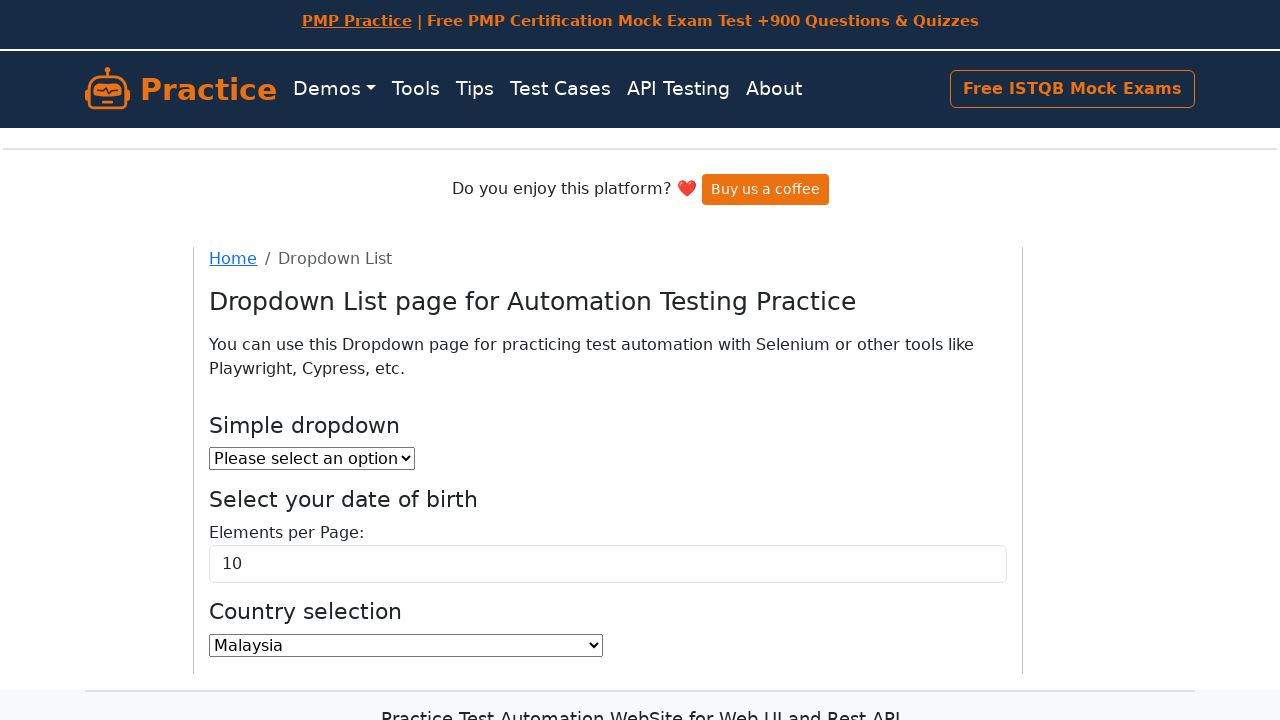

Selected country option at index 136 on select#country
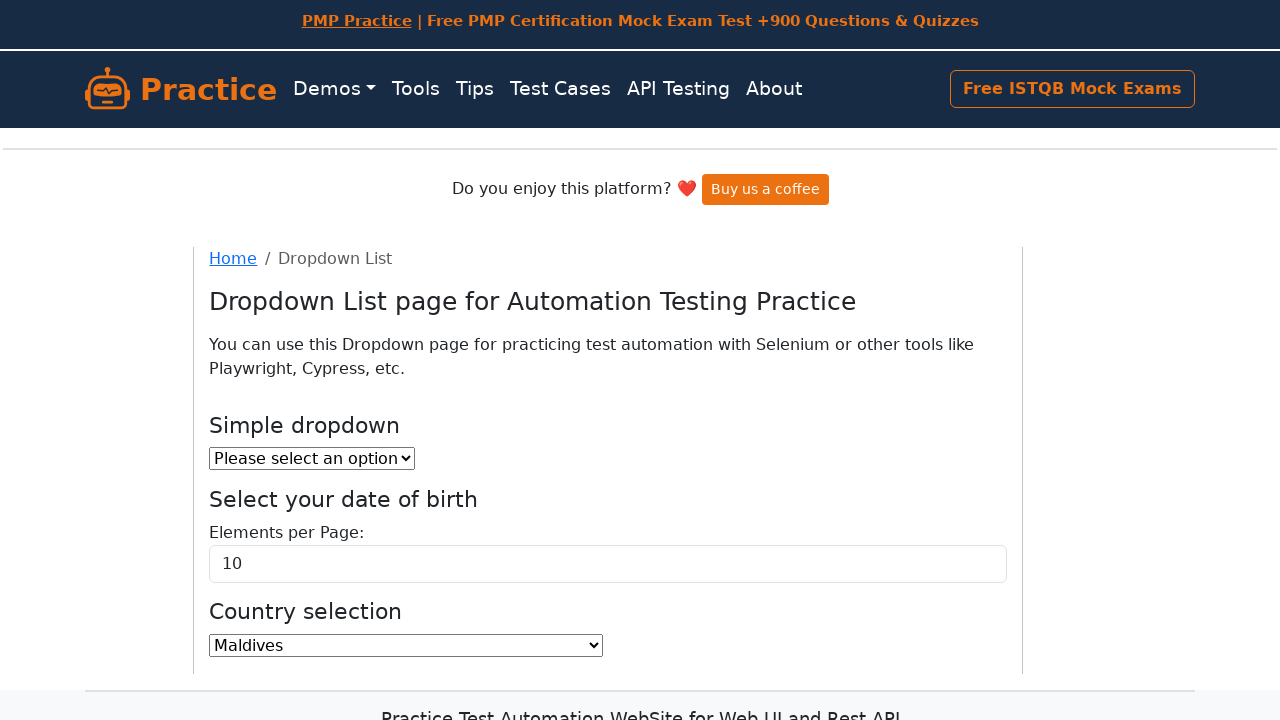

Selected country option at index 137 on select#country
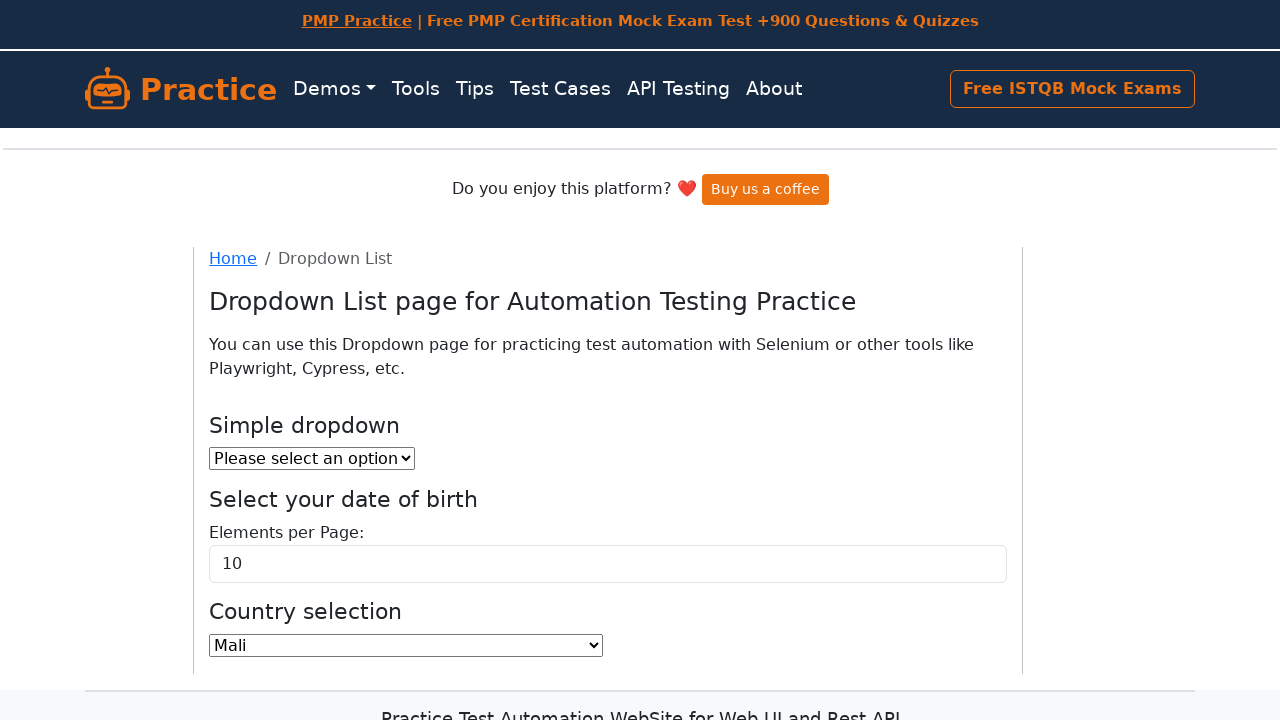

Selected country option at index 138 on select#country
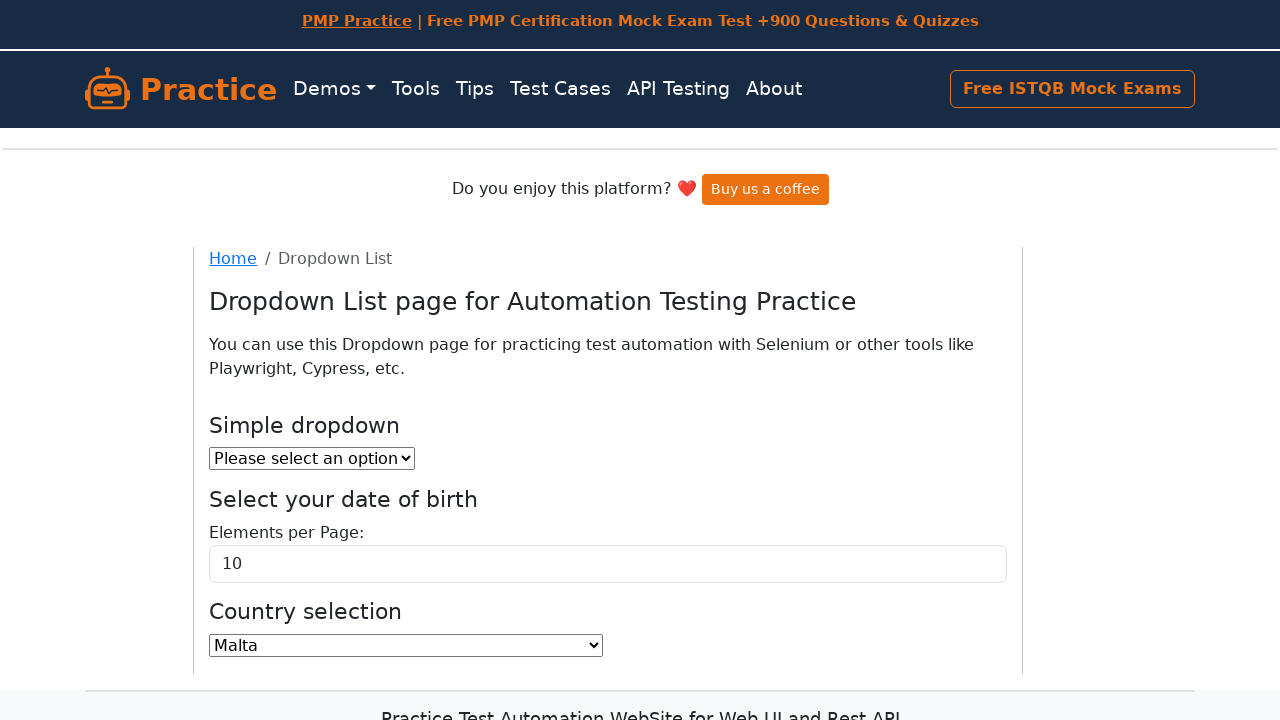

Selected country option at index 139 on select#country
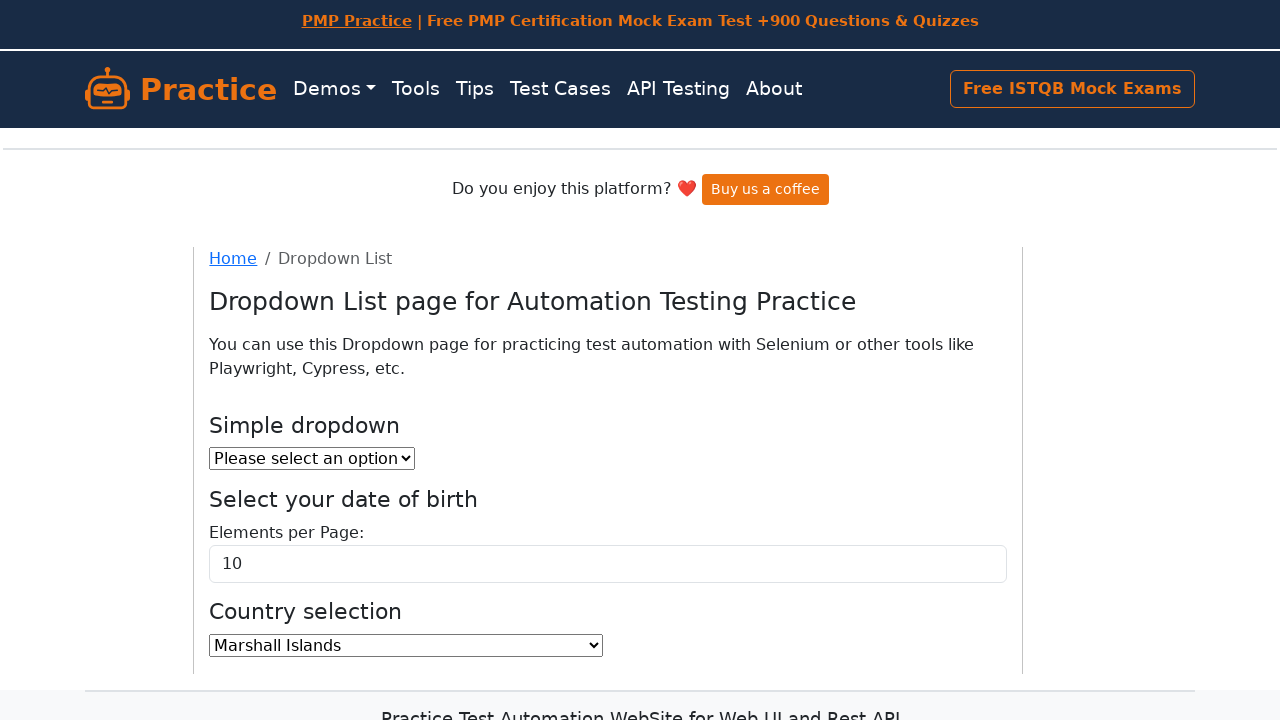

Selected country option at index 140 on select#country
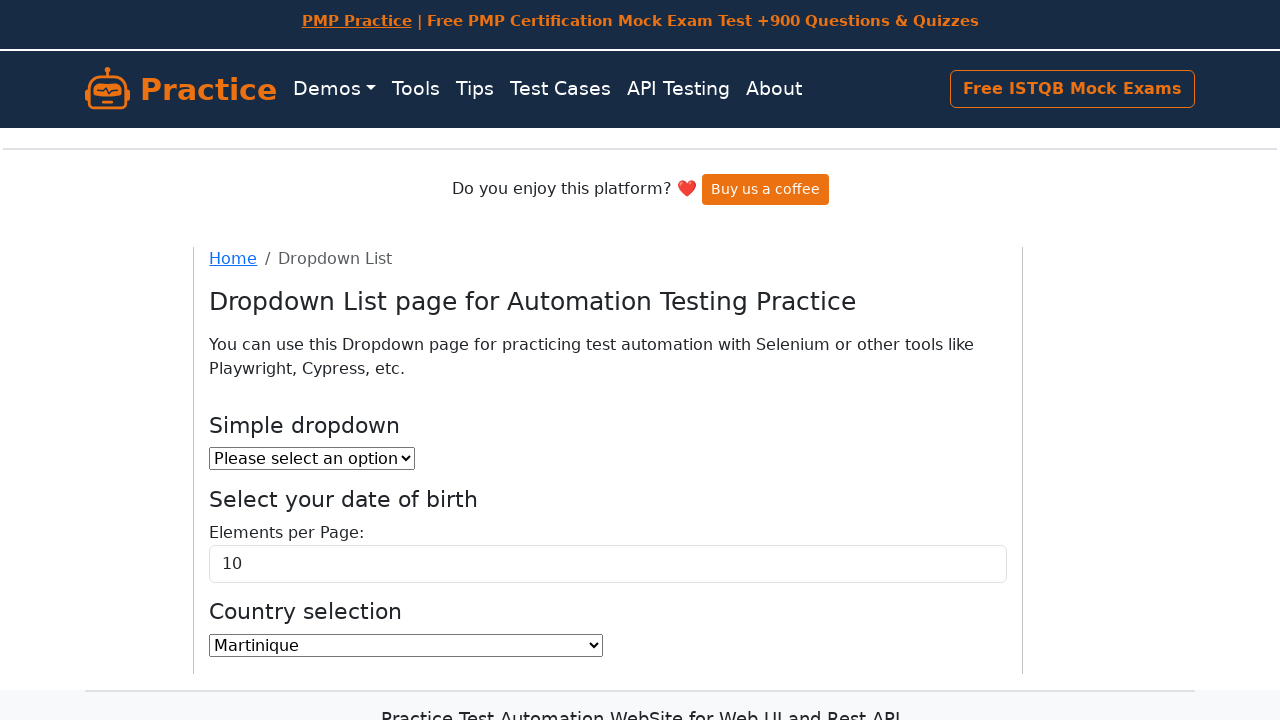

Selected country option at index 141 on select#country
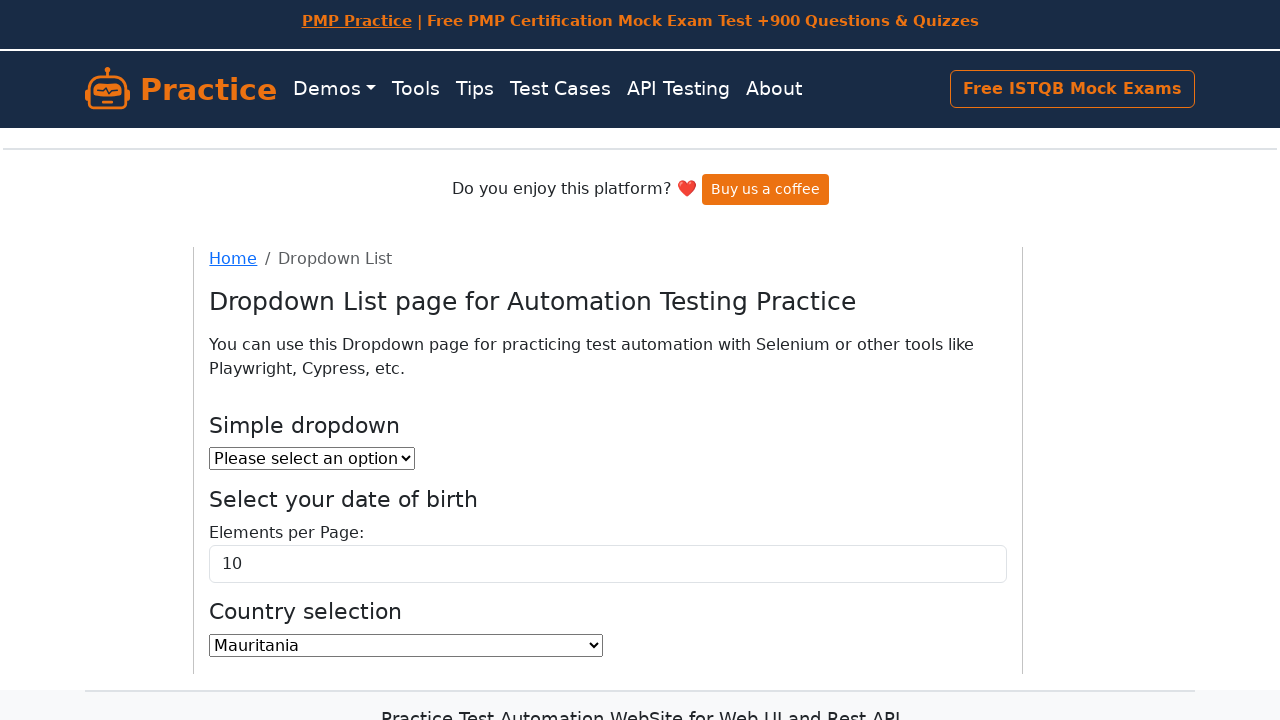

Selected country option at index 142 on select#country
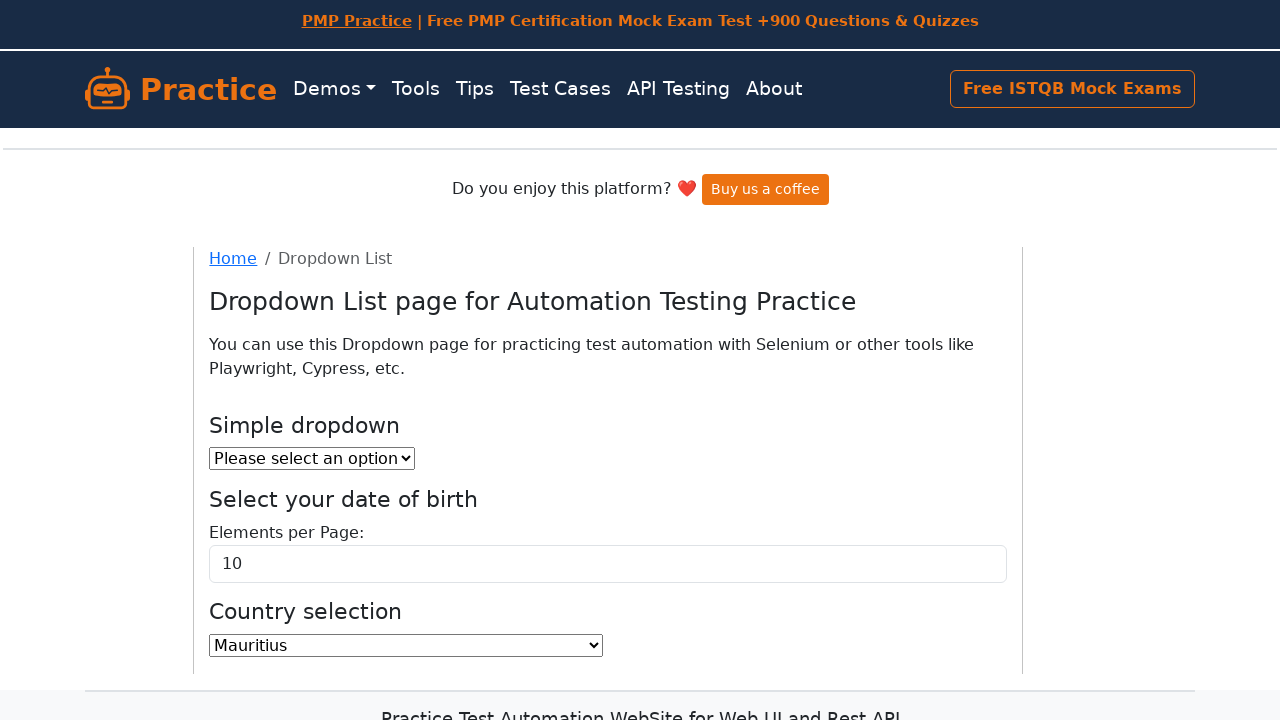

Selected country option at index 143 on select#country
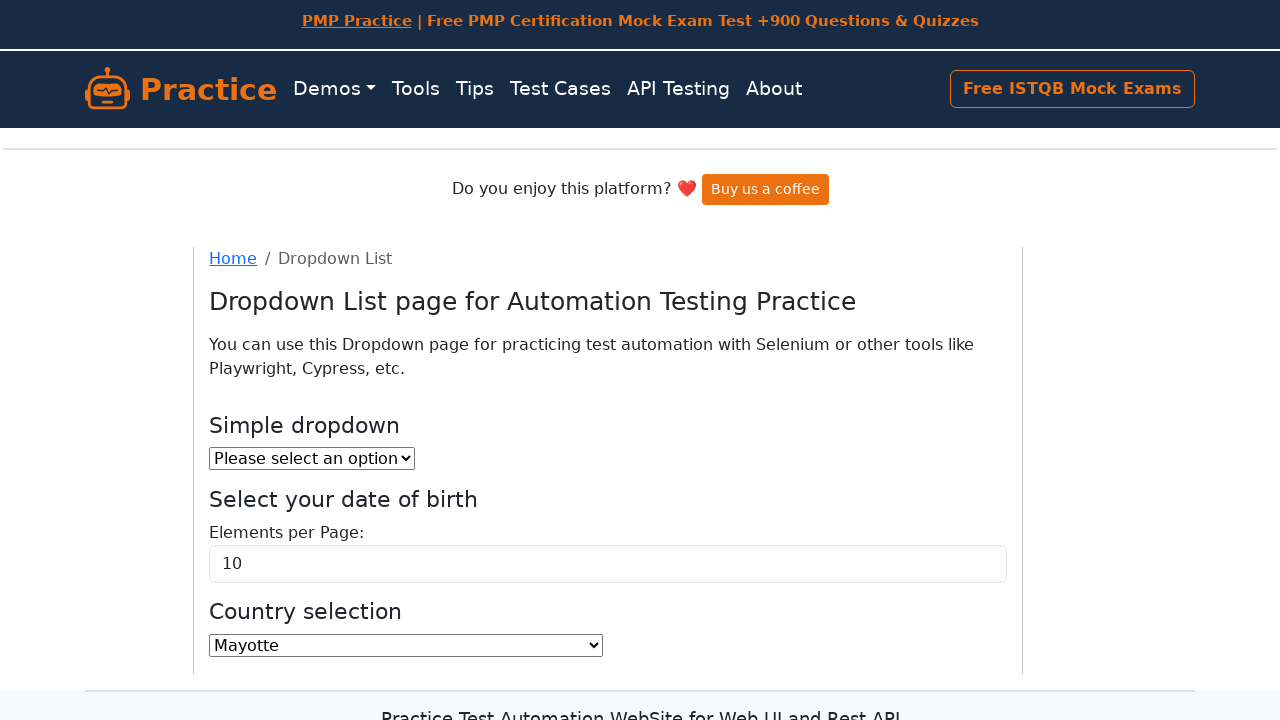

Selected country option at index 144 on select#country
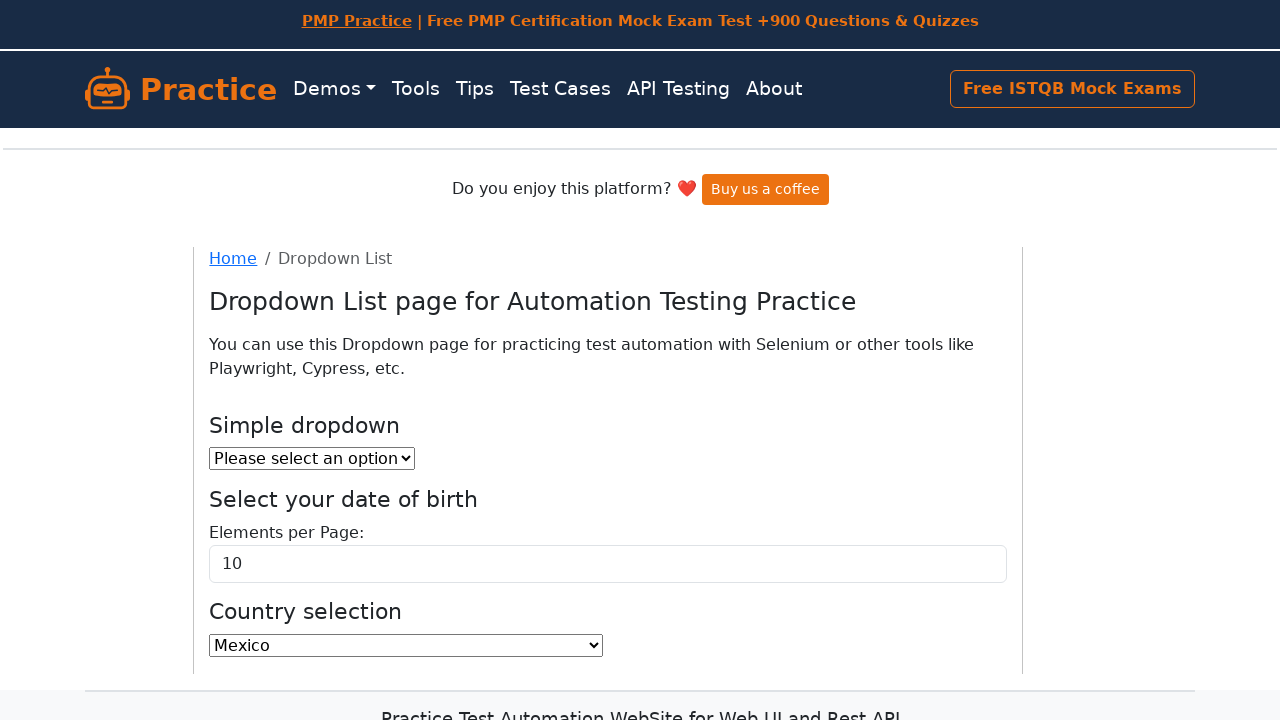

Selected country option at index 145 on select#country
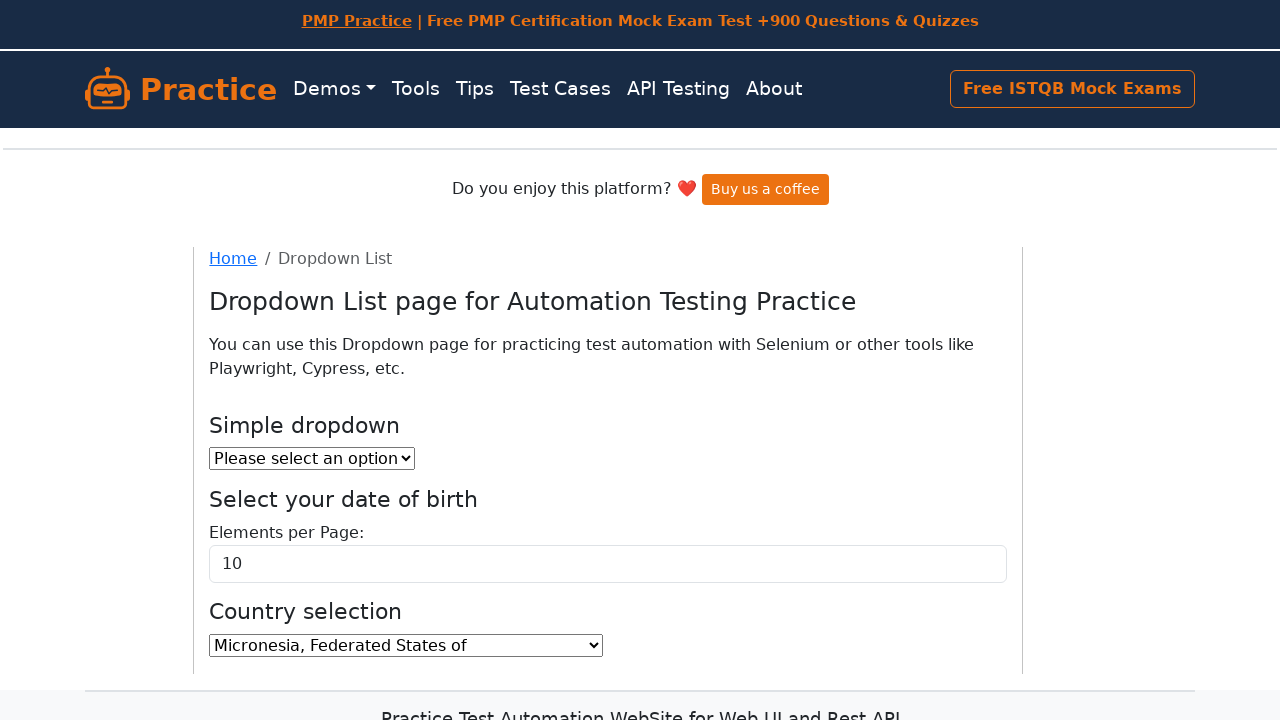

Selected country option at index 146 on select#country
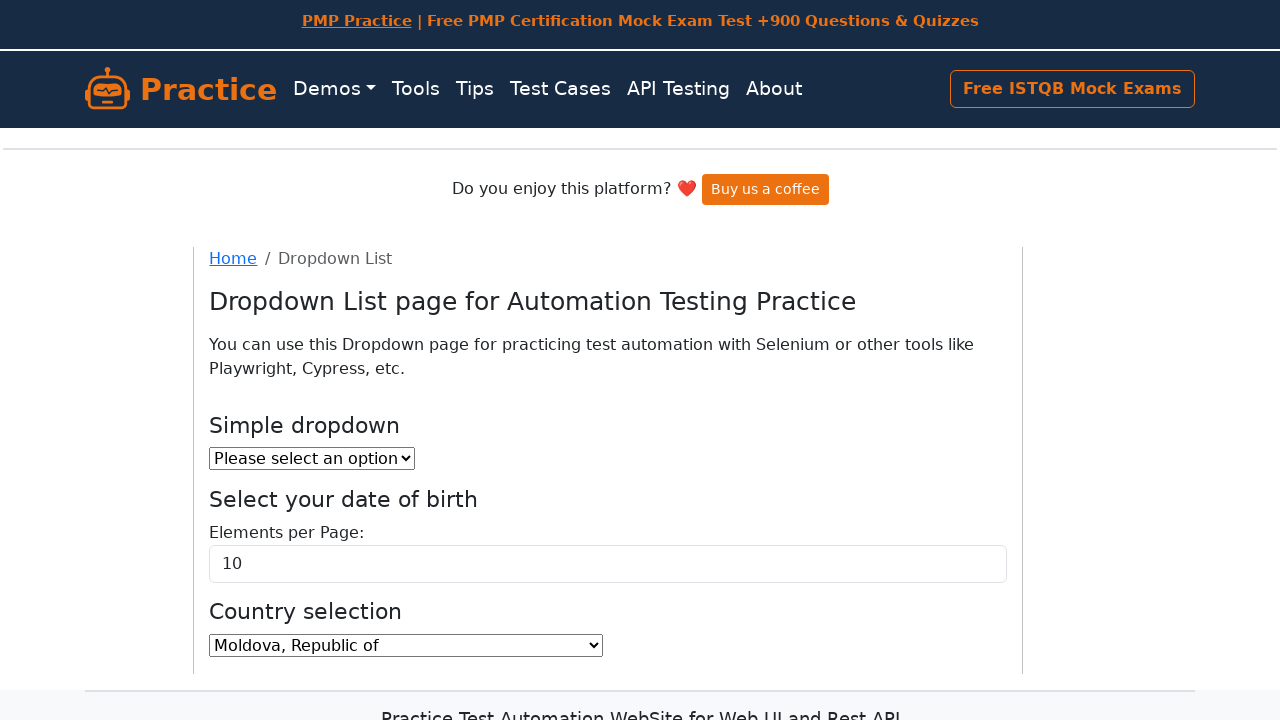

Selected country option at index 147 on select#country
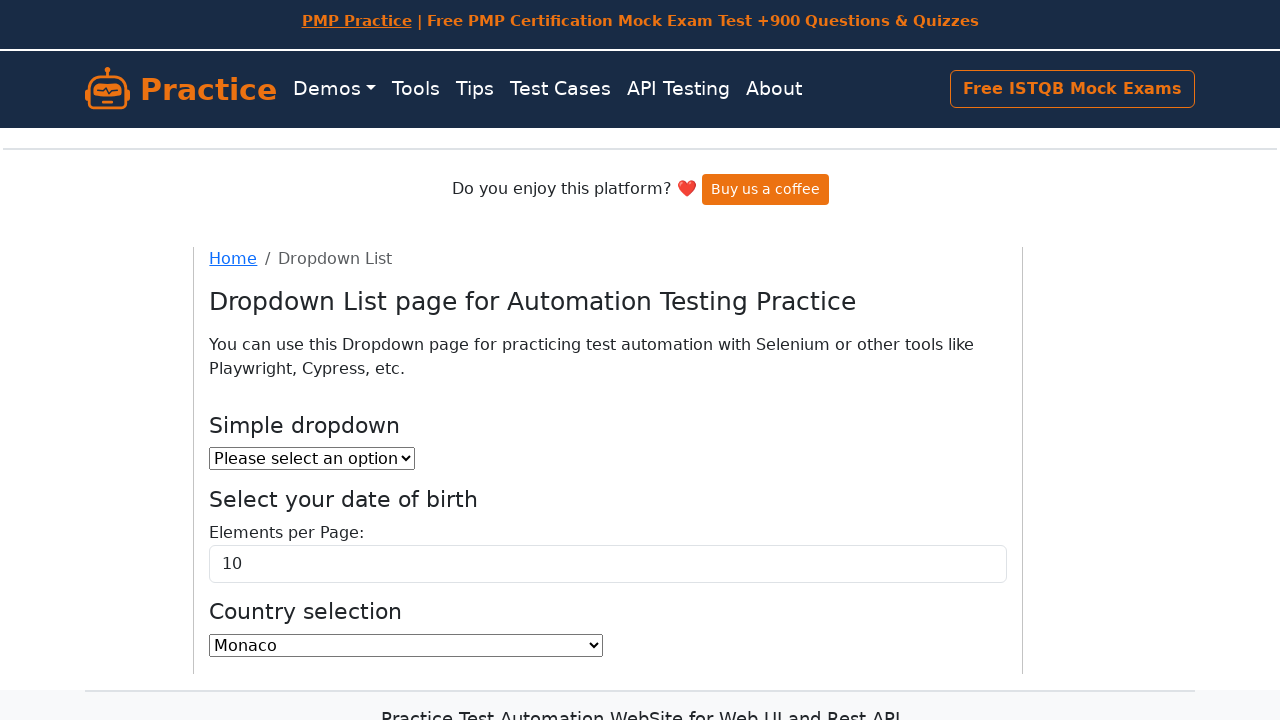

Selected country option at index 148 on select#country
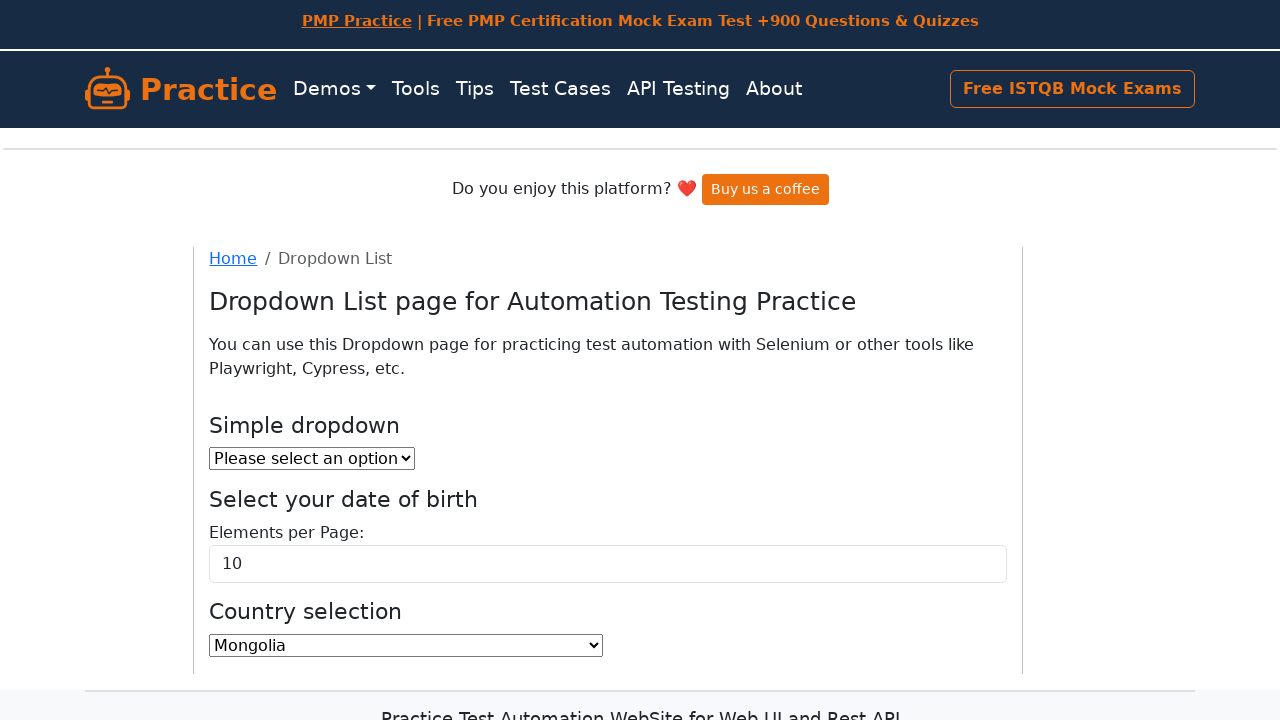

Selected country option at index 149 on select#country
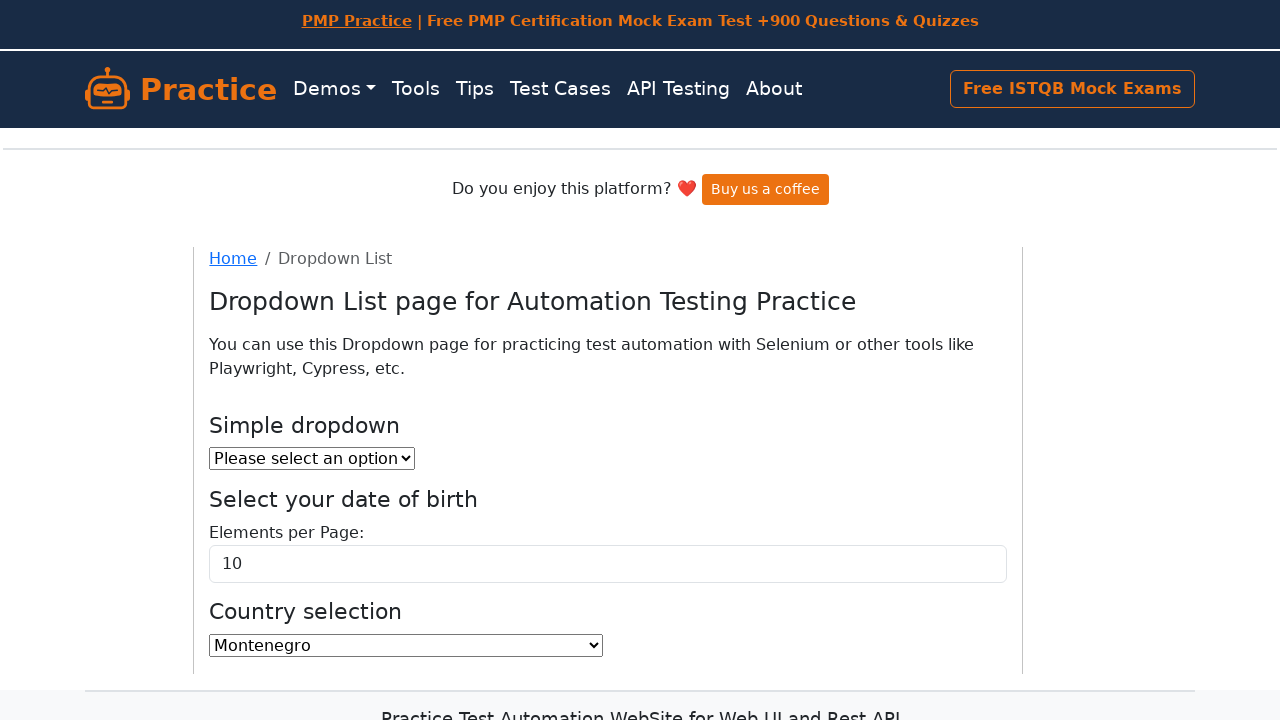

Selected country option at index 150 on select#country
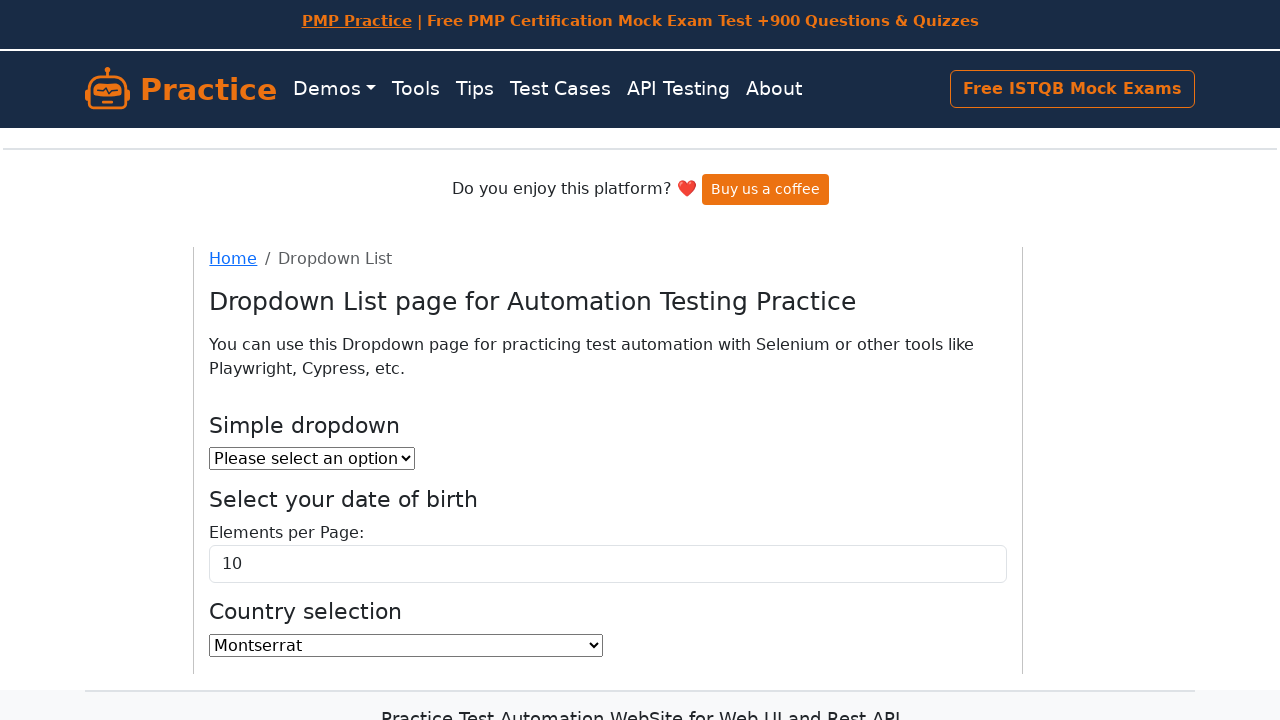

Selected country option at index 151 on select#country
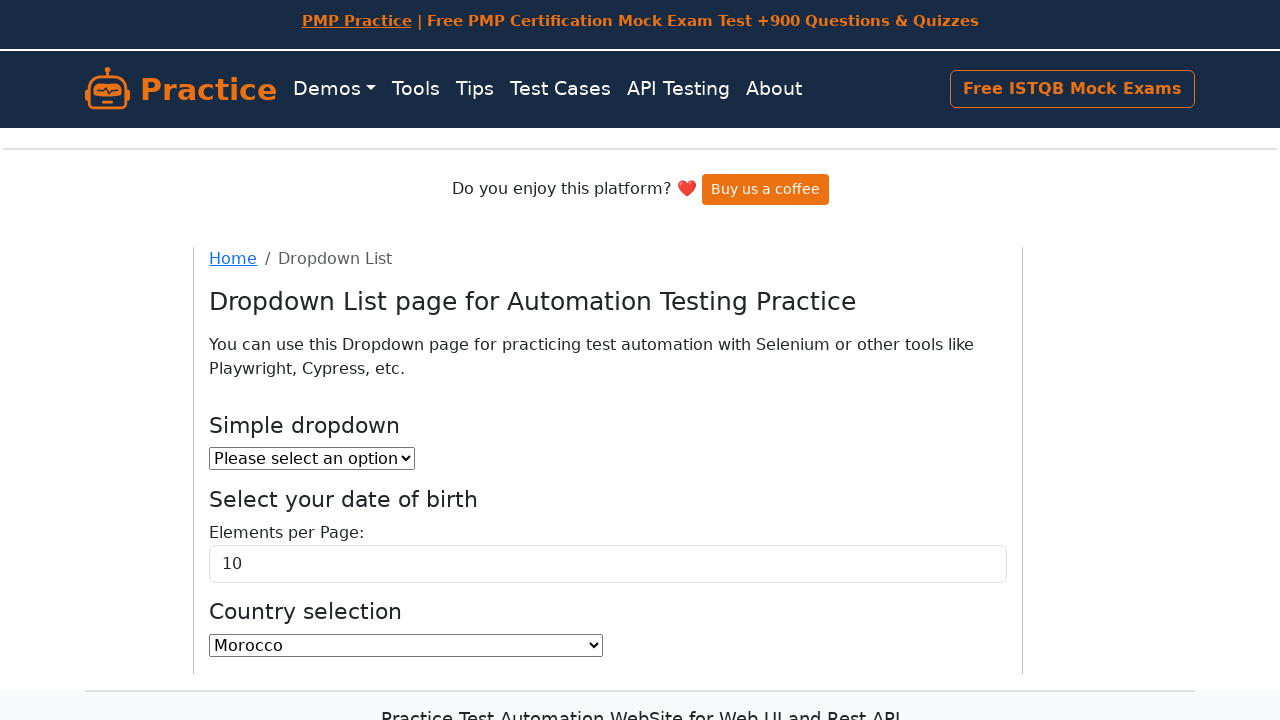

Selected country option at index 152 on select#country
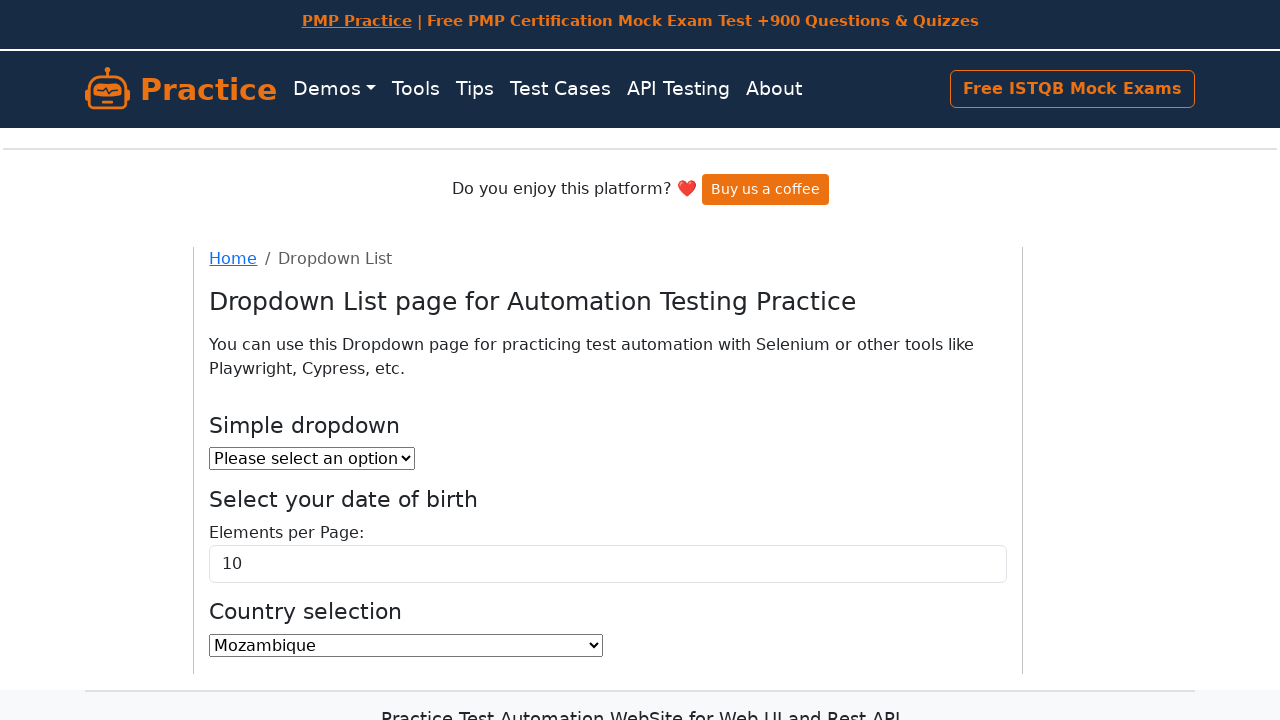

Selected country option at index 153 on select#country
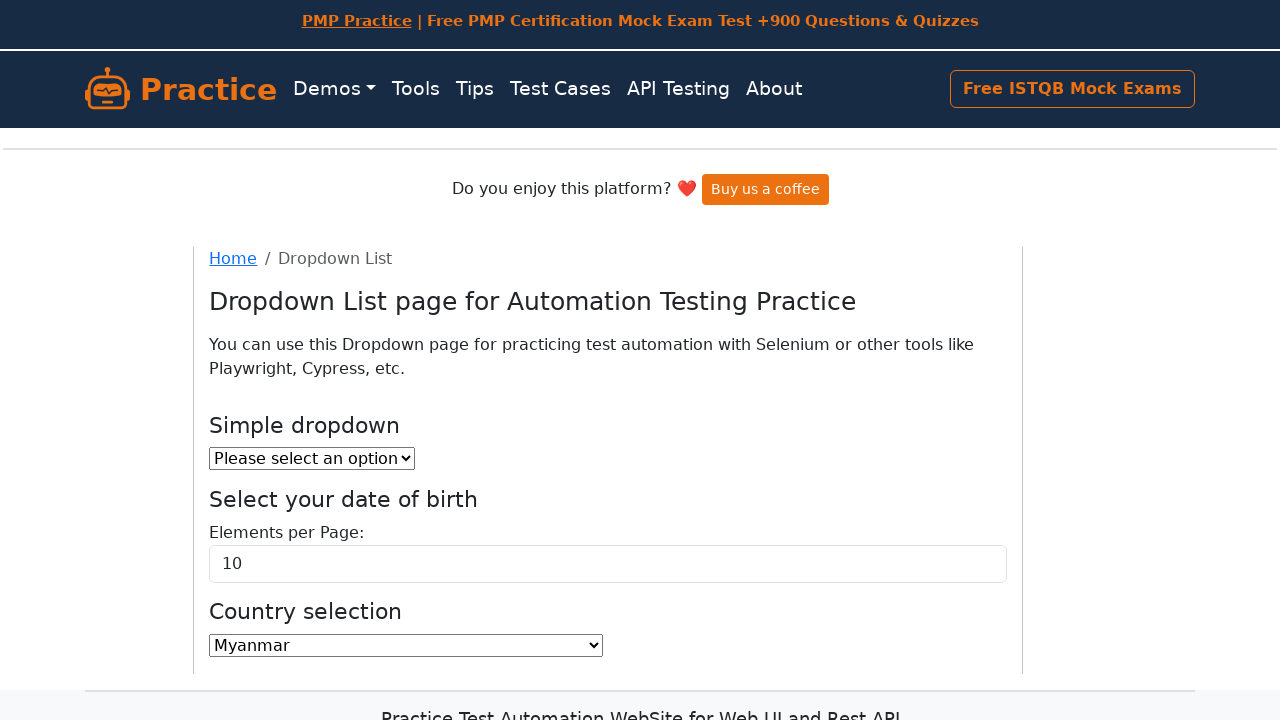

Selected country option at index 154 on select#country
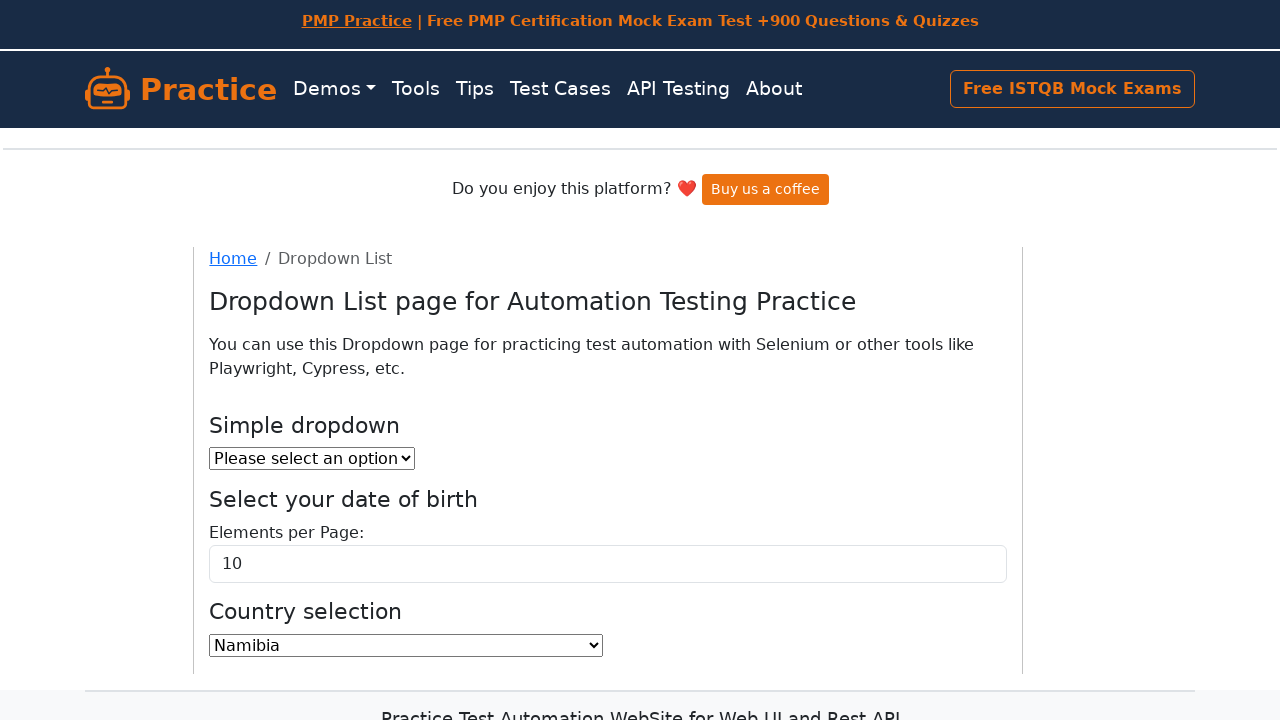

Selected country option at index 155 on select#country
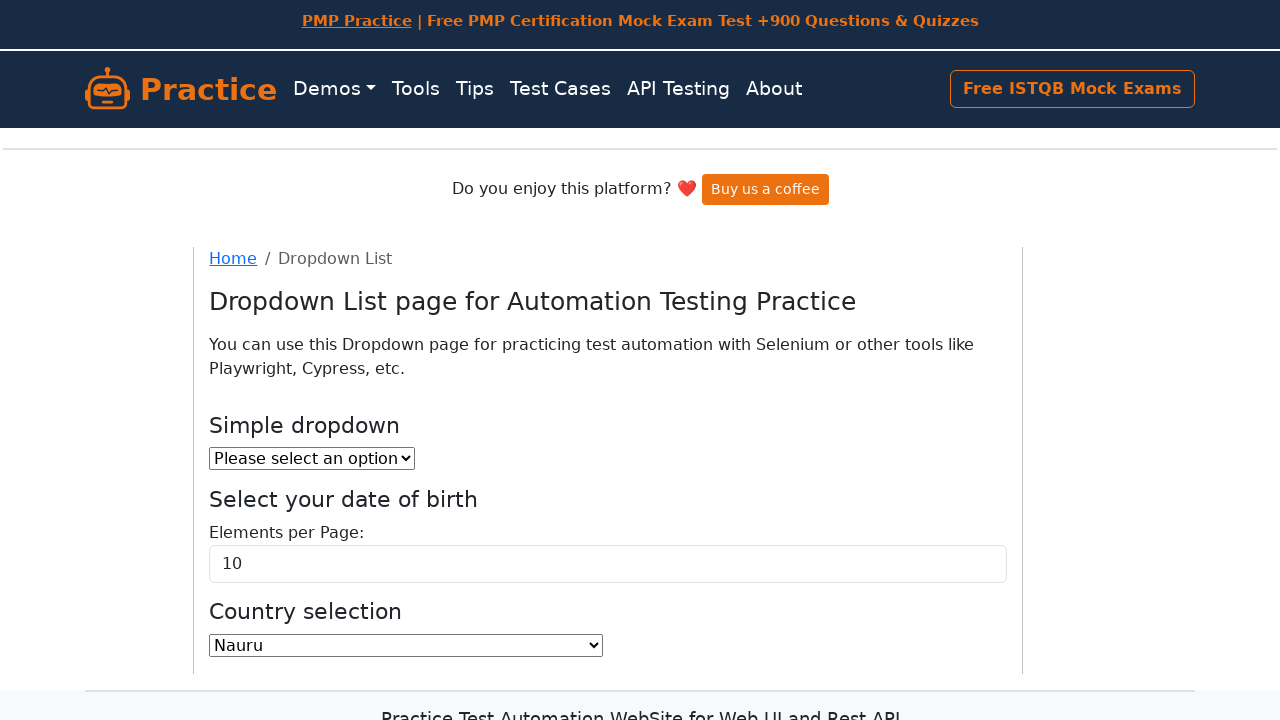

Selected country option at index 156 on select#country
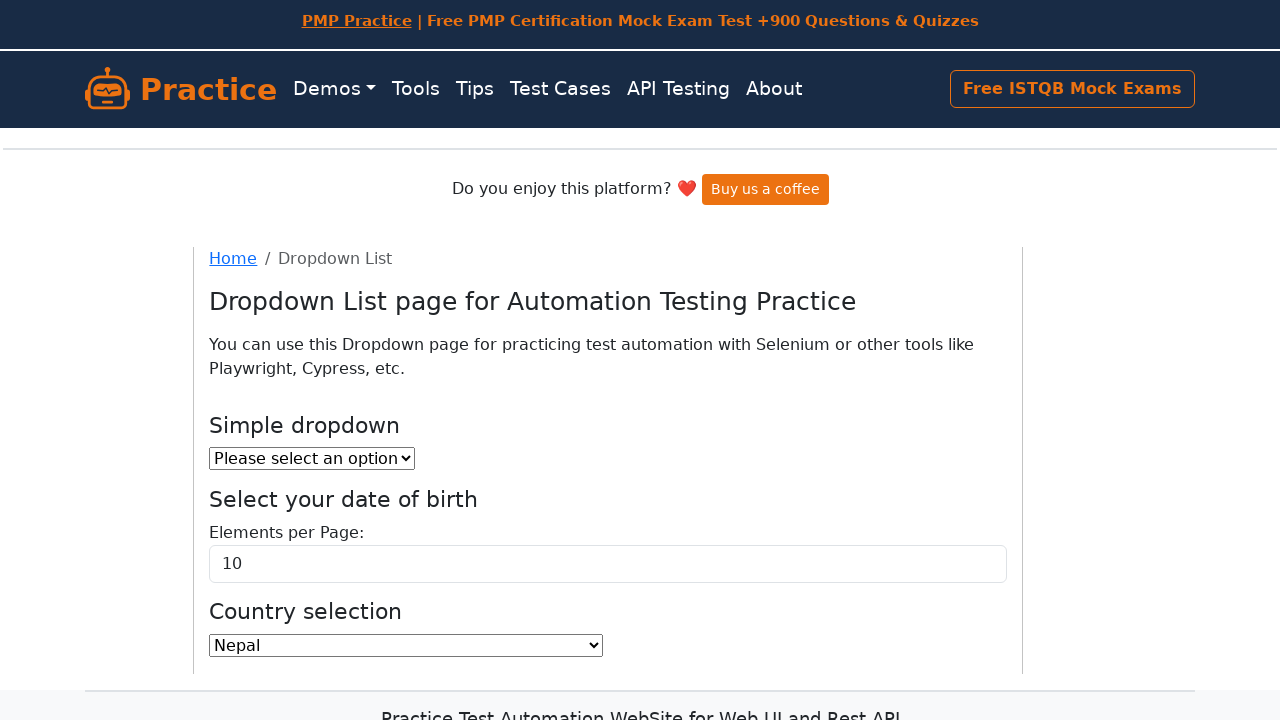

Selected country option at index 157 on select#country
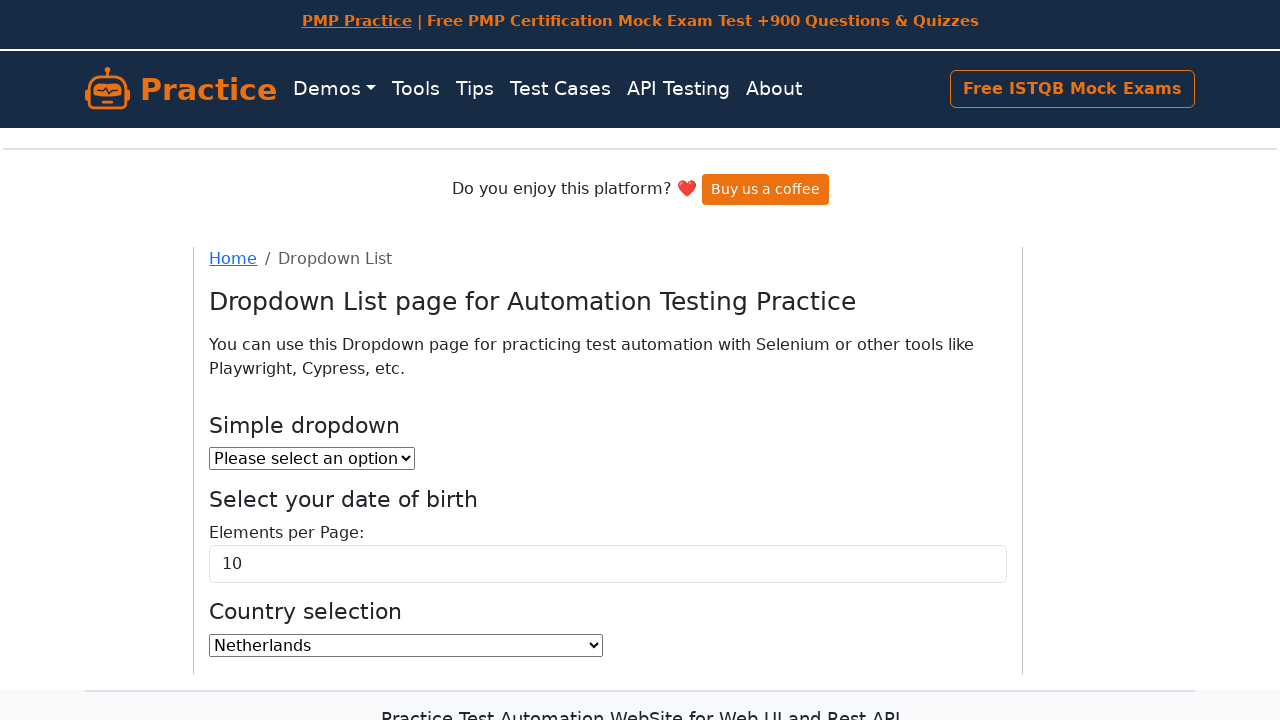

Selected country option at index 158 on select#country
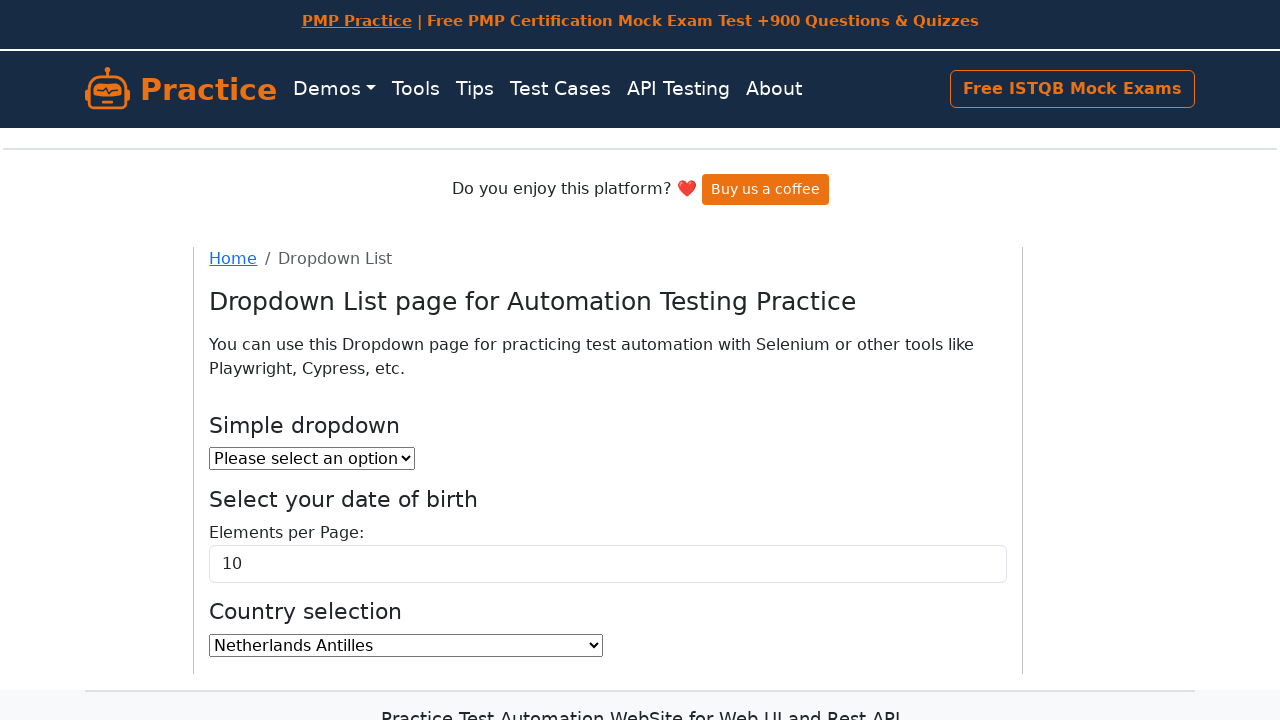

Selected country option at index 159 on select#country
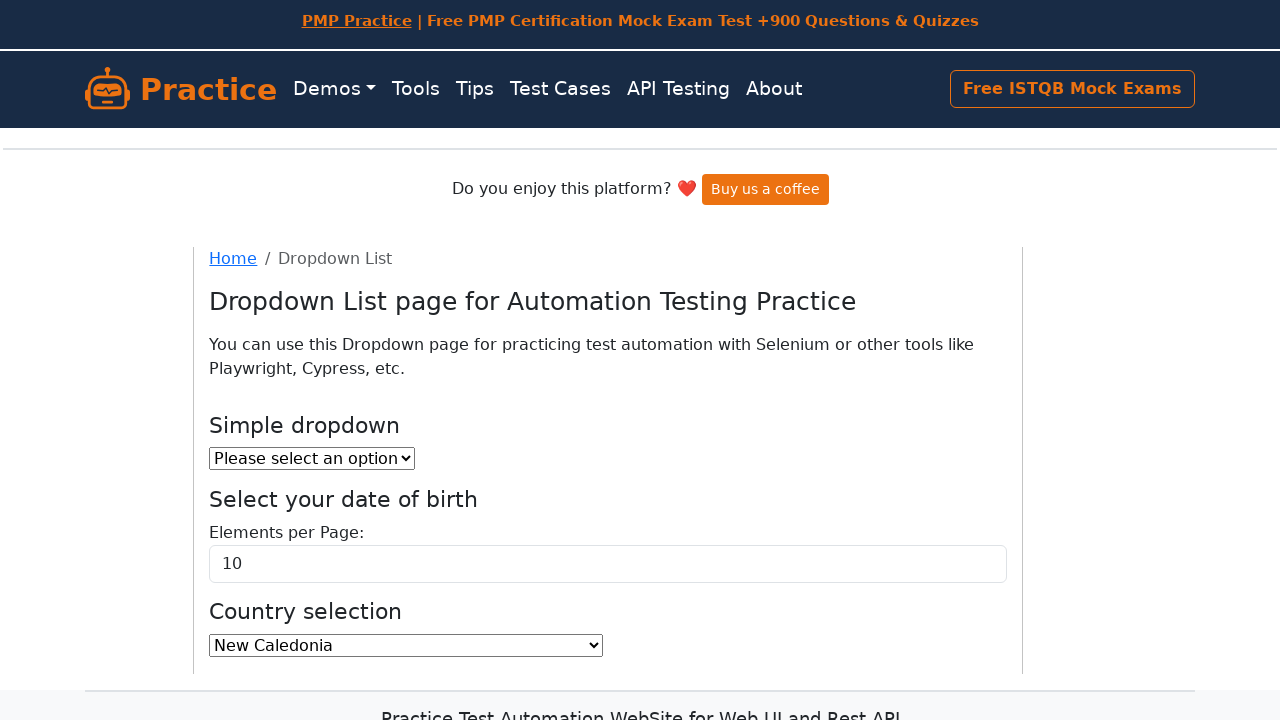

Selected country option at index 160 on select#country
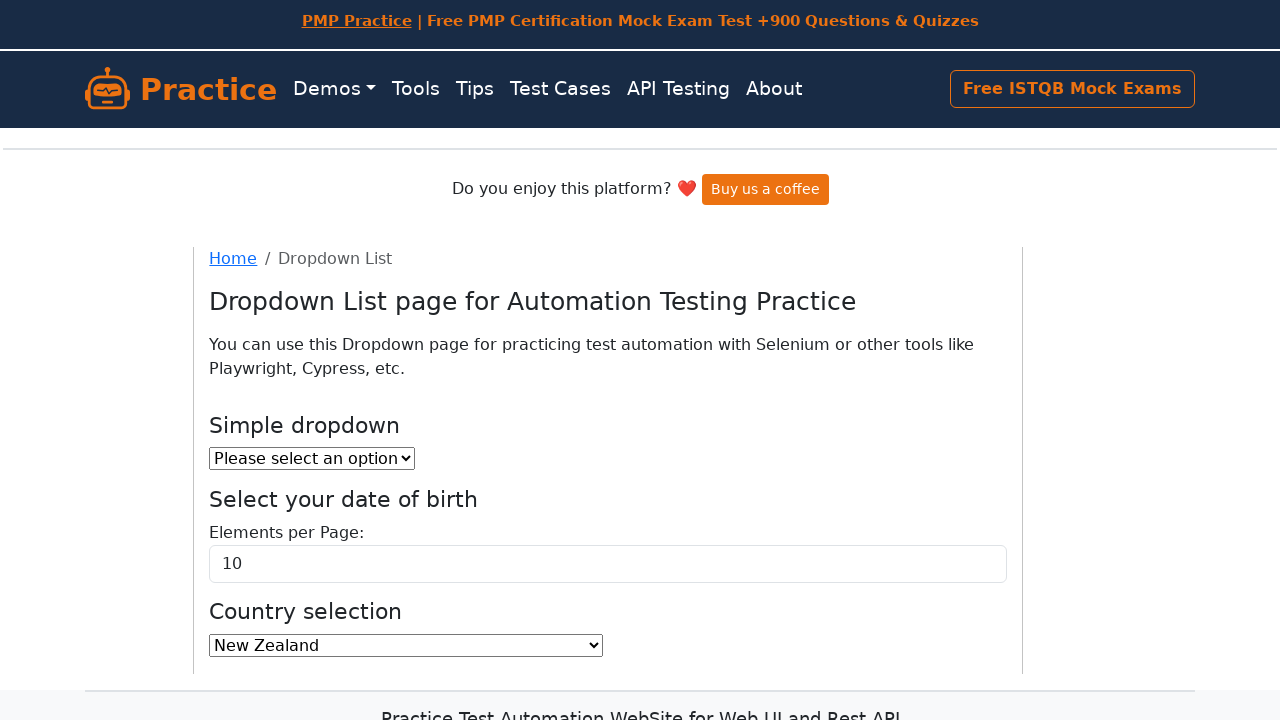

Selected country option at index 161 on select#country
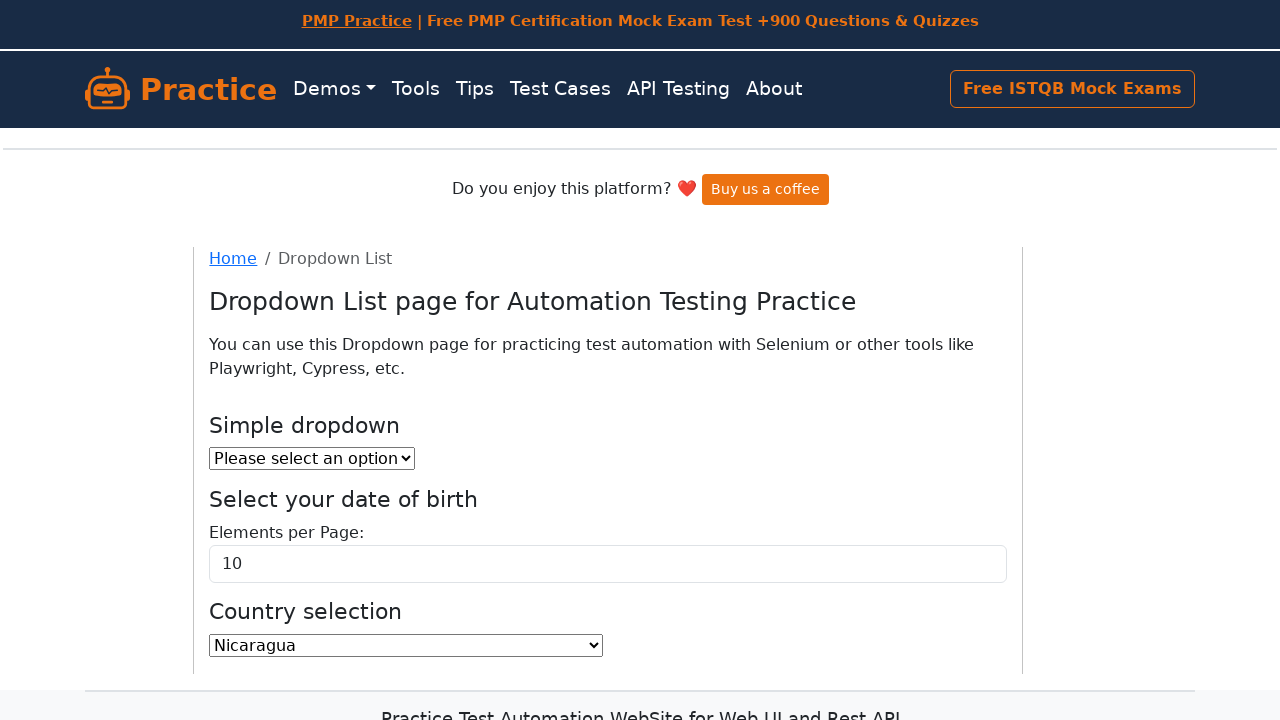

Selected country option at index 162 on select#country
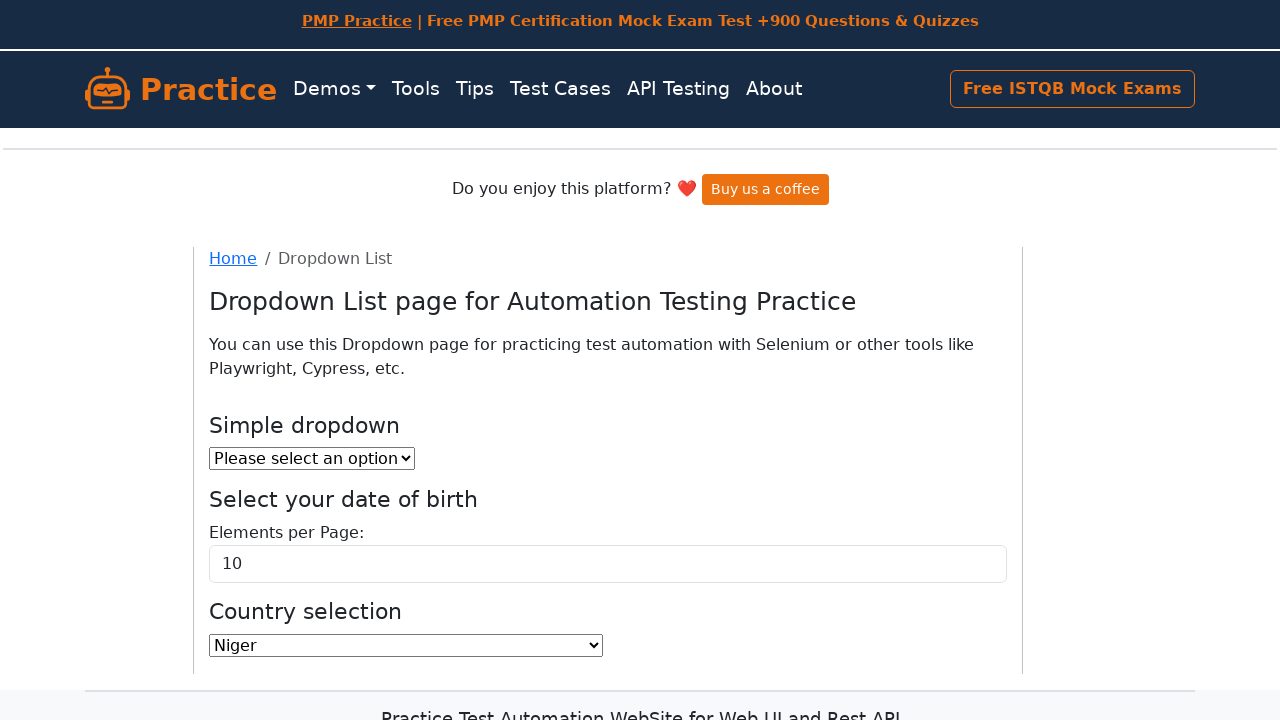

Selected country option at index 163 on select#country
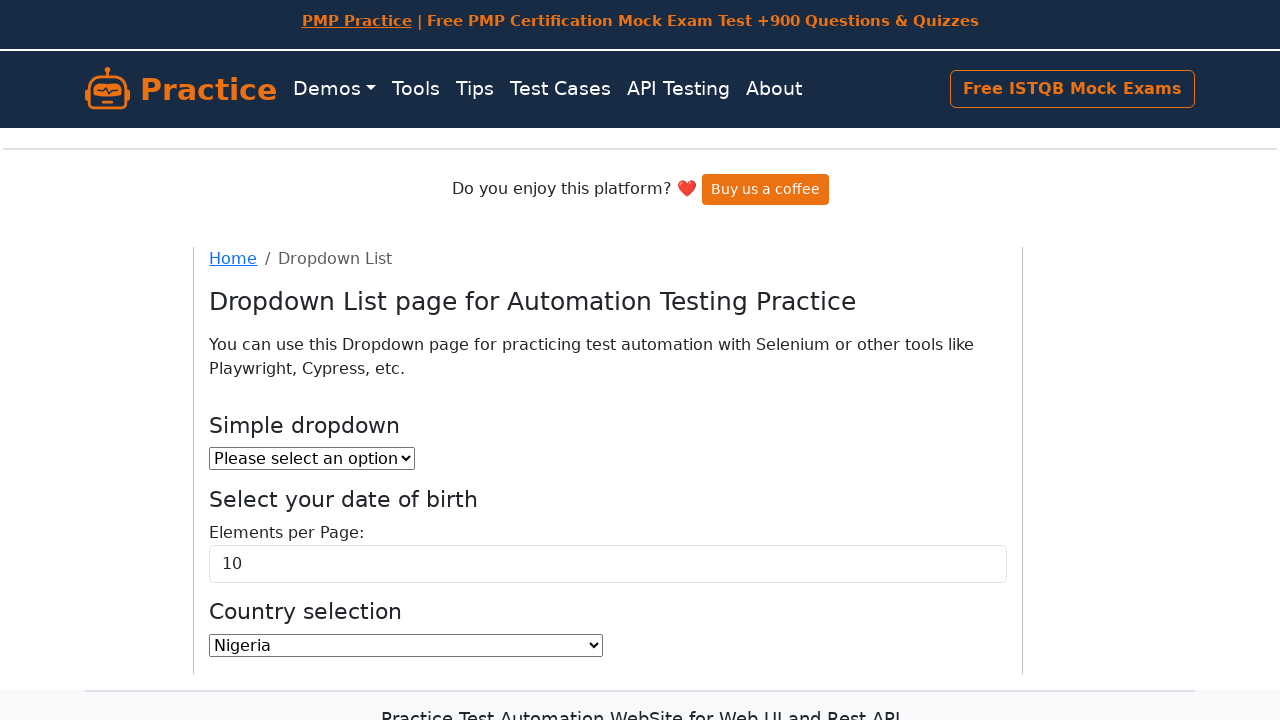

Selected country option at index 164 on select#country
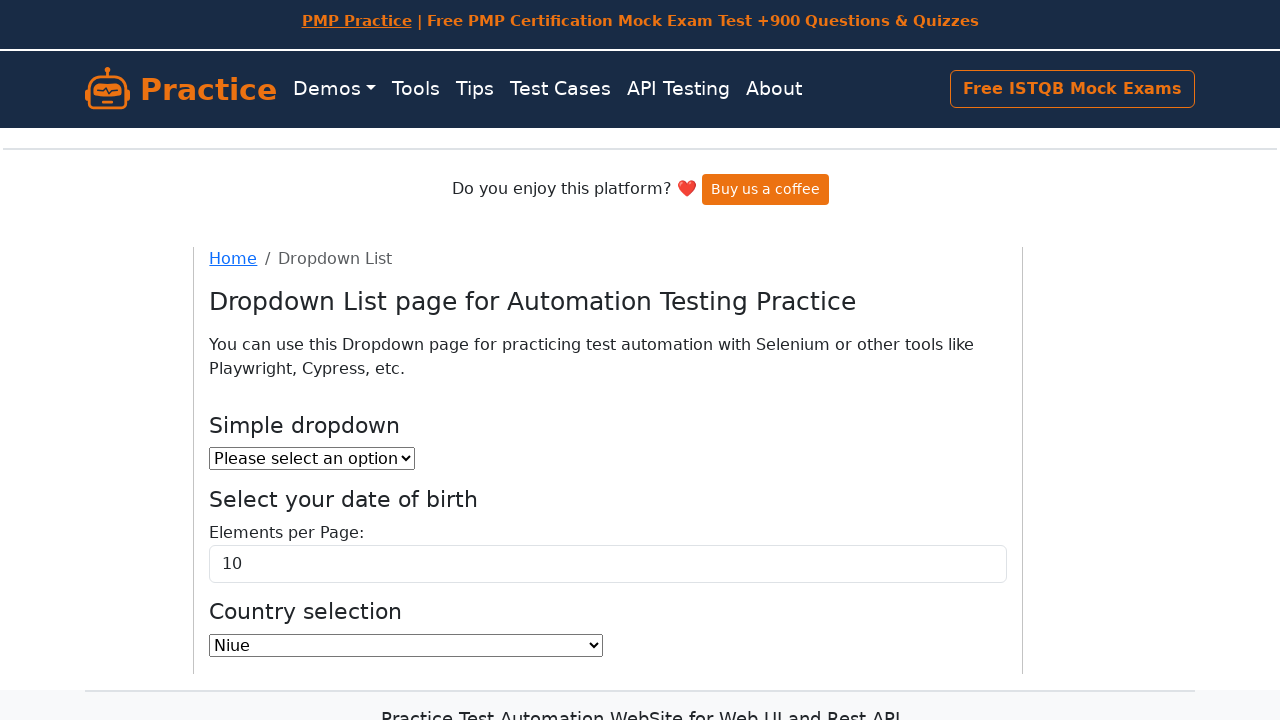

Selected country option at index 165 on select#country
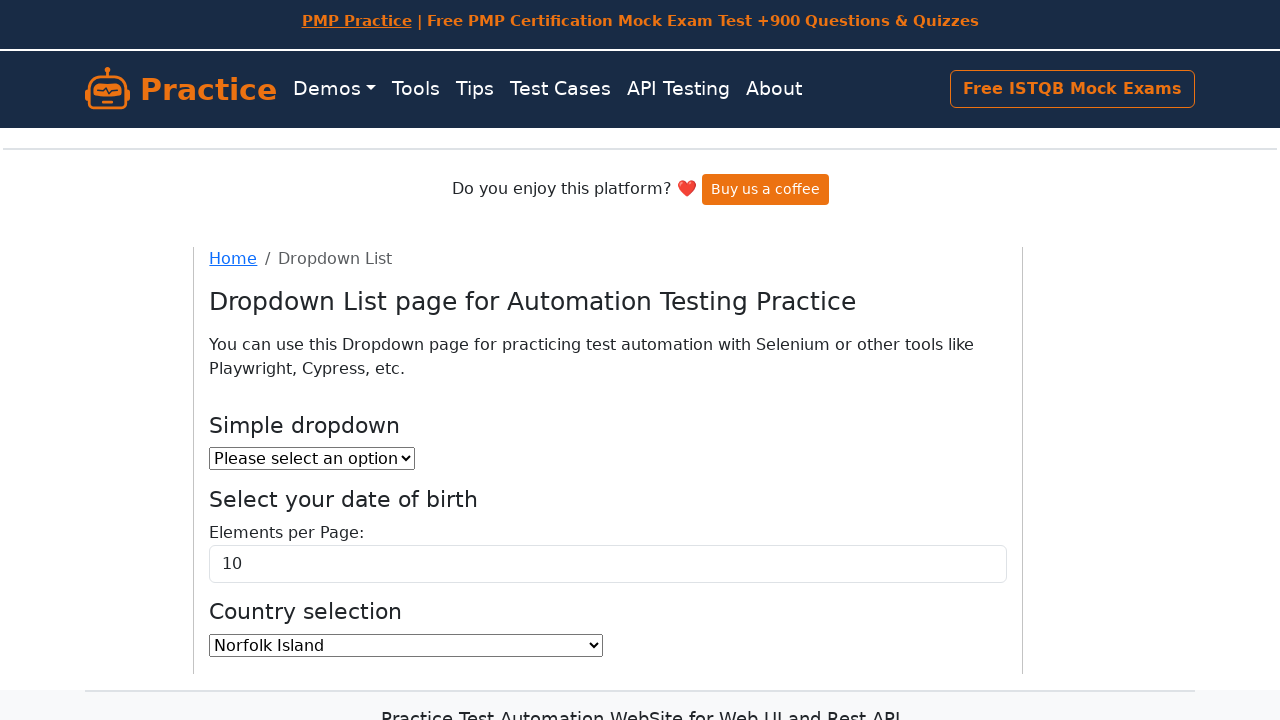

Selected country option at index 166 on select#country
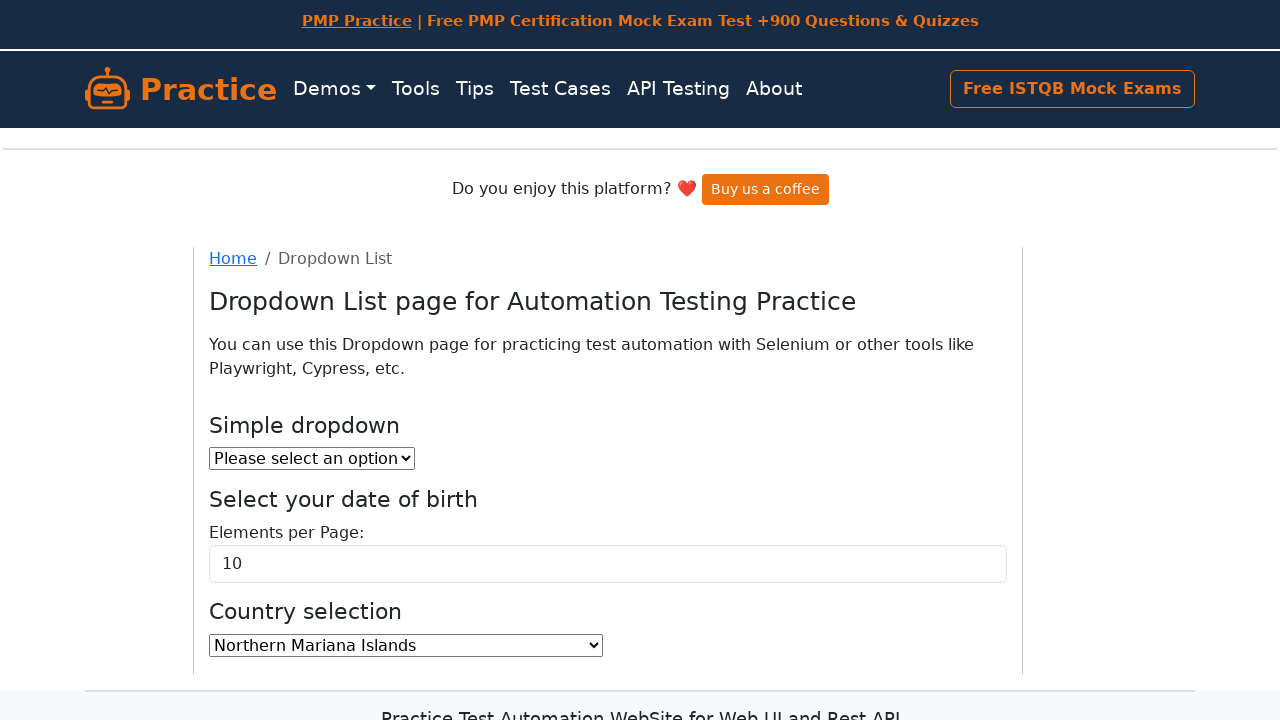

Selected country option at index 167 on select#country
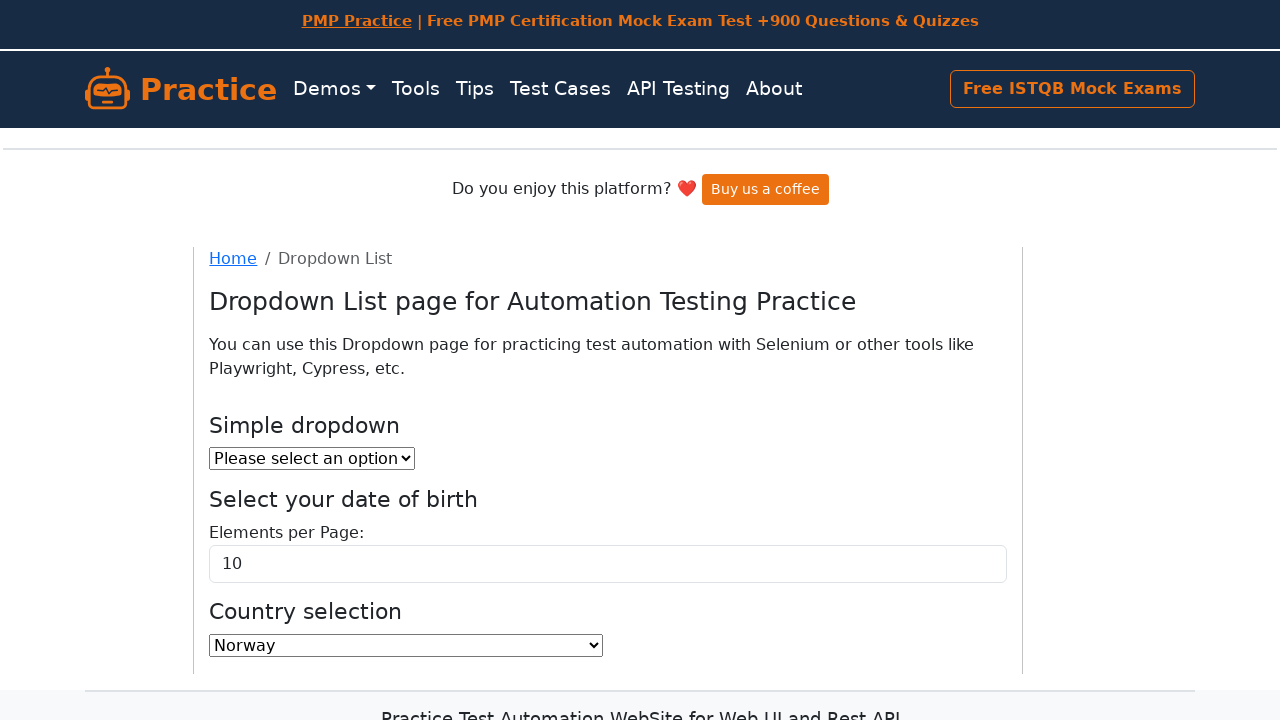

Selected country option at index 168 on select#country
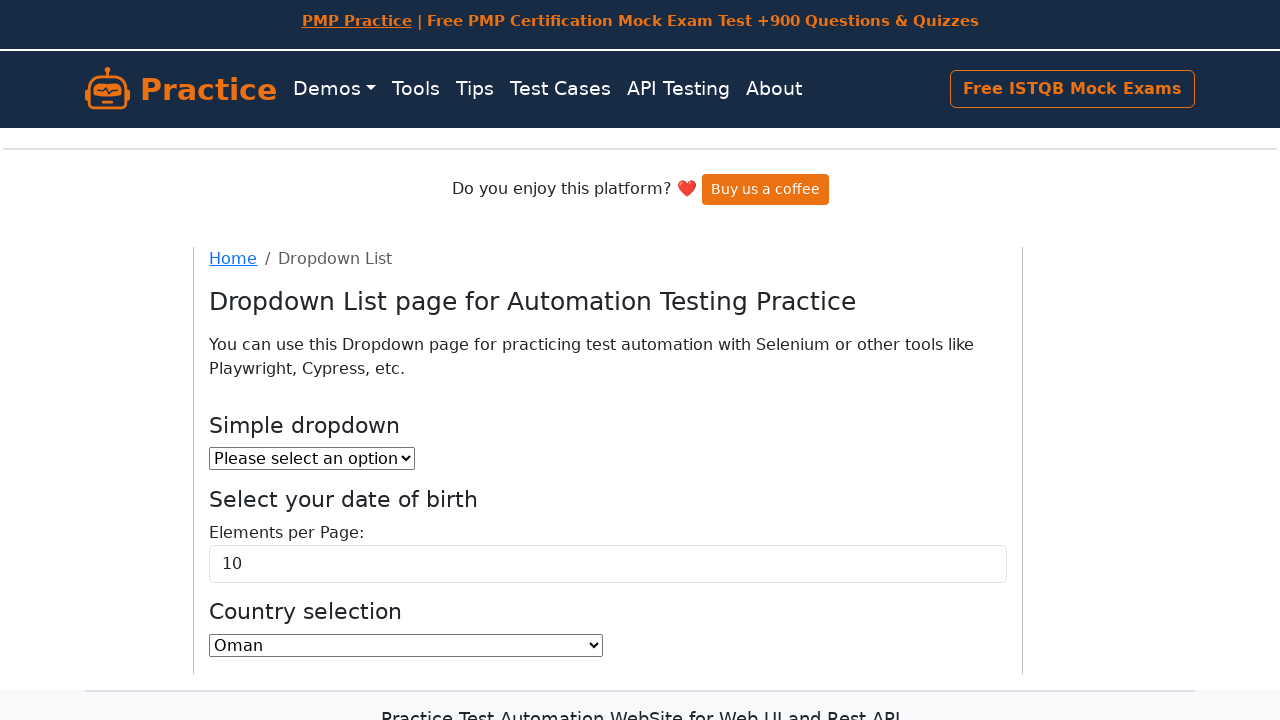

Selected country option at index 169 on select#country
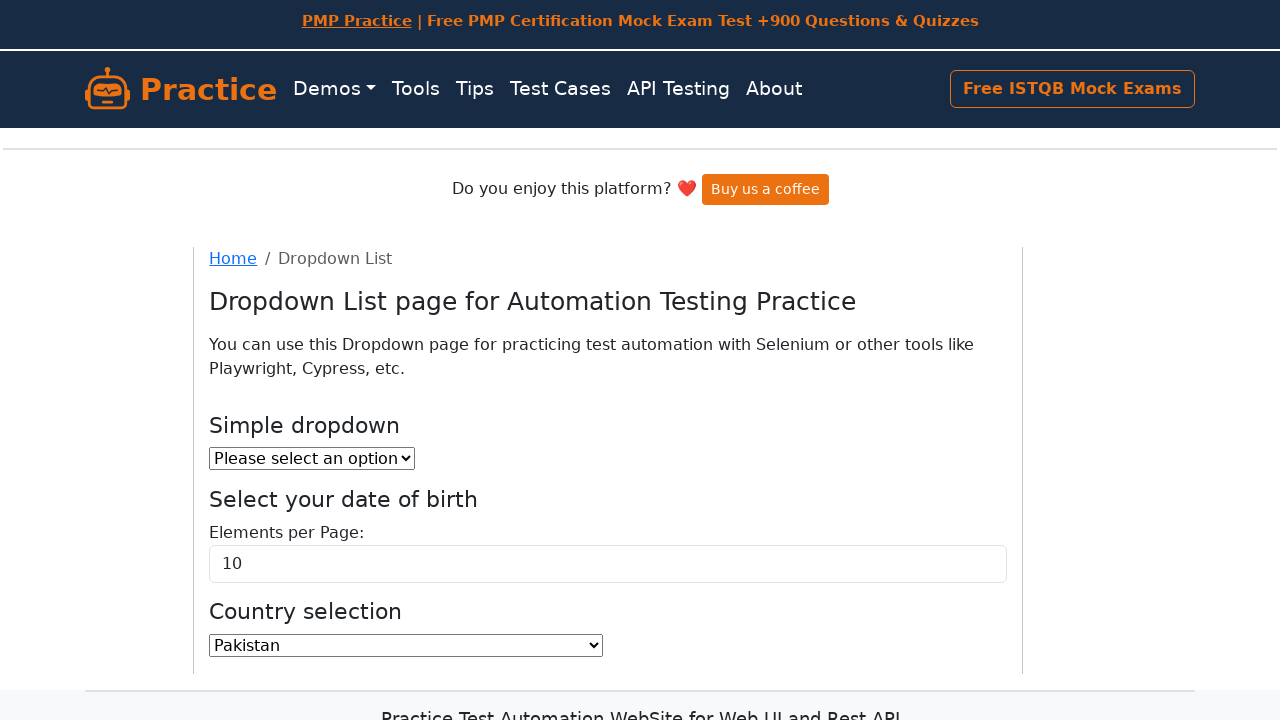

Selected country option at index 170 on select#country
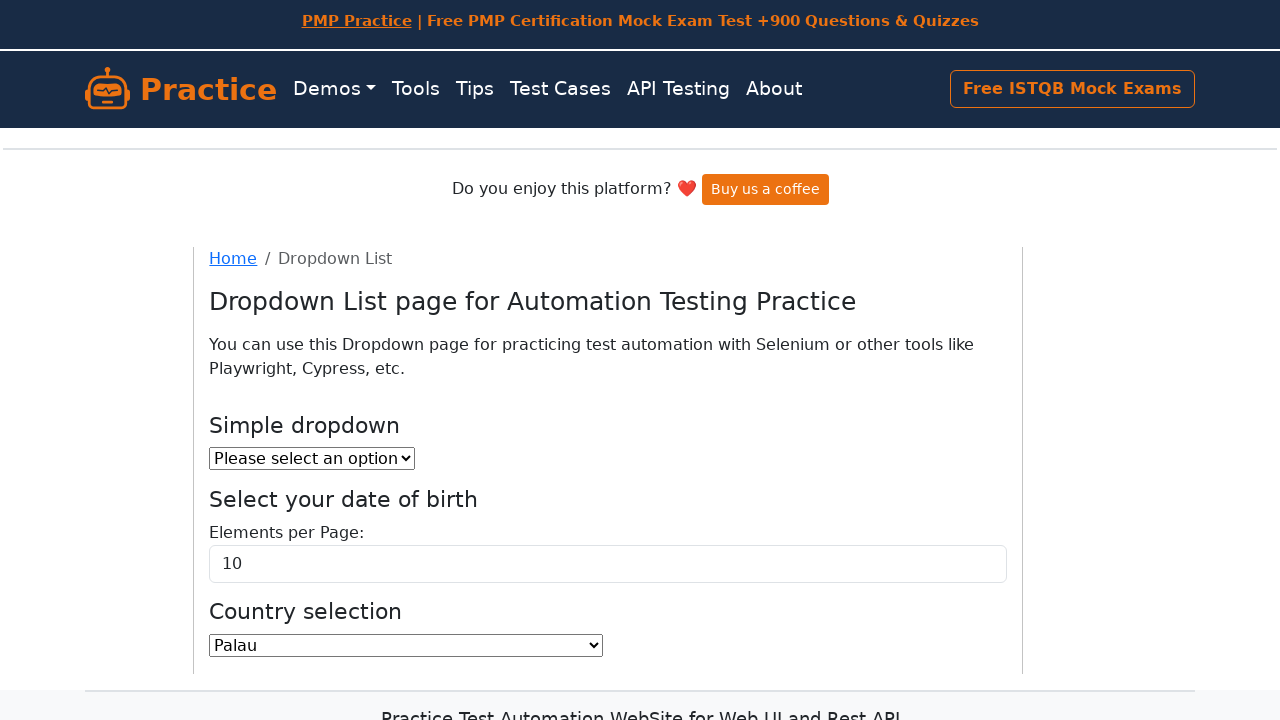

Selected country option at index 171 on select#country
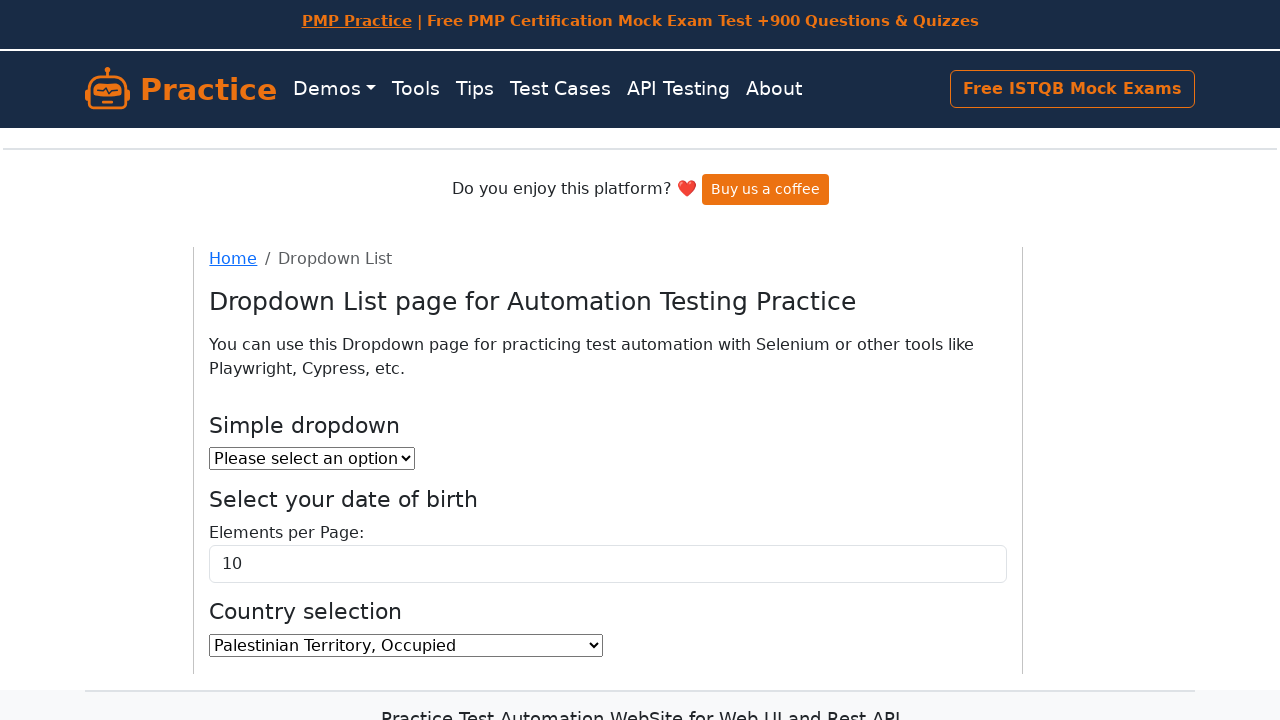

Selected country option at index 172 on select#country
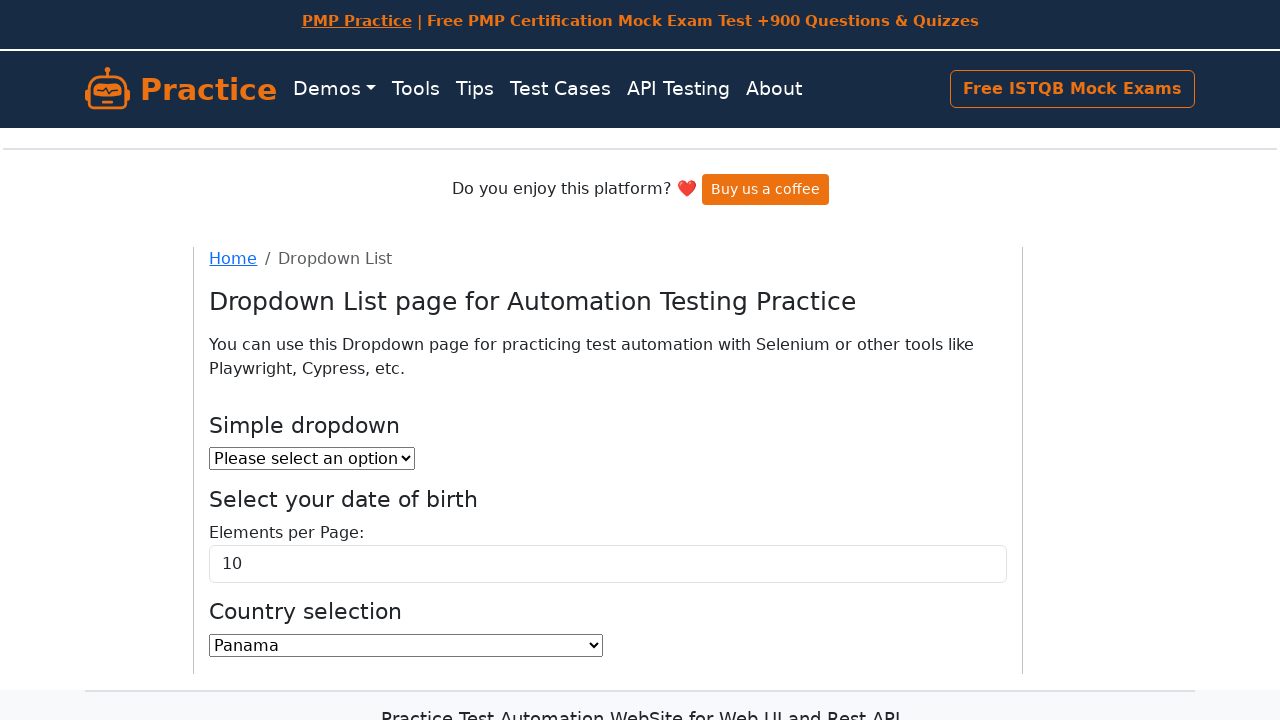

Selected country option at index 173 on select#country
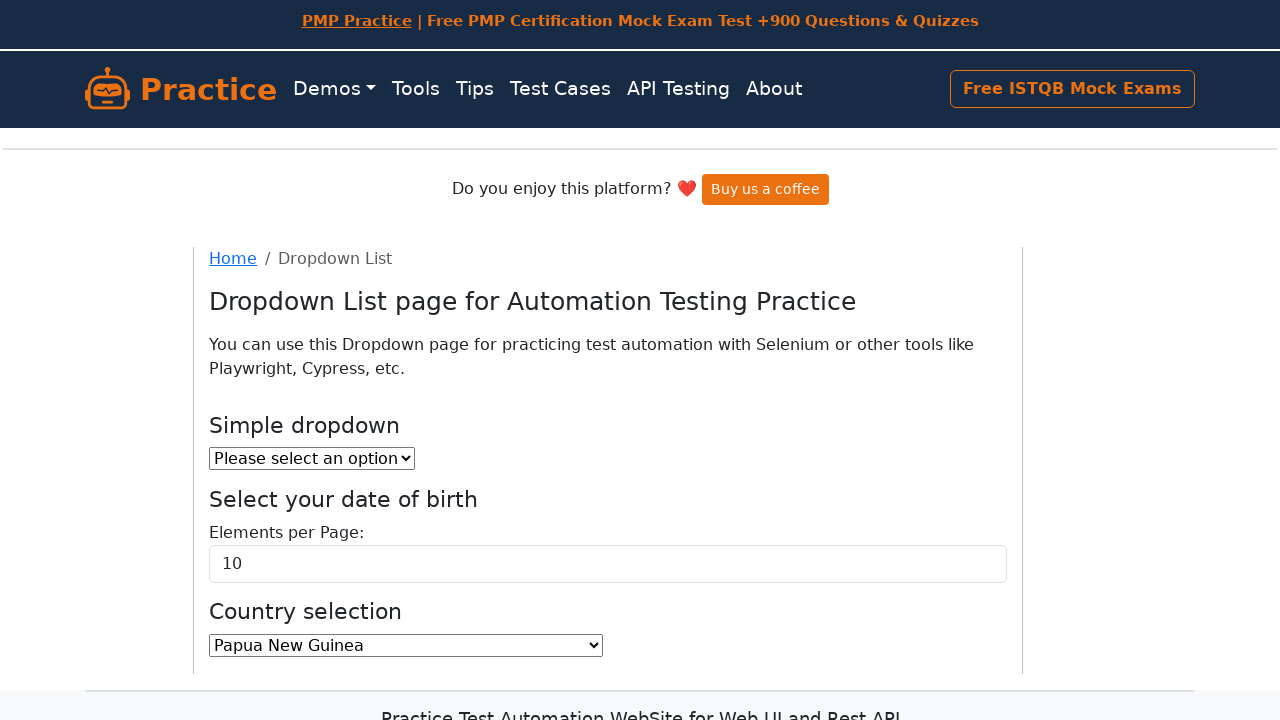

Selected country option at index 174 on select#country
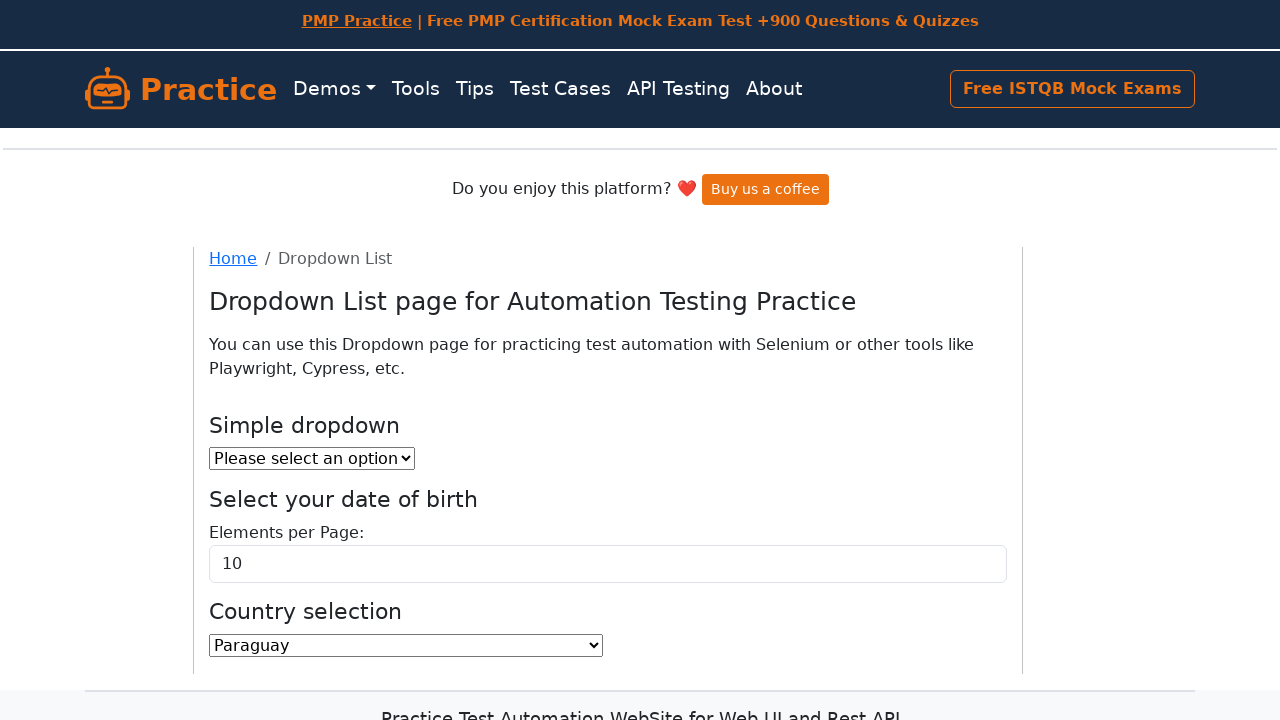

Selected country option at index 175 on select#country
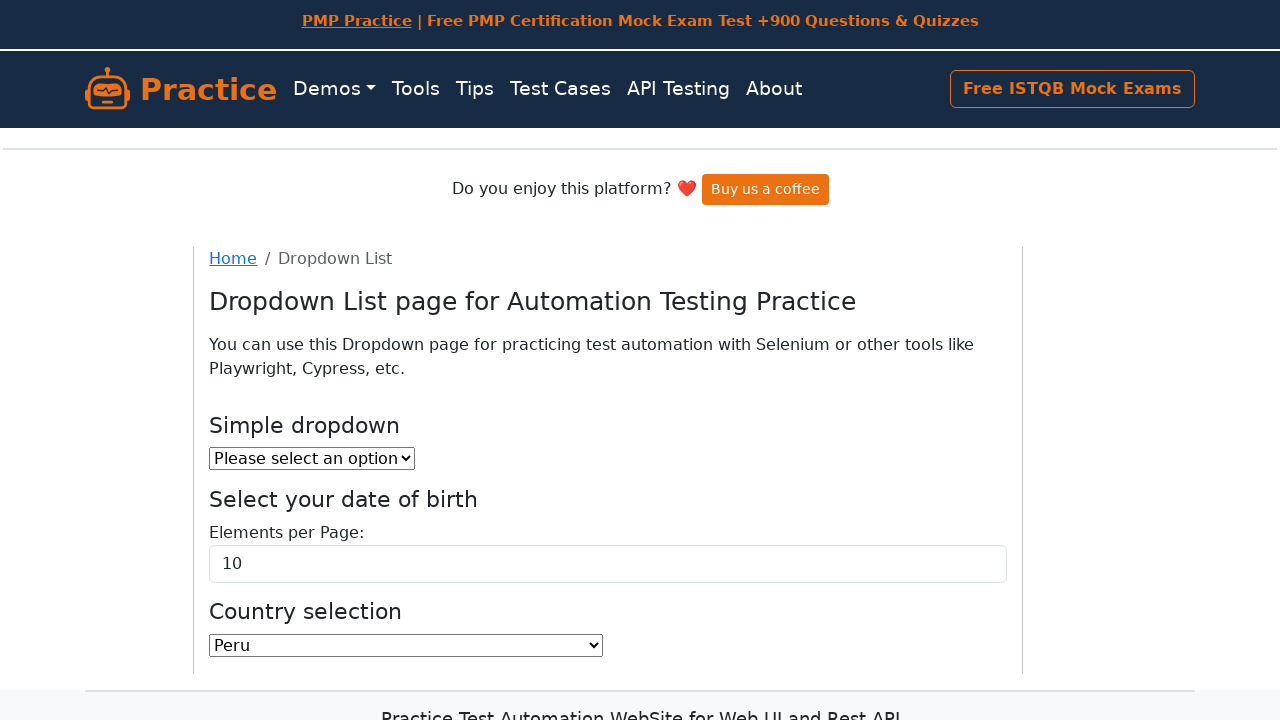

Selected country option at index 176 on select#country
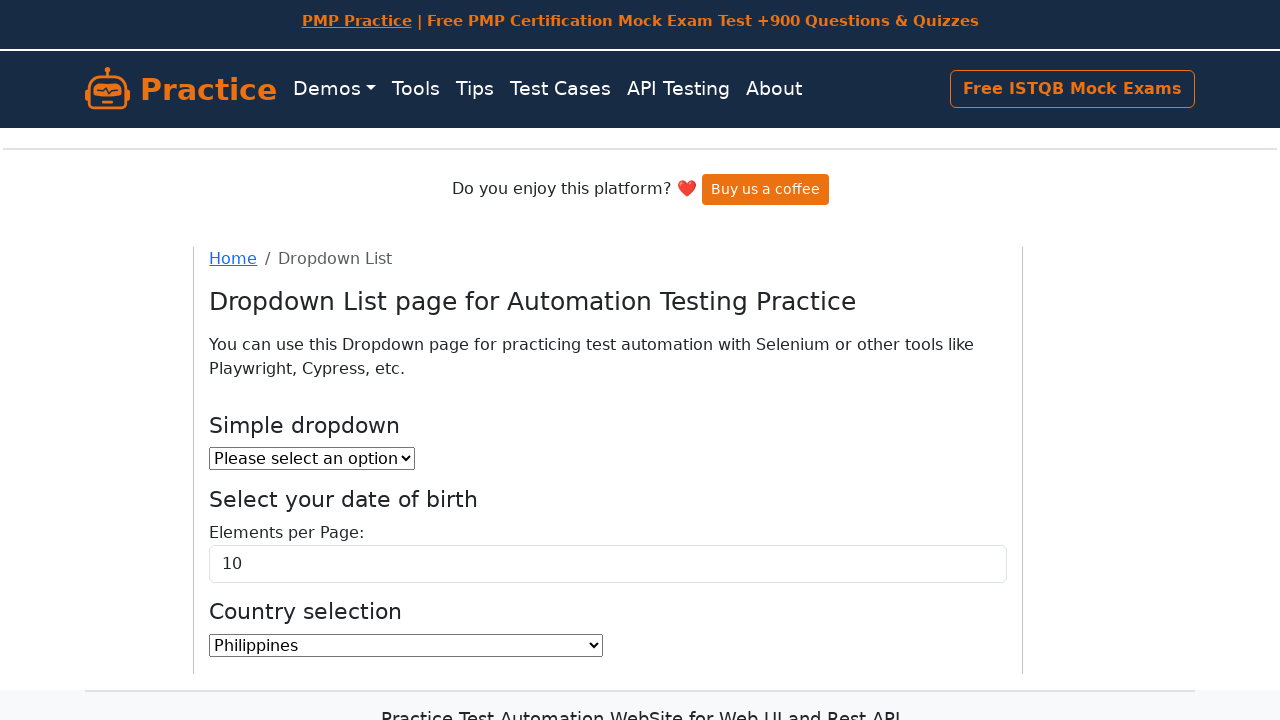

Selected country option at index 177 on select#country
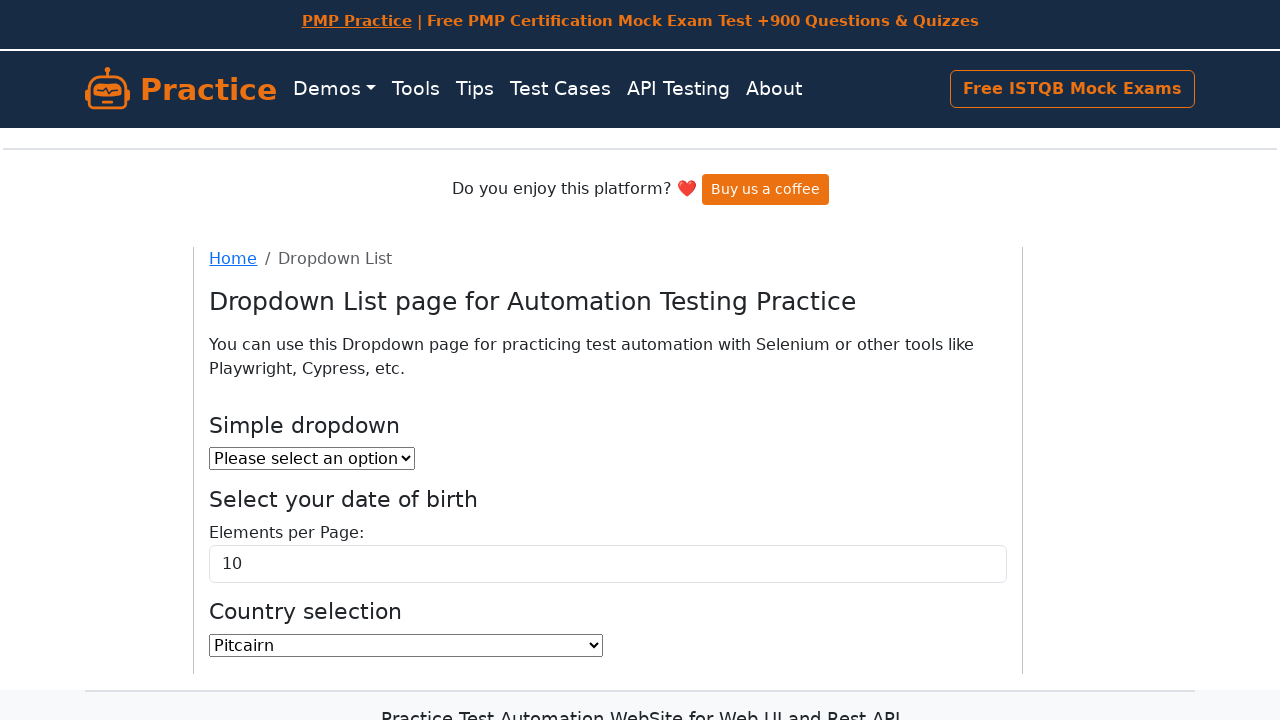

Selected country option at index 178 on select#country
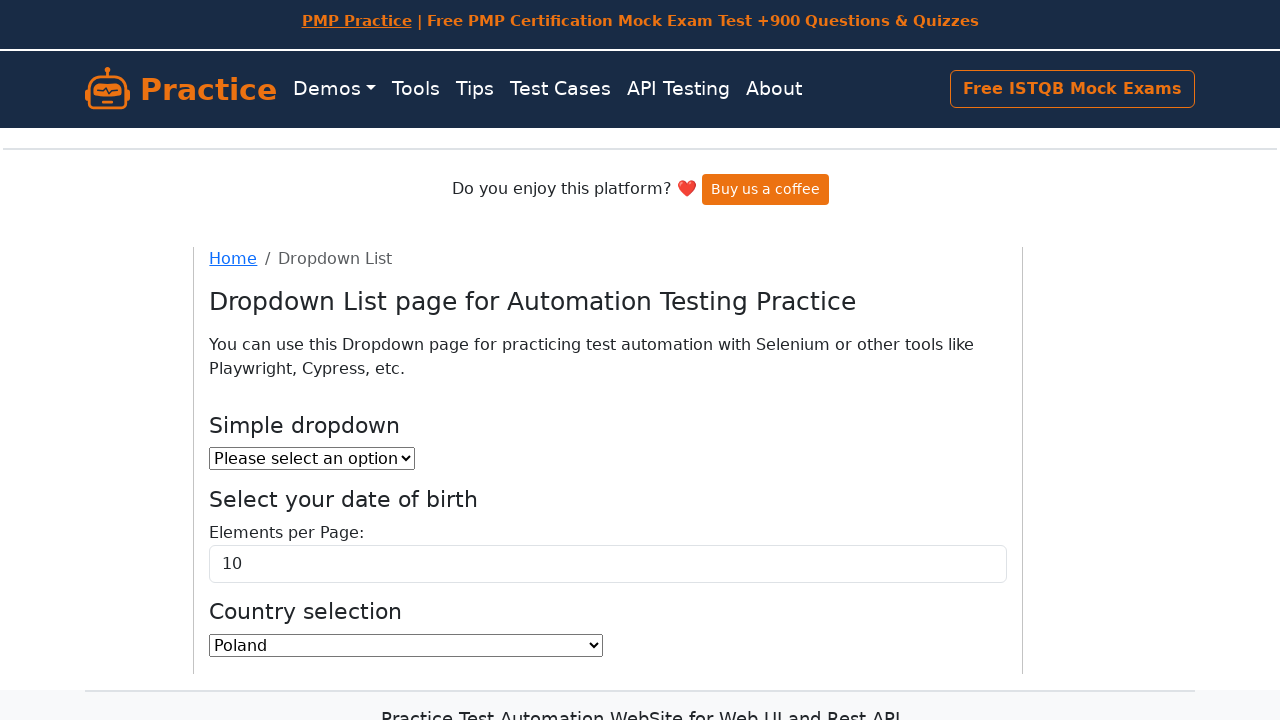

Selected country option at index 179 on select#country
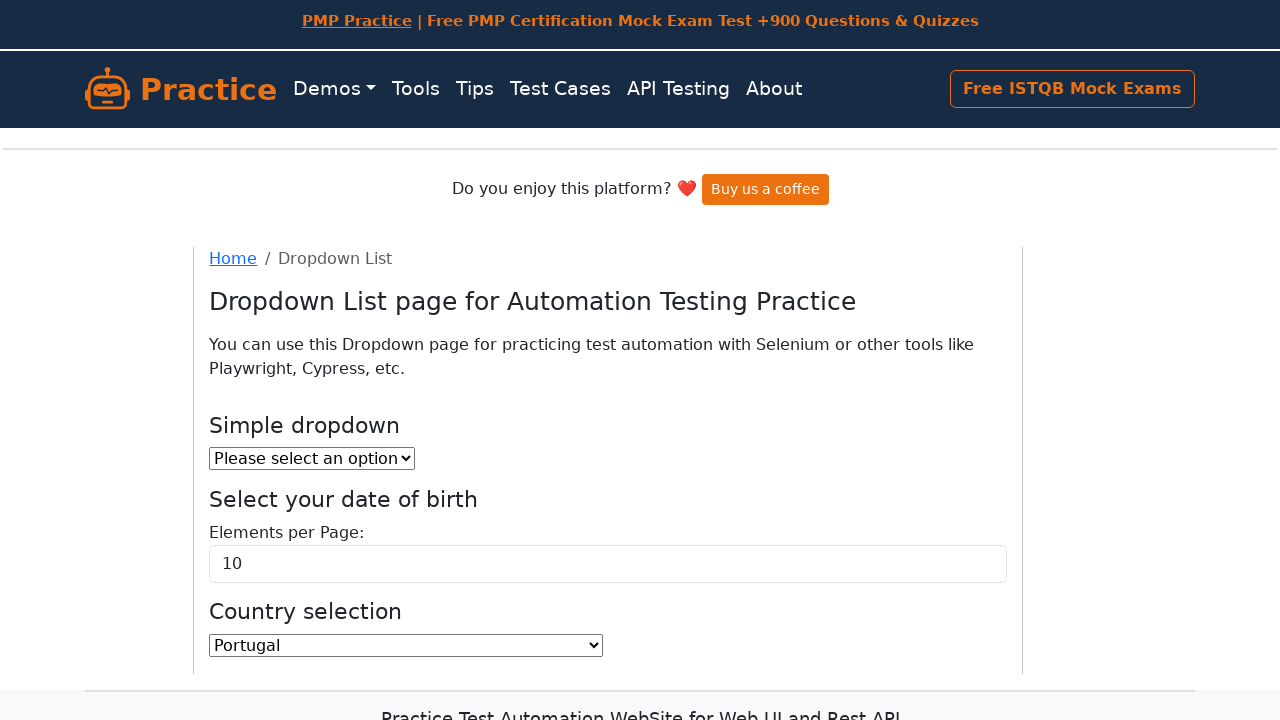

Selected country option at index 180 on select#country
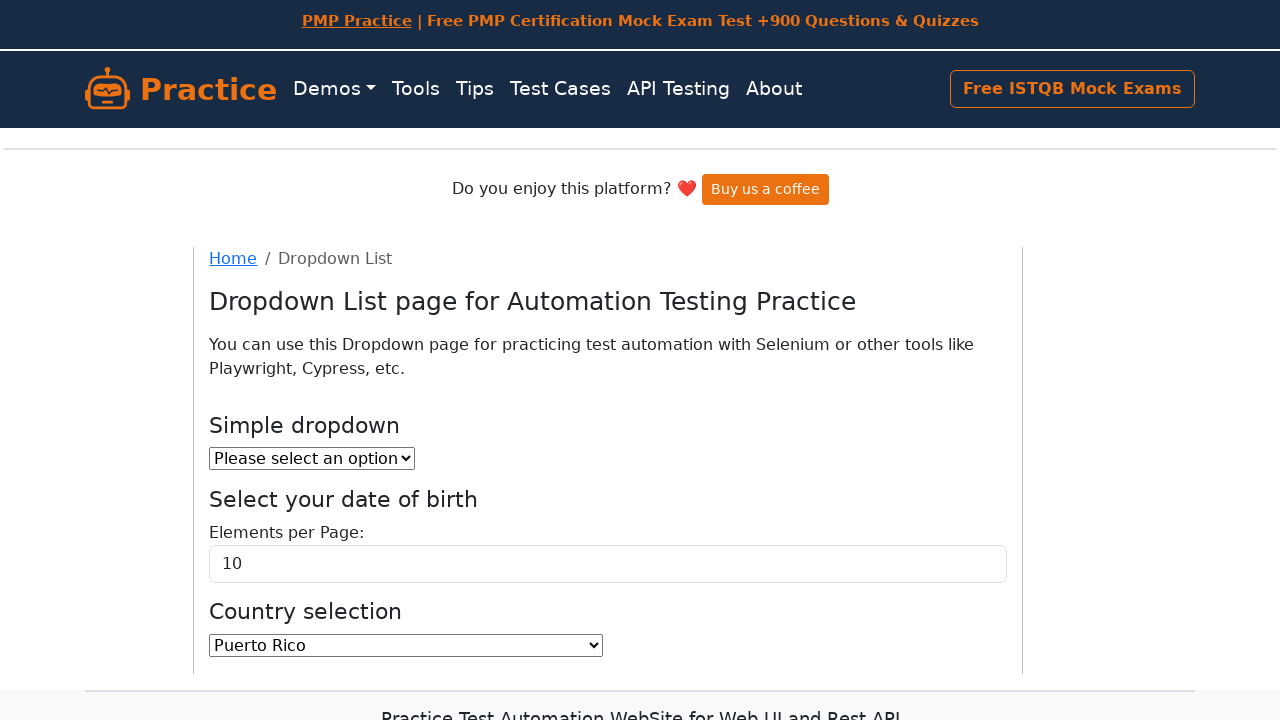

Selected country option at index 181 on select#country
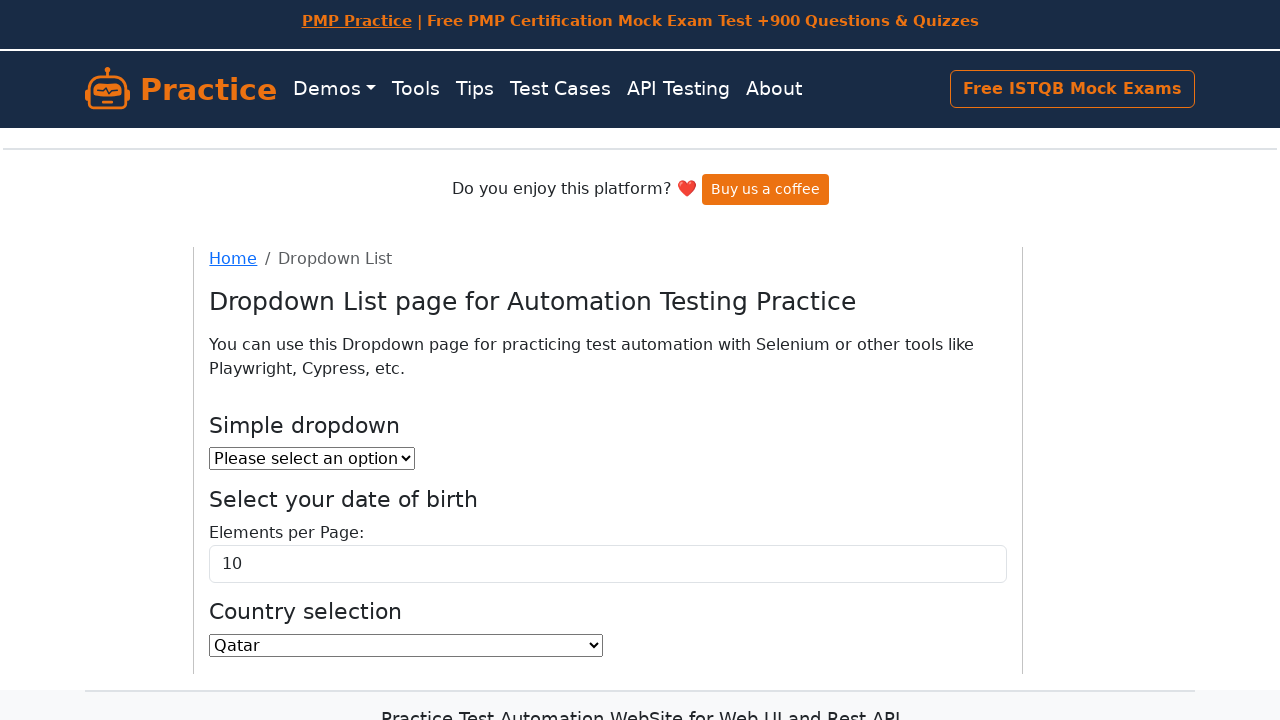

Selected country option at index 182 on select#country
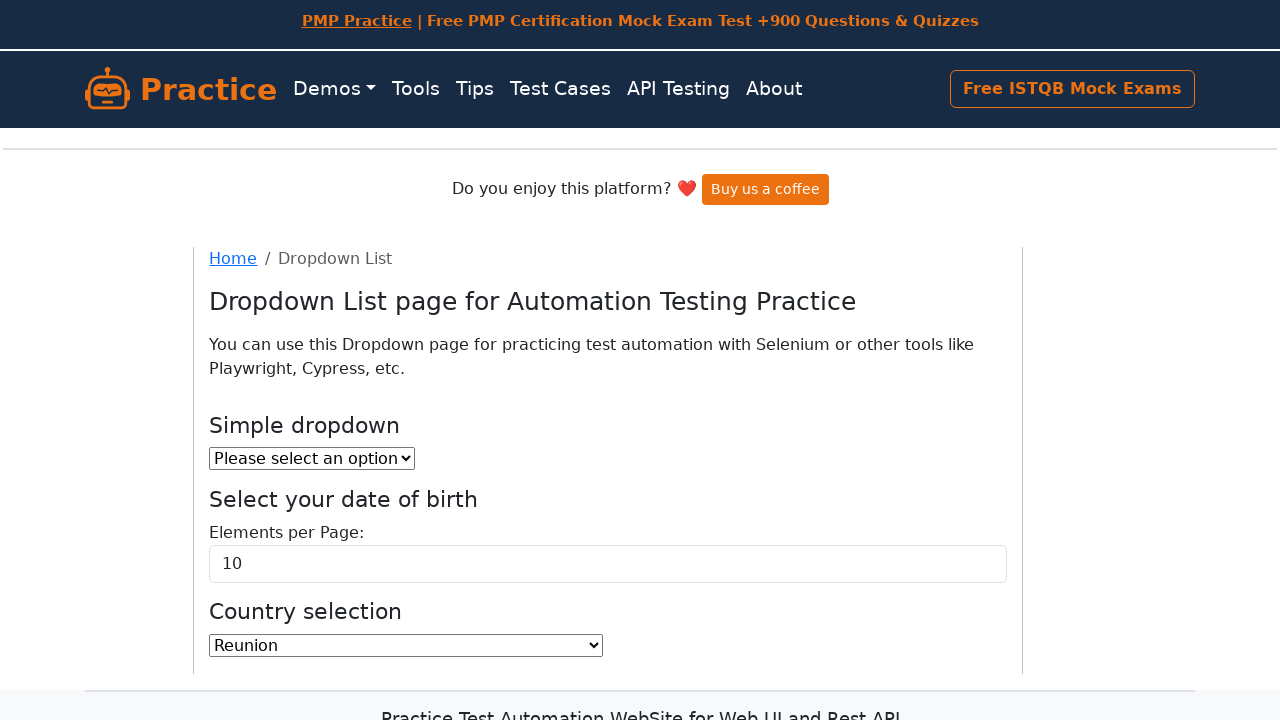

Selected country option at index 183 on select#country
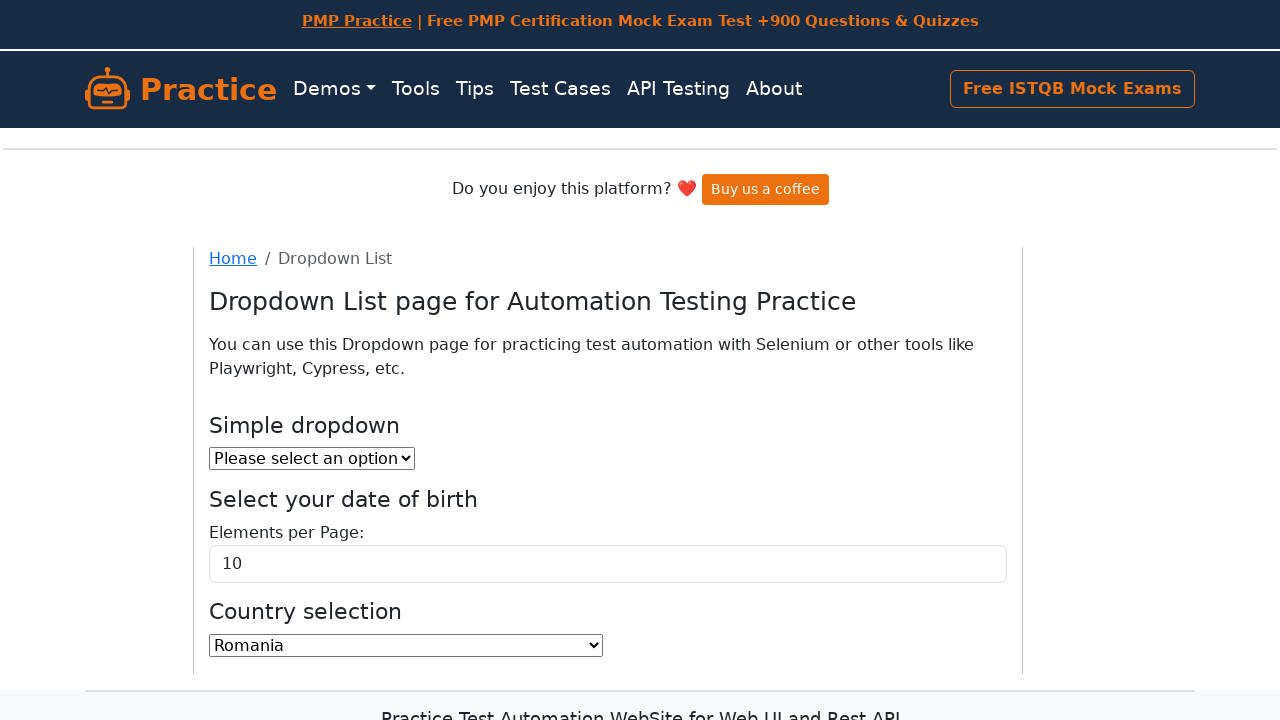

Selected country option at index 184 on select#country
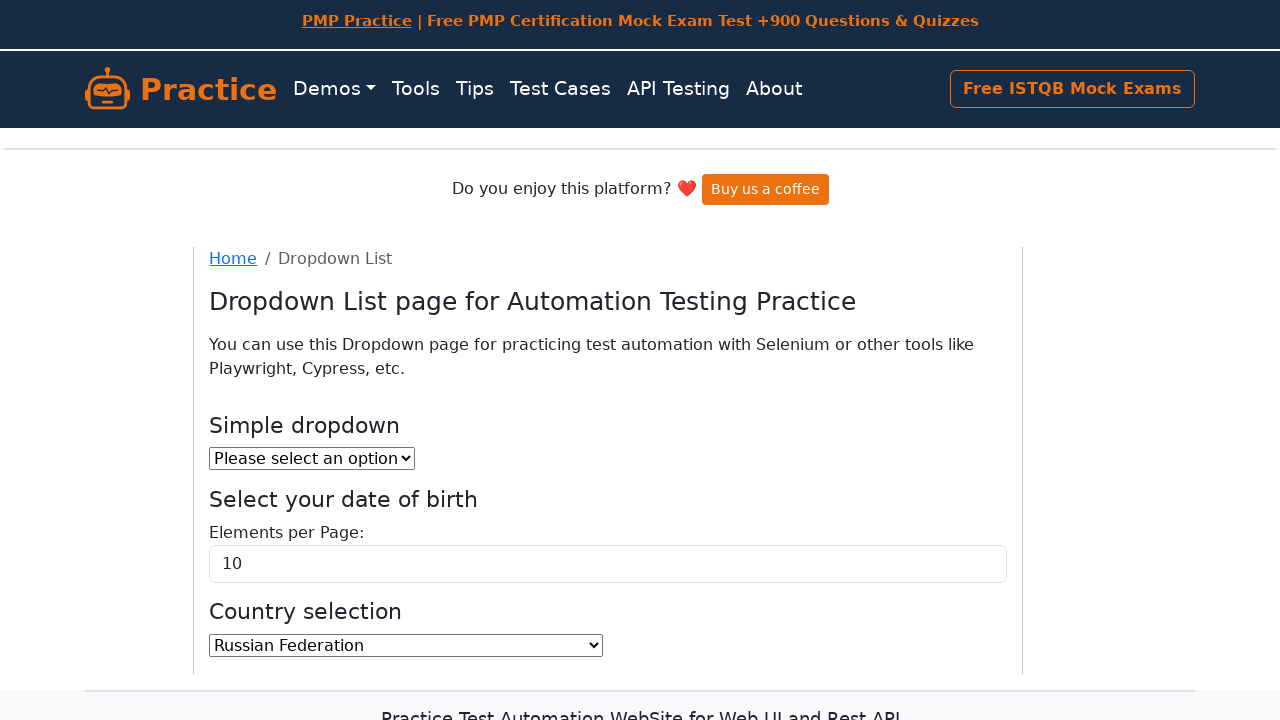

Selected country option at index 185 on select#country
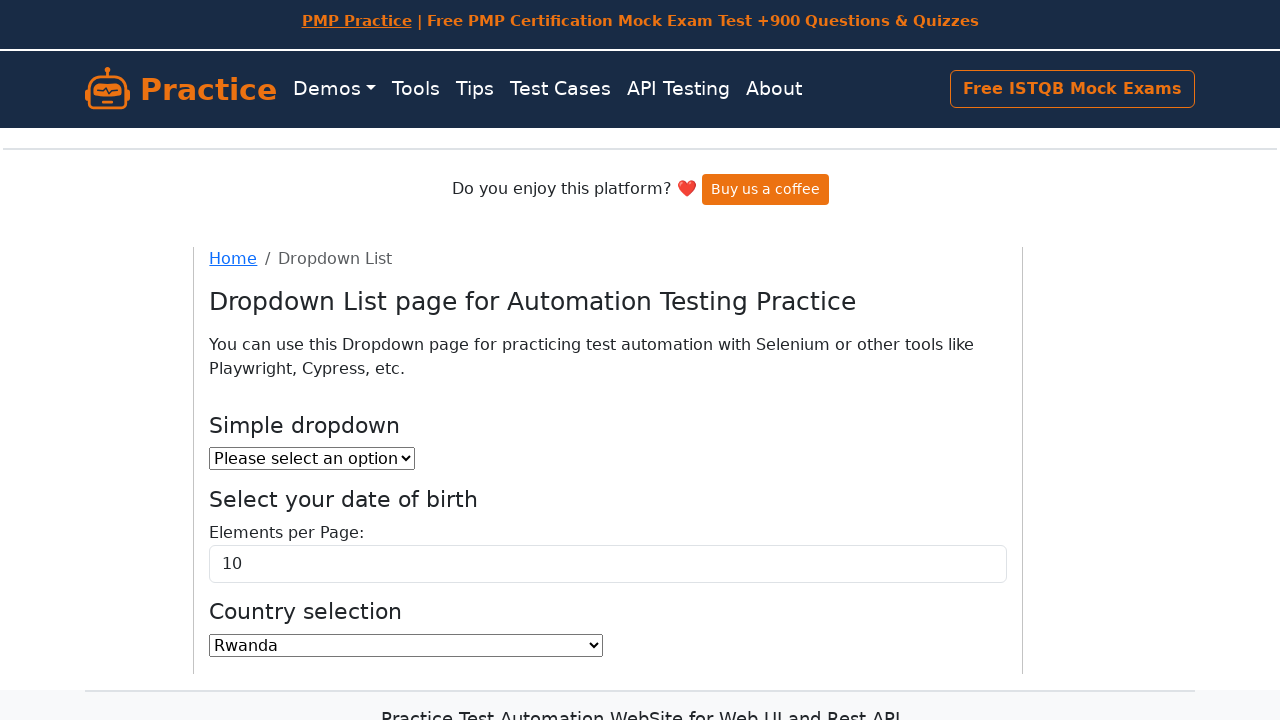

Selected country option at index 186 on select#country
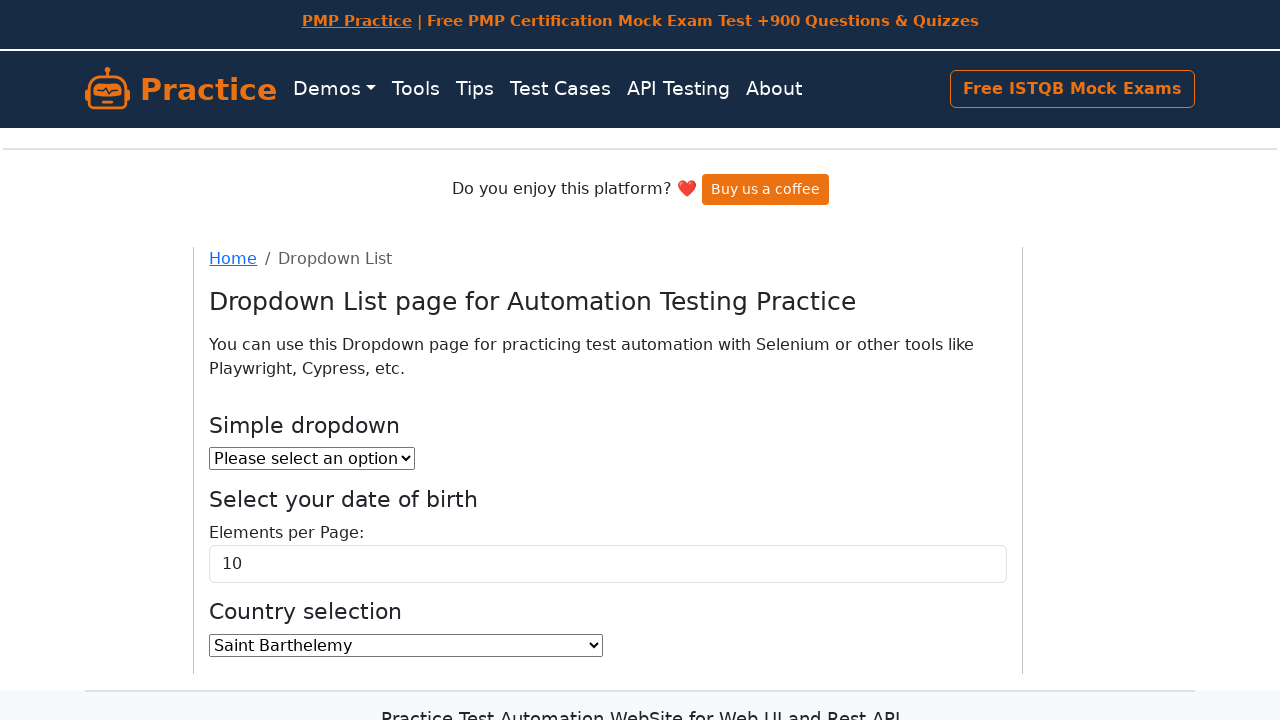

Selected country option at index 187 on select#country
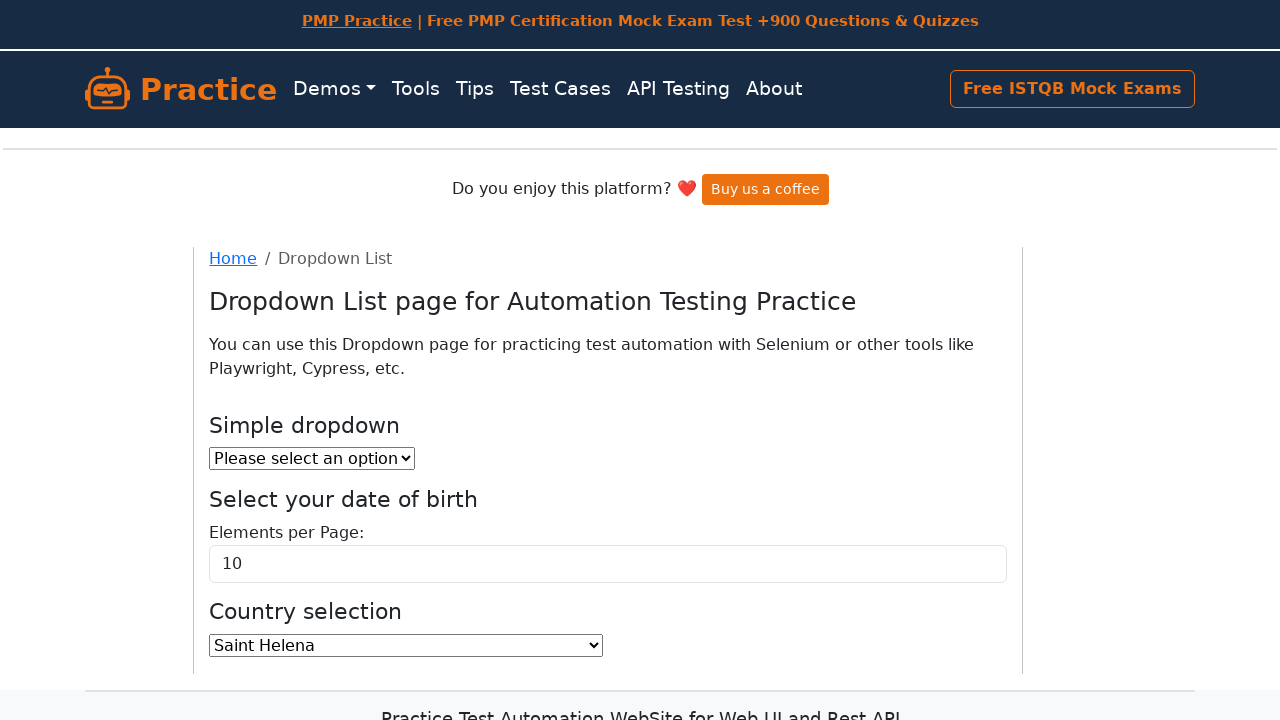

Selected country option at index 188 on select#country
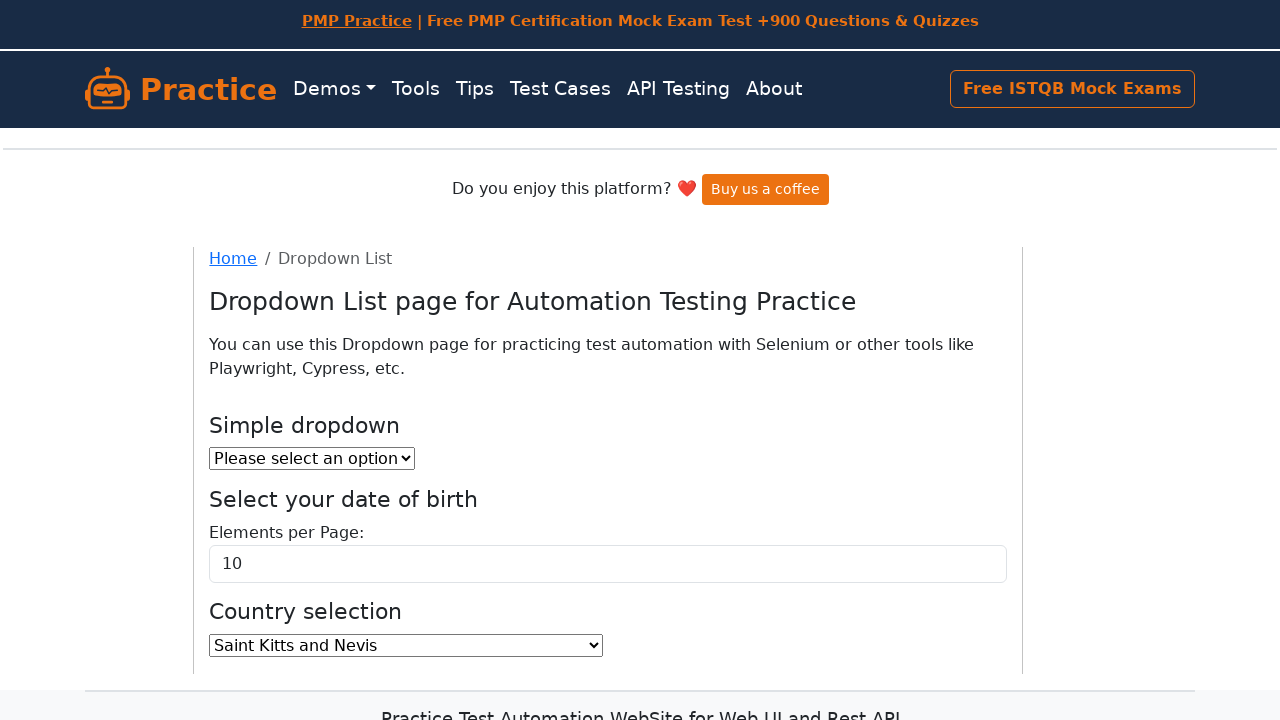

Selected country option at index 189 on select#country
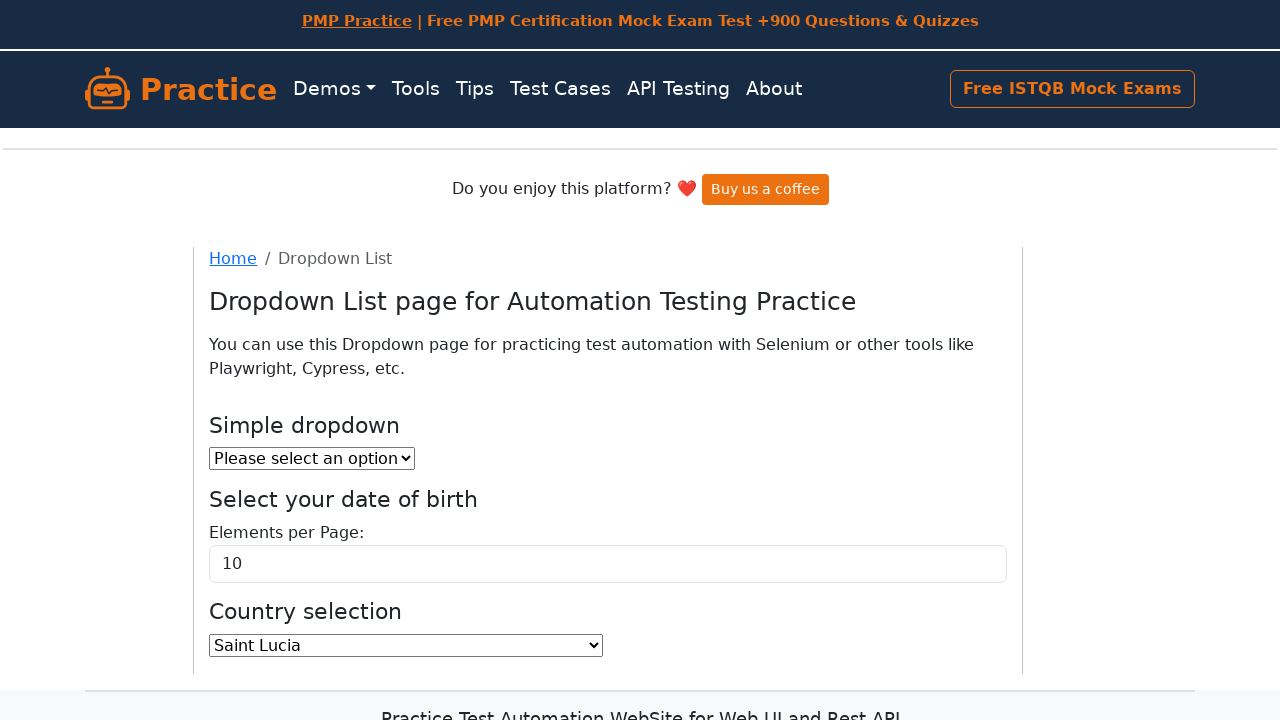

Selected country option at index 190 on select#country
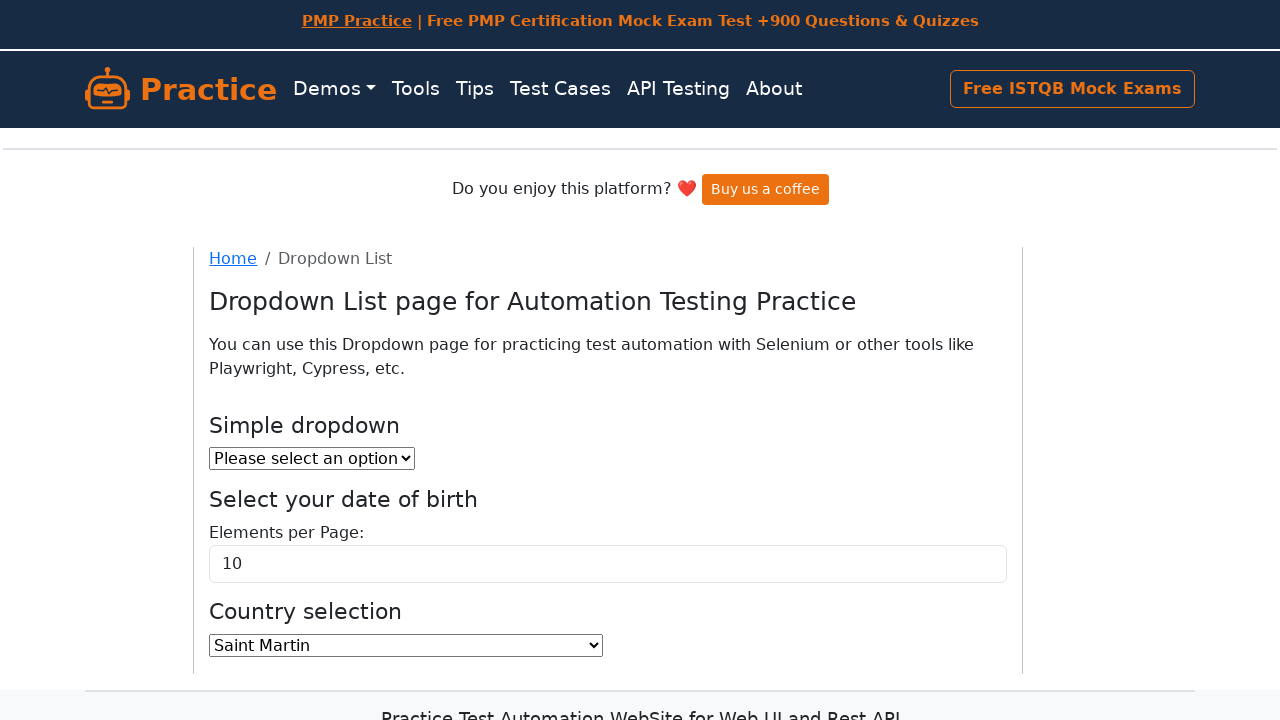

Selected country option at index 191 on select#country
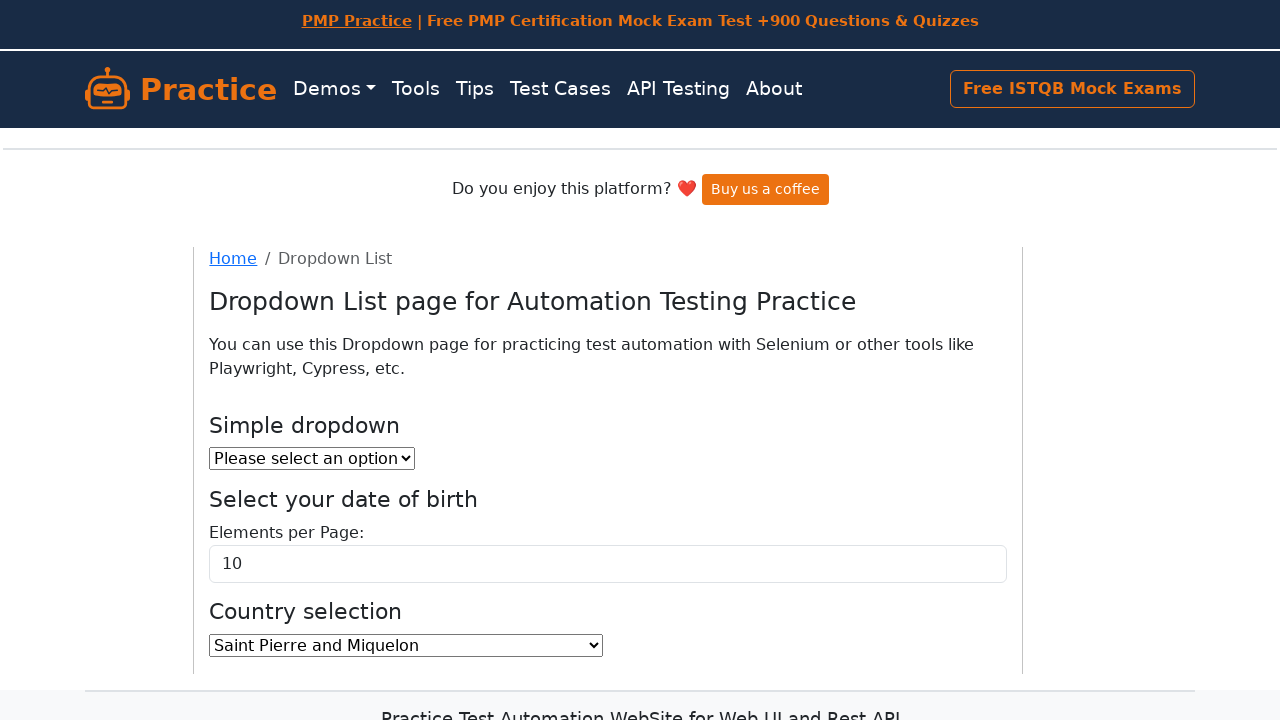

Selected country option at index 192 on select#country
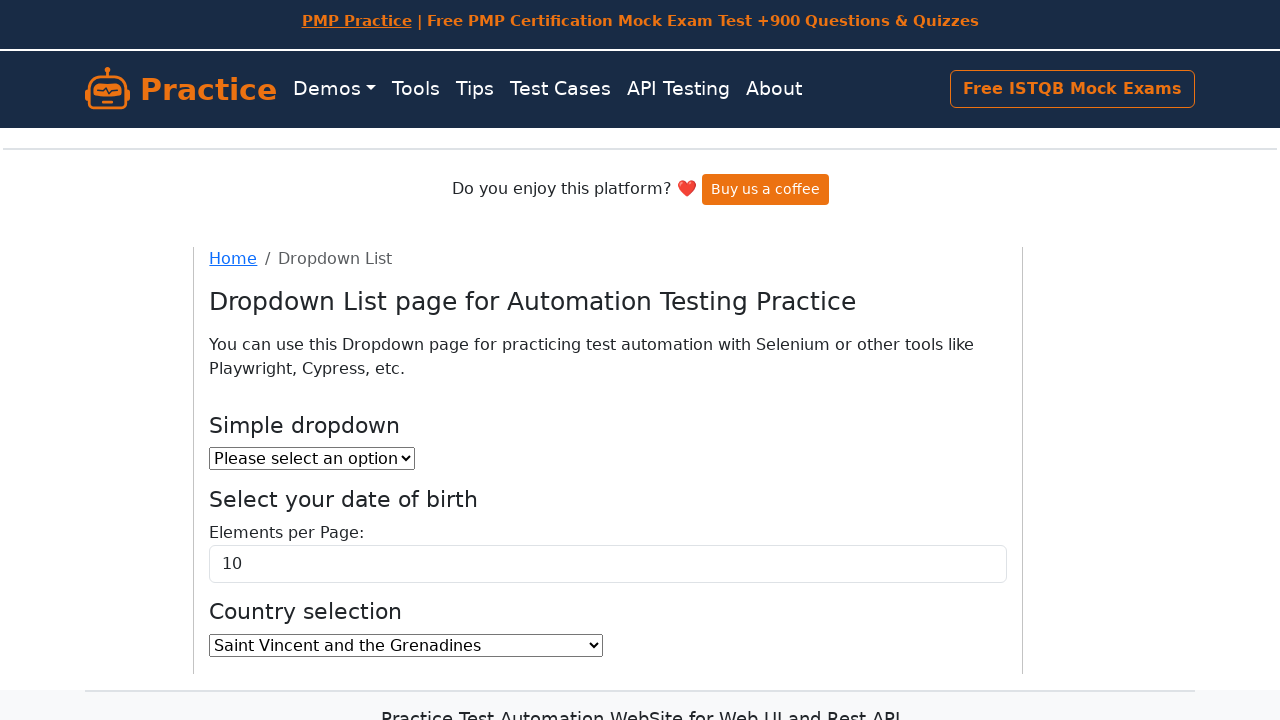

Selected country option at index 193 on select#country
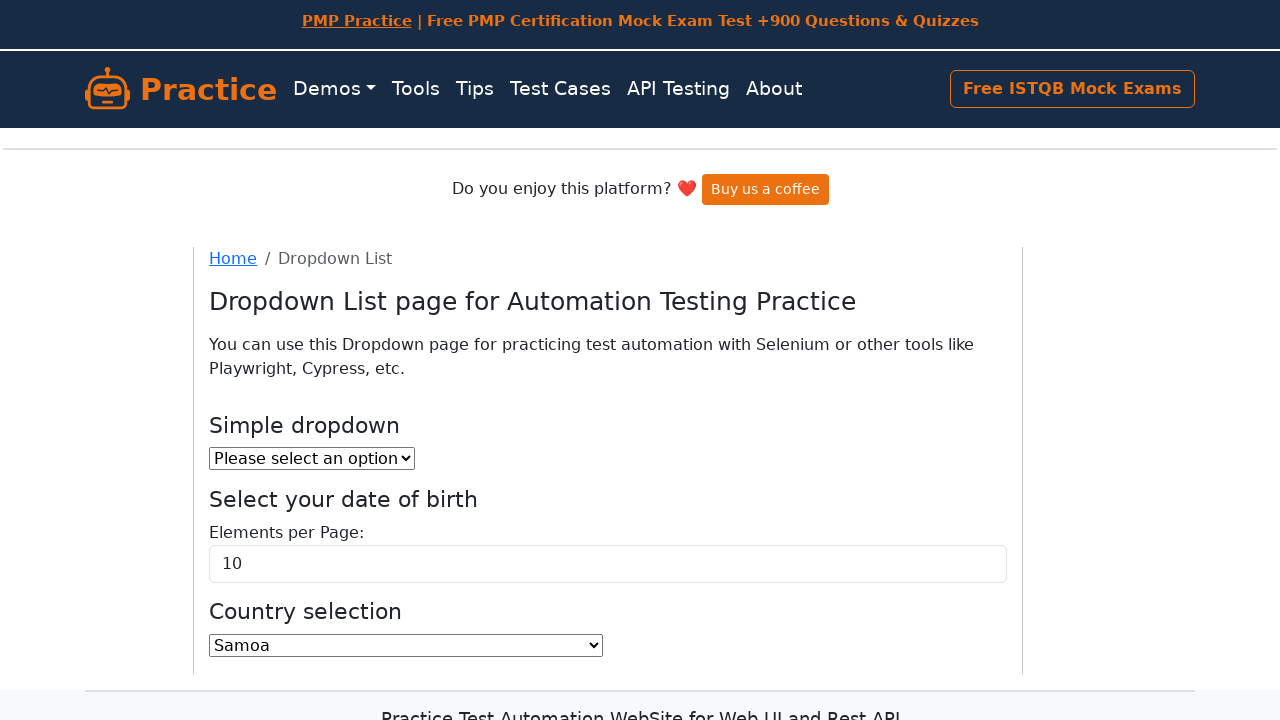

Selected country option at index 194 on select#country
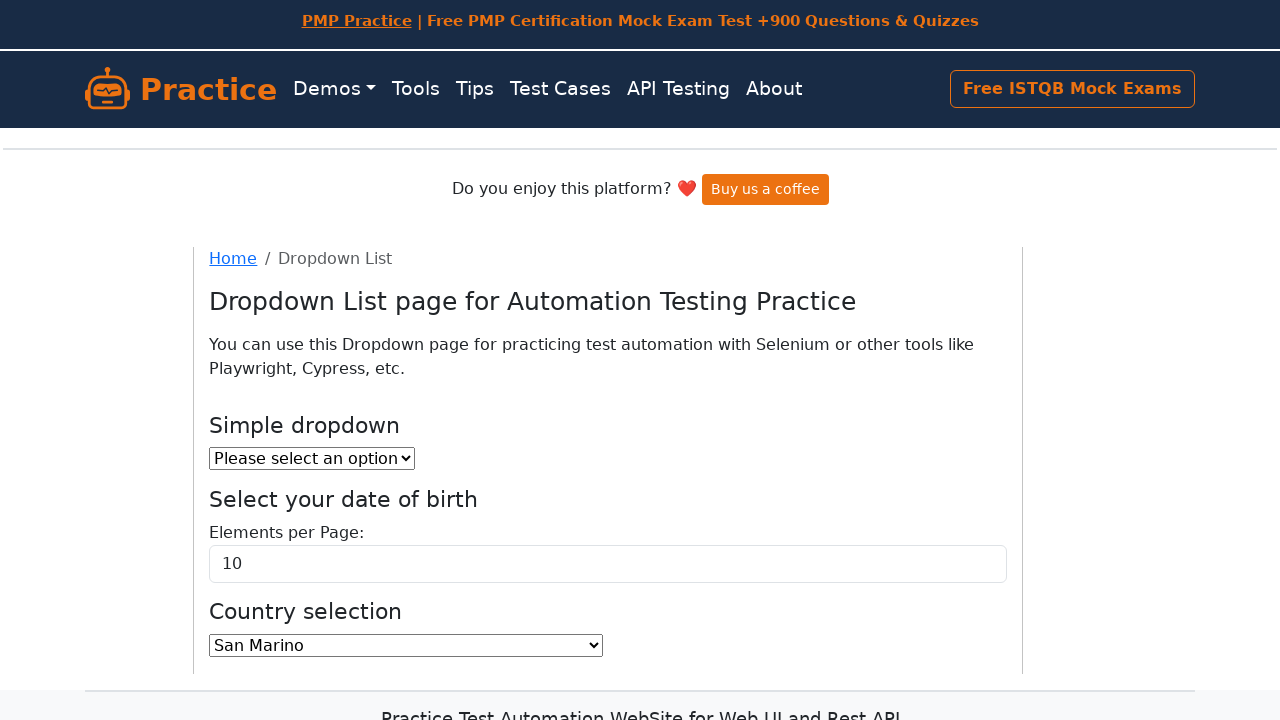

Selected country option at index 195 on select#country
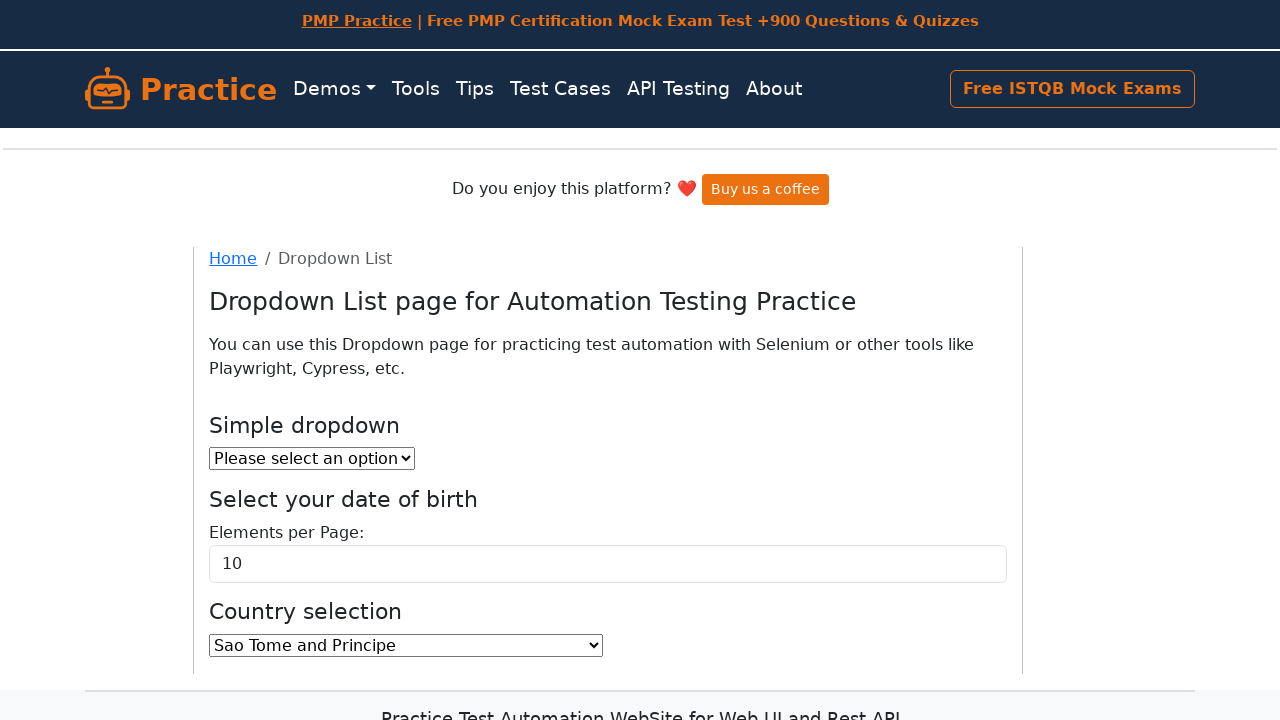

Selected country option at index 196 on select#country
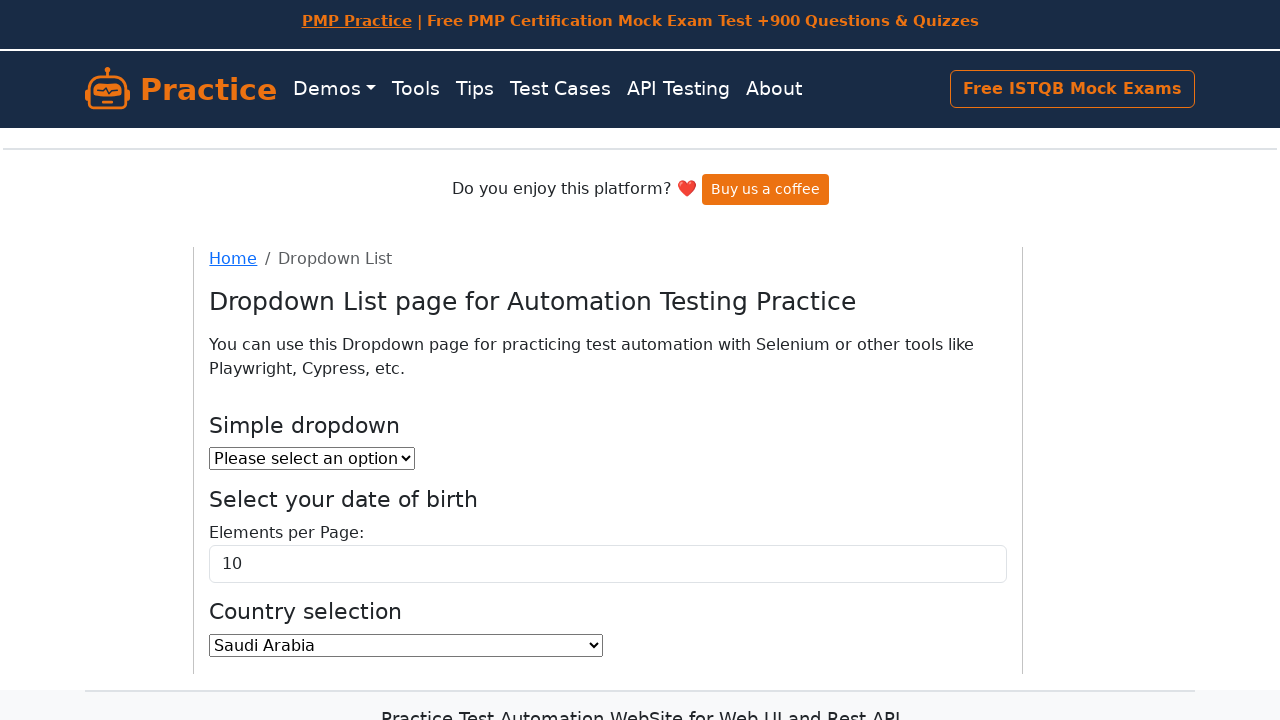

Selected country option at index 197 on select#country
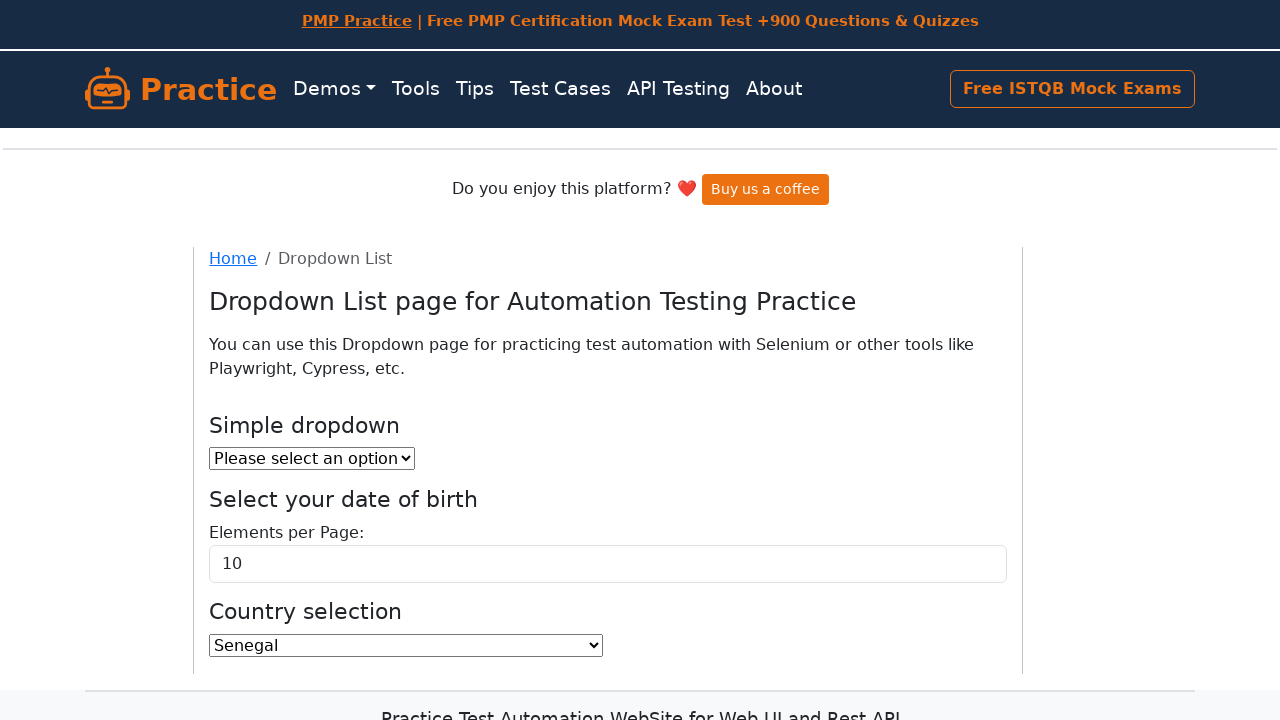

Selected country option at index 198 on select#country
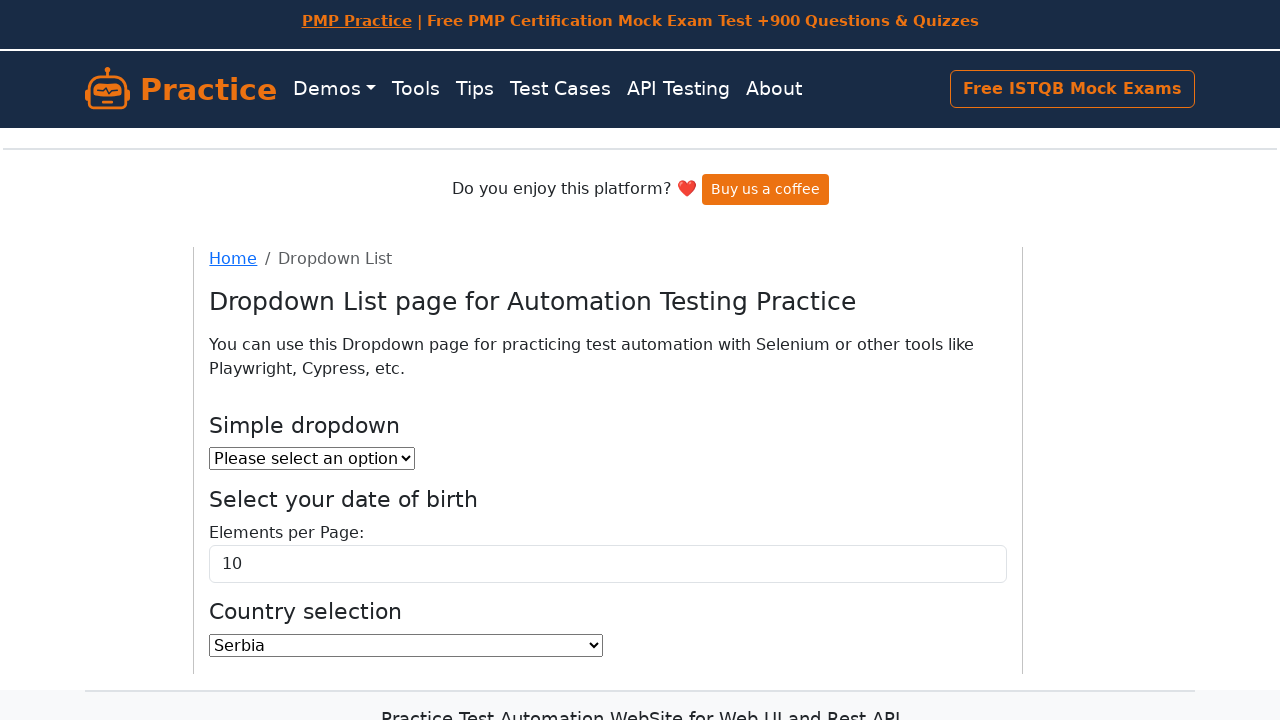

Selected country option at index 199 on select#country
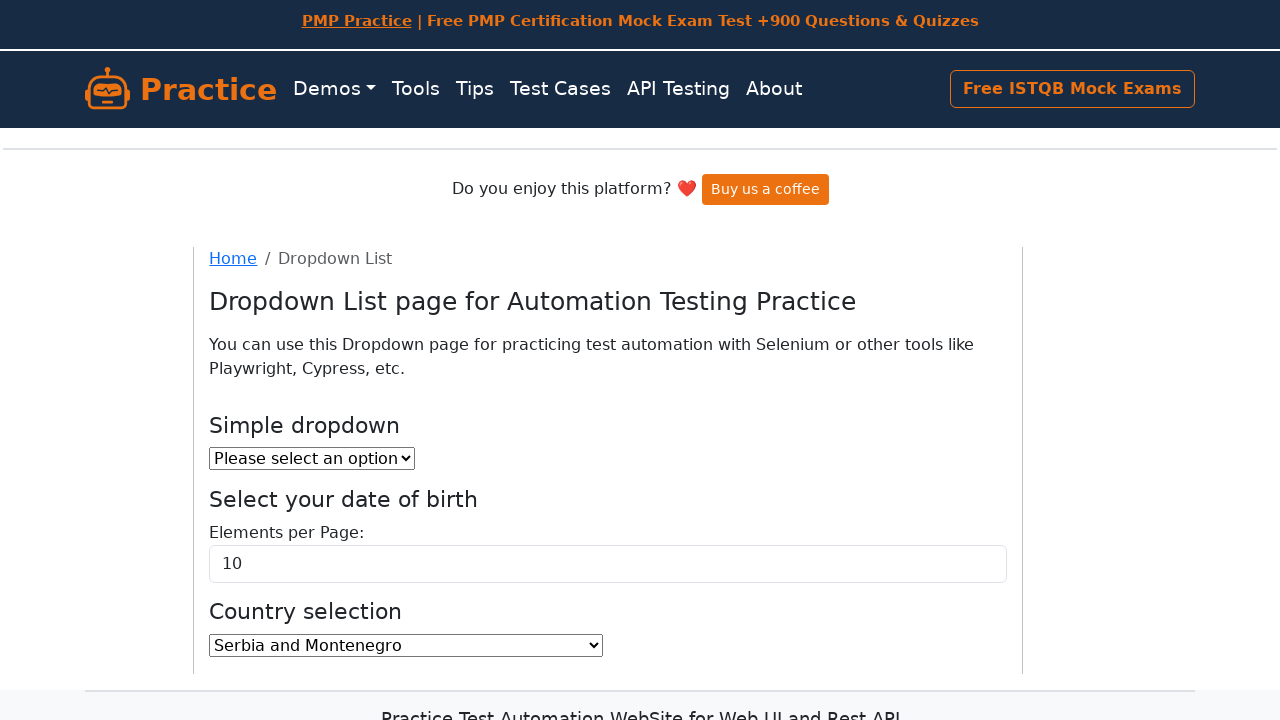

Selected country option at index 200 on select#country
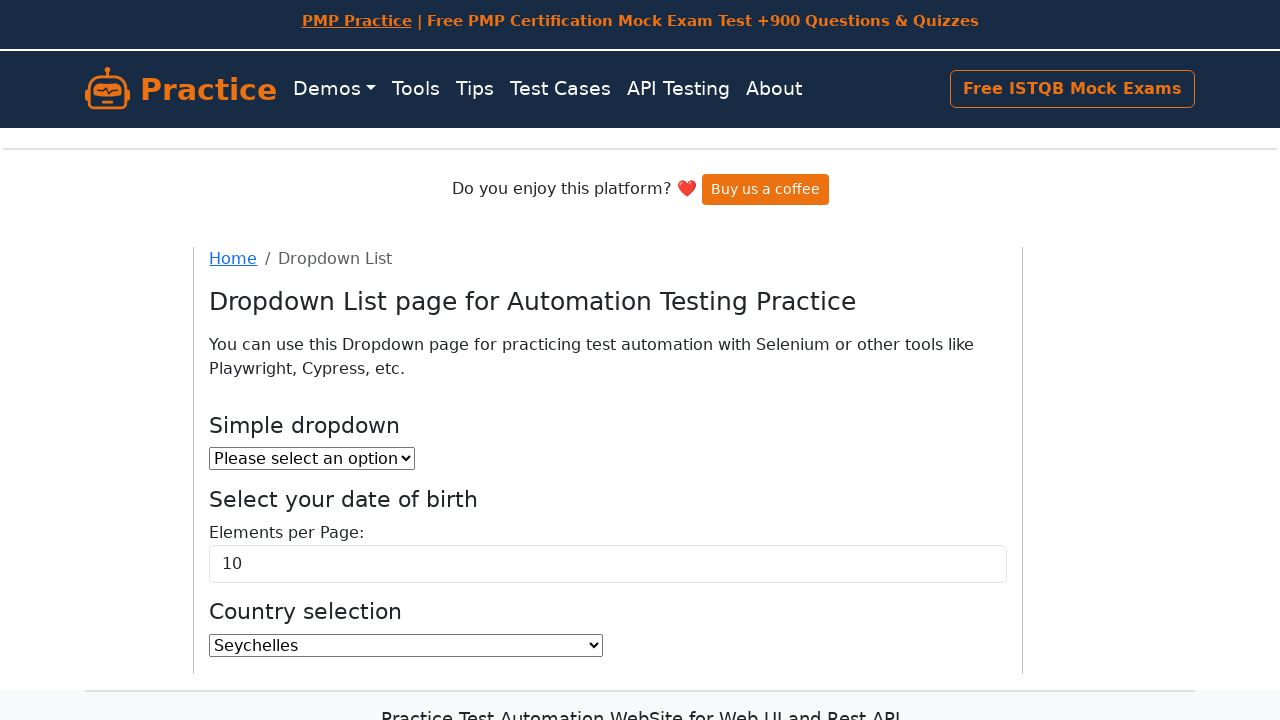

Selected country option at index 201 on select#country
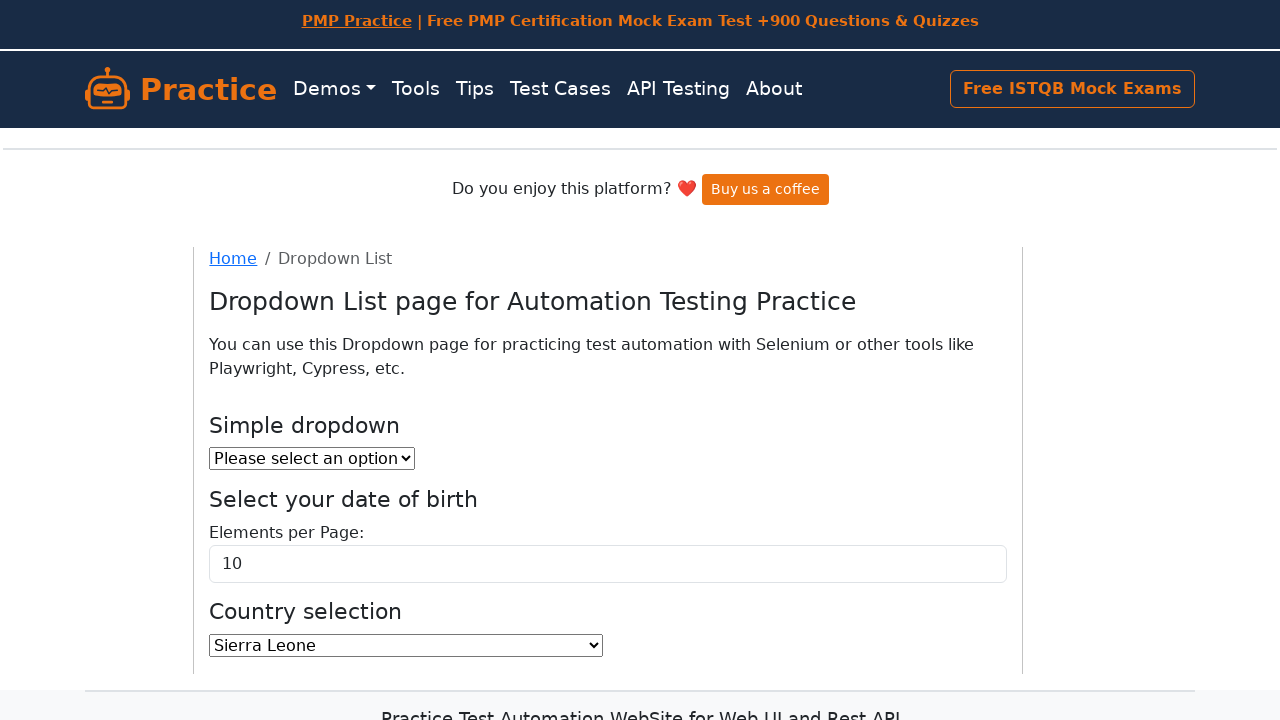

Selected country option at index 202 on select#country
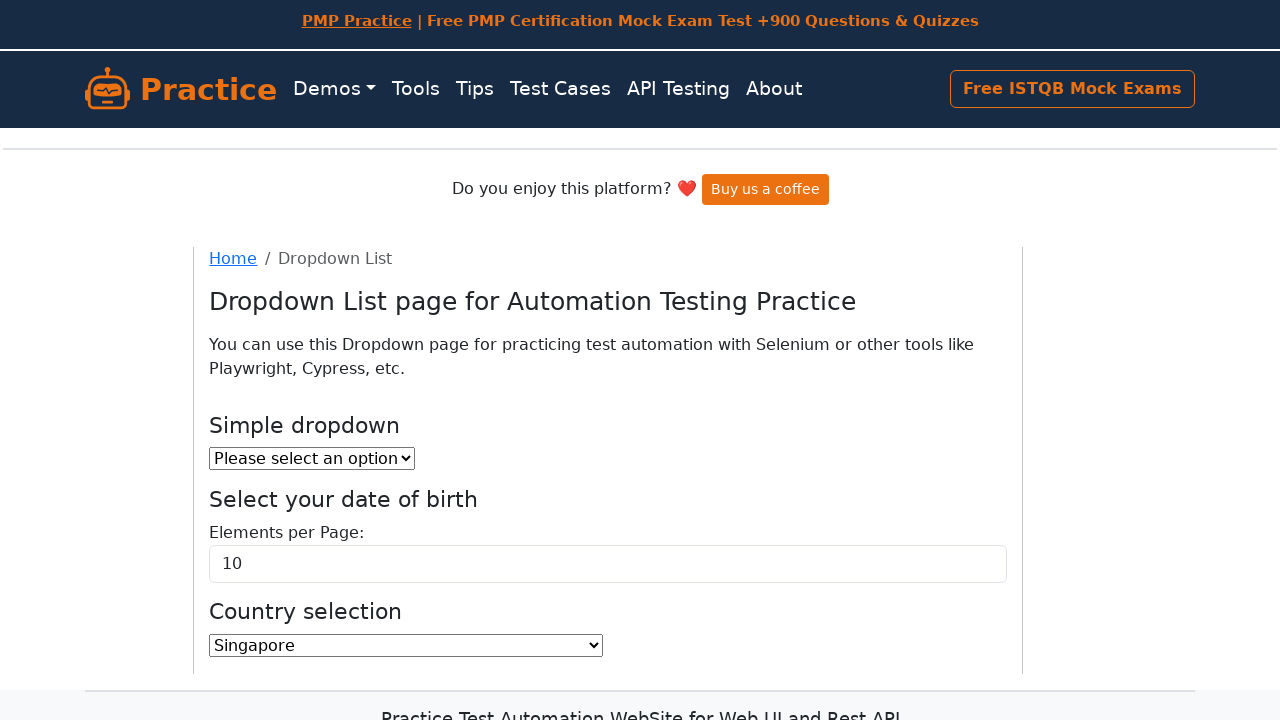

Selected country option at index 203 on select#country
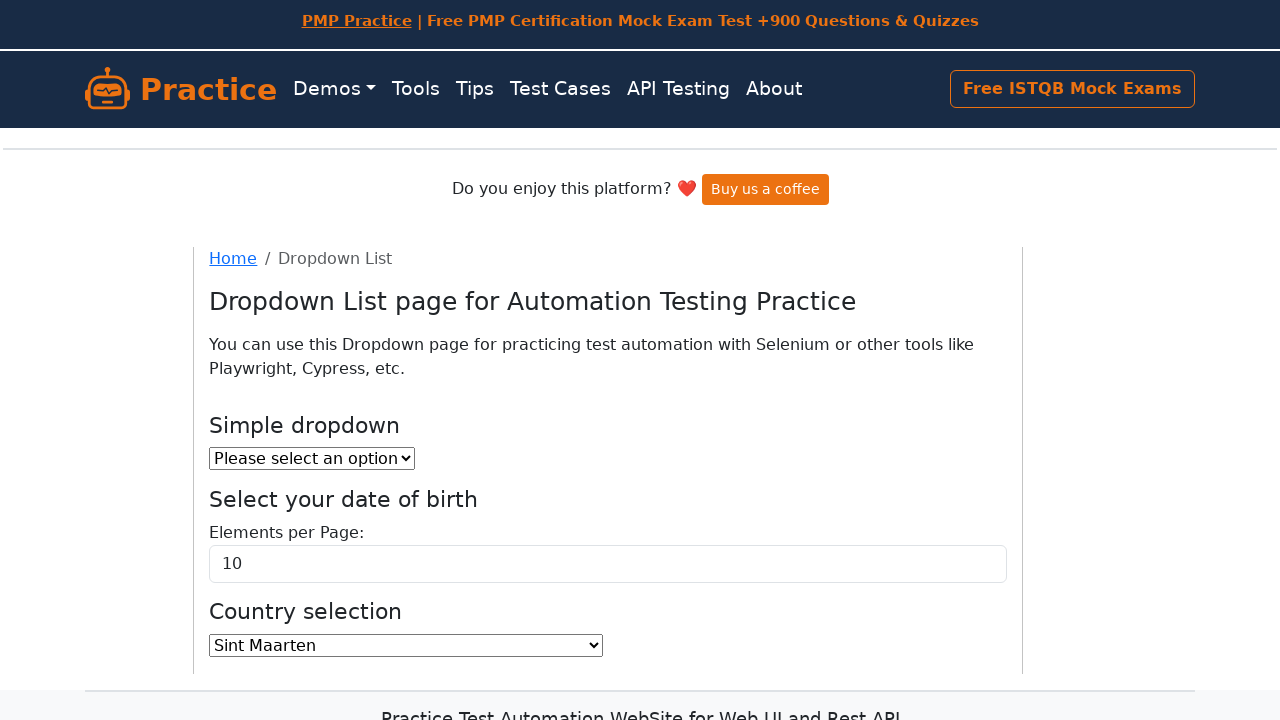

Selected country option at index 204 on select#country
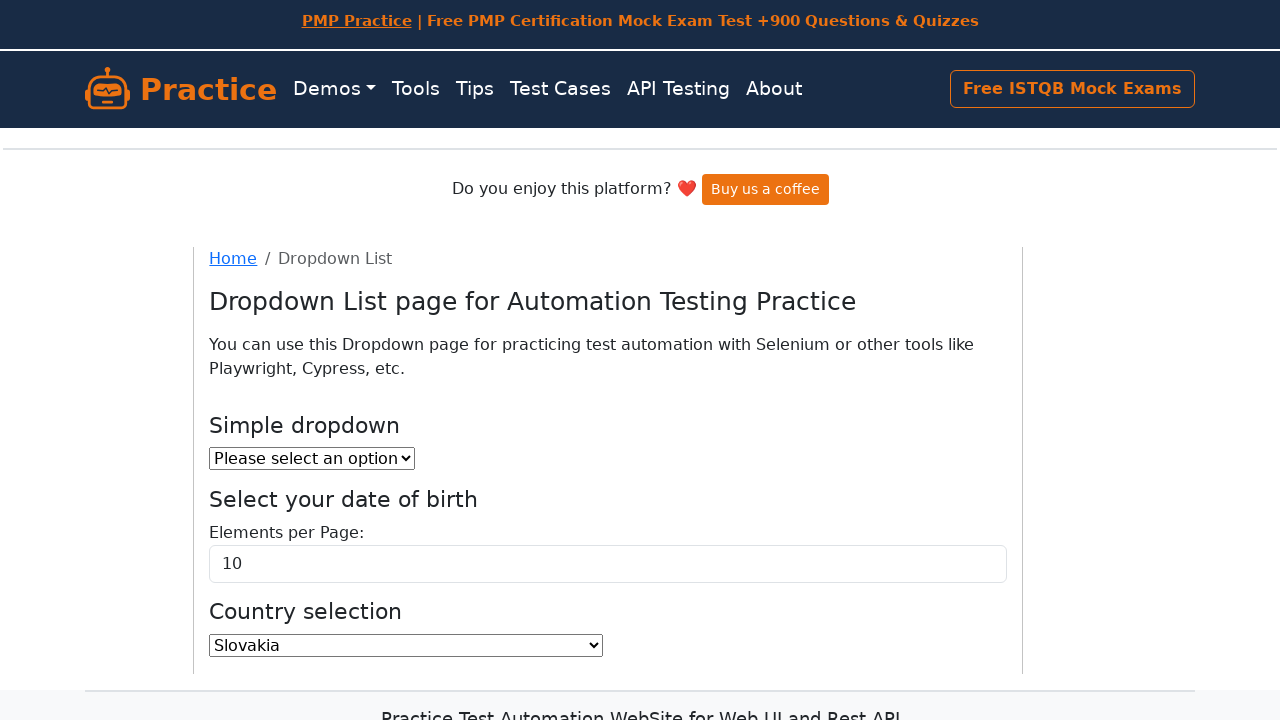

Selected country option at index 205 on select#country
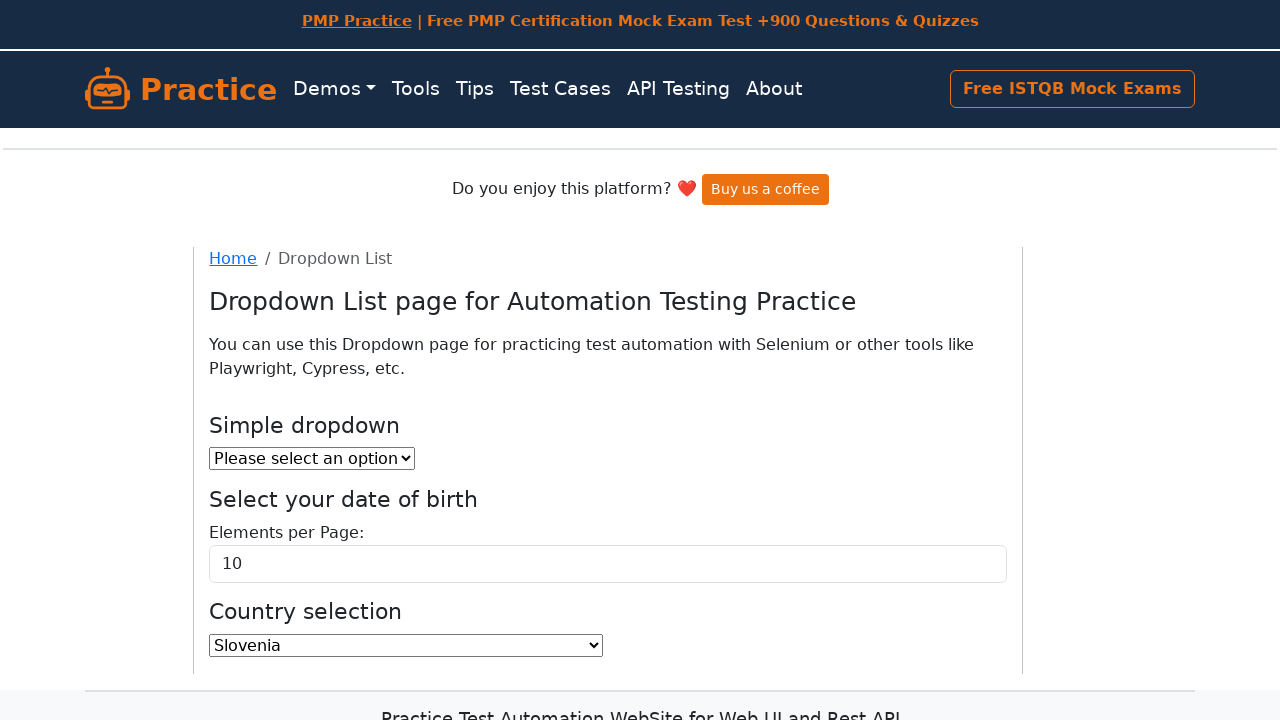

Selected country option at index 206 on select#country
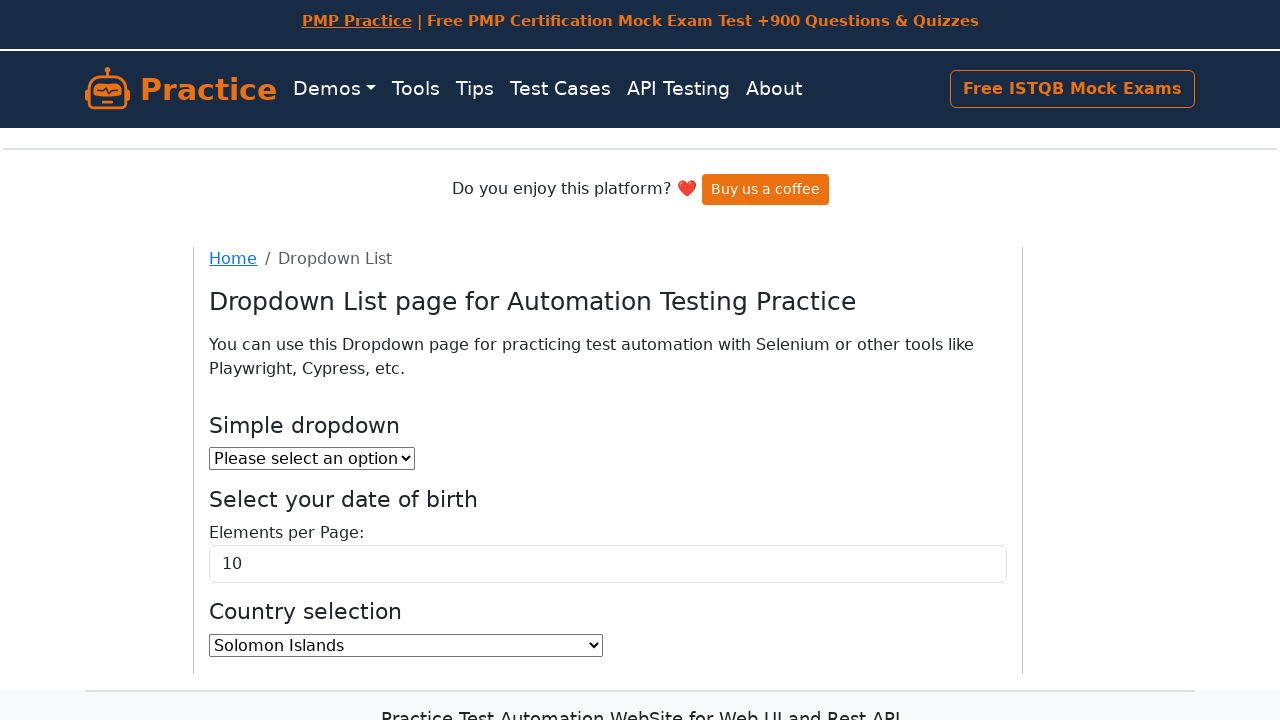

Selected country option at index 207 on select#country
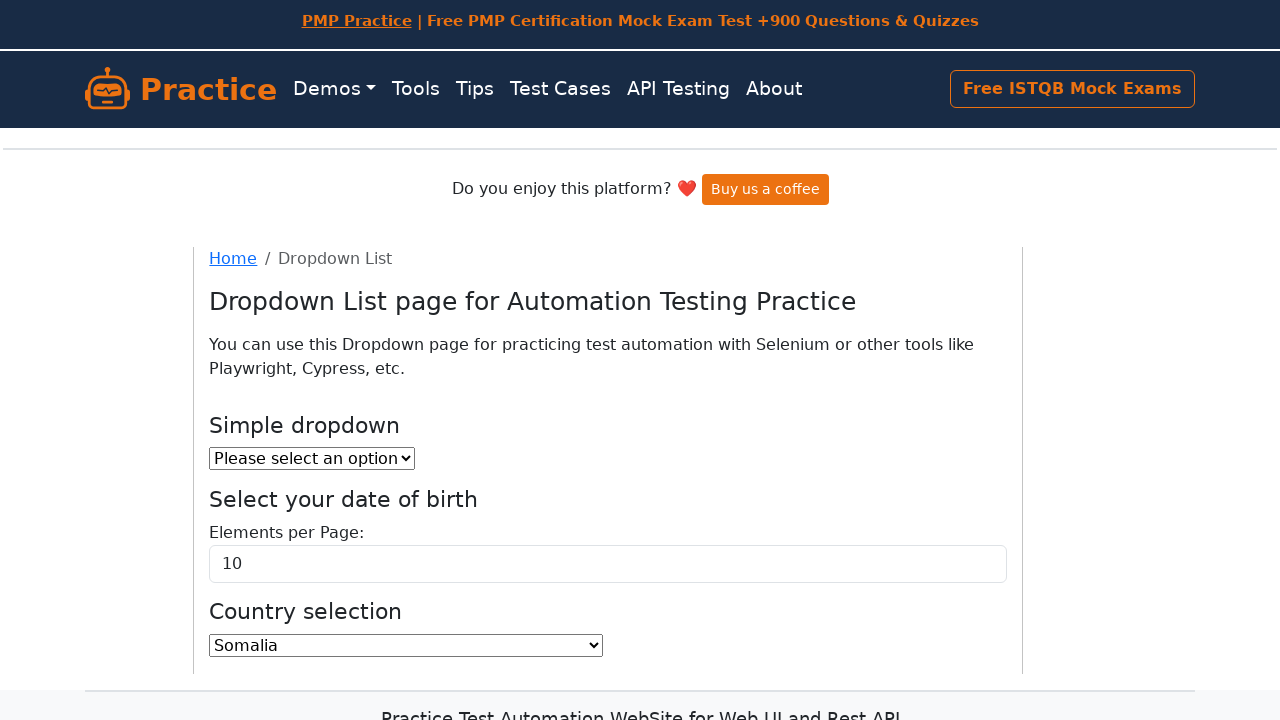

Selected country option at index 208 on select#country
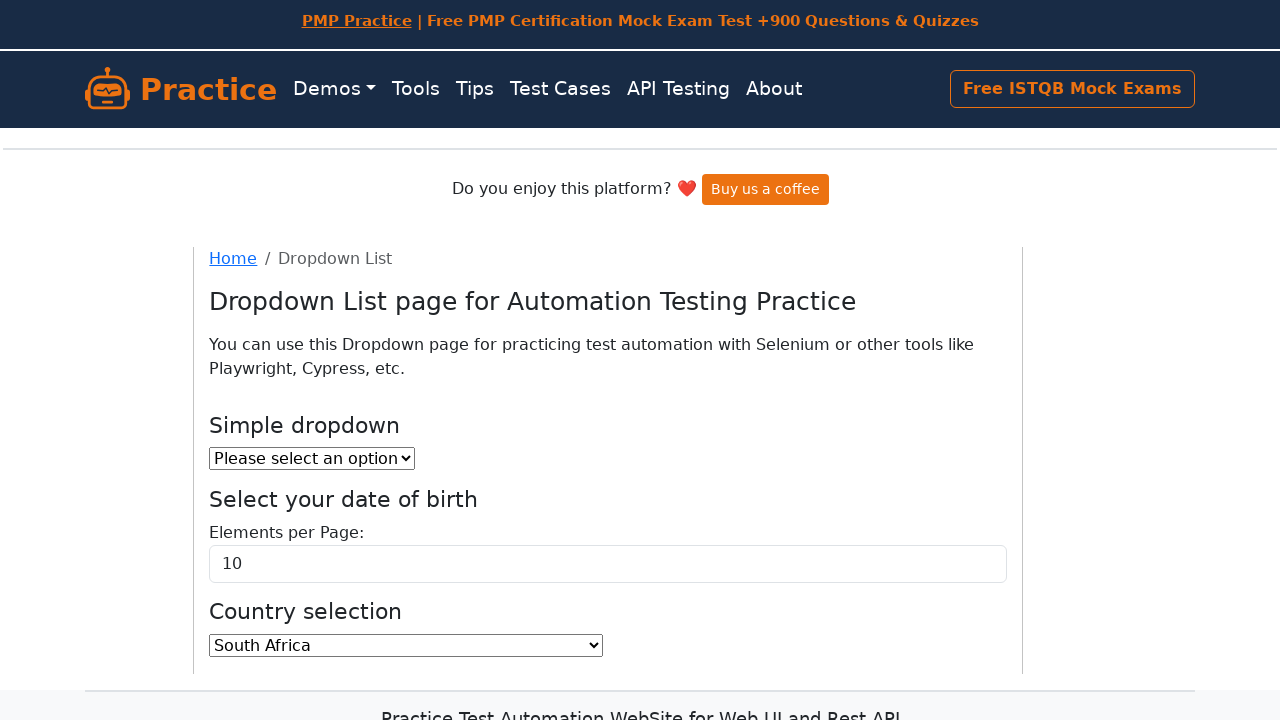

Selected country option at index 209 on select#country
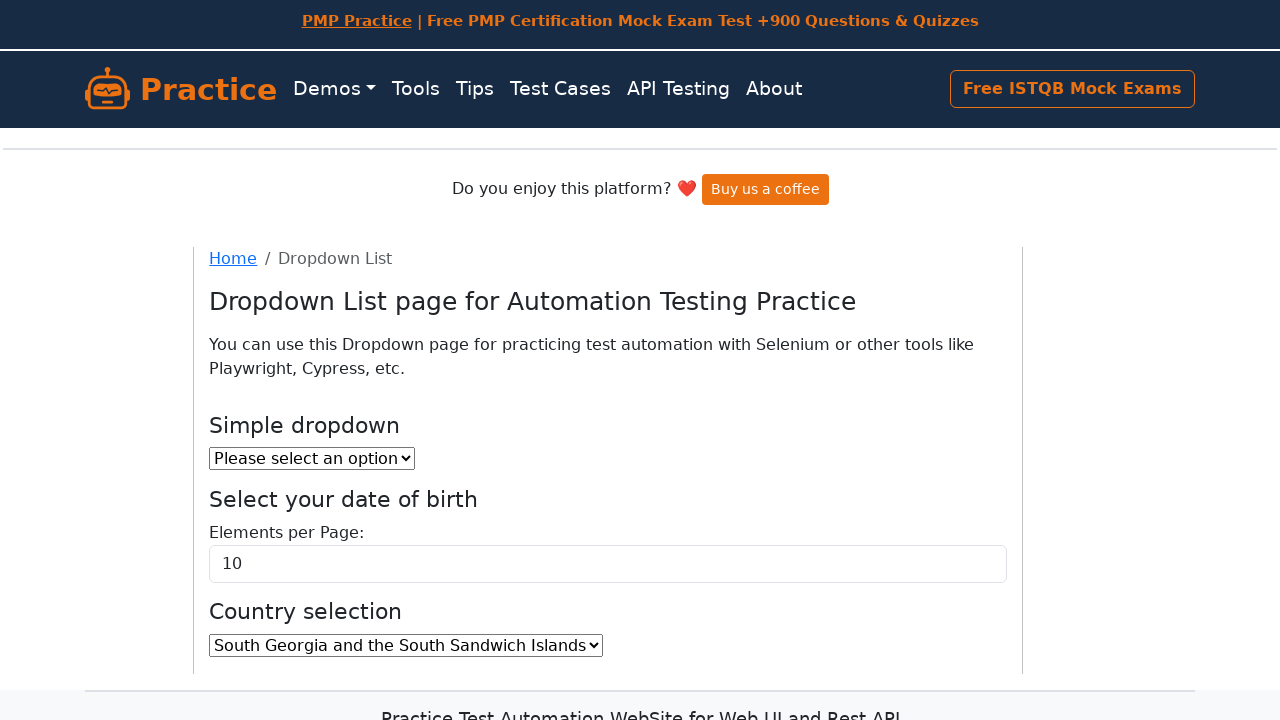

Selected country option at index 210 on select#country
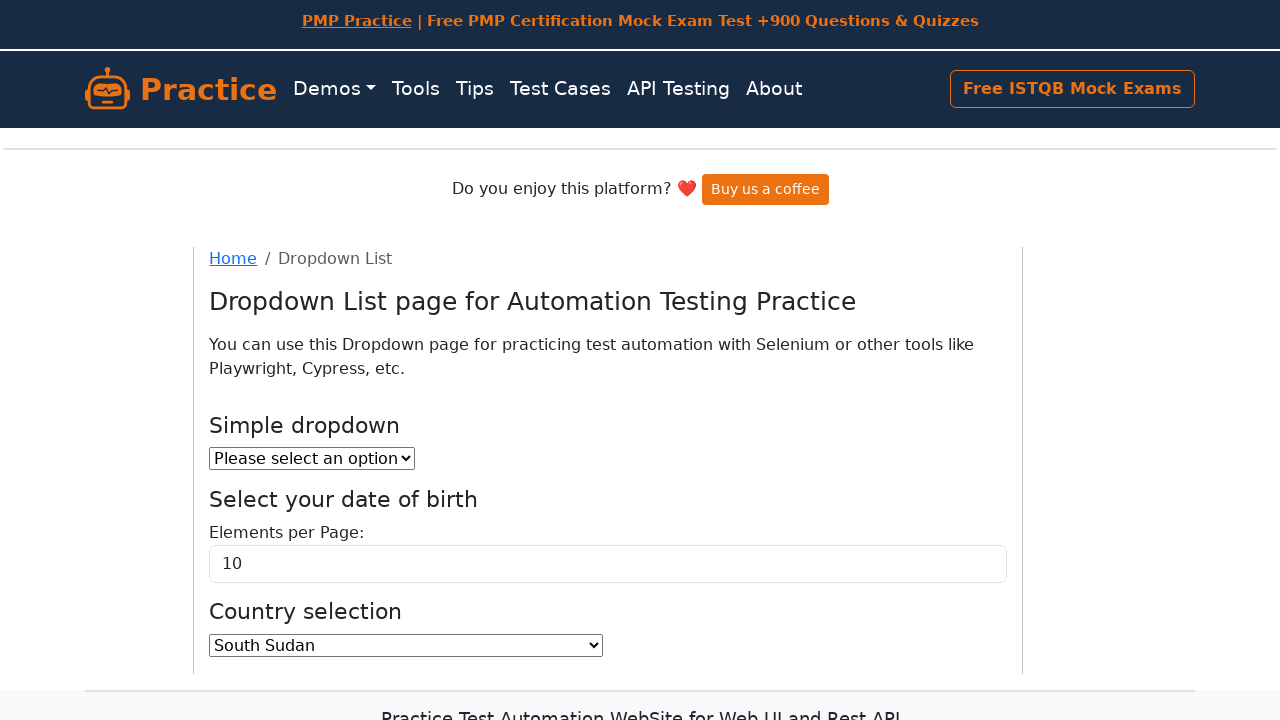

Selected country option at index 211 on select#country
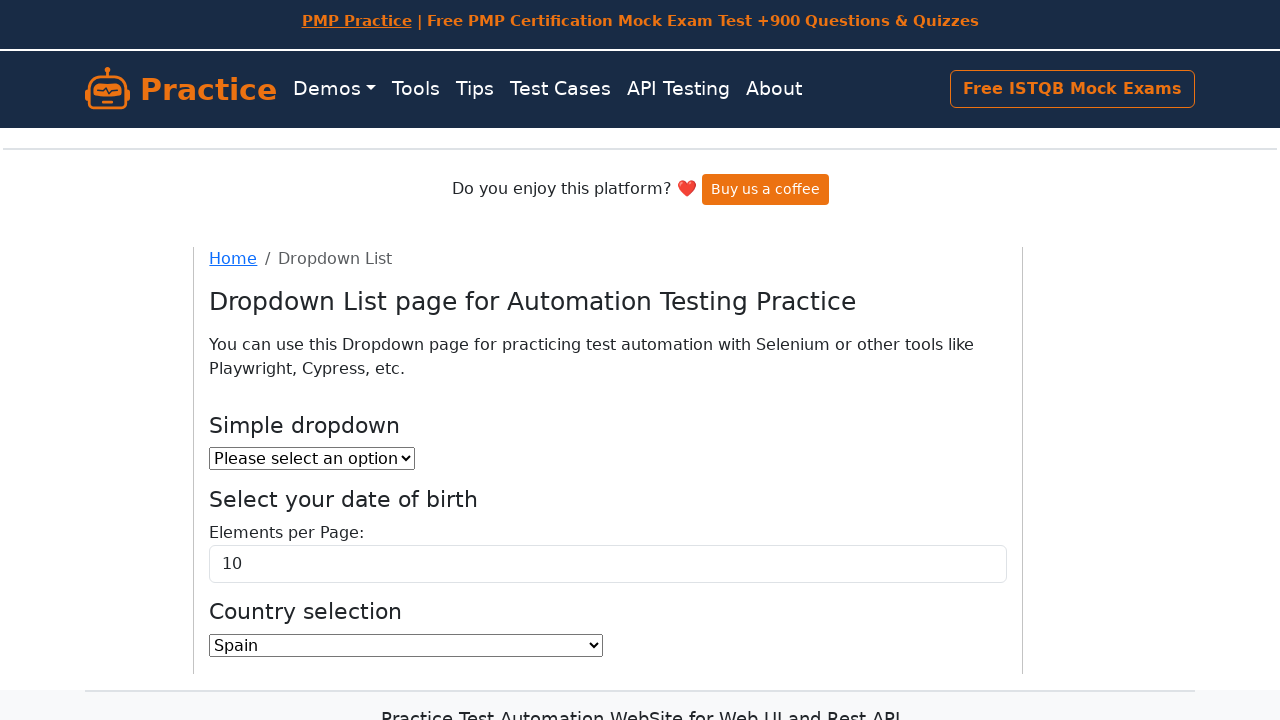

Selected country option at index 212 on select#country
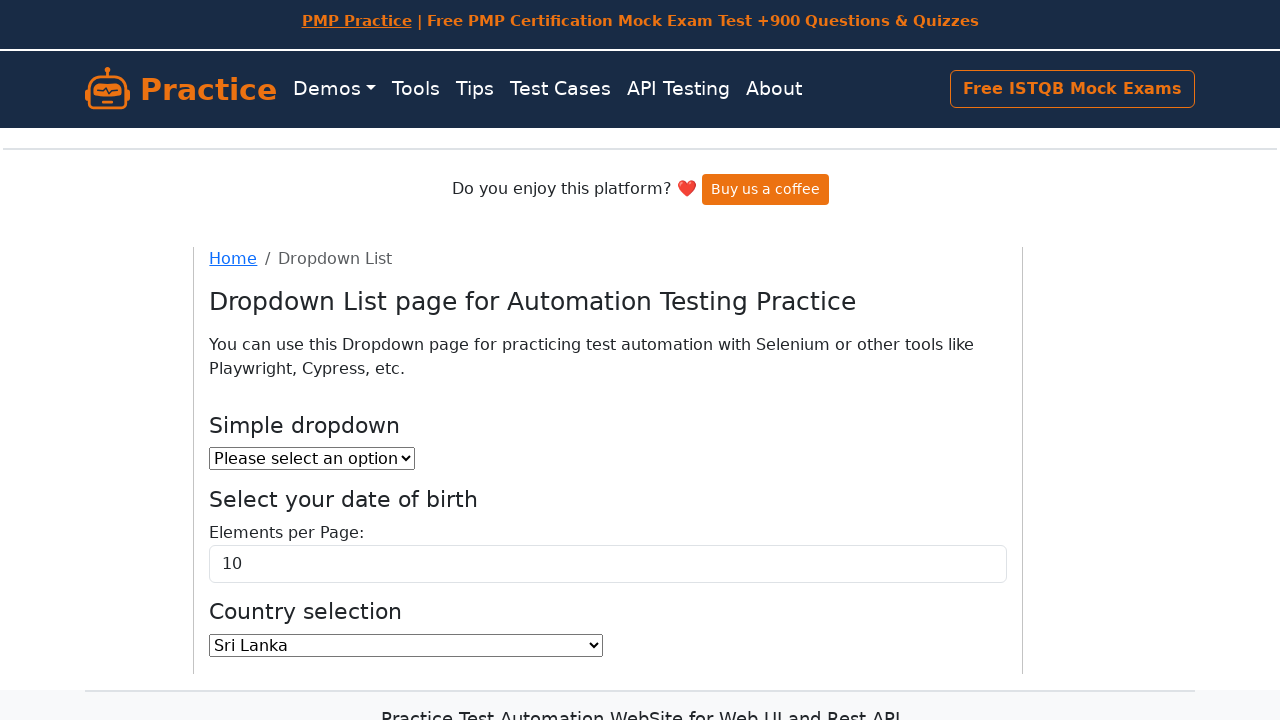

Selected country option at index 213 on select#country
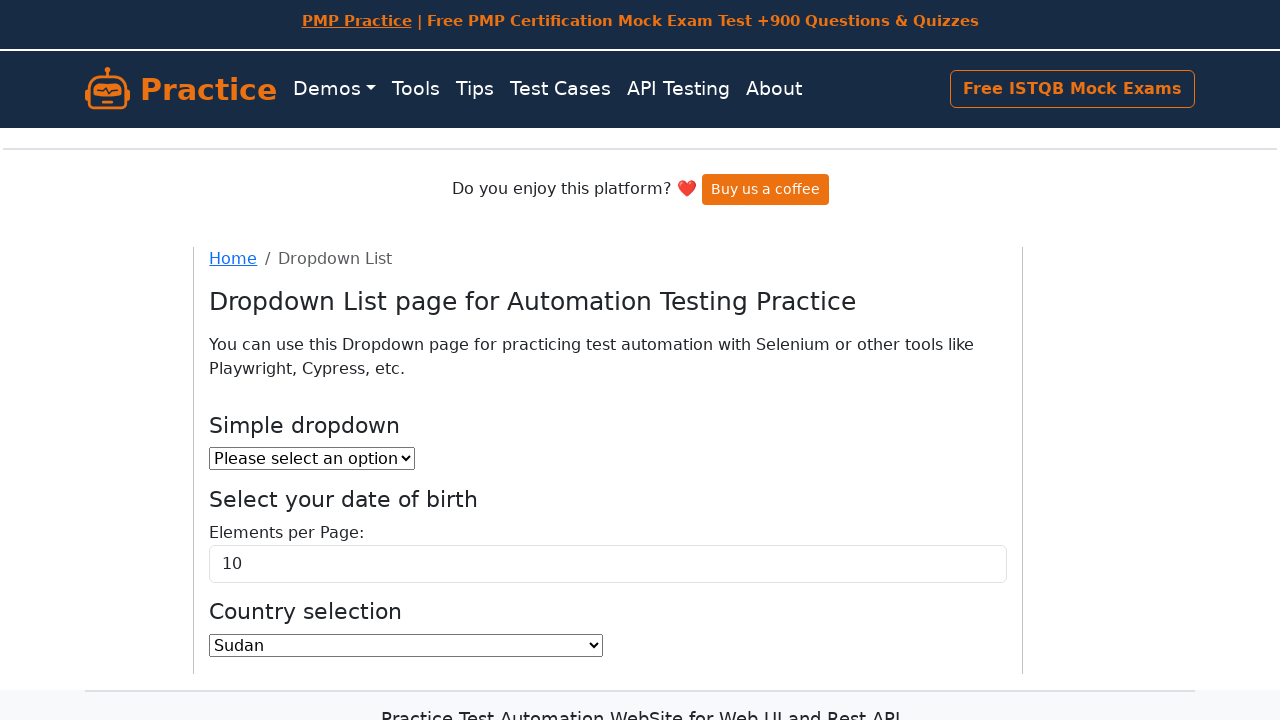

Selected country option at index 214 on select#country
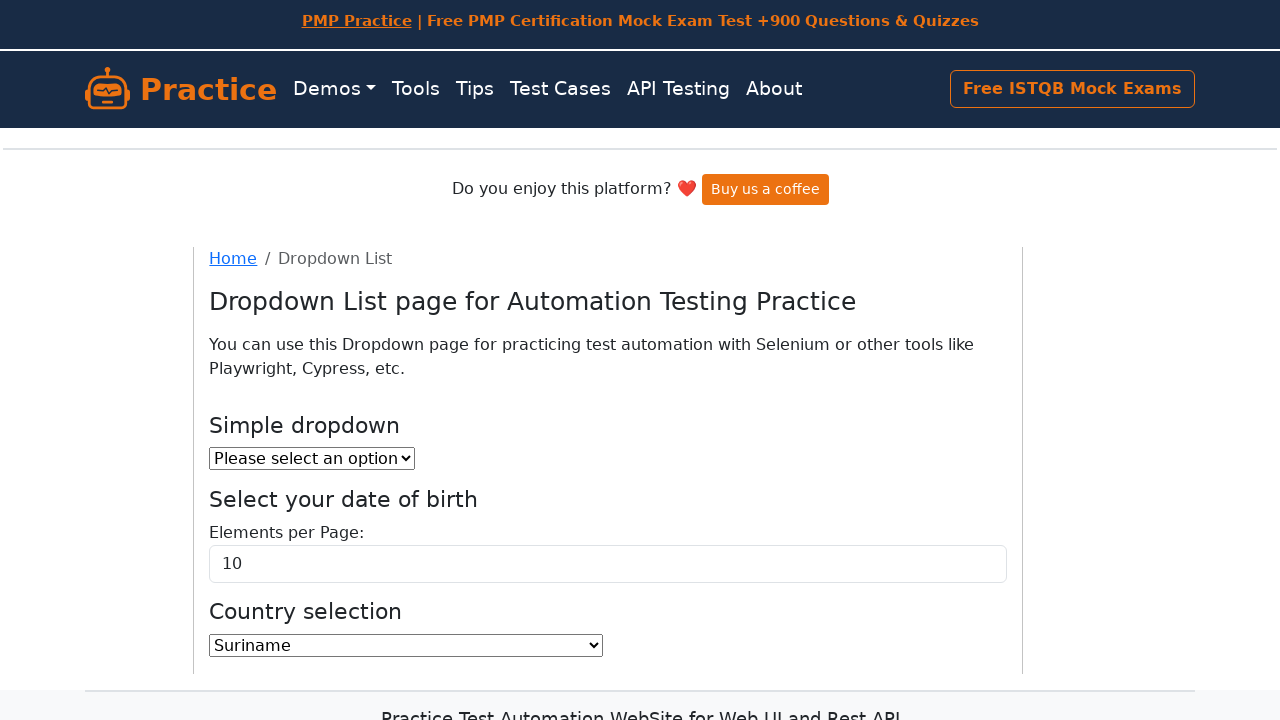

Selected country option at index 215 on select#country
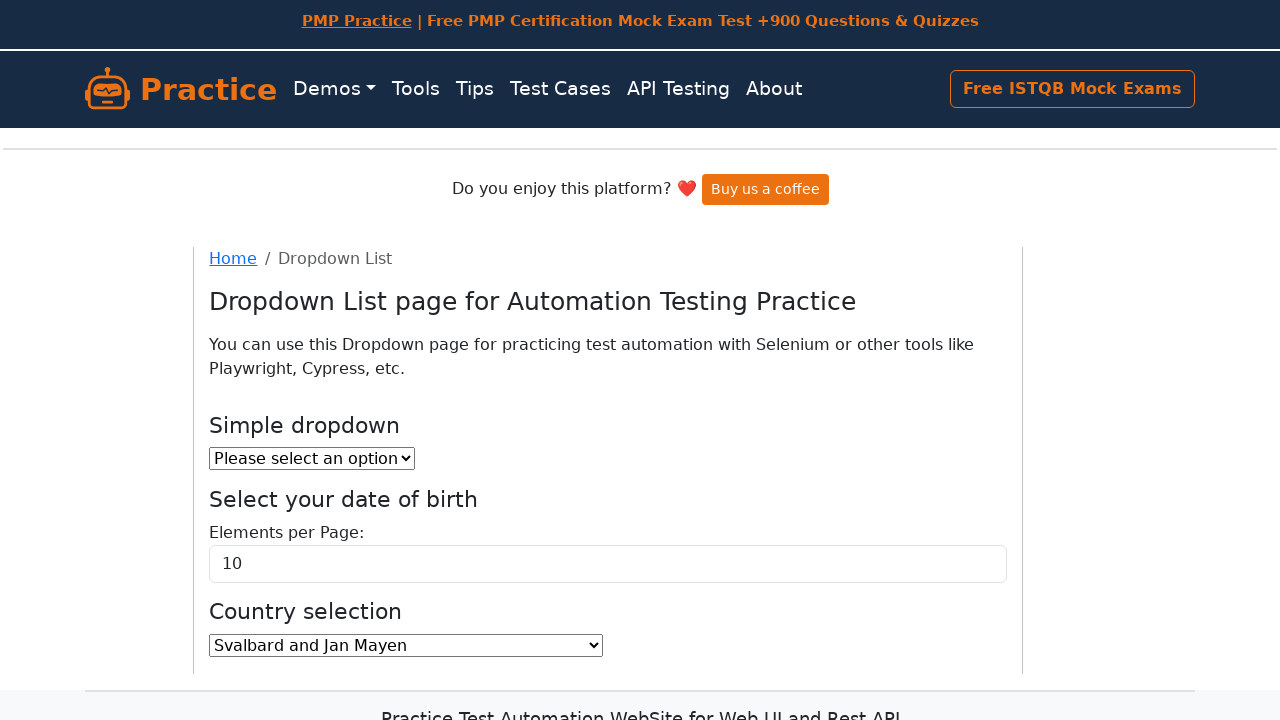

Selected country option at index 216 on select#country
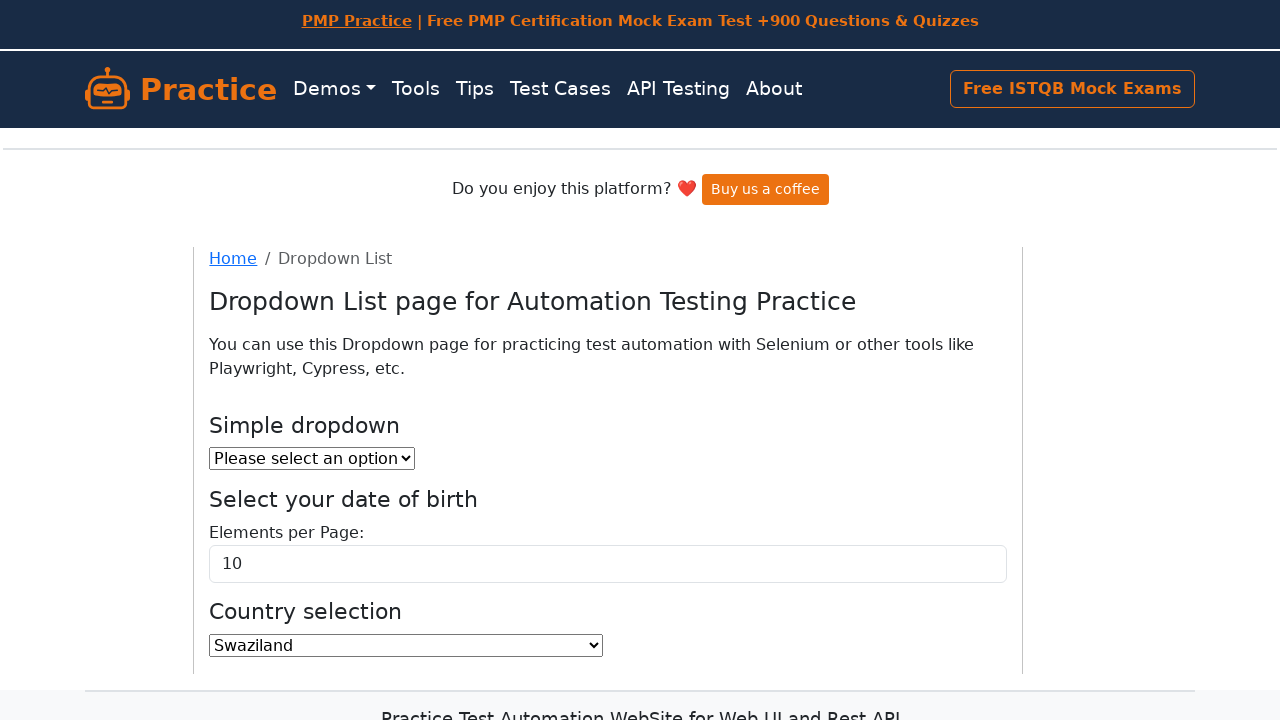

Selected country option at index 217 on select#country
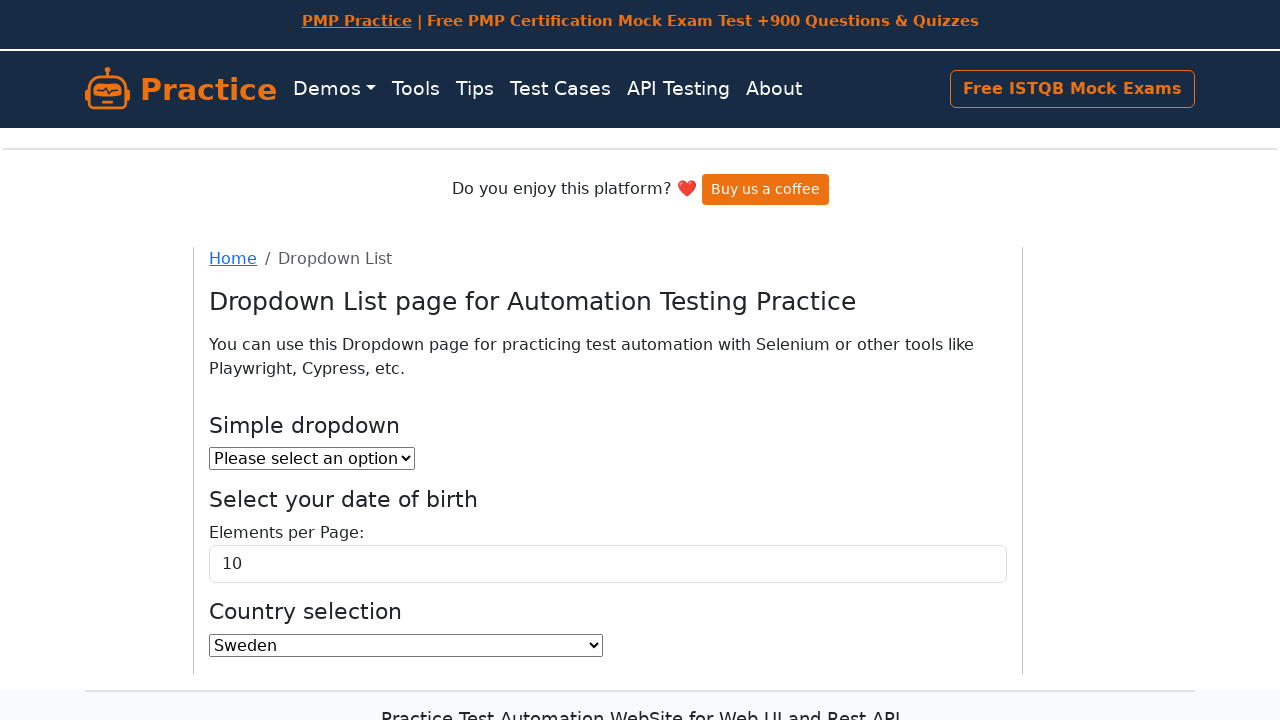

Selected country option at index 218 on select#country
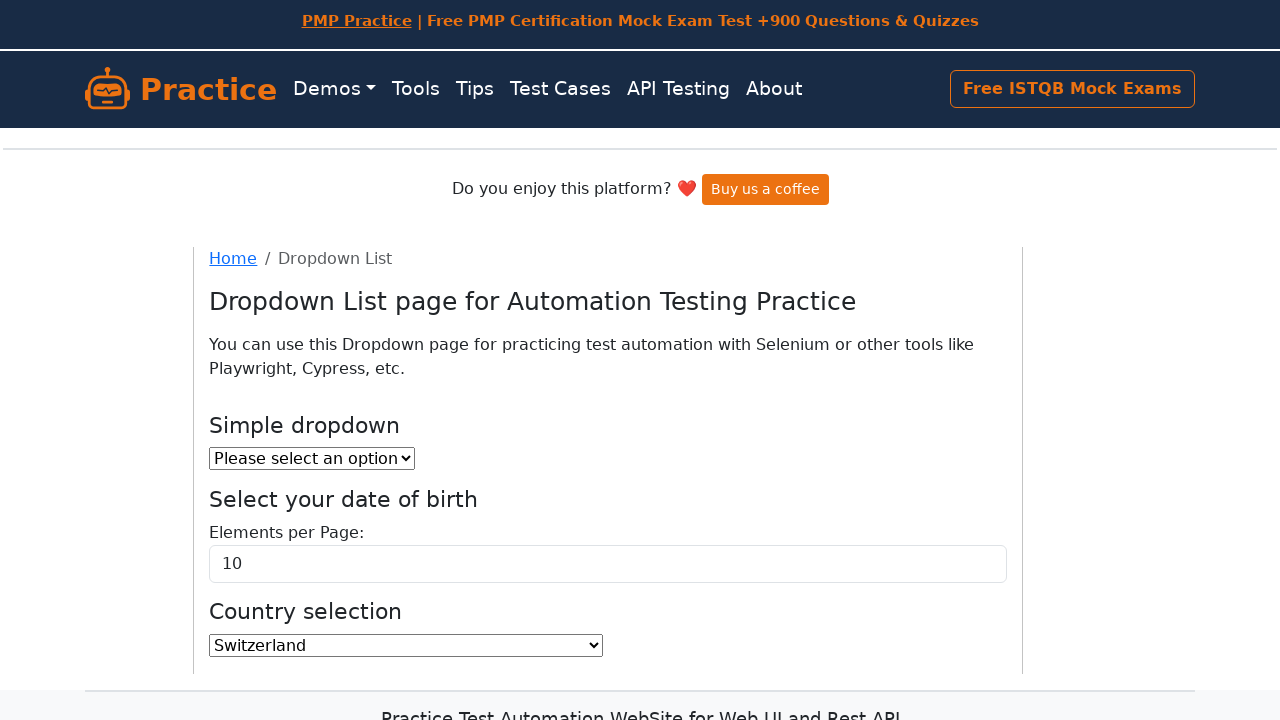

Selected country option at index 219 on select#country
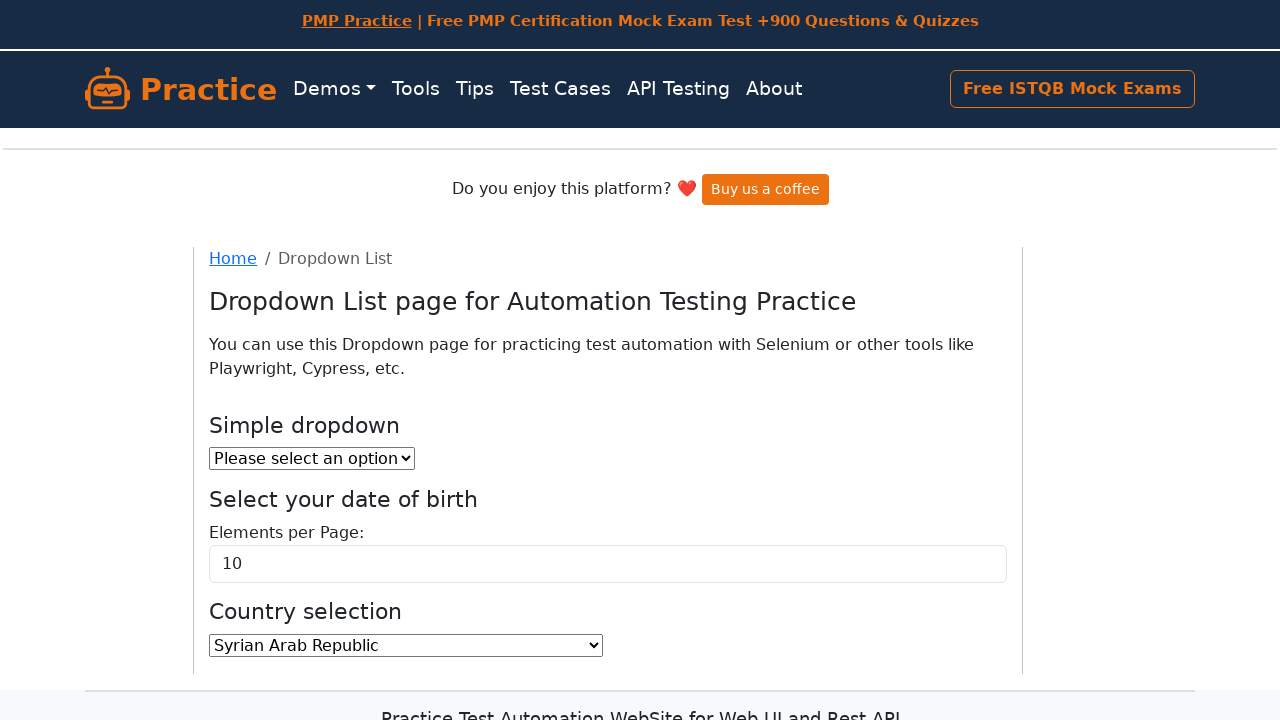

Selected country option at index 220 on select#country
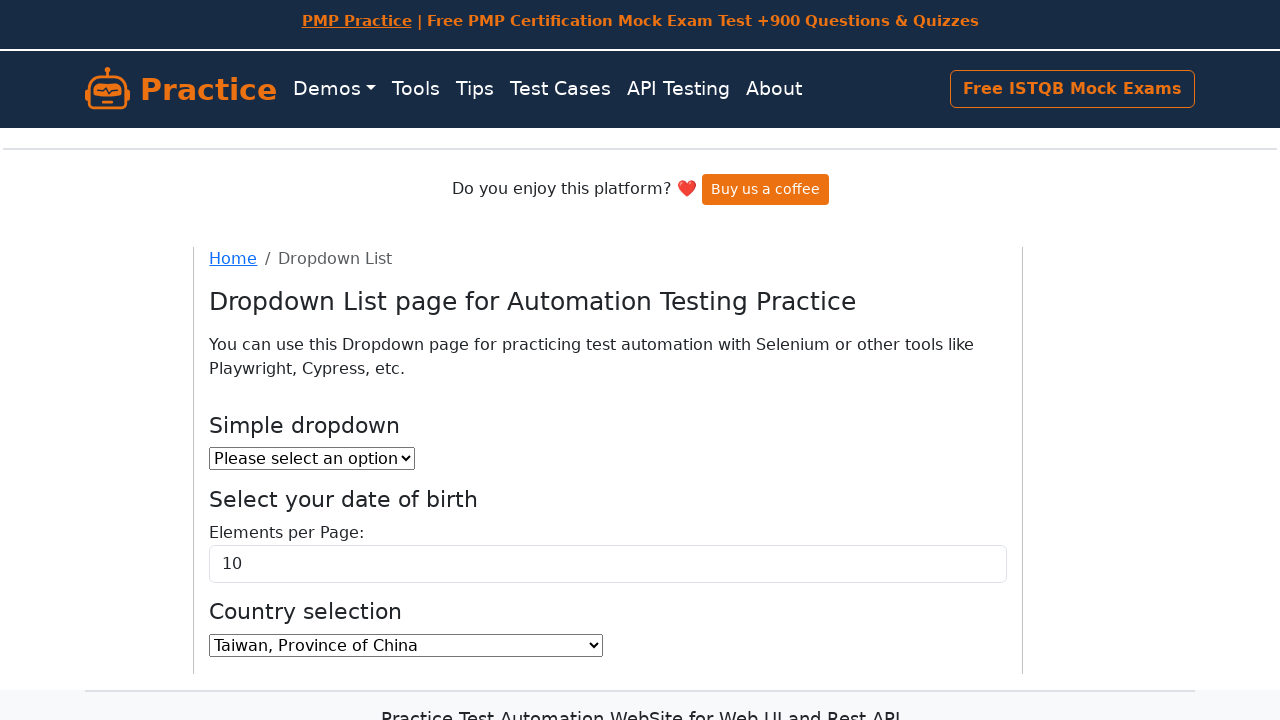

Selected country option at index 221 on select#country
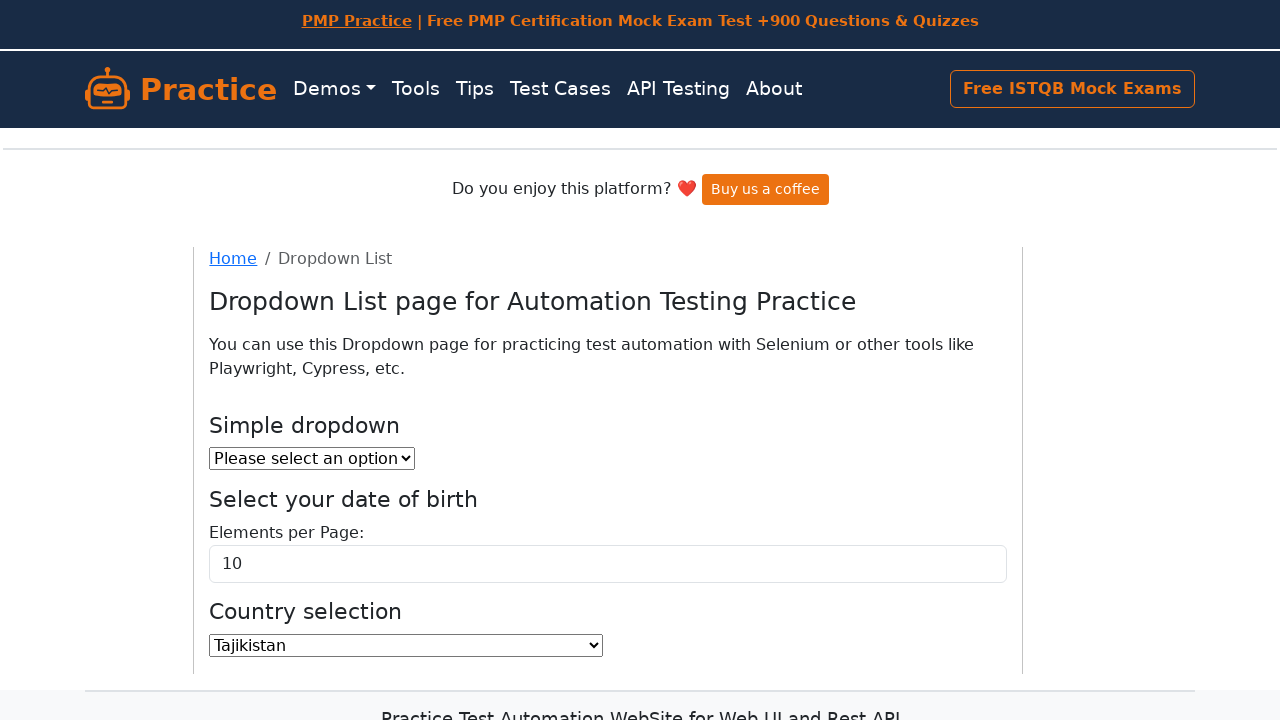

Selected country option at index 222 on select#country
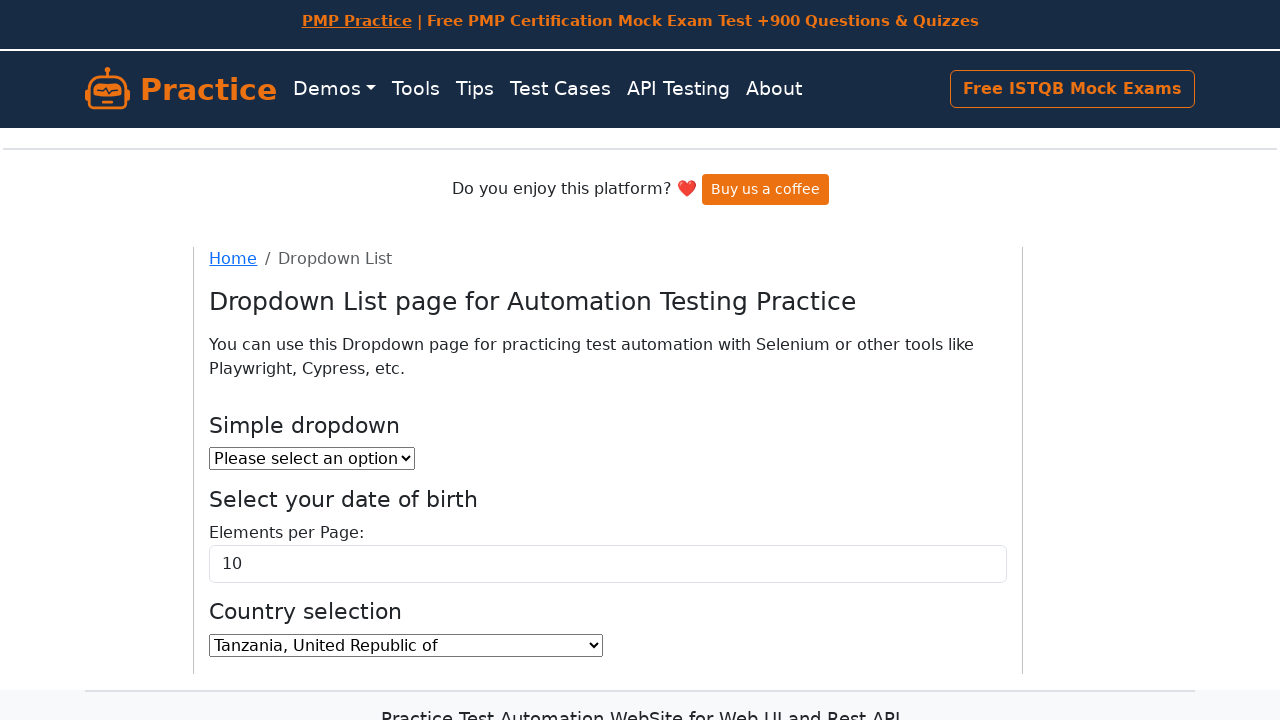

Selected country option at index 223 on select#country
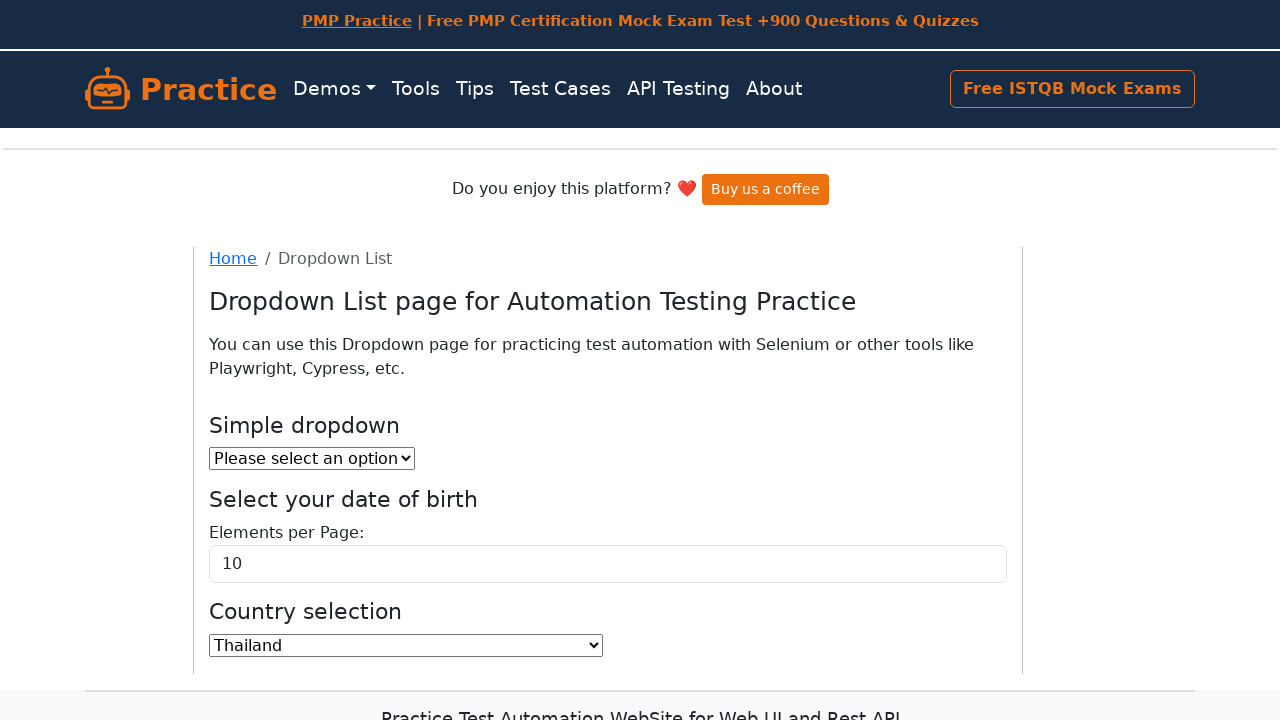

Selected country option at index 224 on select#country
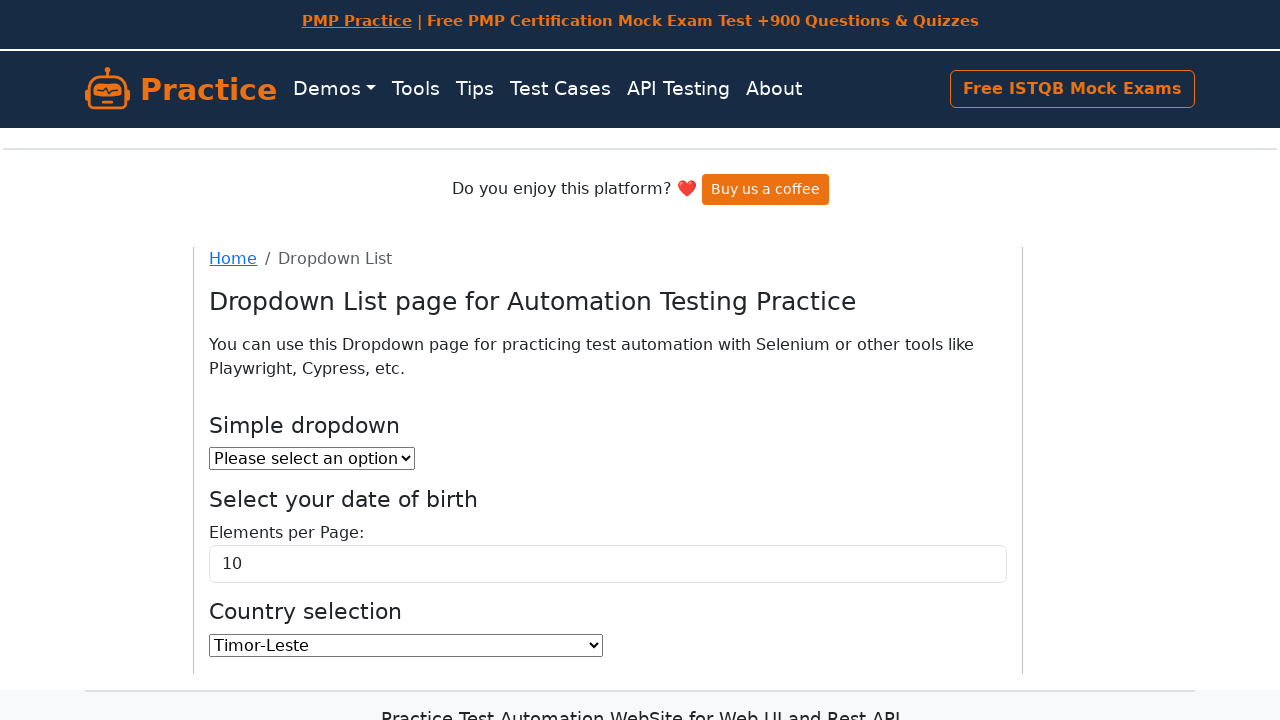

Selected country option at index 225 on select#country
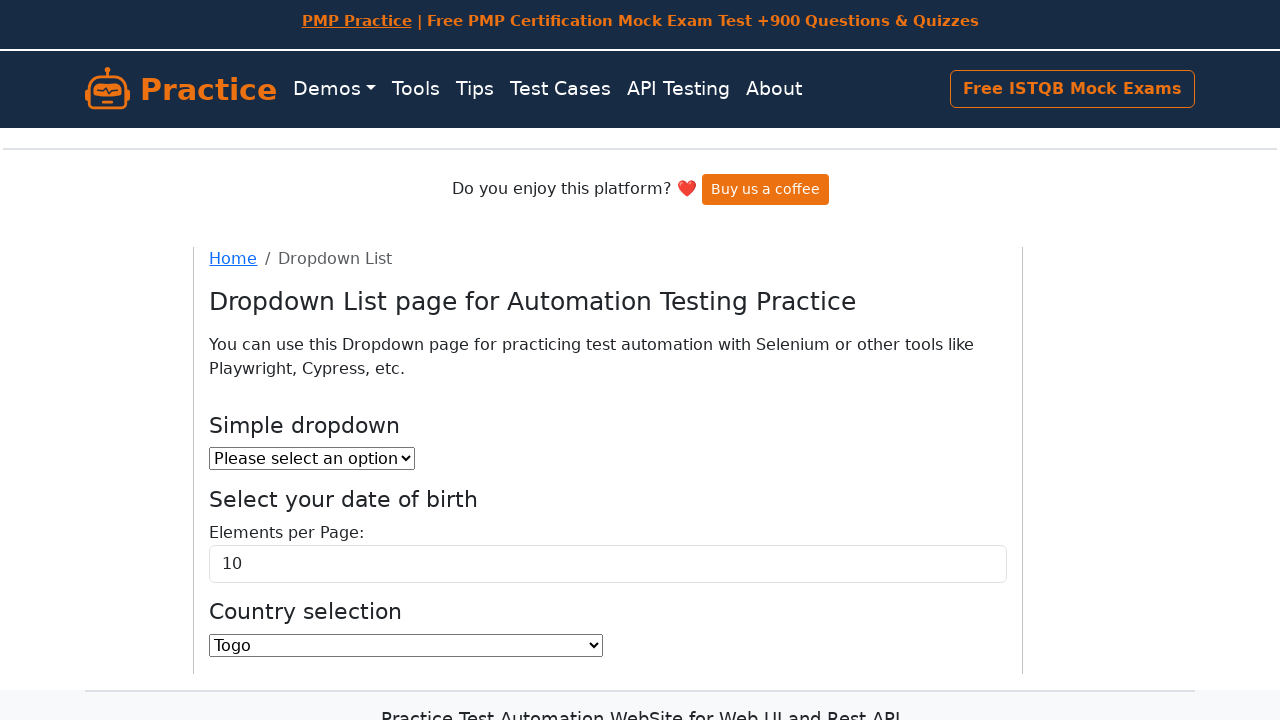

Selected country option at index 226 on select#country
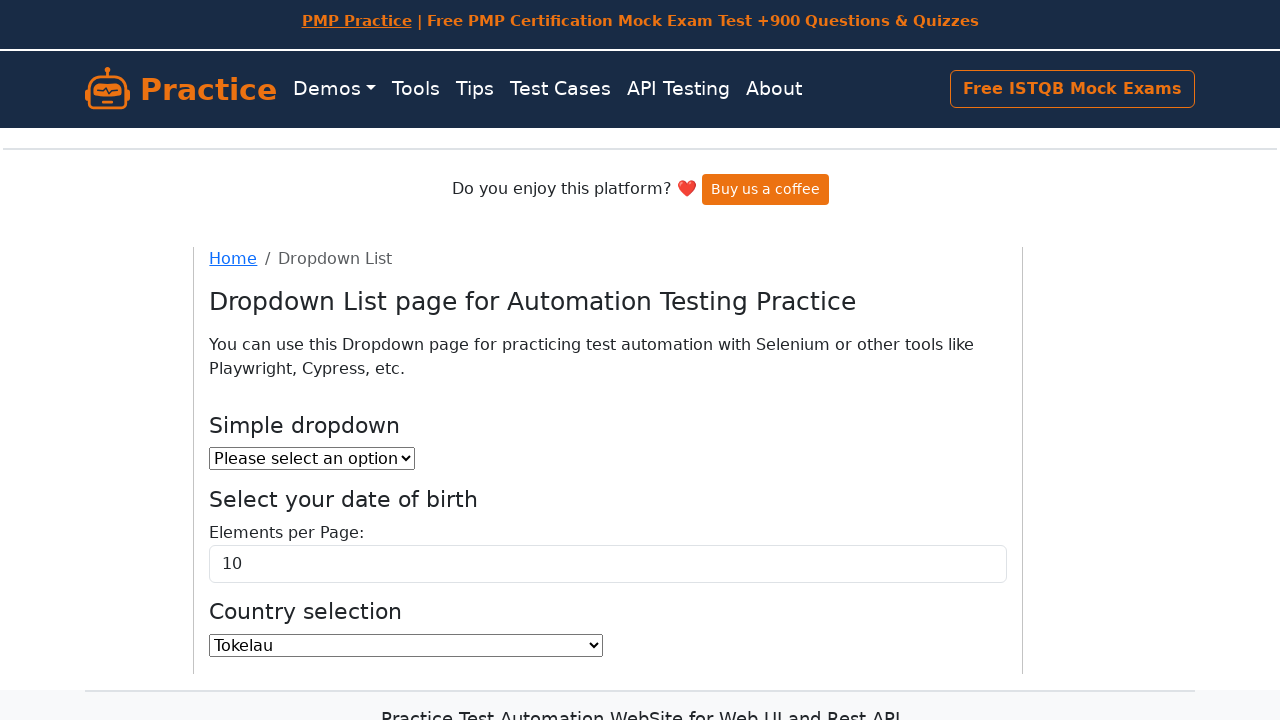

Selected country option at index 227 on select#country
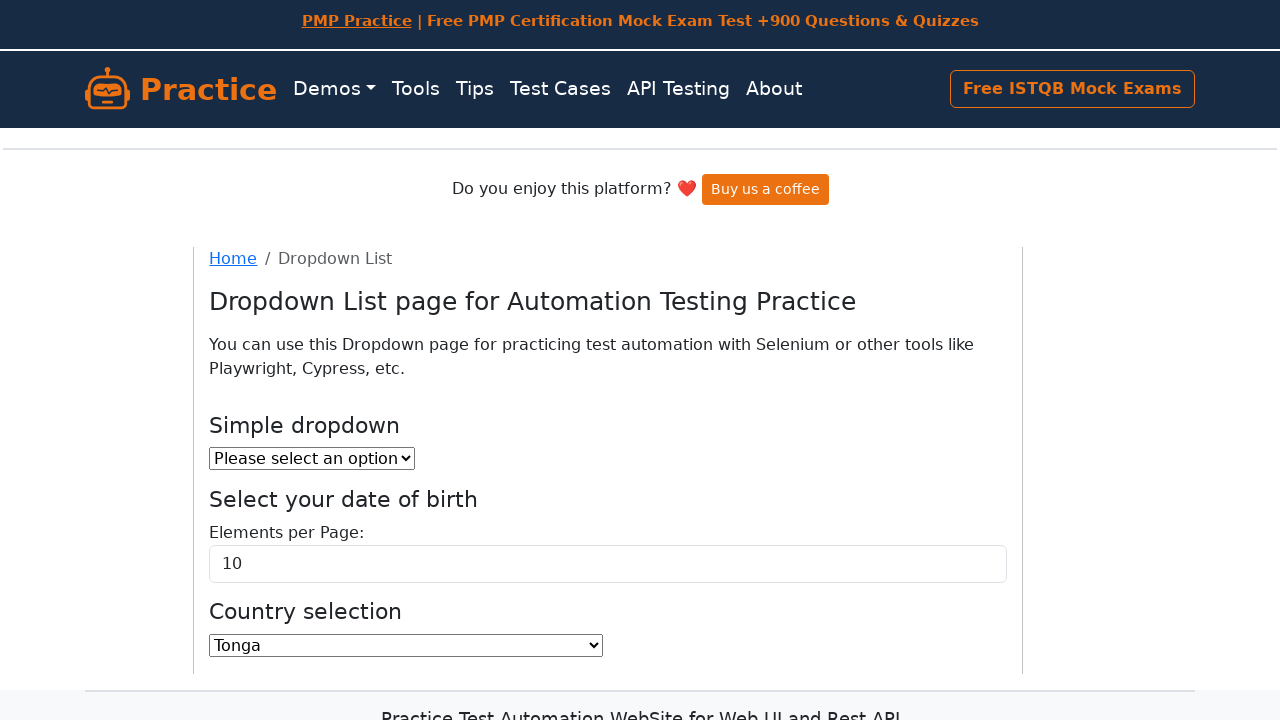

Selected country option at index 228 on select#country
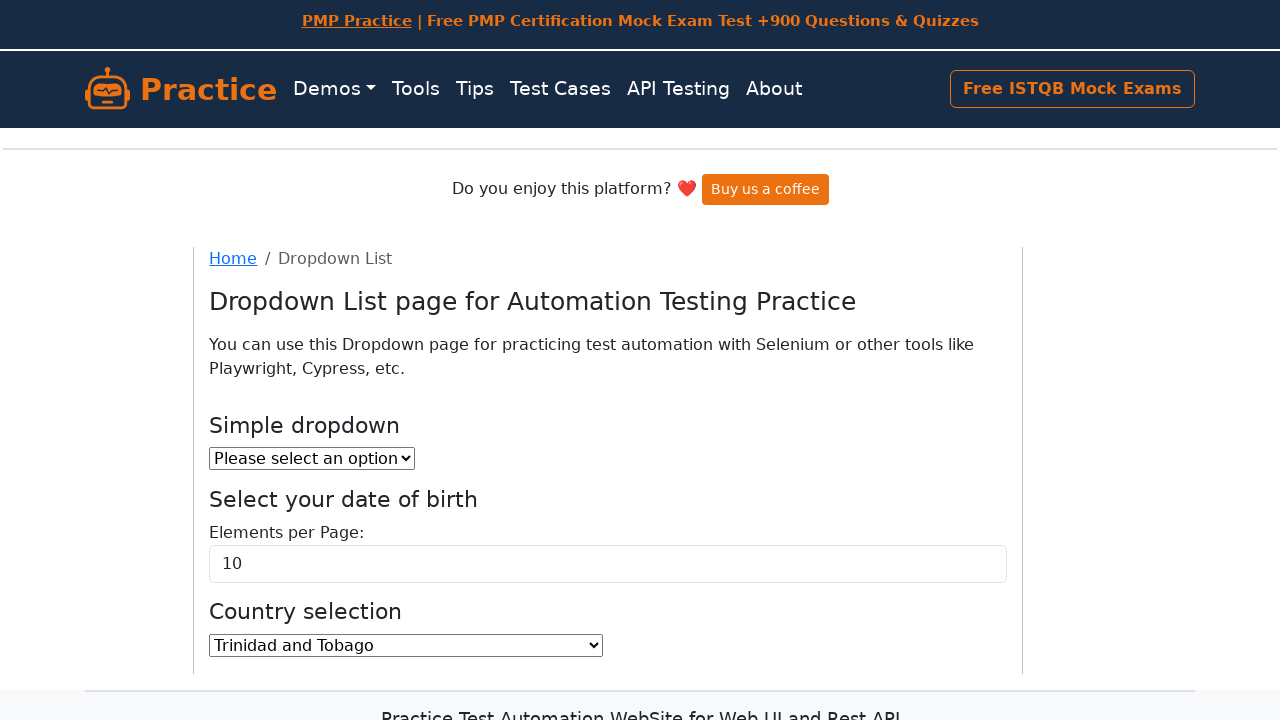

Selected country option at index 229 on select#country
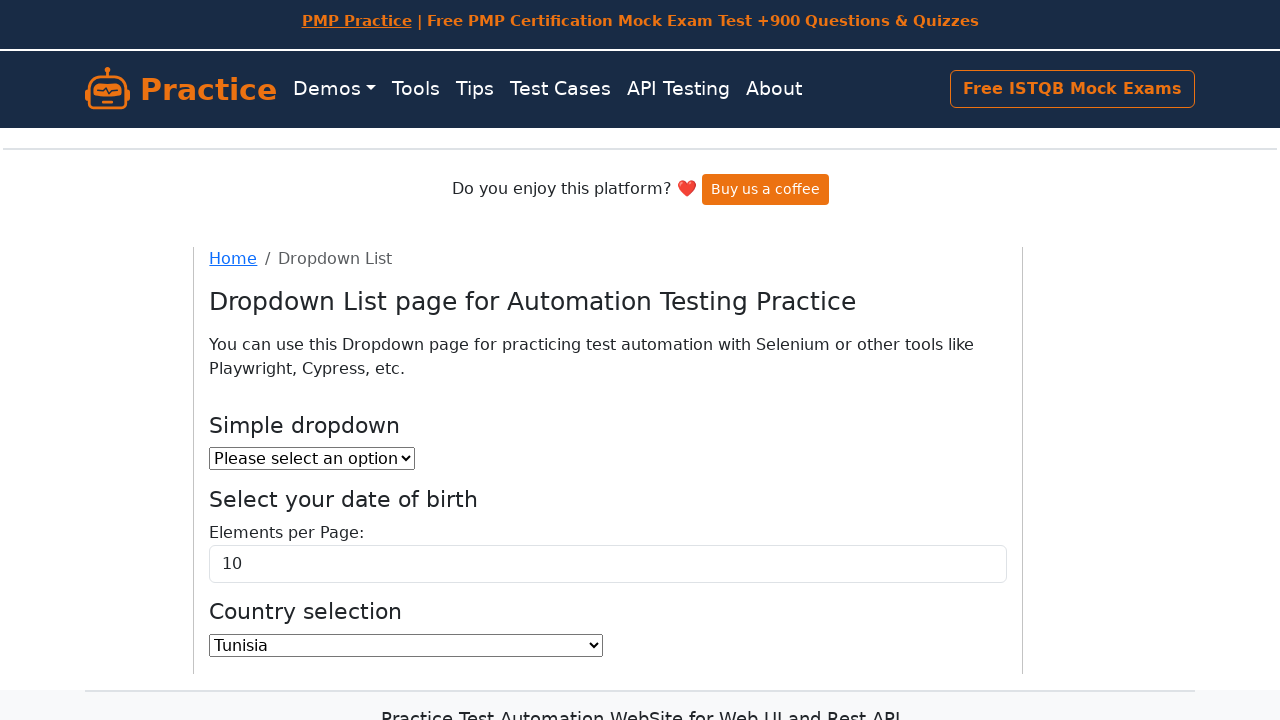

Selected country option at index 230 on select#country
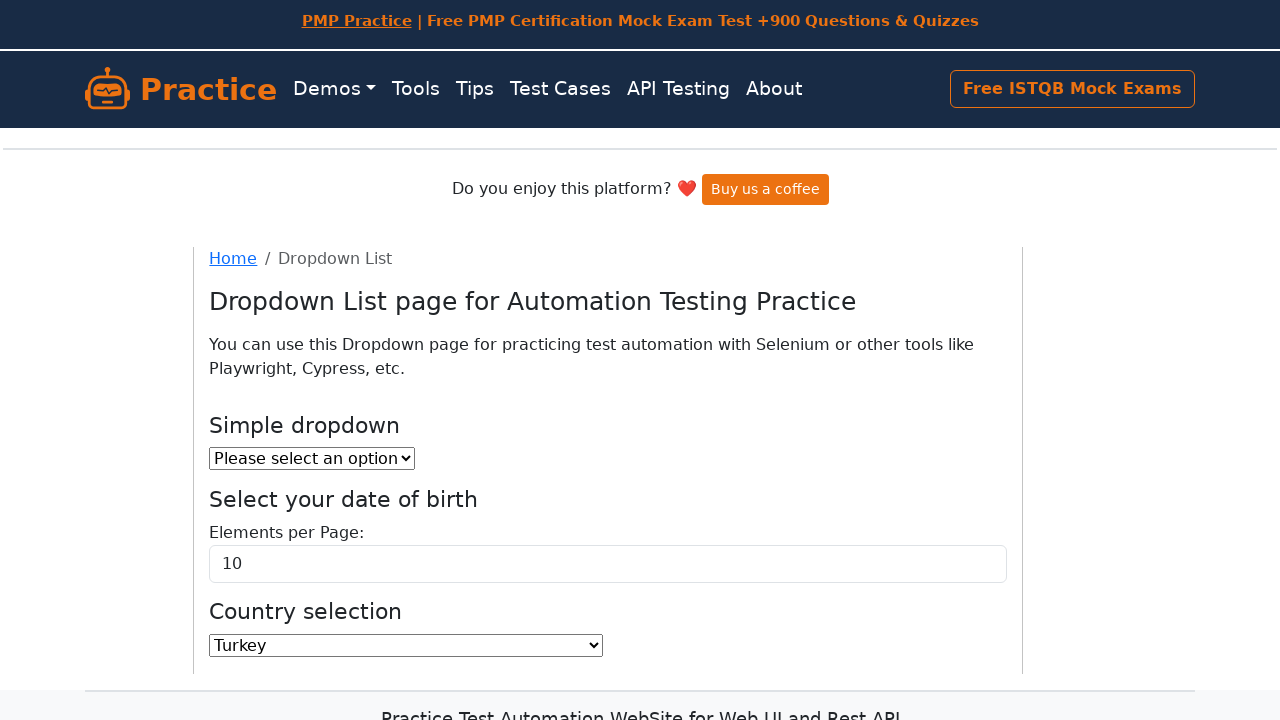

Selected country option at index 231 on select#country
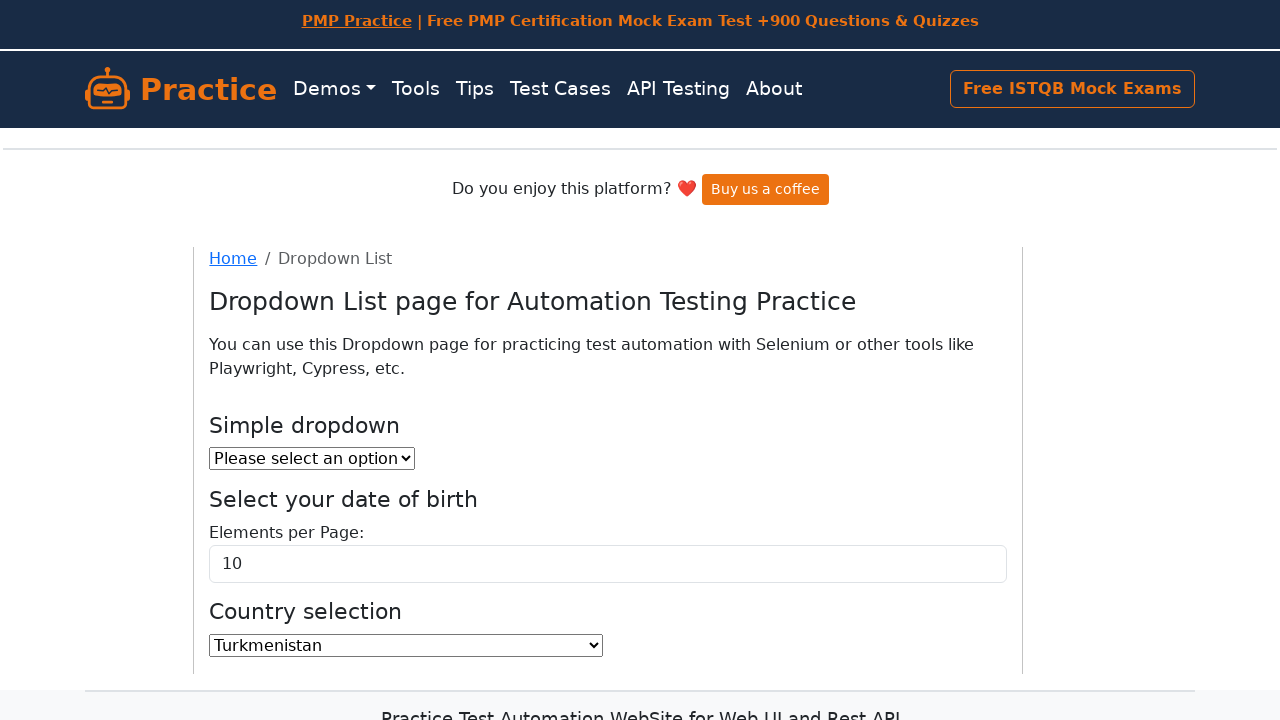

Selected country option at index 232 on select#country
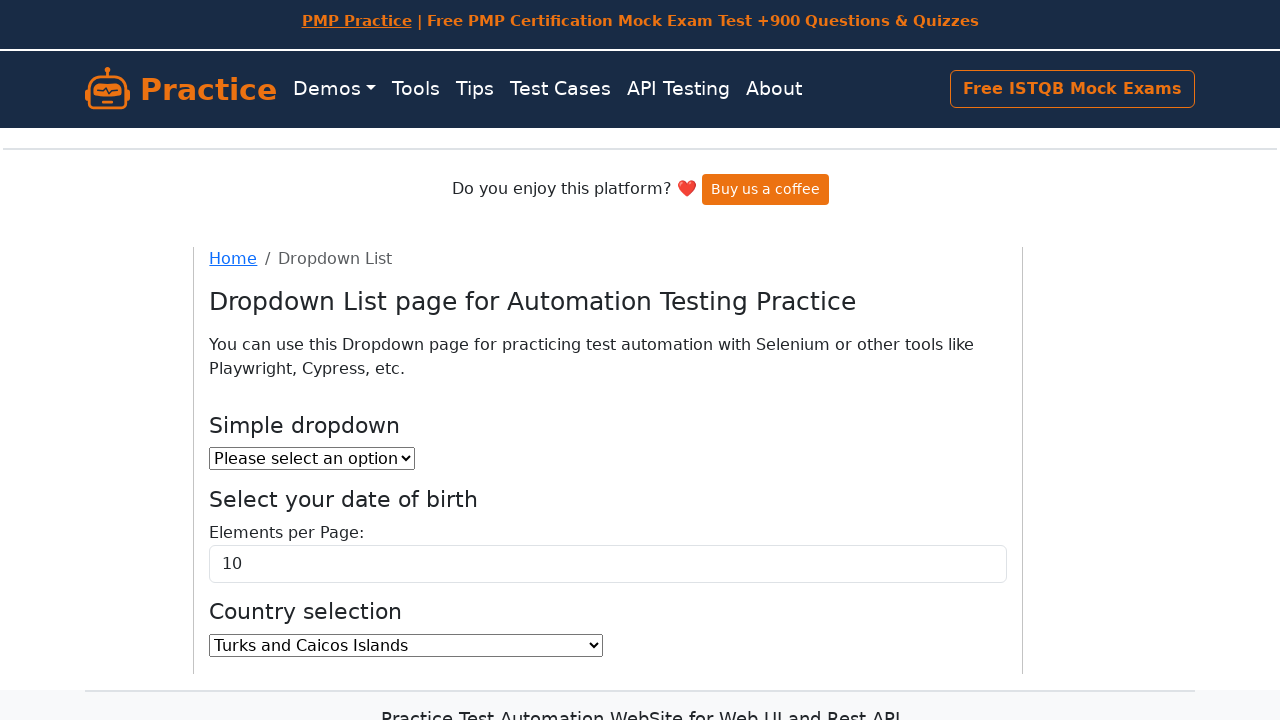

Selected country option at index 233 on select#country
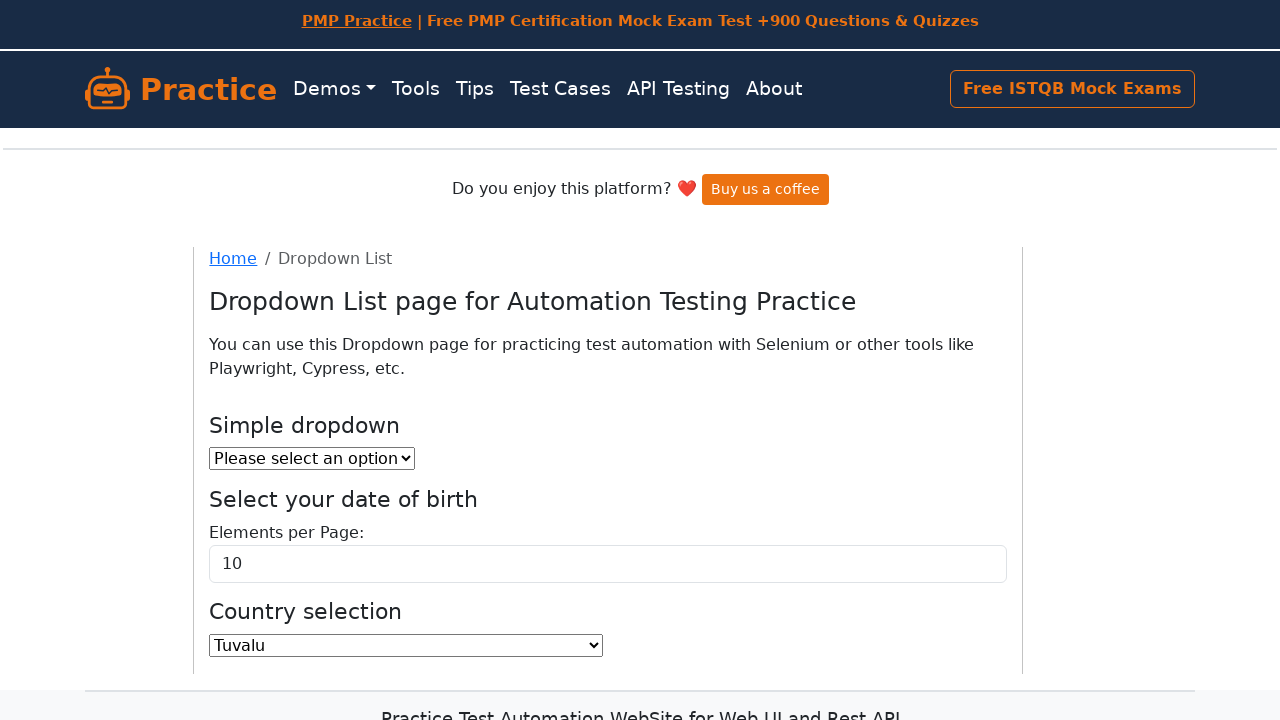

Selected country option at index 234 on select#country
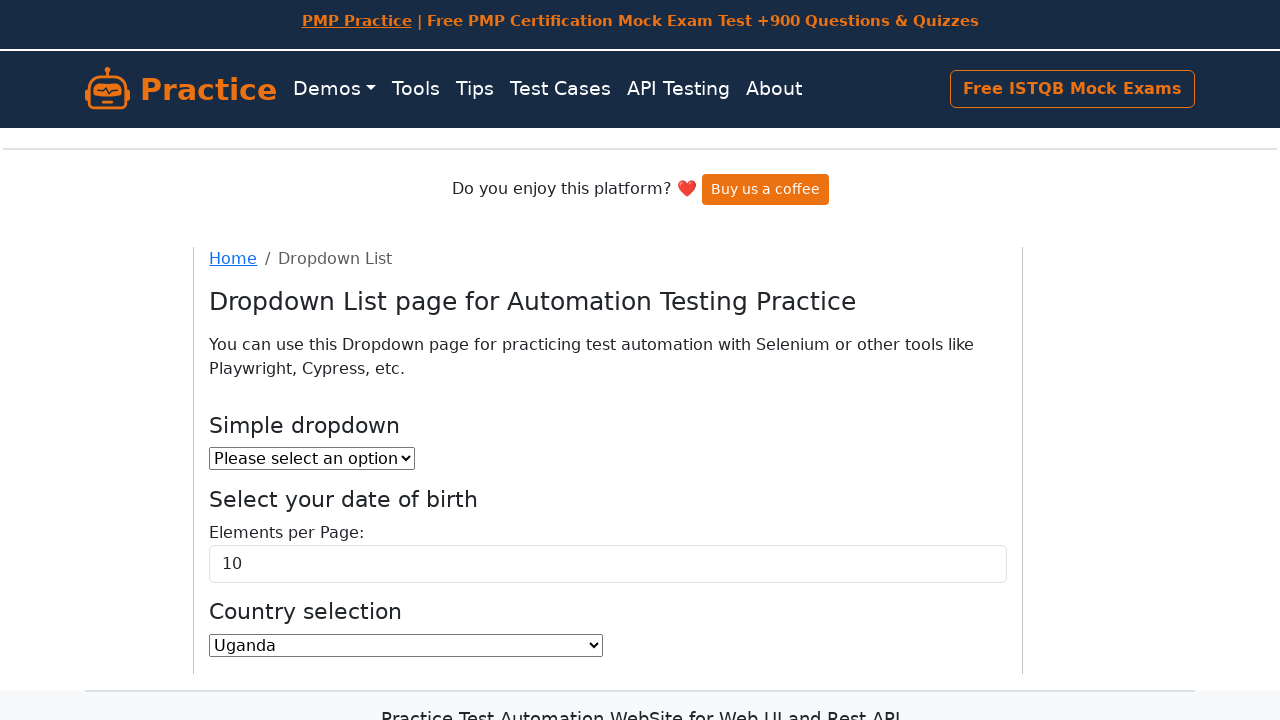

Selected country option at index 235 on select#country
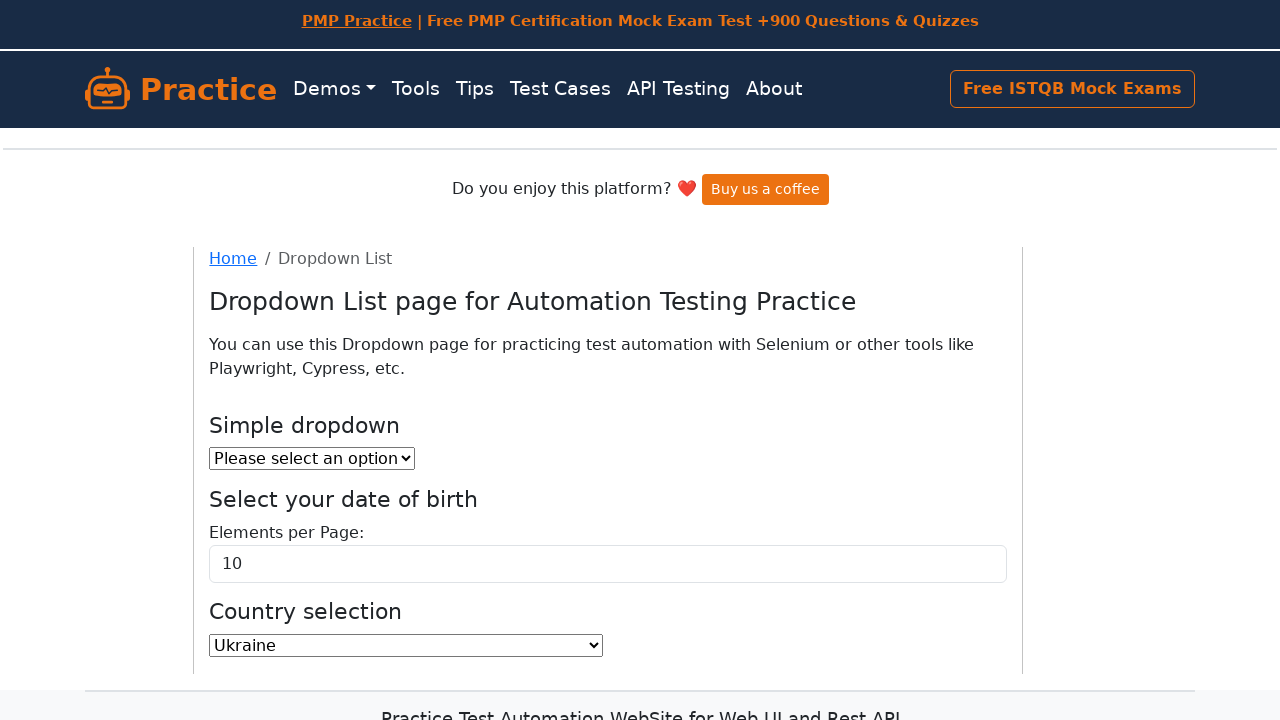

Selected country option at index 236 on select#country
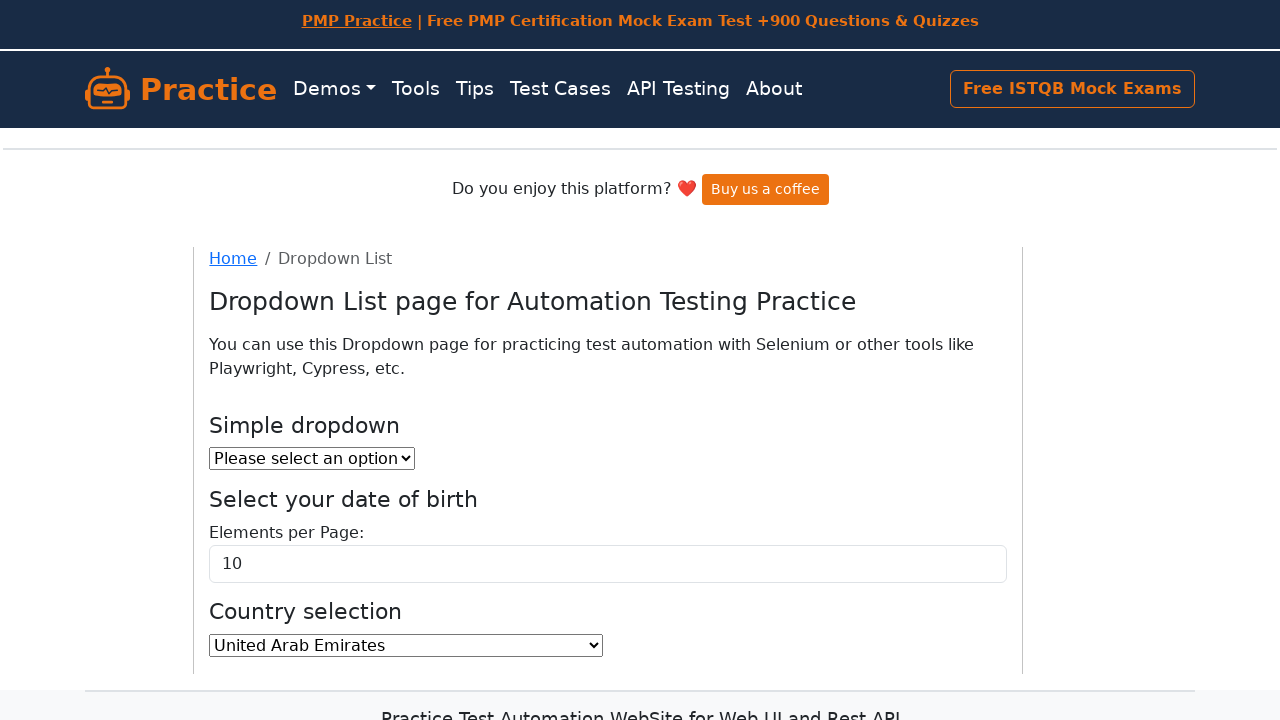

Selected country option at index 237 on select#country
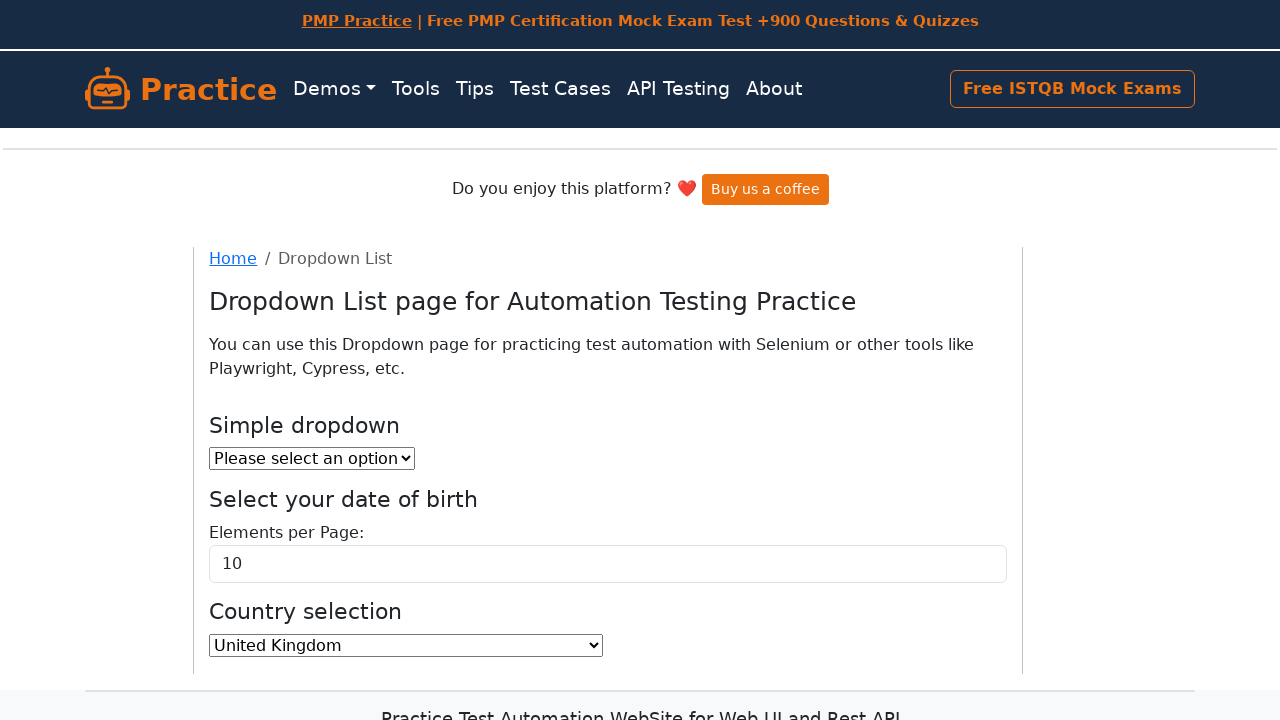

Selected country option at index 238 on select#country
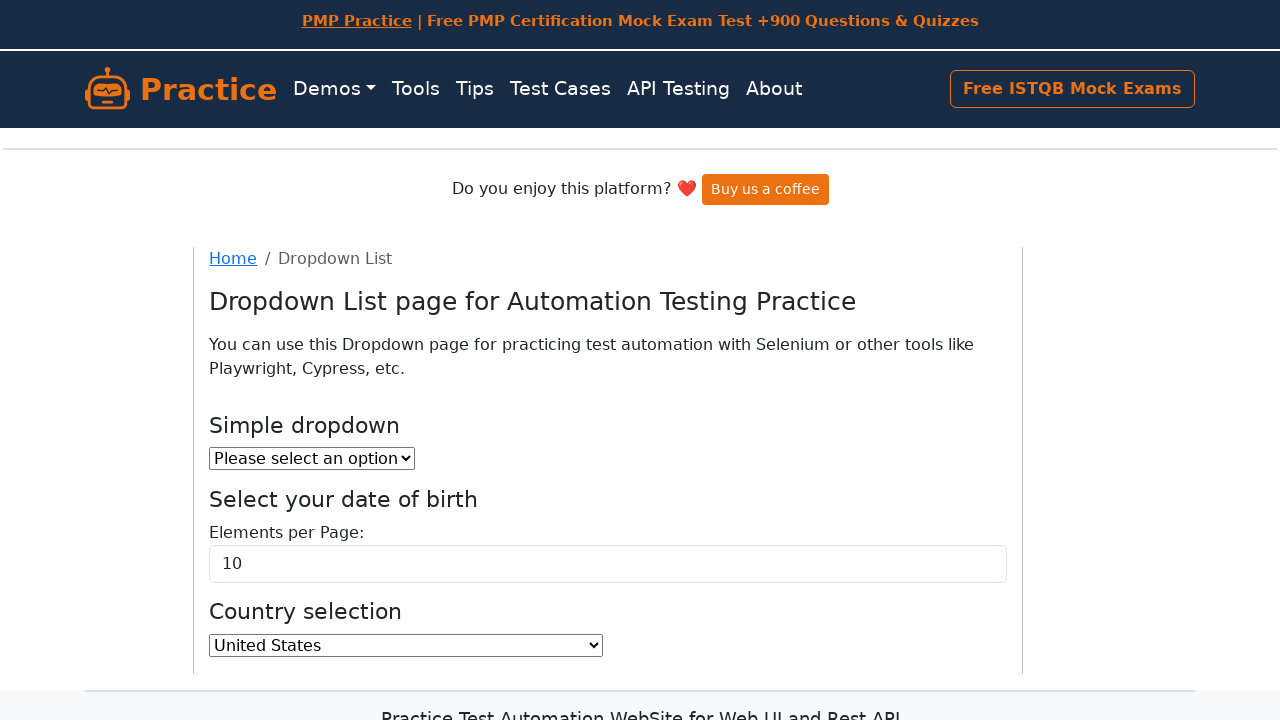

Selected country option at index 239 on select#country
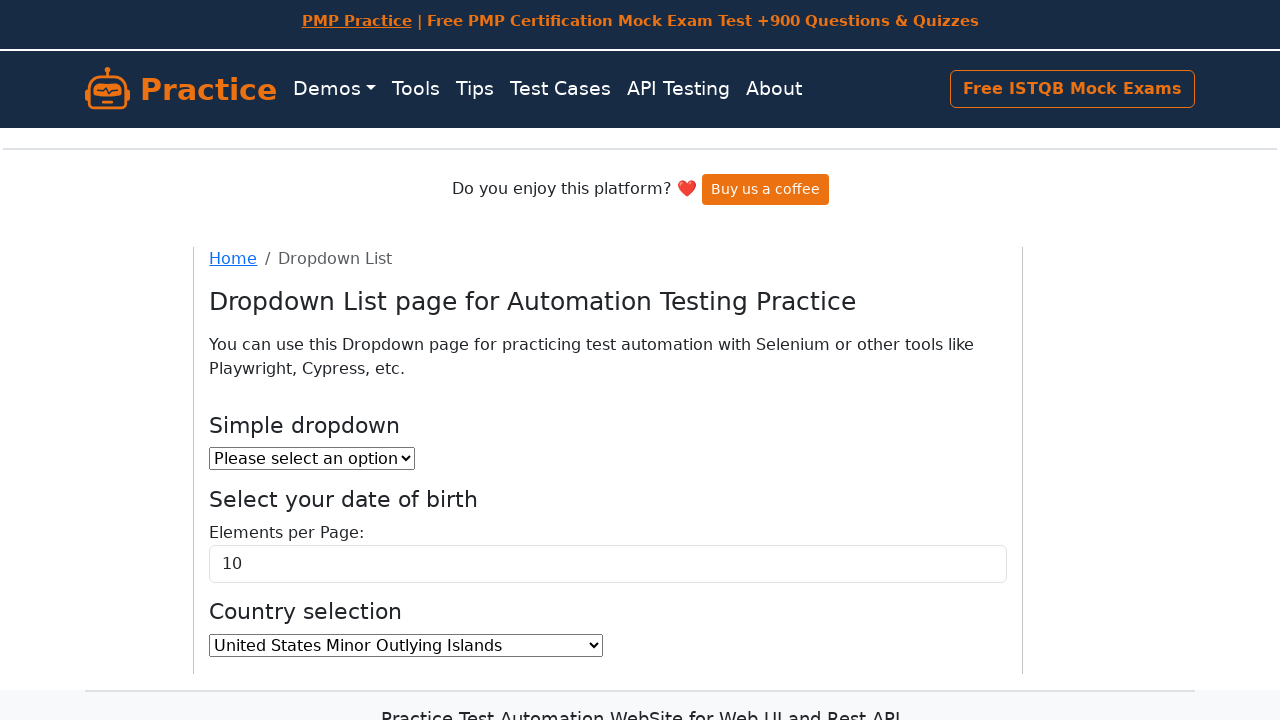

Selected country option at index 240 on select#country
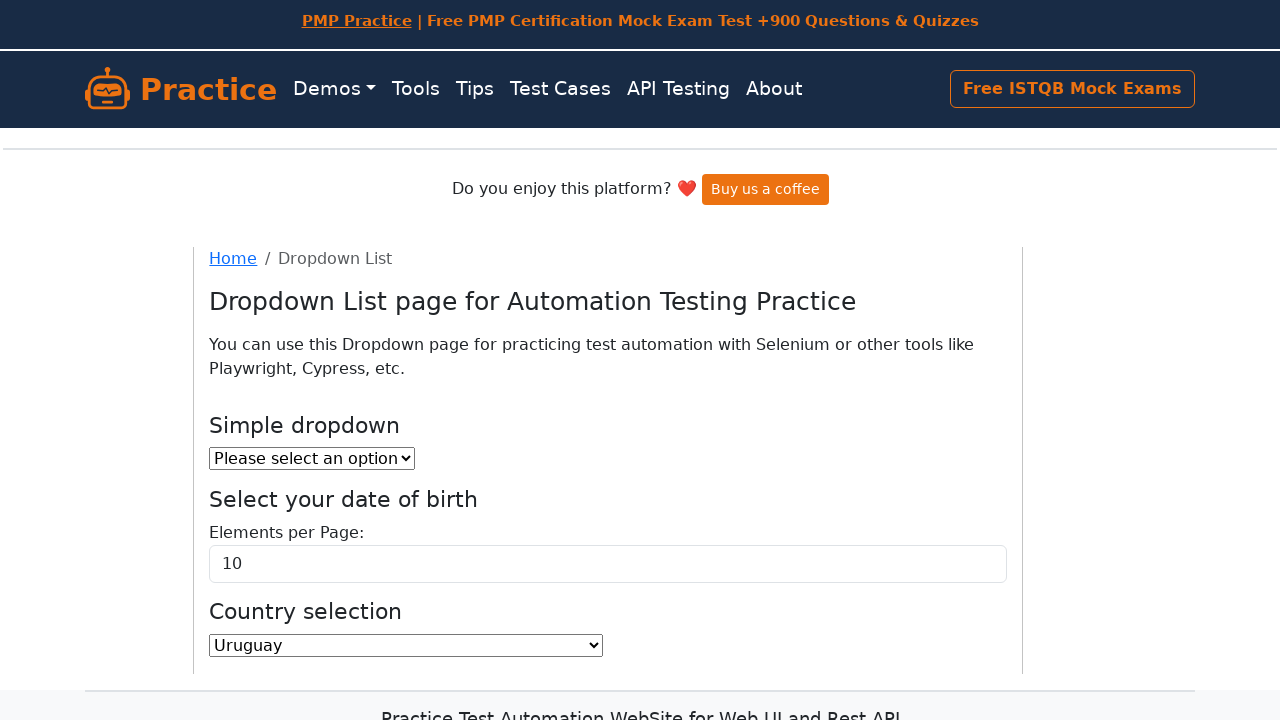

Selected country option at index 241 on select#country
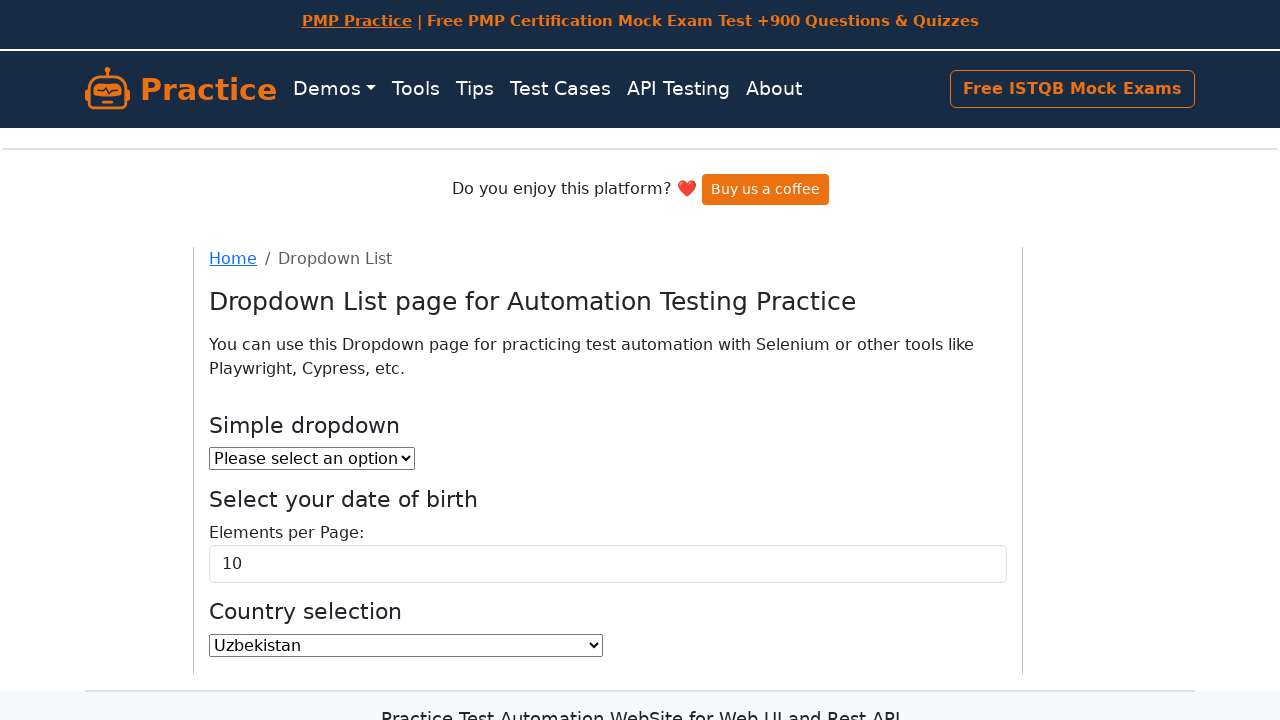

Selected country option at index 242 on select#country
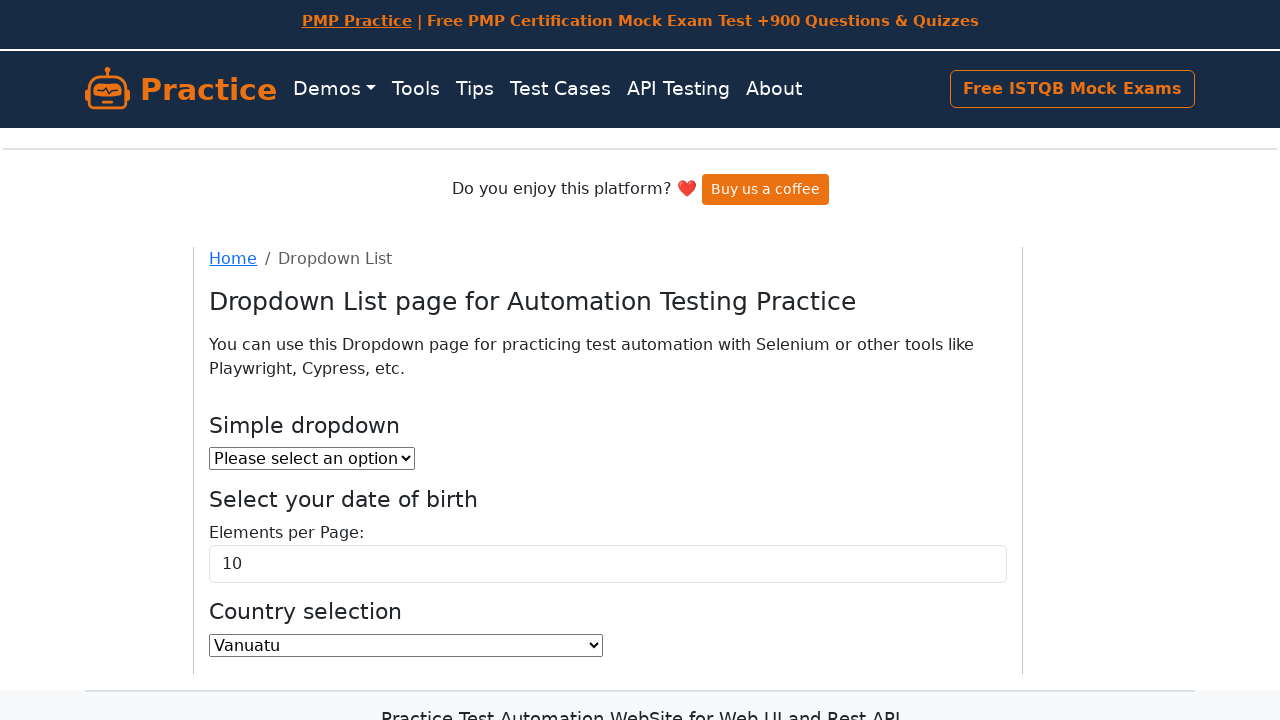

Selected country option at index 243 on select#country
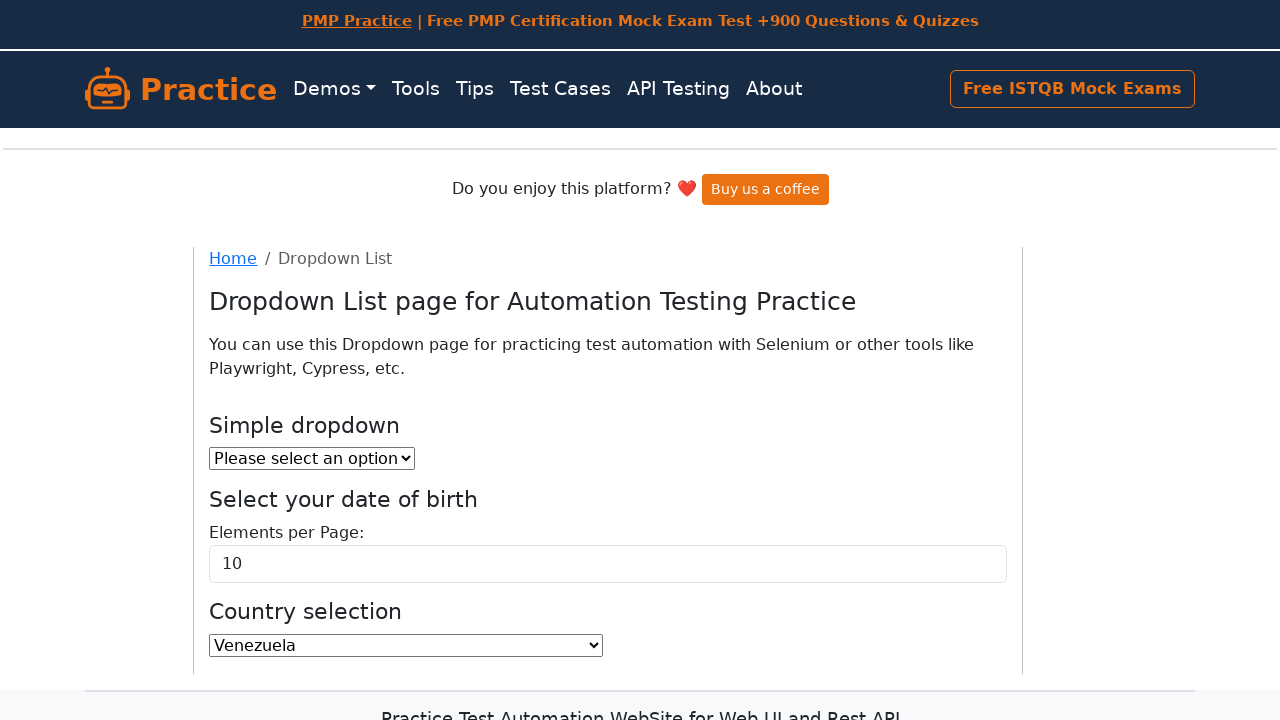

Selected country option at index 244 on select#country
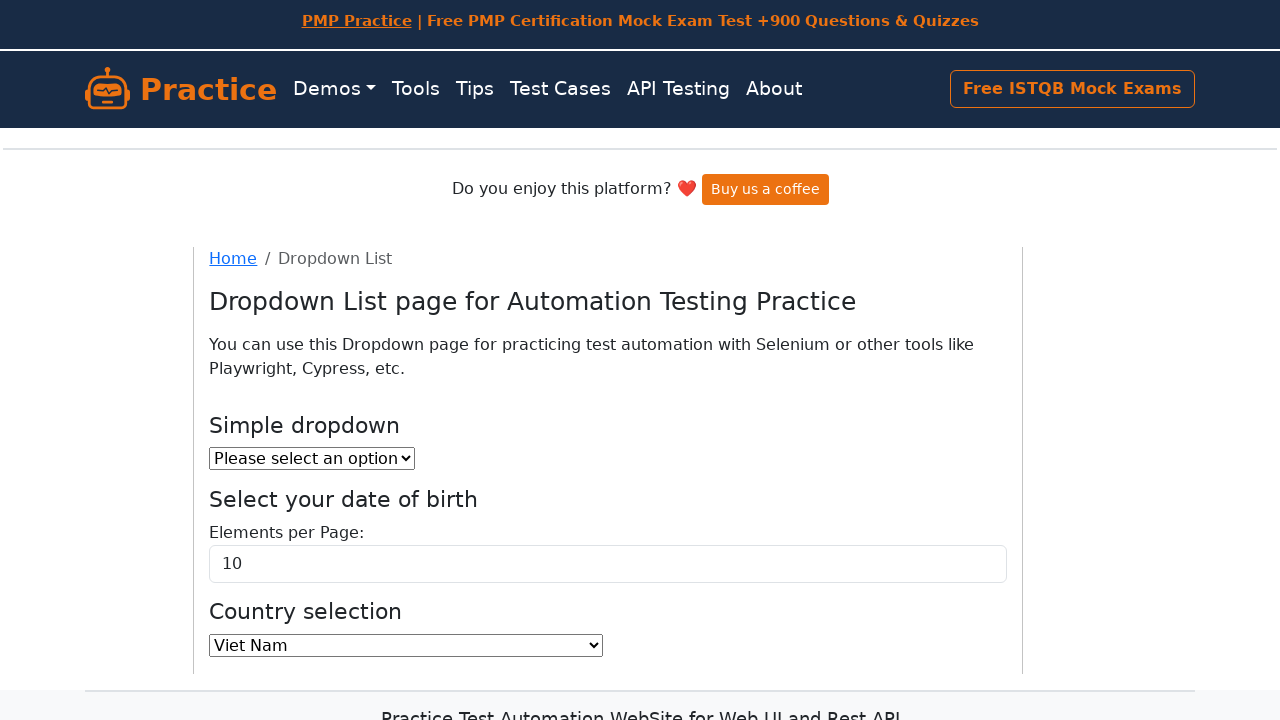

Selected country option at index 245 on select#country
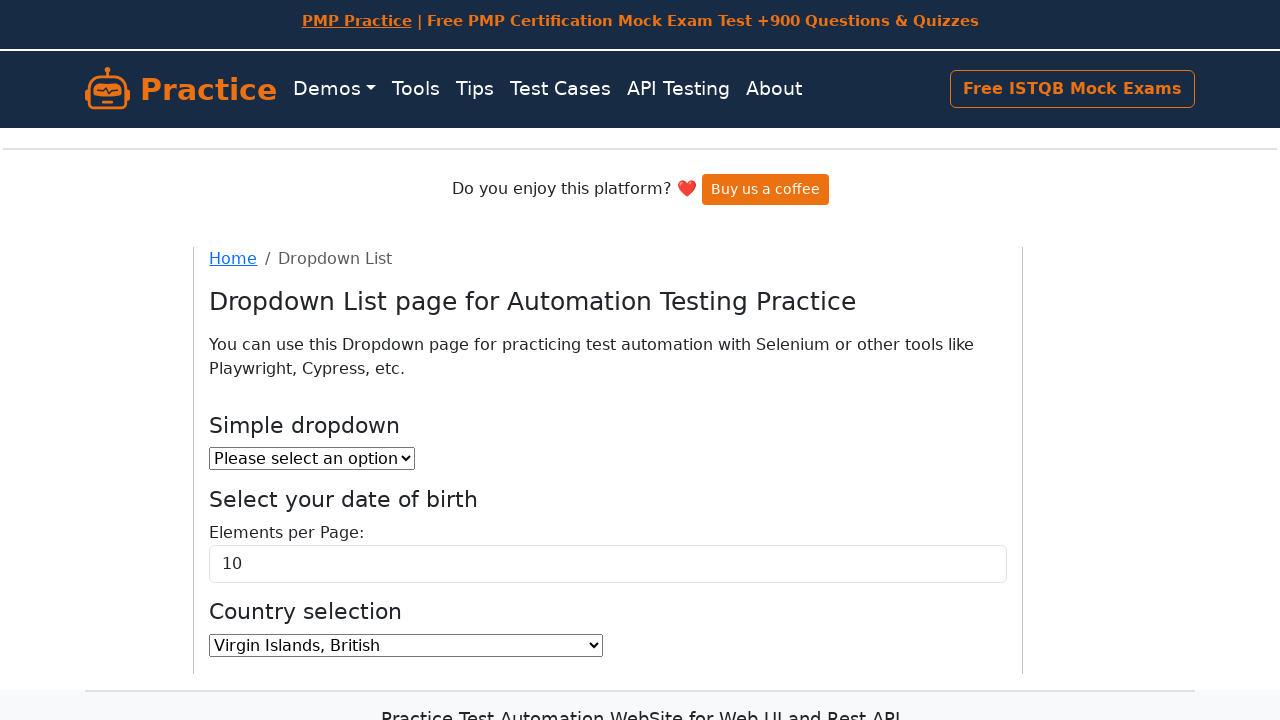

Selected country option at index 246 on select#country
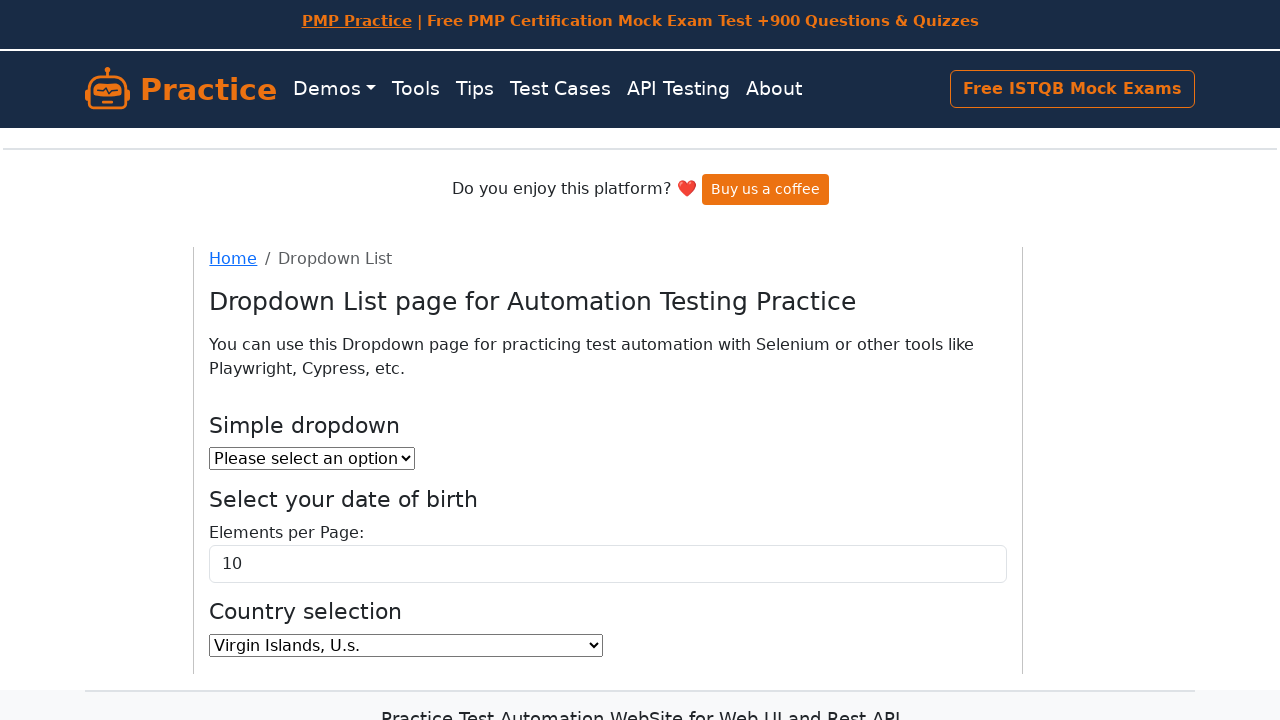

Selected country option at index 247 on select#country
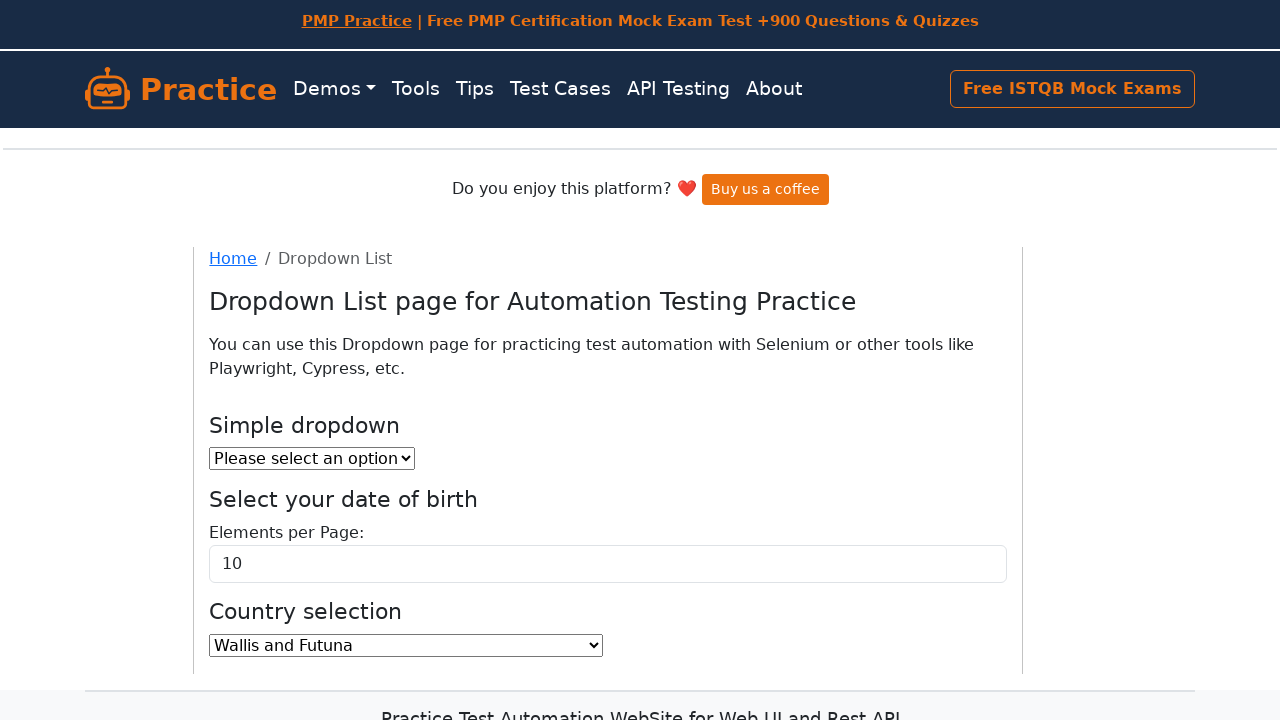

Selected country option at index 248 on select#country
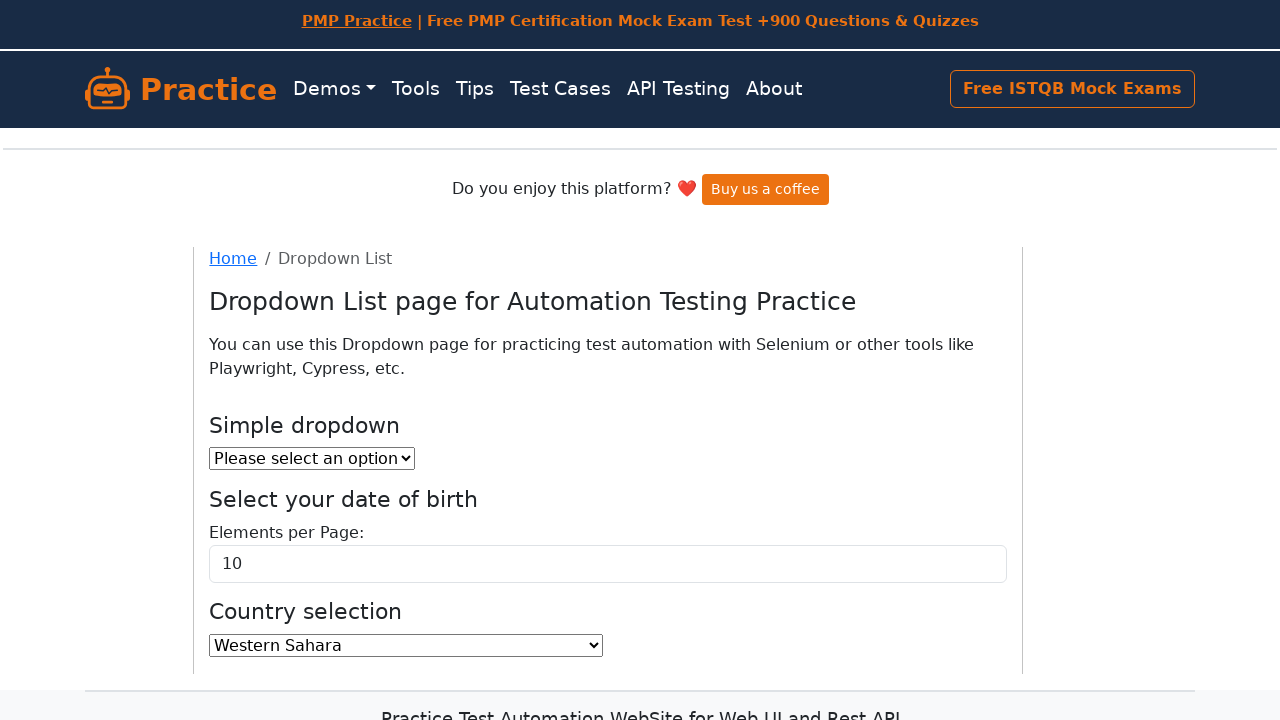

Selected country option at index 249 on select#country
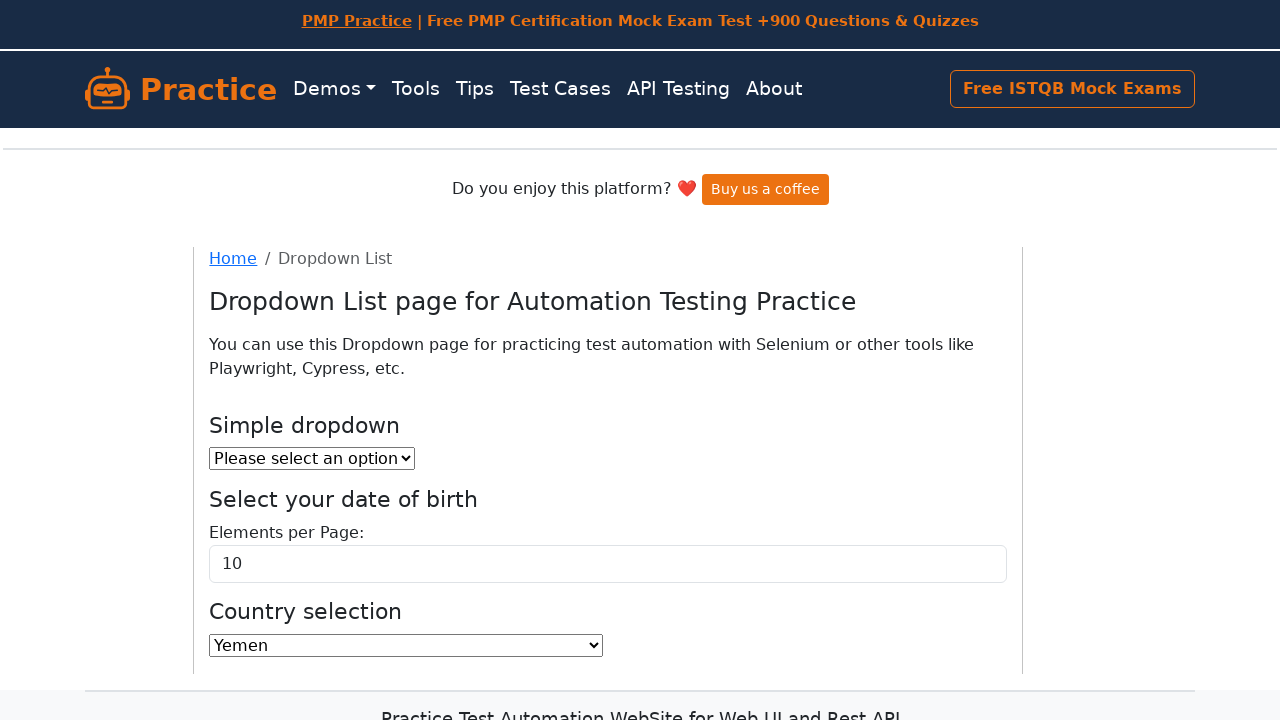

Selected country option at index 250 on select#country
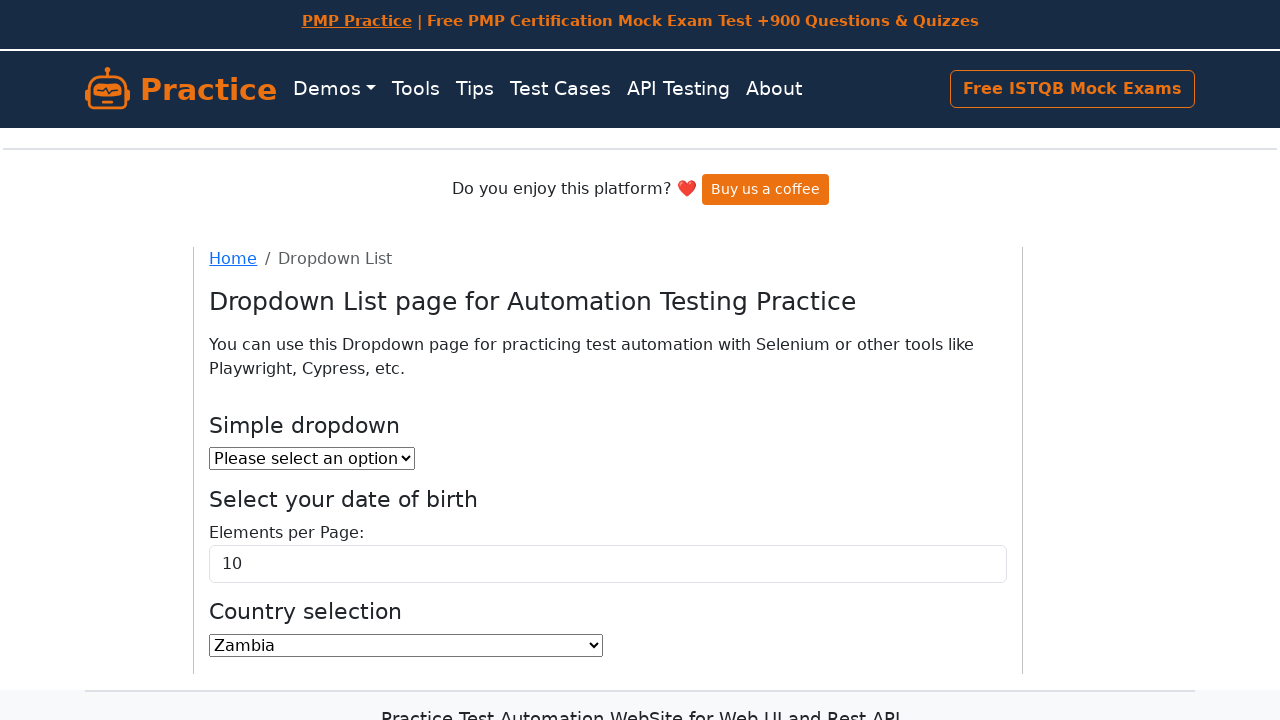

Selected country option at index 251 on select#country
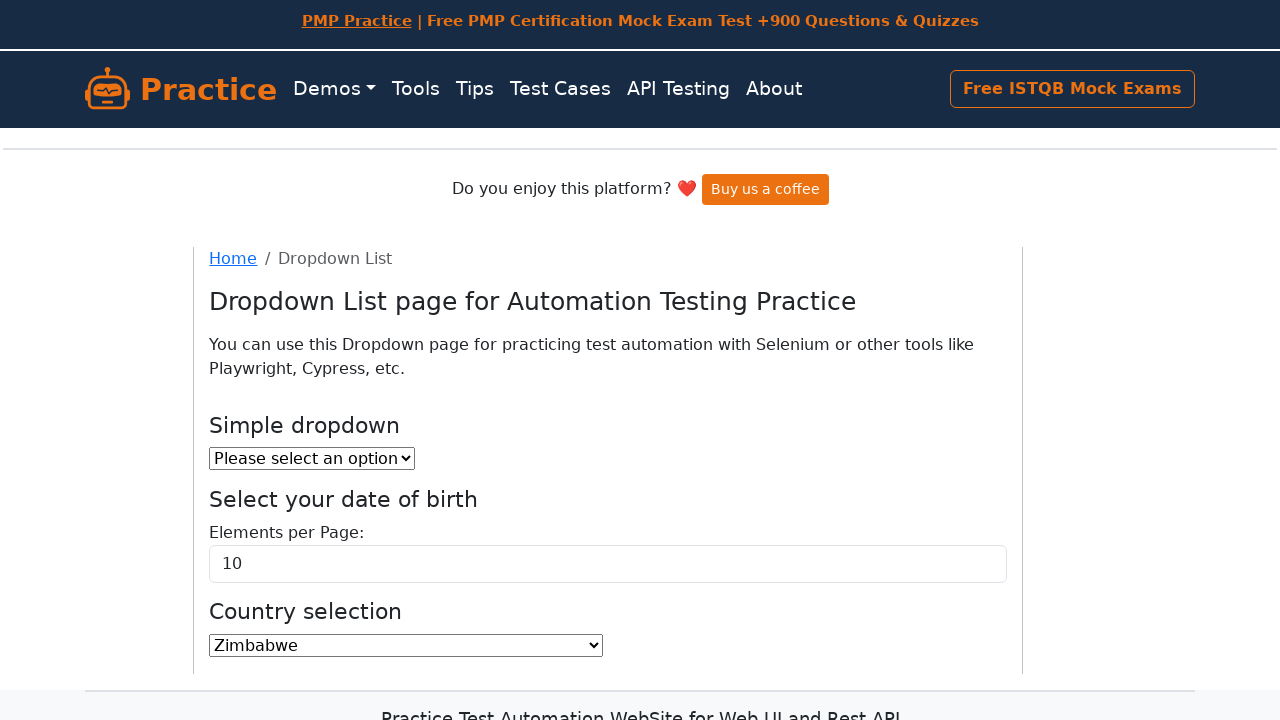

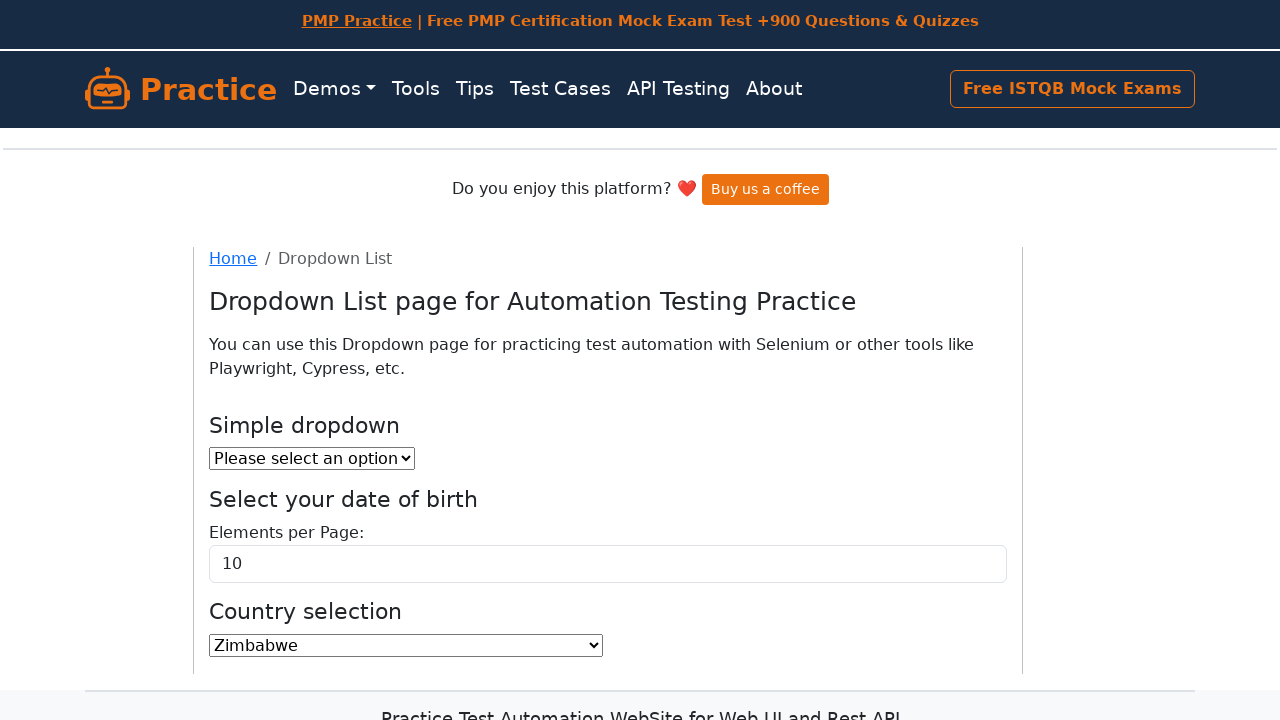